Tests dynamic element creation and deletion by clicking "Add Element" button 100 times, then deleting 50 elements and validating the remaining count

Starting URL: http://the-internet.herokuapp.com/add_remove_elements/

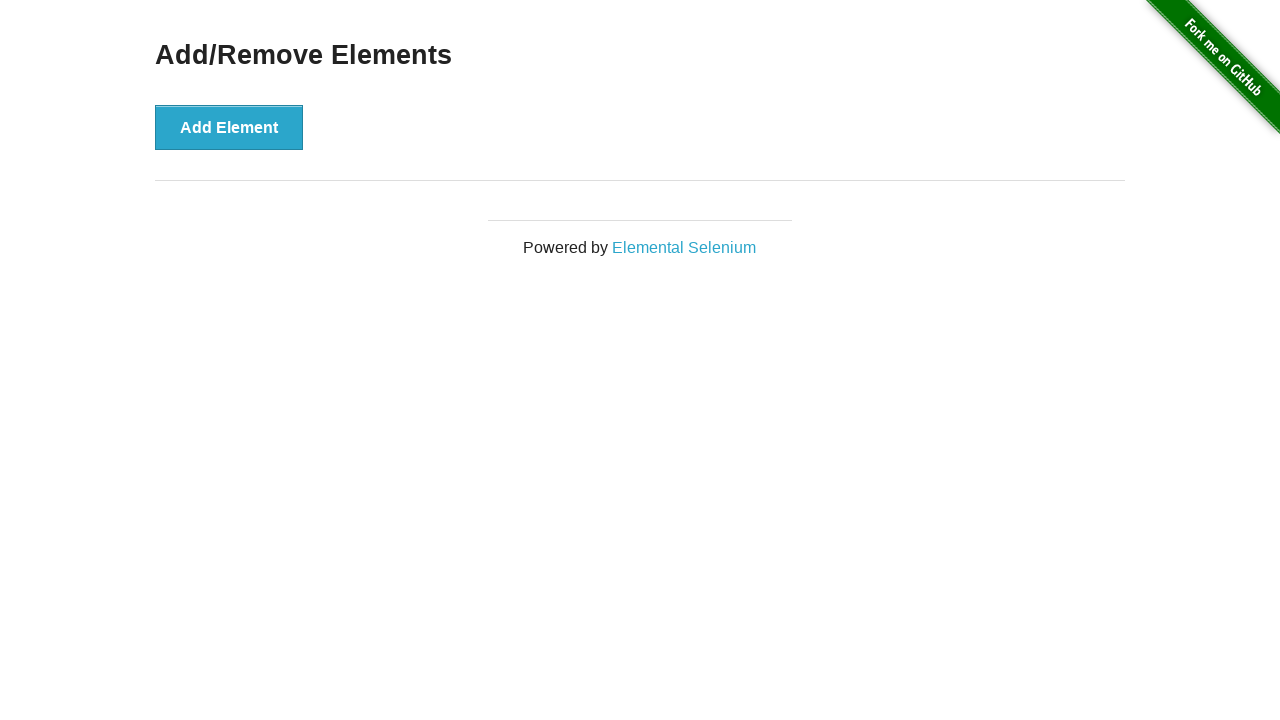

Navigated to add/remove elements page
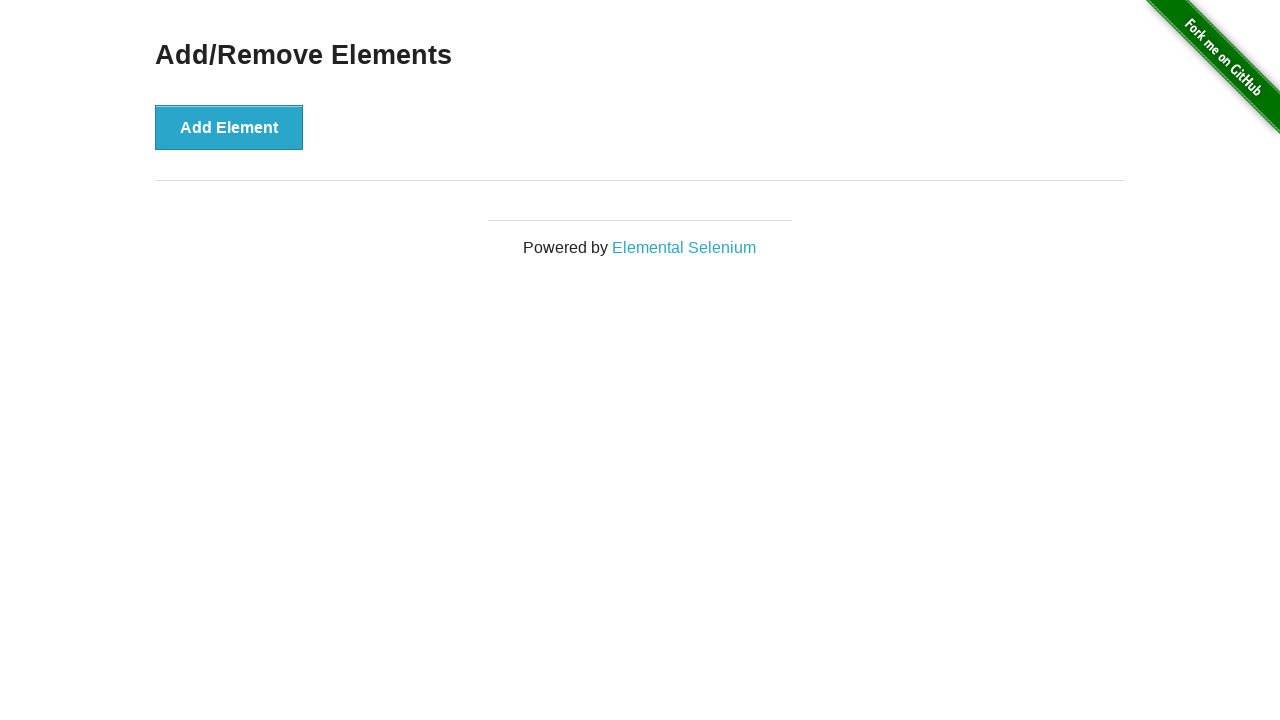

Clicked 'Add Element' button (iteration 1/100) at (229, 127) on button[onclick='addElement()']
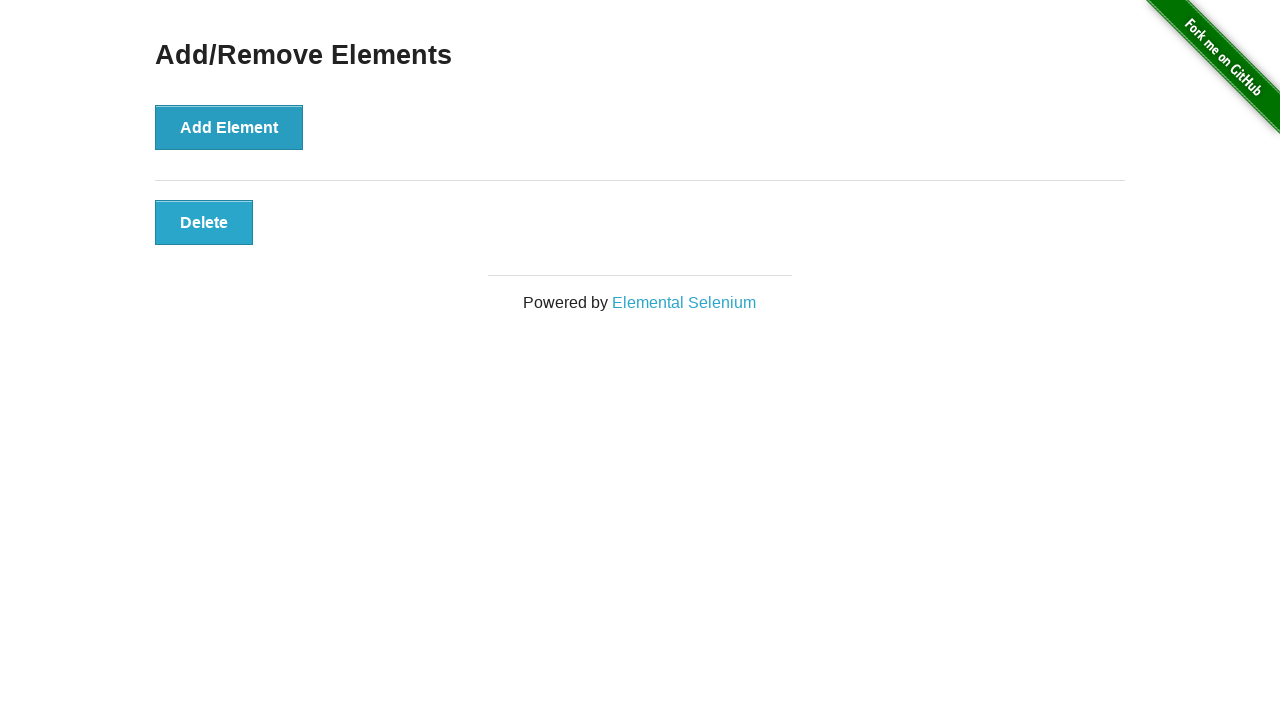

Clicked 'Add Element' button (iteration 2/100) at (229, 127) on button[onclick='addElement()']
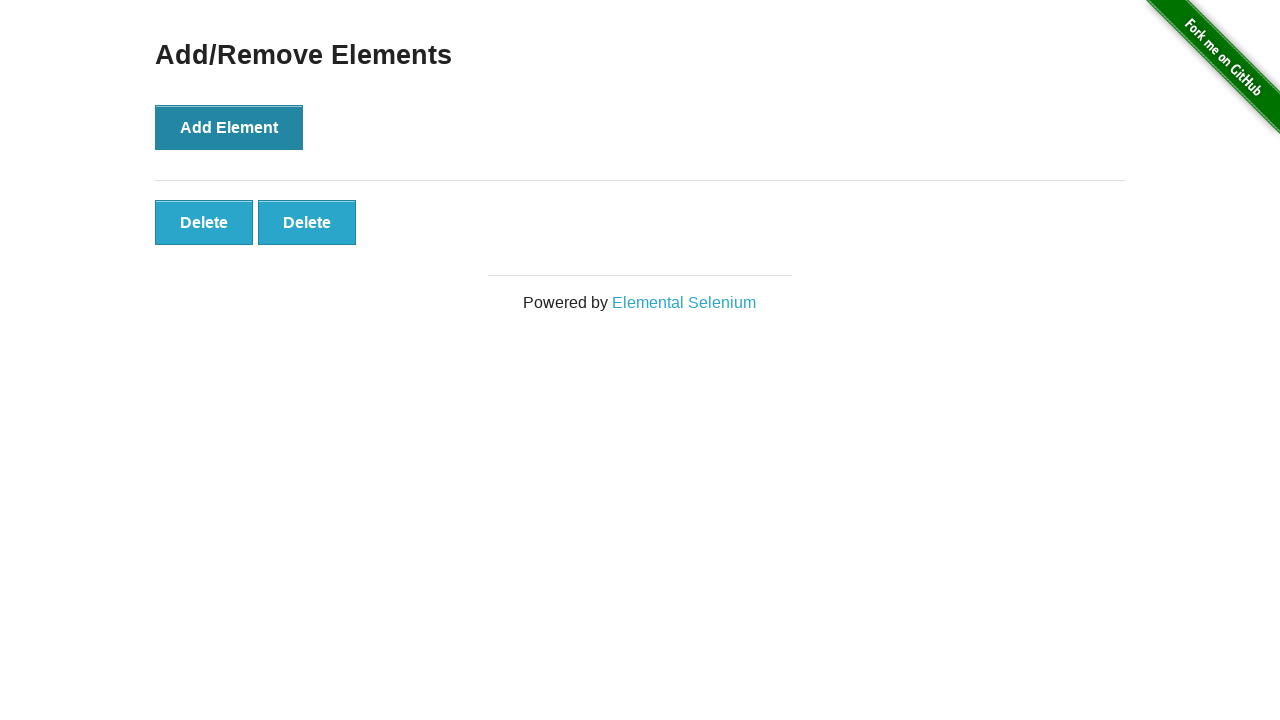

Clicked 'Add Element' button (iteration 3/100) at (229, 127) on button[onclick='addElement()']
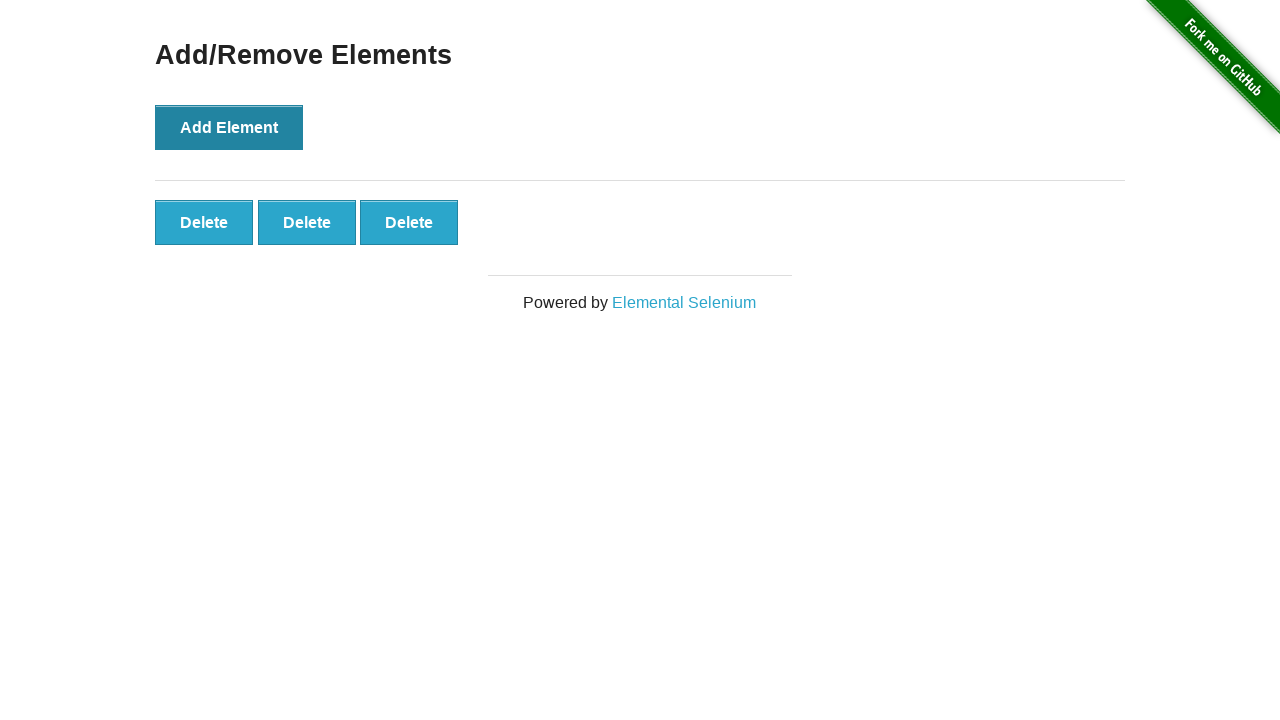

Clicked 'Add Element' button (iteration 4/100) at (229, 127) on button[onclick='addElement()']
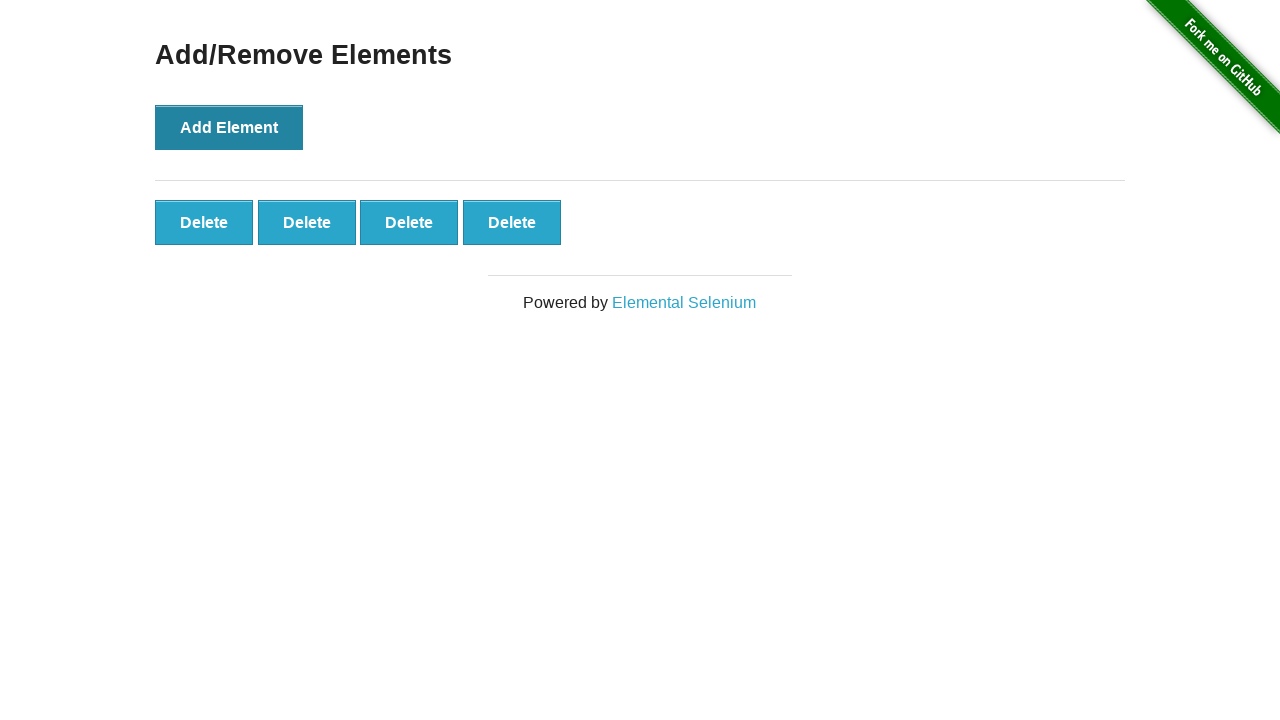

Clicked 'Add Element' button (iteration 5/100) at (229, 127) on button[onclick='addElement()']
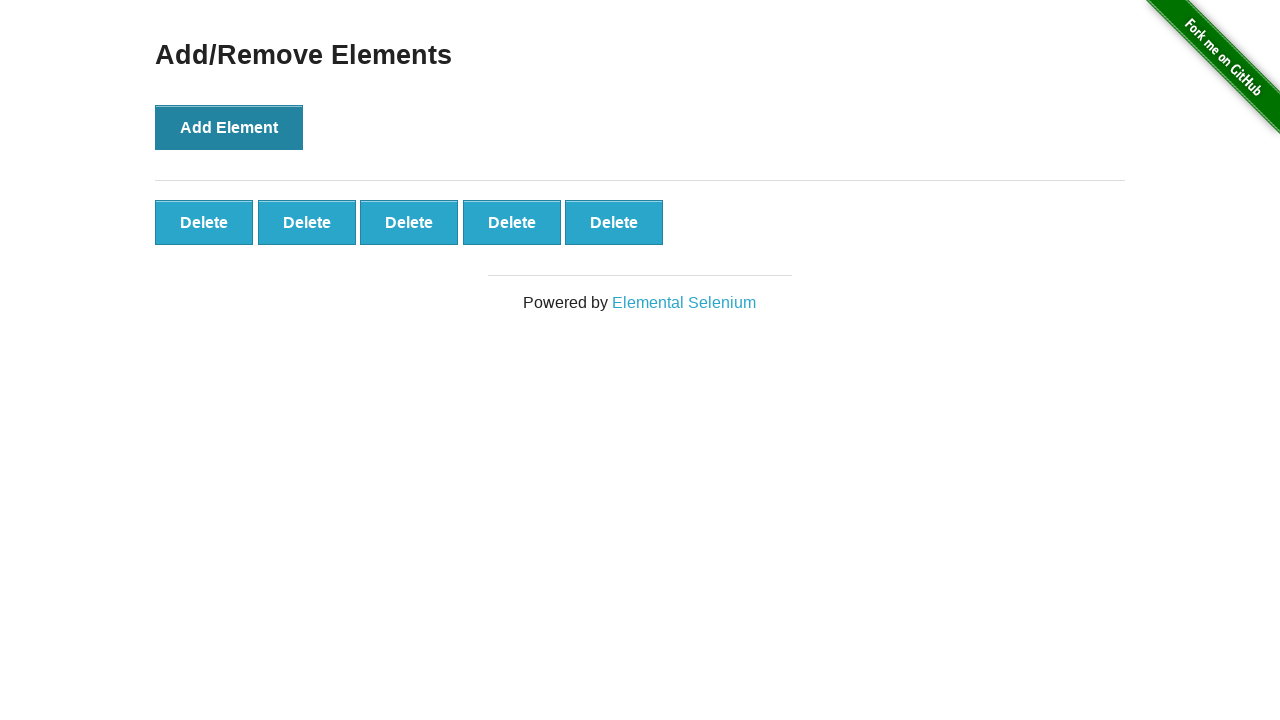

Clicked 'Add Element' button (iteration 6/100) at (229, 127) on button[onclick='addElement()']
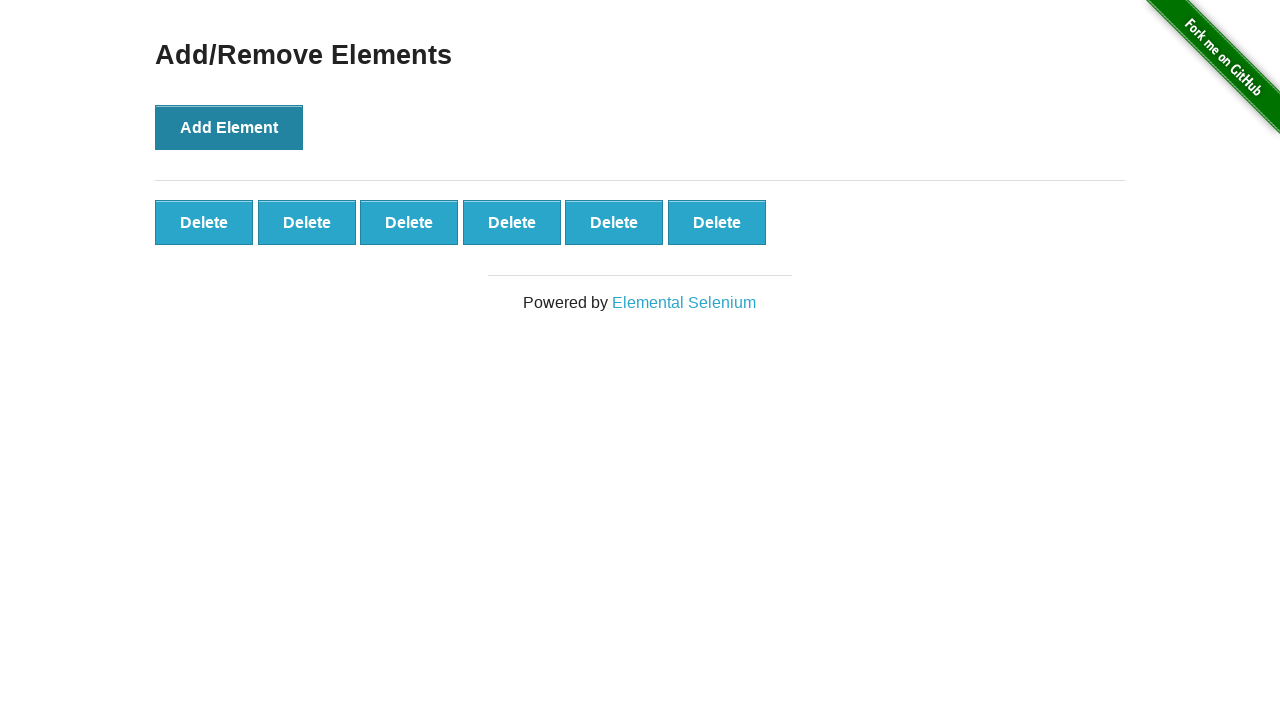

Clicked 'Add Element' button (iteration 7/100) at (229, 127) on button[onclick='addElement()']
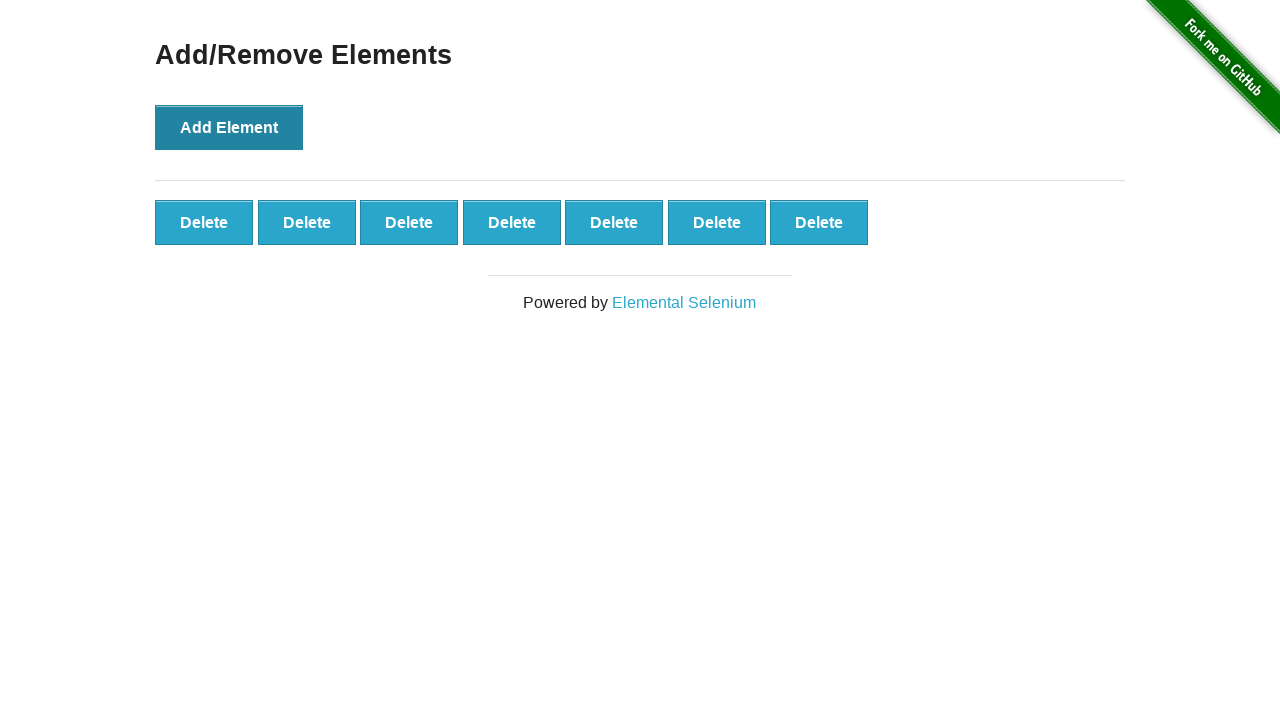

Clicked 'Add Element' button (iteration 8/100) at (229, 127) on button[onclick='addElement()']
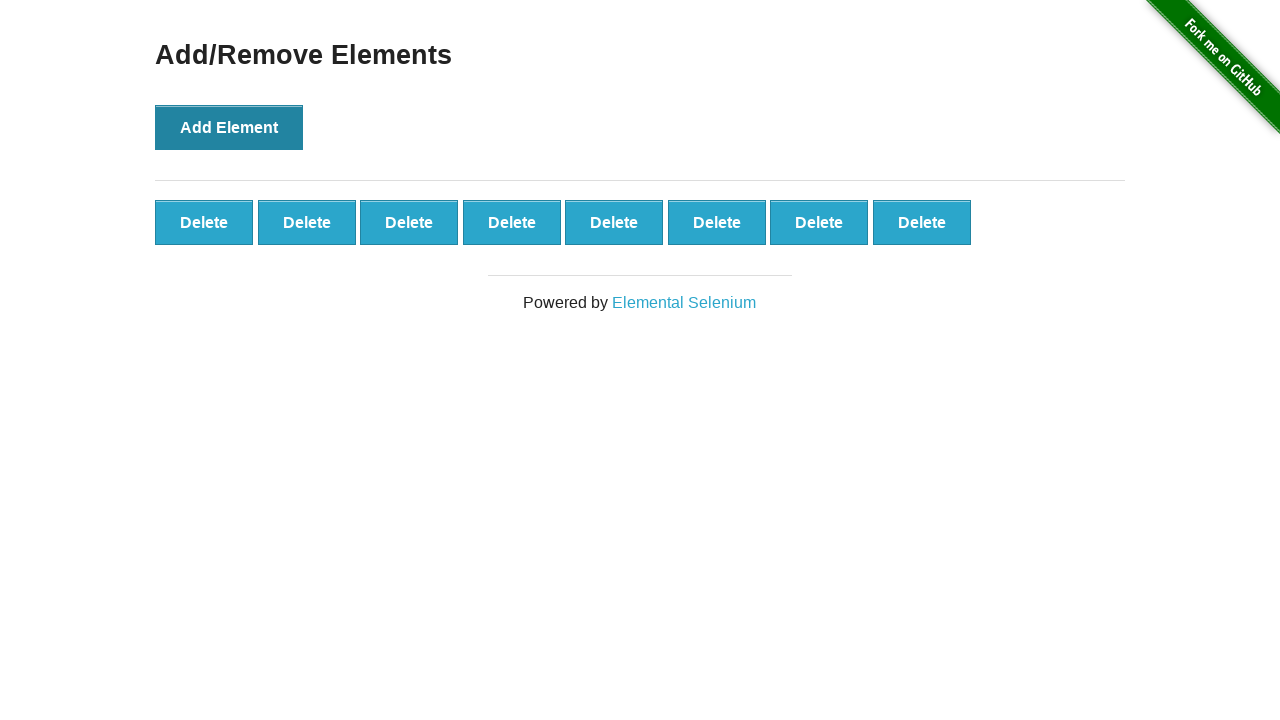

Clicked 'Add Element' button (iteration 9/100) at (229, 127) on button[onclick='addElement()']
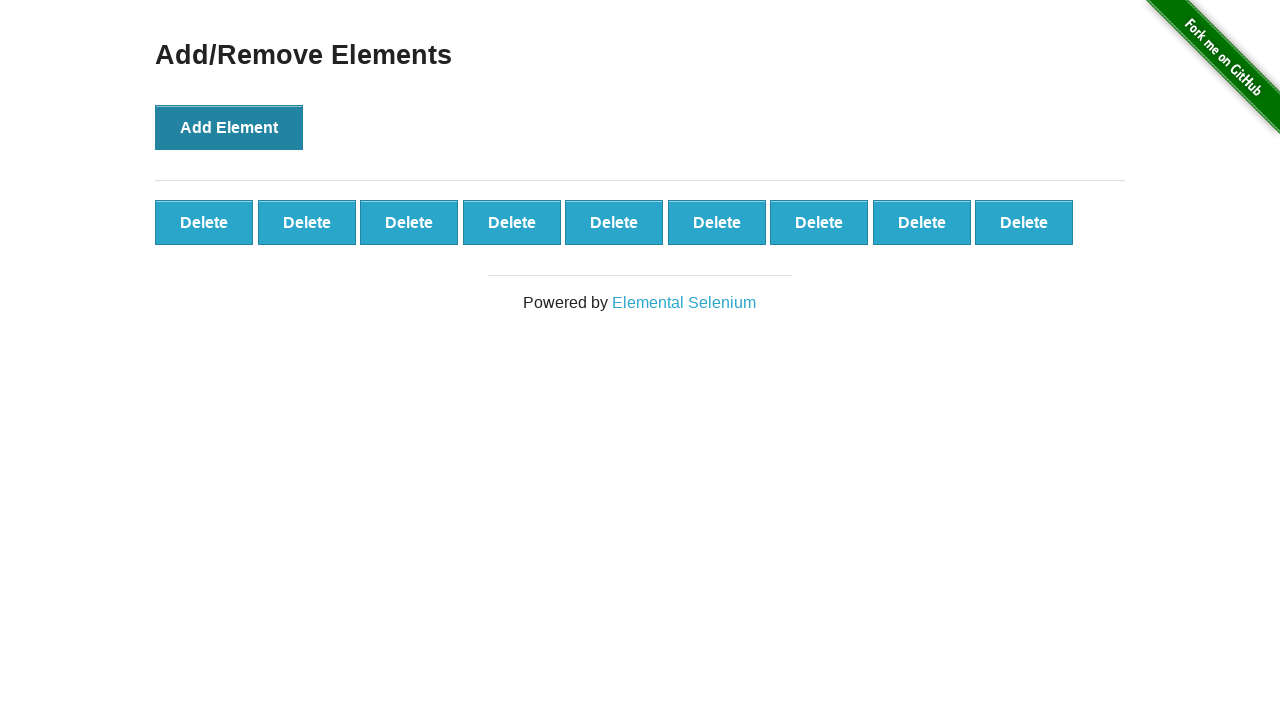

Clicked 'Add Element' button (iteration 10/100) at (229, 127) on button[onclick='addElement()']
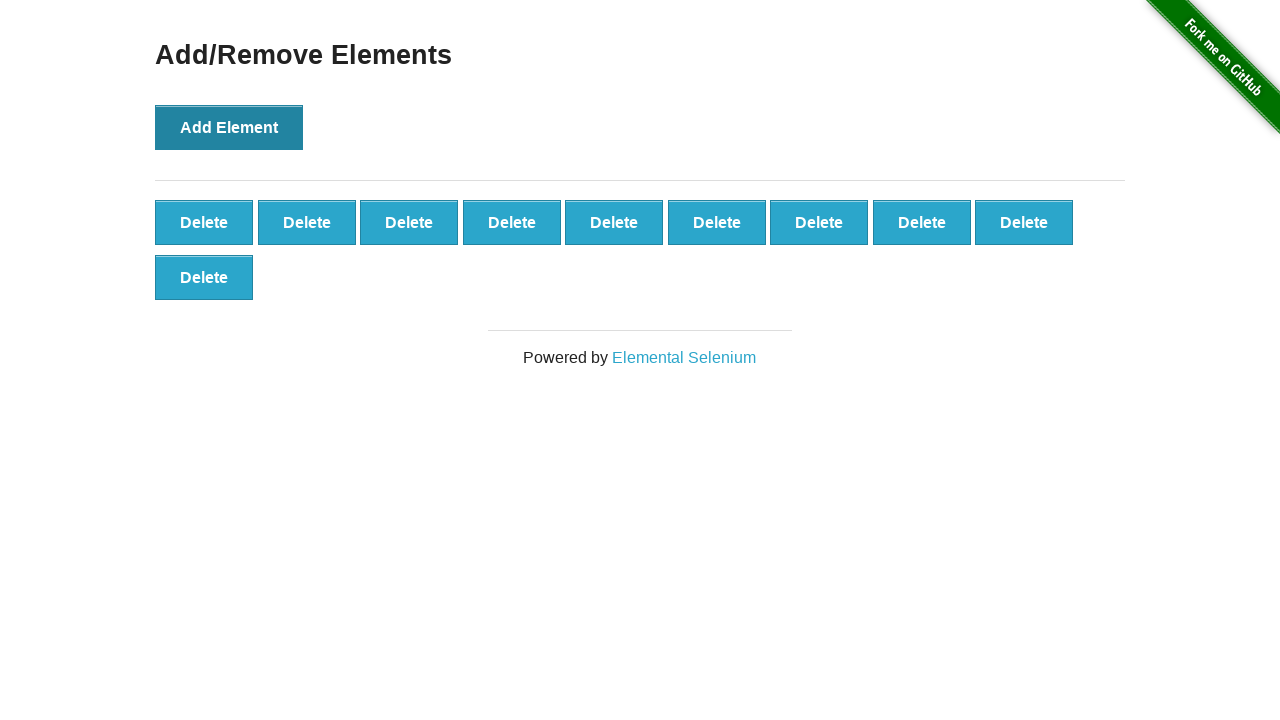

Clicked 'Add Element' button (iteration 11/100) at (229, 127) on button[onclick='addElement()']
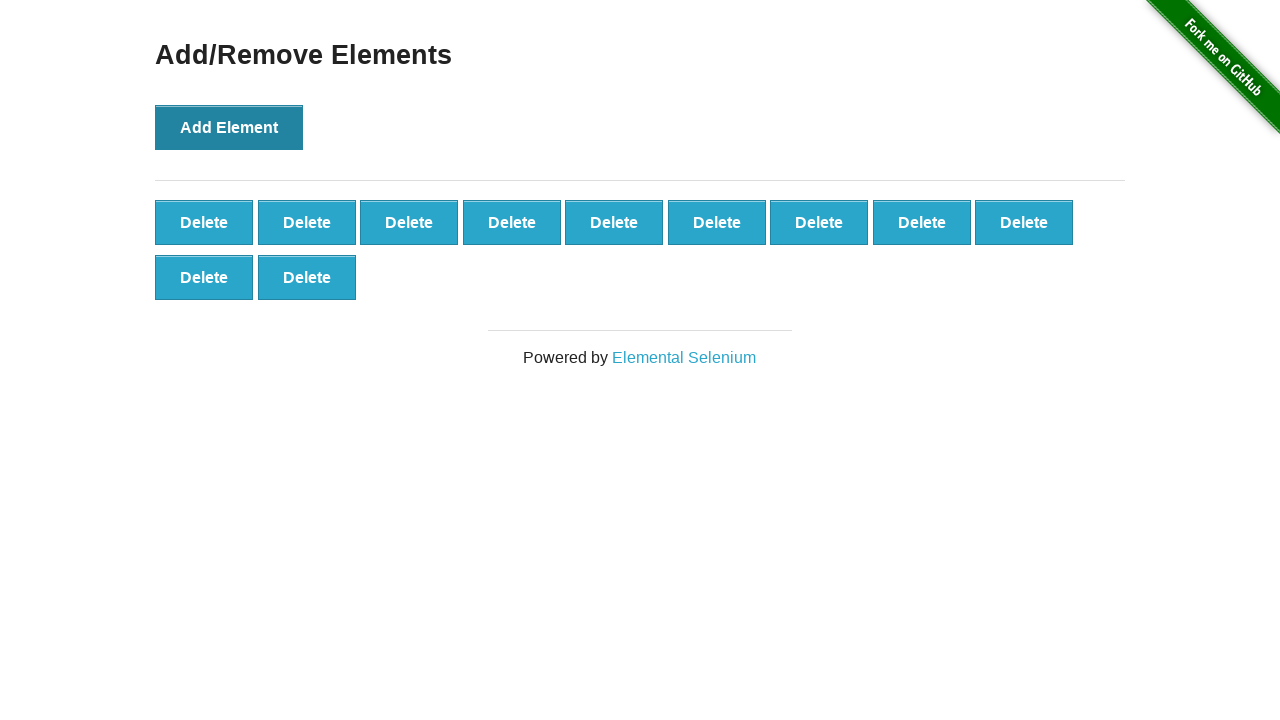

Clicked 'Add Element' button (iteration 12/100) at (229, 127) on button[onclick='addElement()']
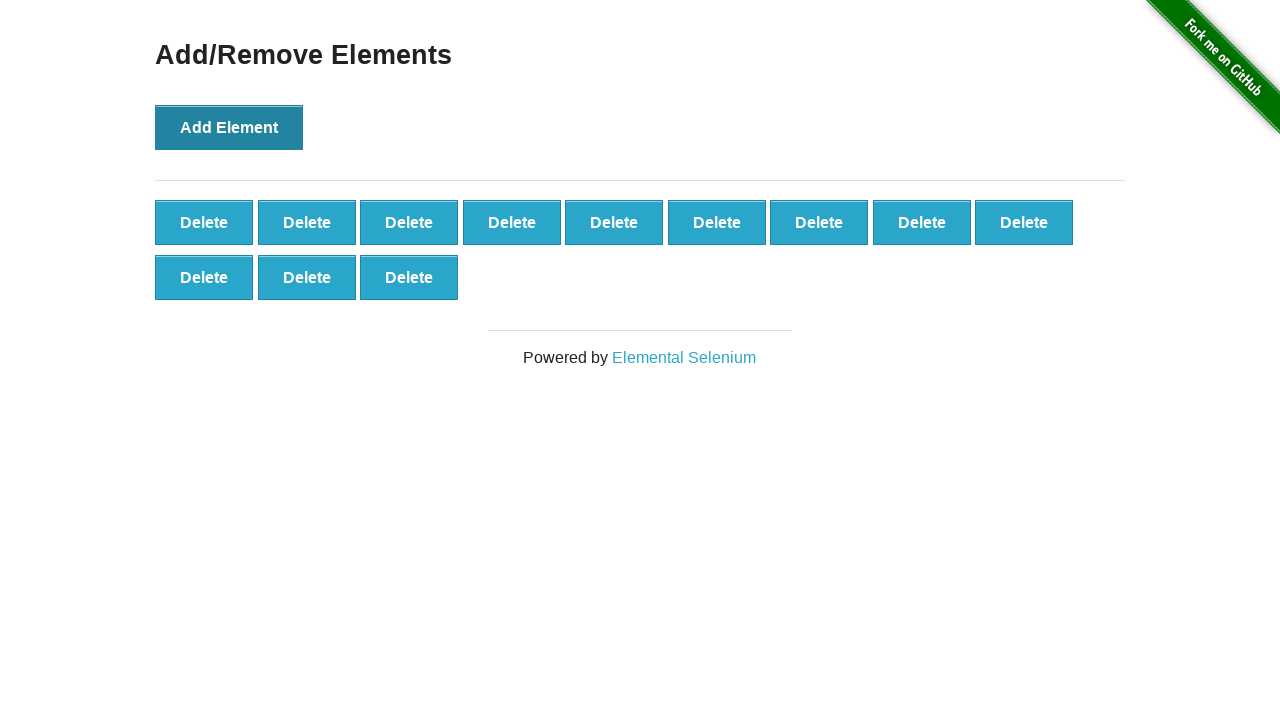

Clicked 'Add Element' button (iteration 13/100) at (229, 127) on button[onclick='addElement()']
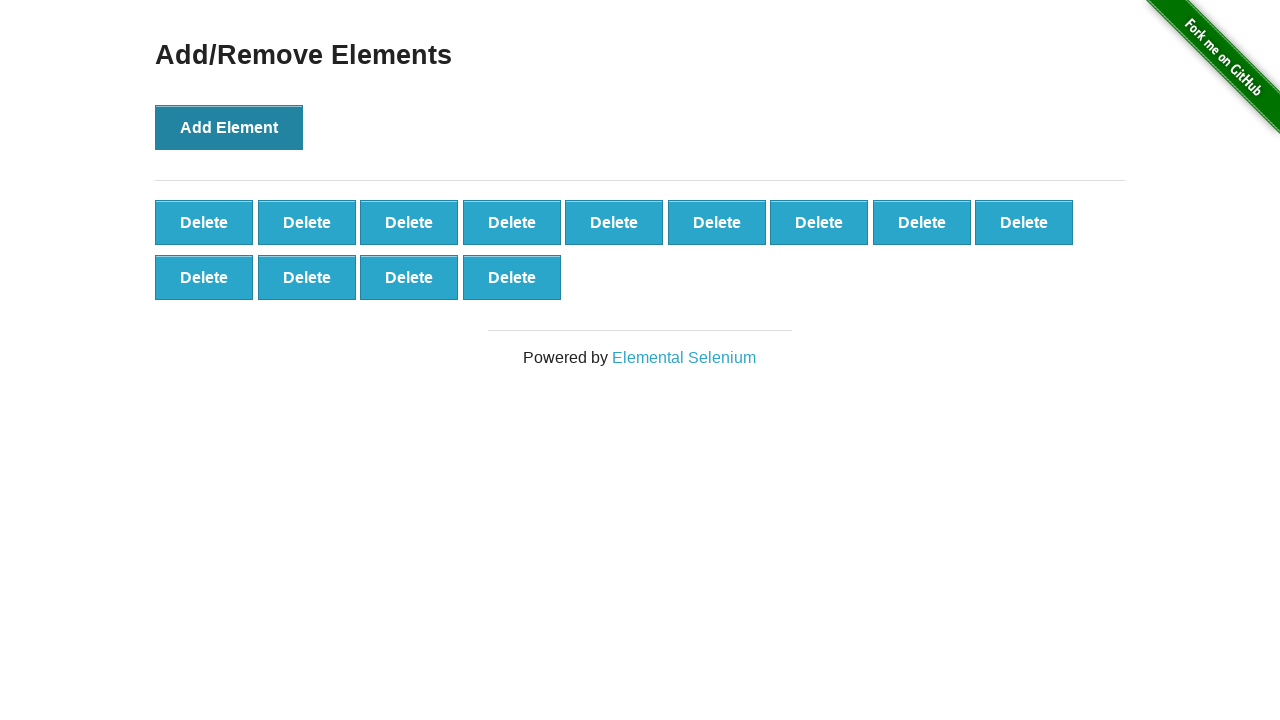

Clicked 'Add Element' button (iteration 14/100) at (229, 127) on button[onclick='addElement()']
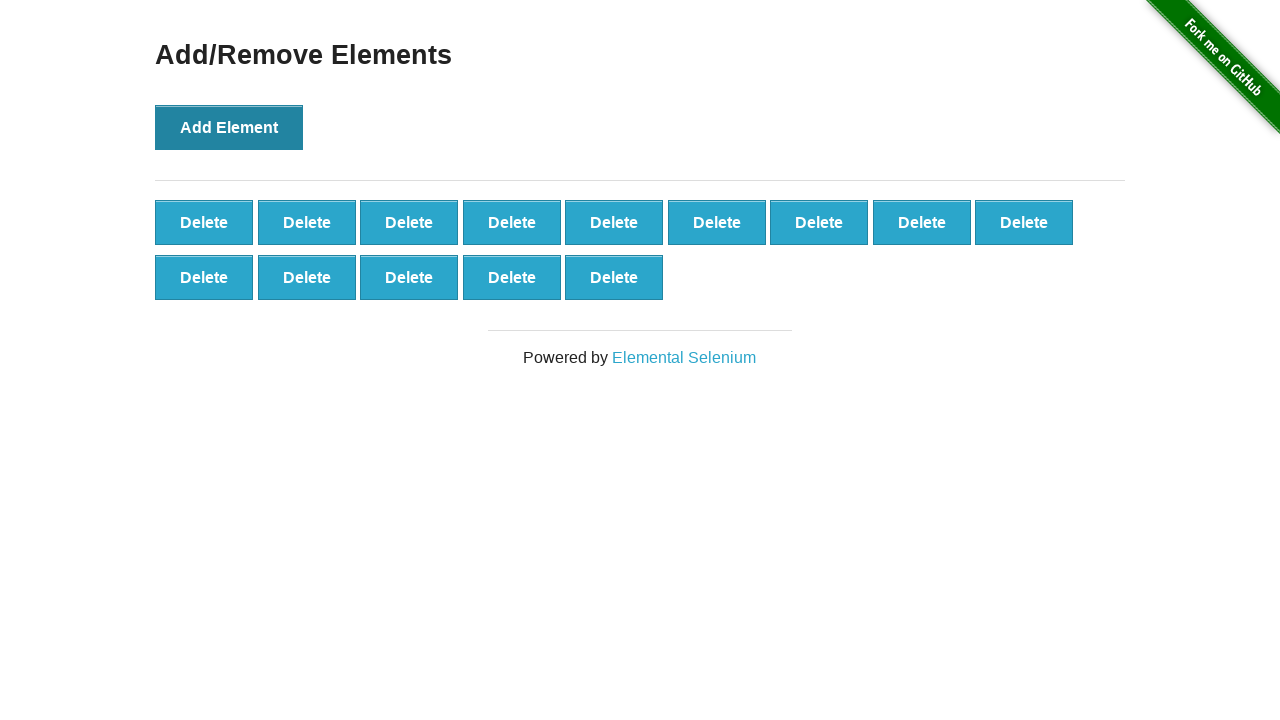

Clicked 'Add Element' button (iteration 15/100) at (229, 127) on button[onclick='addElement()']
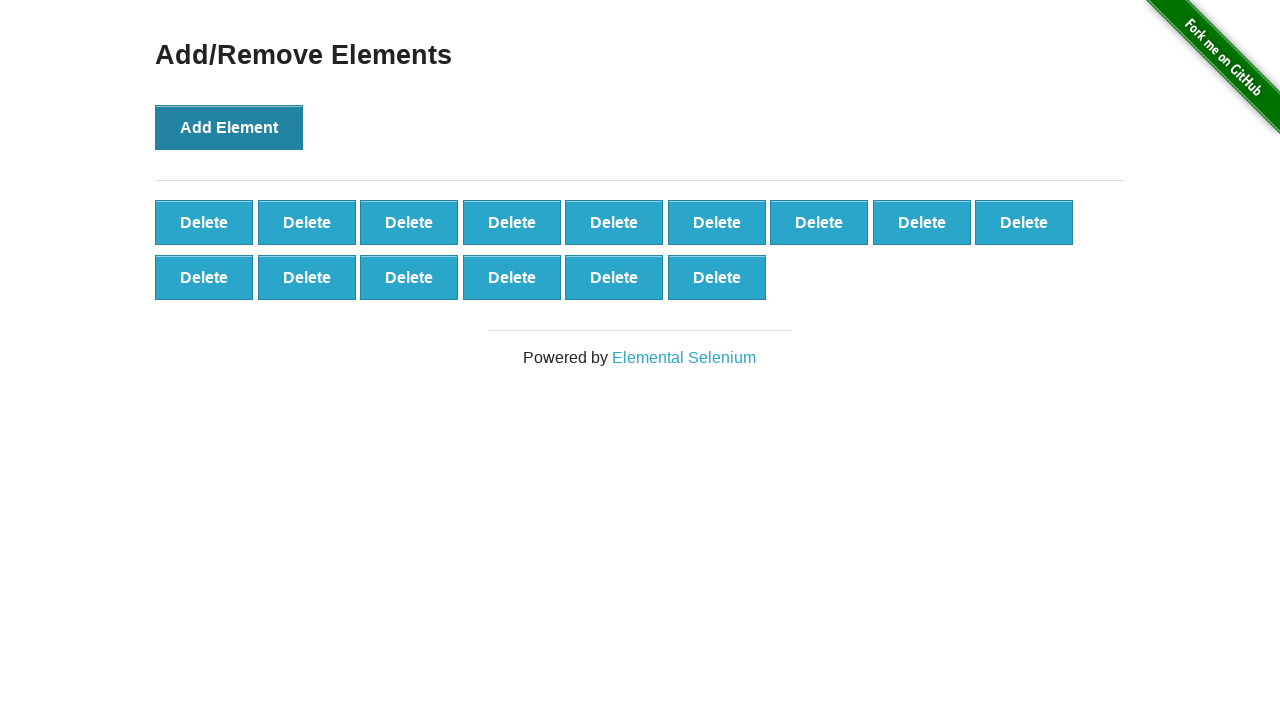

Clicked 'Add Element' button (iteration 16/100) at (229, 127) on button[onclick='addElement()']
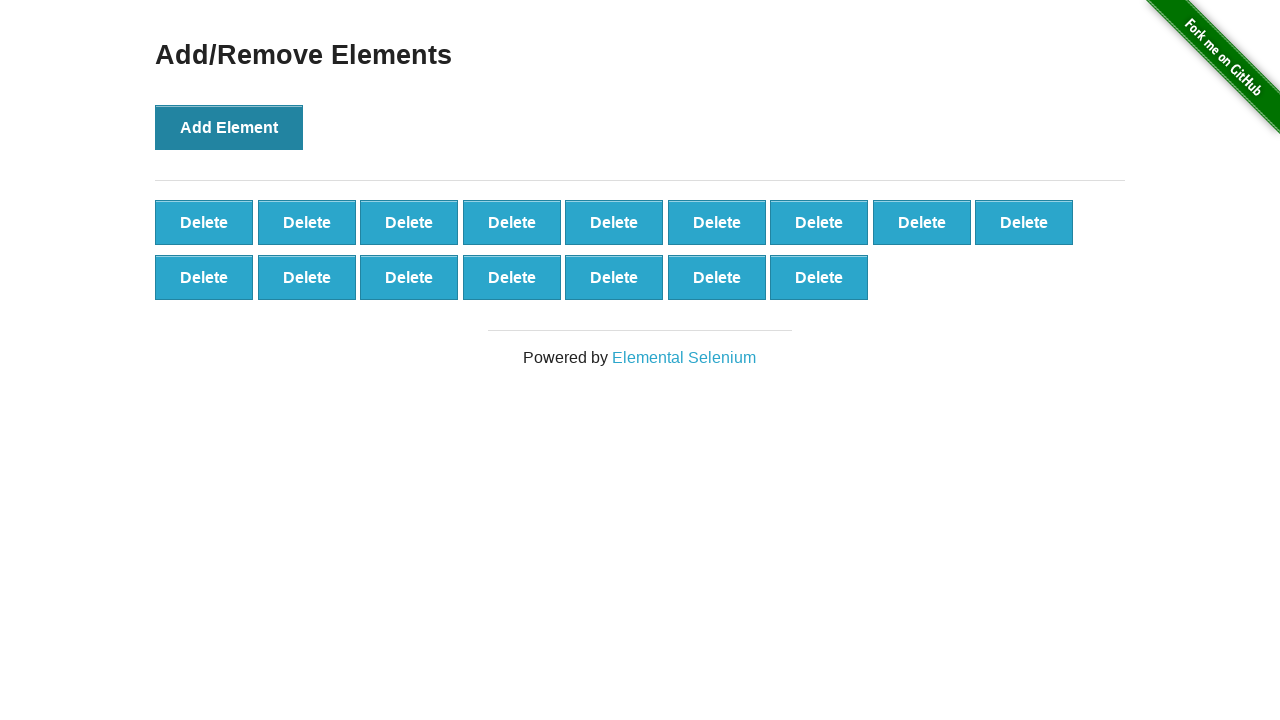

Clicked 'Add Element' button (iteration 17/100) at (229, 127) on button[onclick='addElement()']
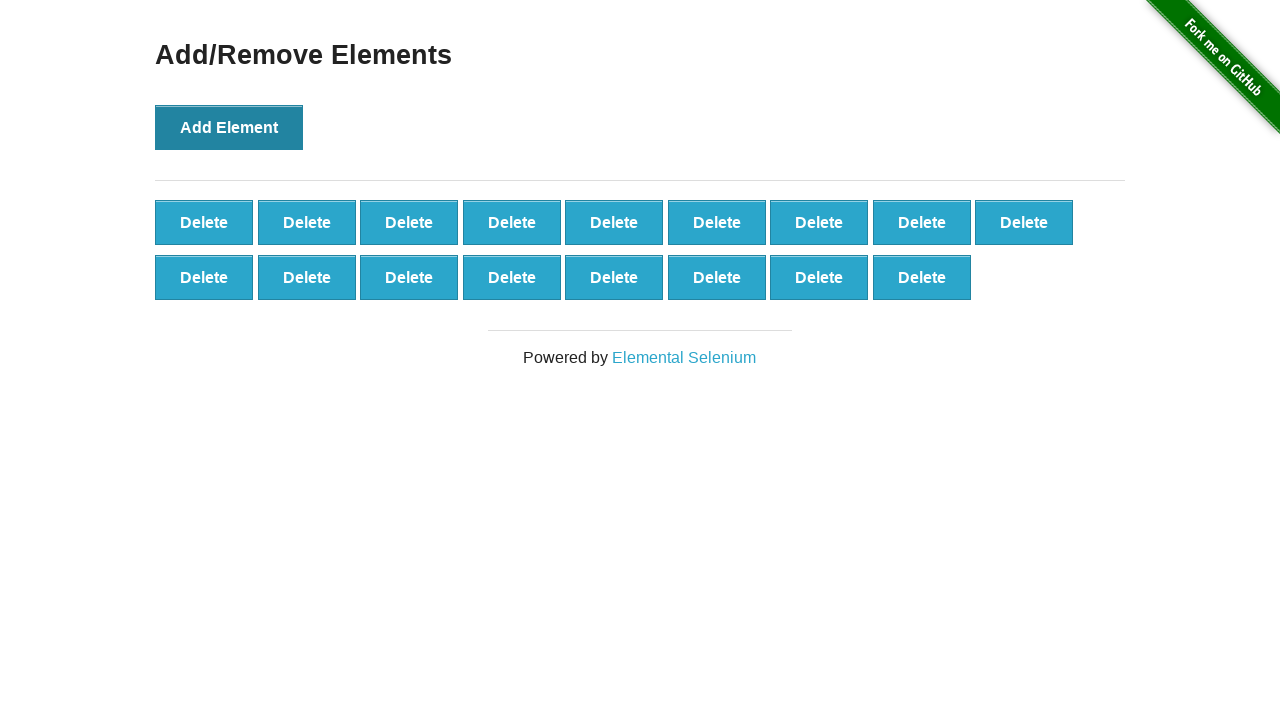

Clicked 'Add Element' button (iteration 18/100) at (229, 127) on button[onclick='addElement()']
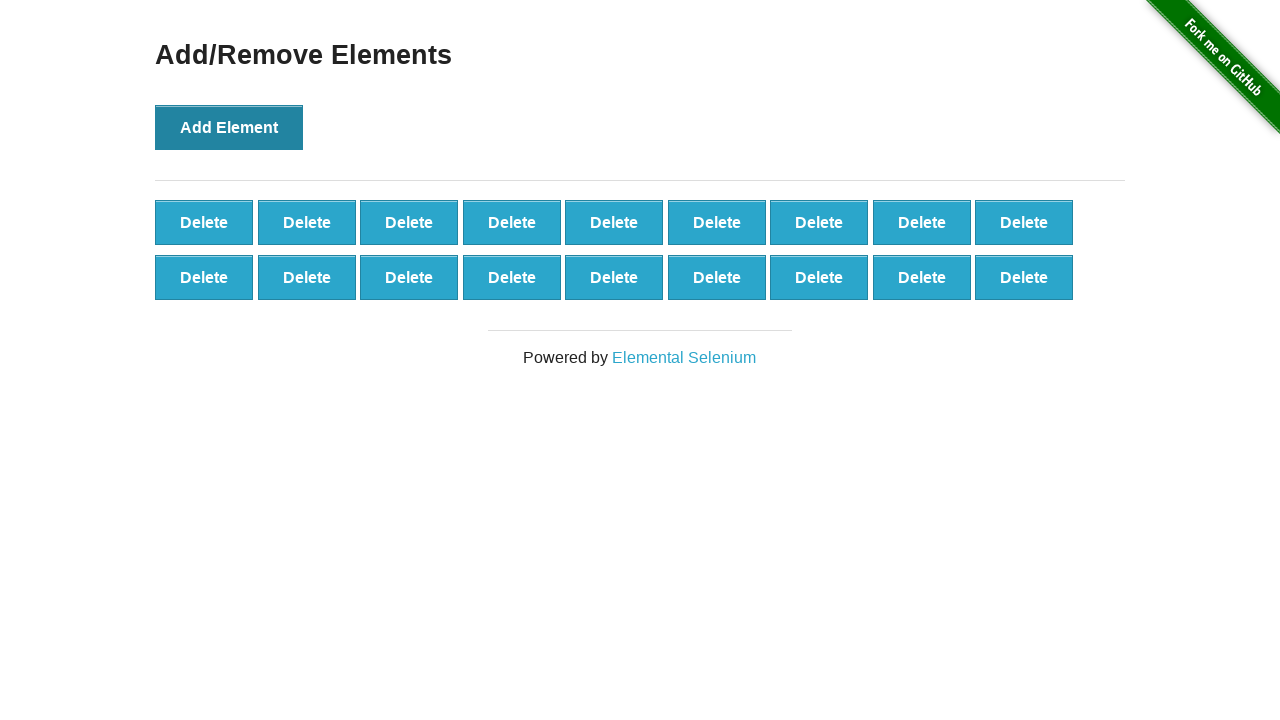

Clicked 'Add Element' button (iteration 19/100) at (229, 127) on button[onclick='addElement()']
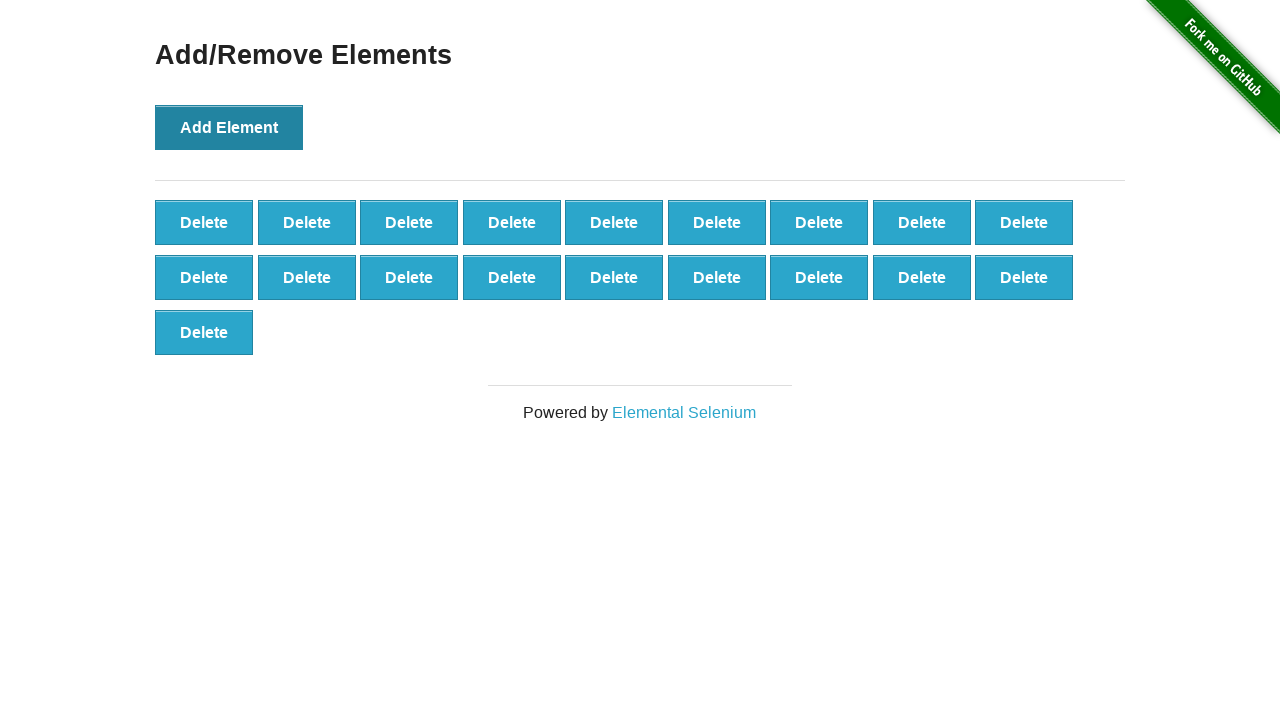

Clicked 'Add Element' button (iteration 20/100) at (229, 127) on button[onclick='addElement()']
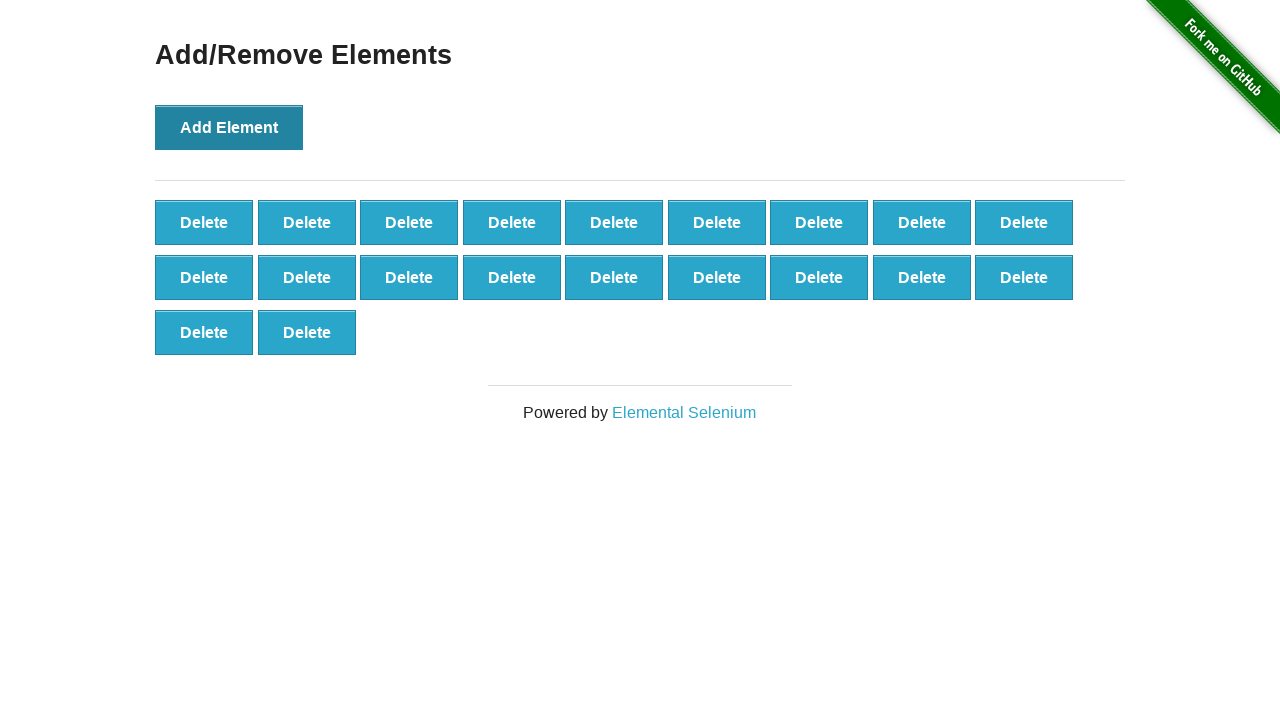

Clicked 'Add Element' button (iteration 21/100) at (229, 127) on button[onclick='addElement()']
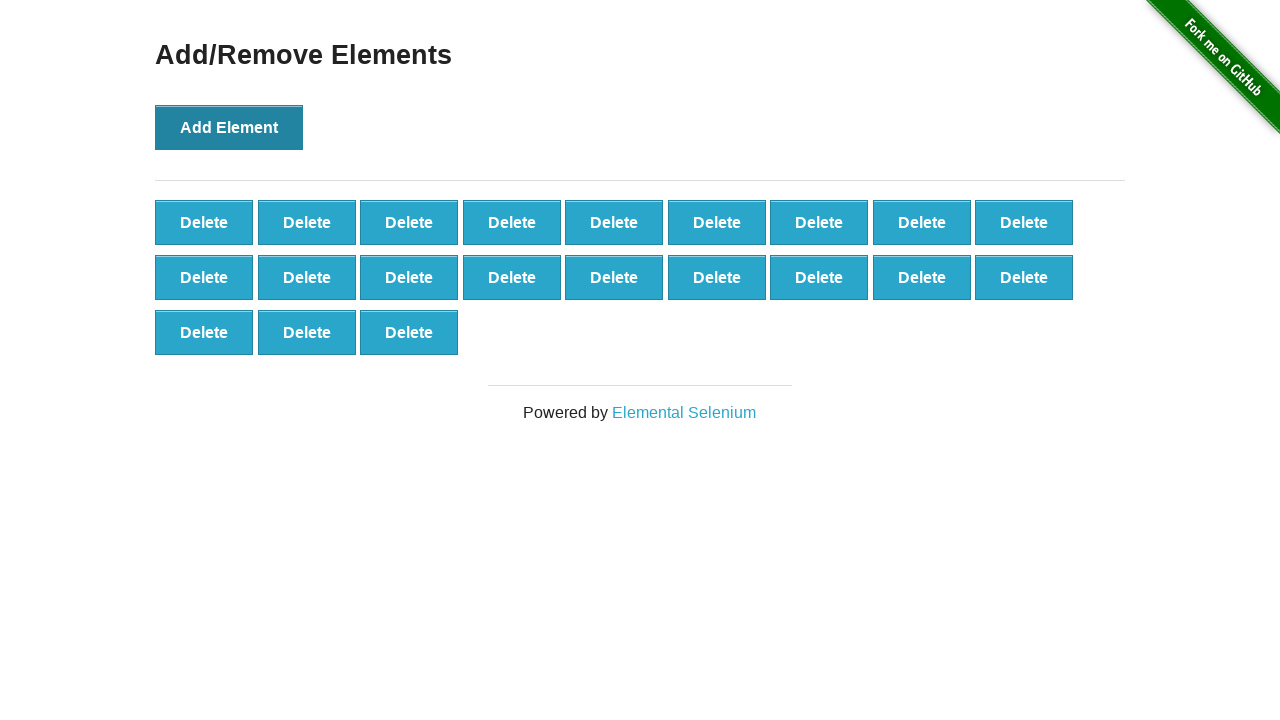

Clicked 'Add Element' button (iteration 22/100) at (229, 127) on button[onclick='addElement()']
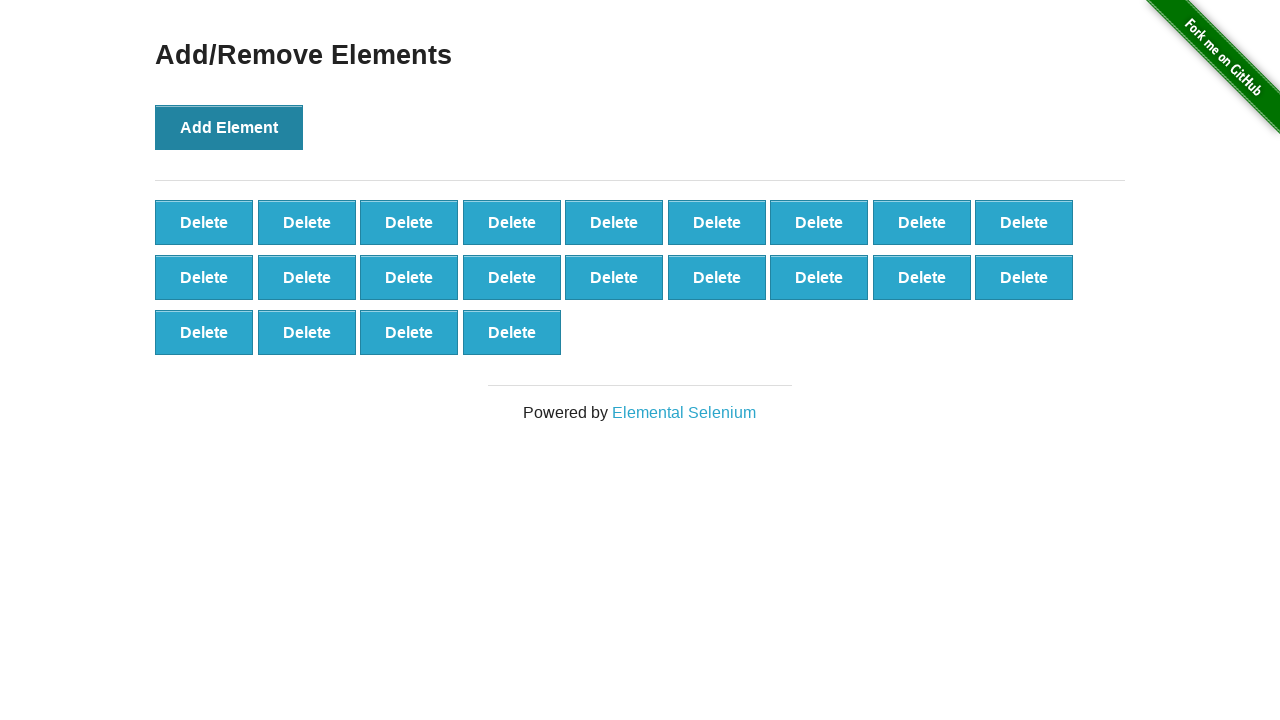

Clicked 'Add Element' button (iteration 23/100) at (229, 127) on button[onclick='addElement()']
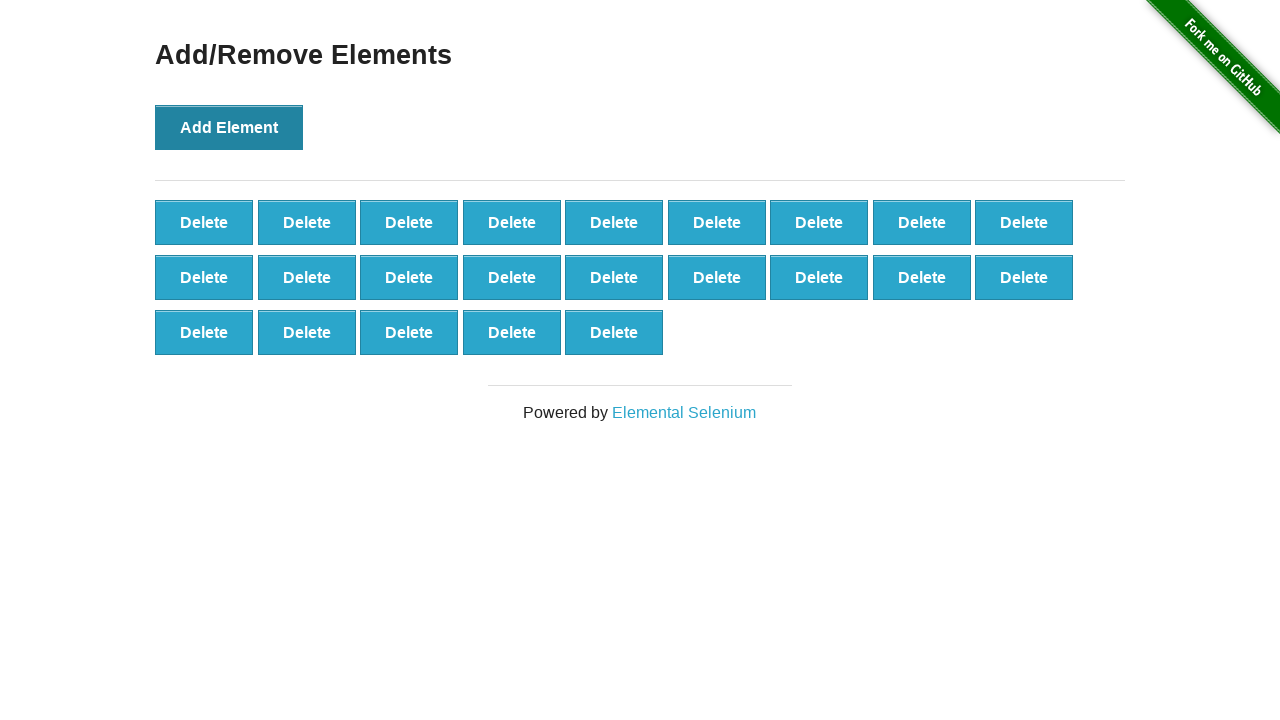

Clicked 'Add Element' button (iteration 24/100) at (229, 127) on button[onclick='addElement()']
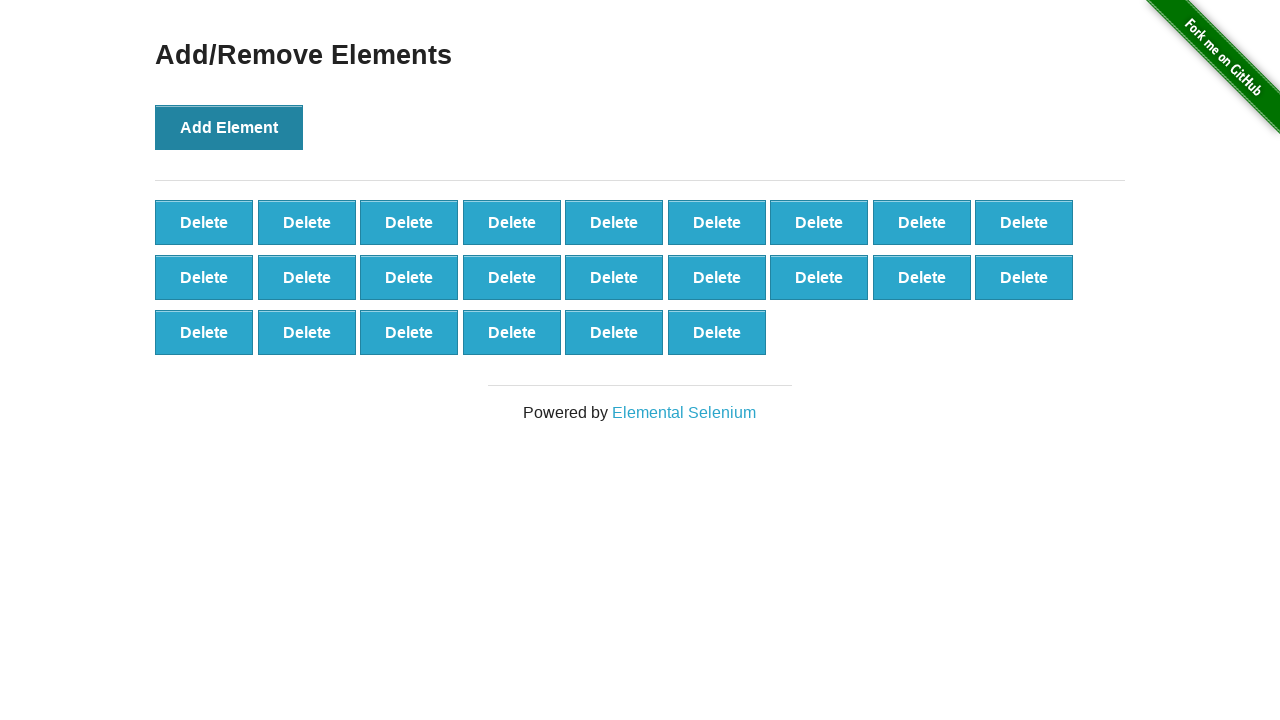

Clicked 'Add Element' button (iteration 25/100) at (229, 127) on button[onclick='addElement()']
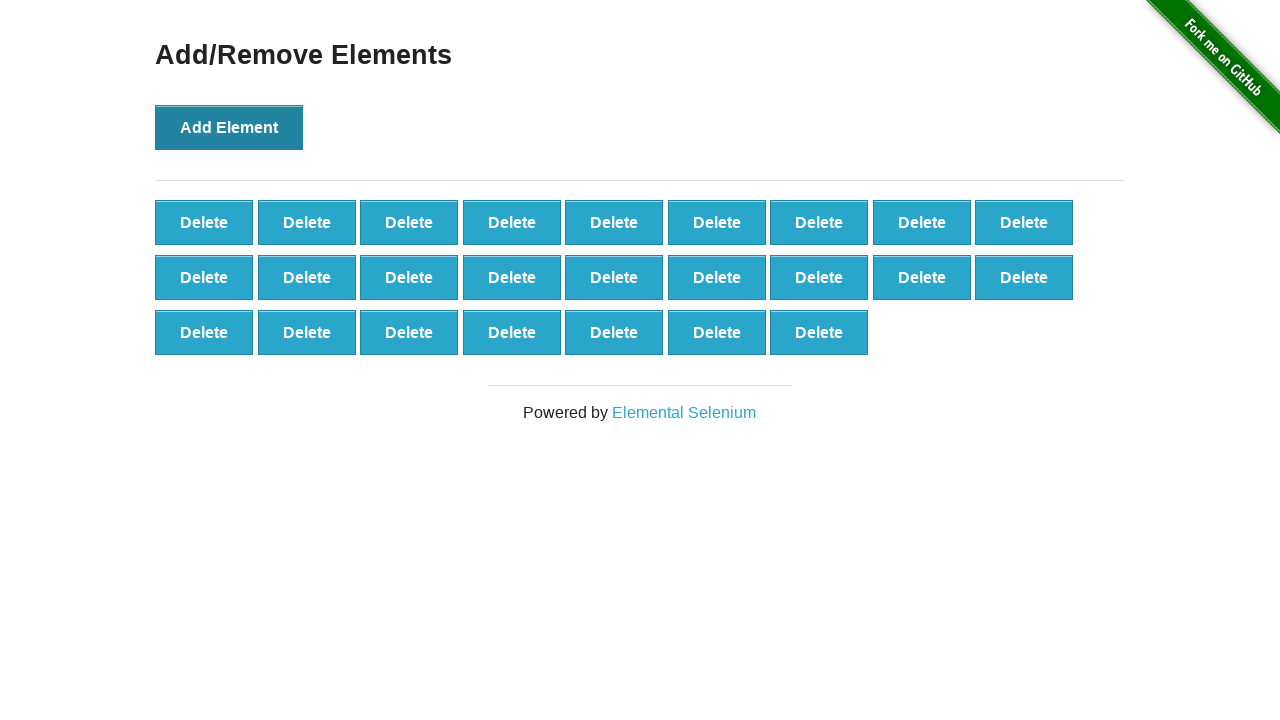

Clicked 'Add Element' button (iteration 26/100) at (229, 127) on button[onclick='addElement()']
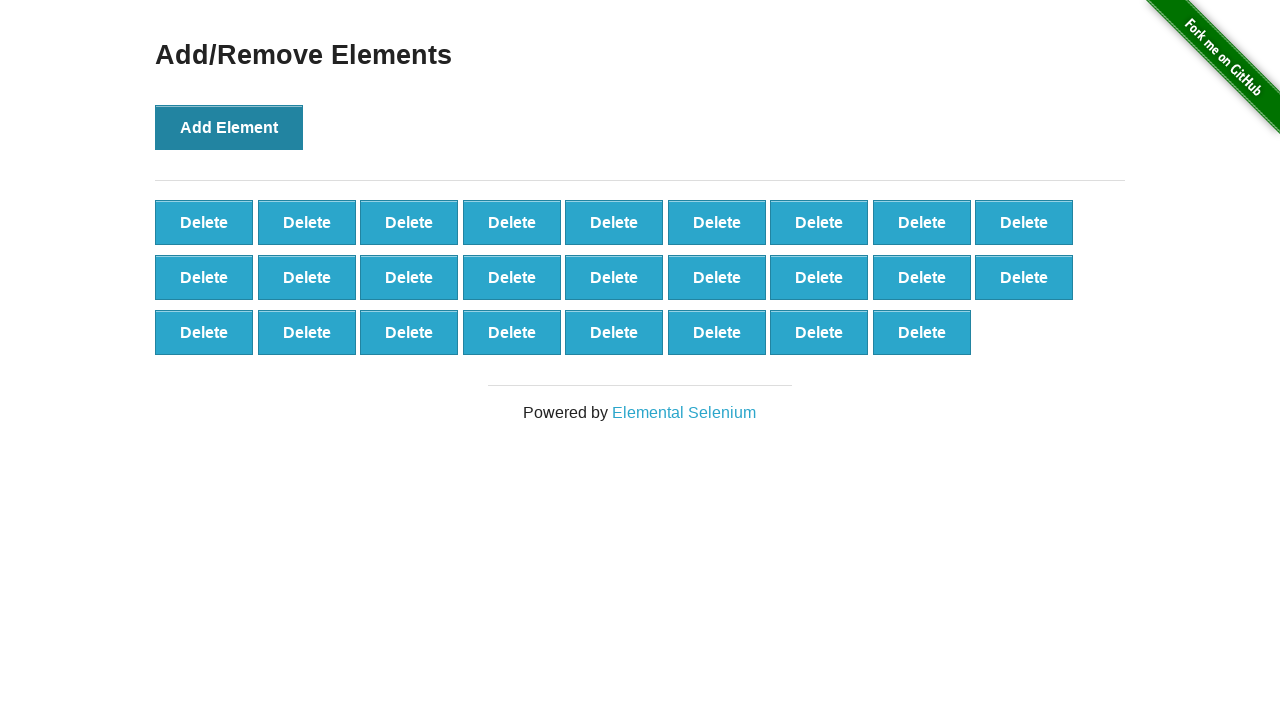

Clicked 'Add Element' button (iteration 27/100) at (229, 127) on button[onclick='addElement()']
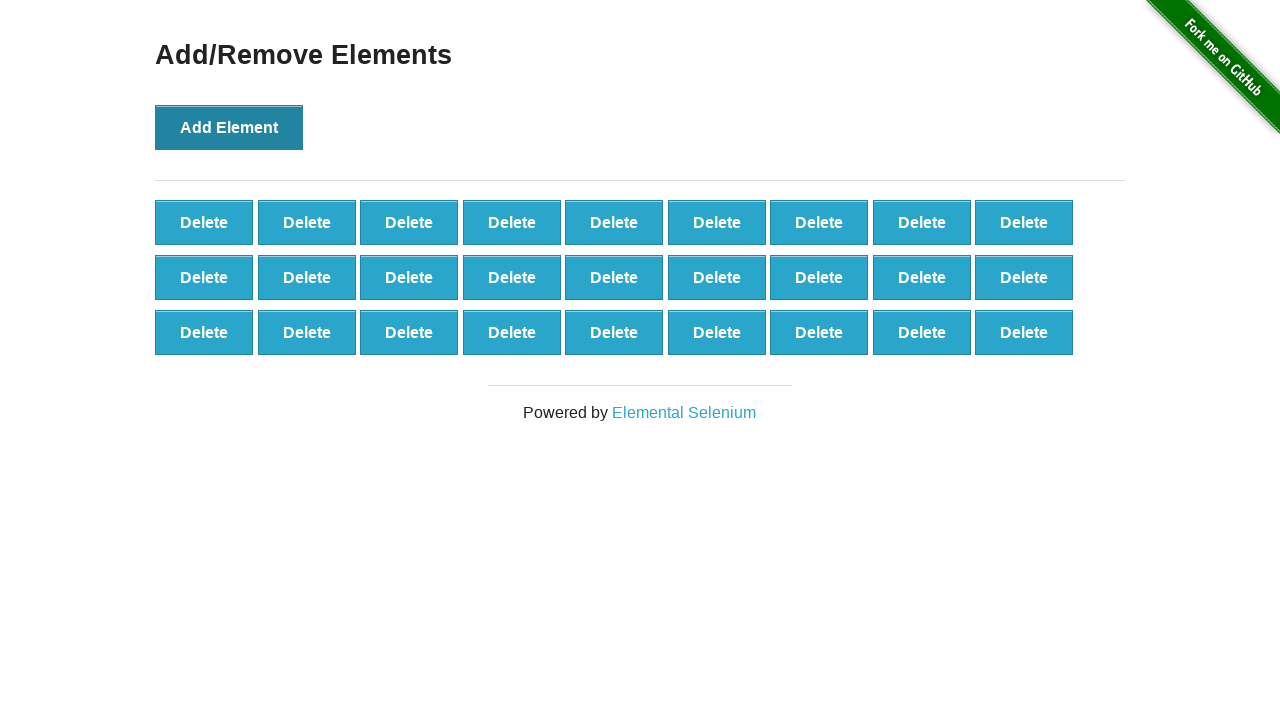

Clicked 'Add Element' button (iteration 28/100) at (229, 127) on button[onclick='addElement()']
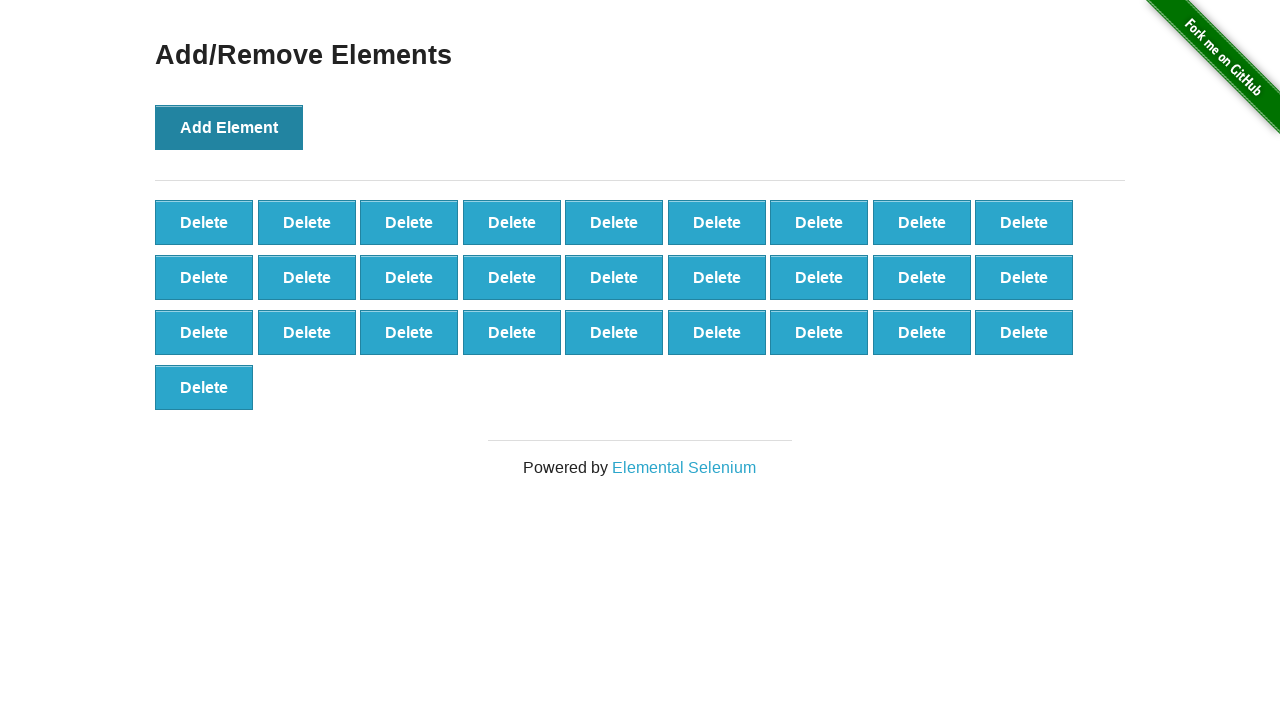

Clicked 'Add Element' button (iteration 29/100) at (229, 127) on button[onclick='addElement()']
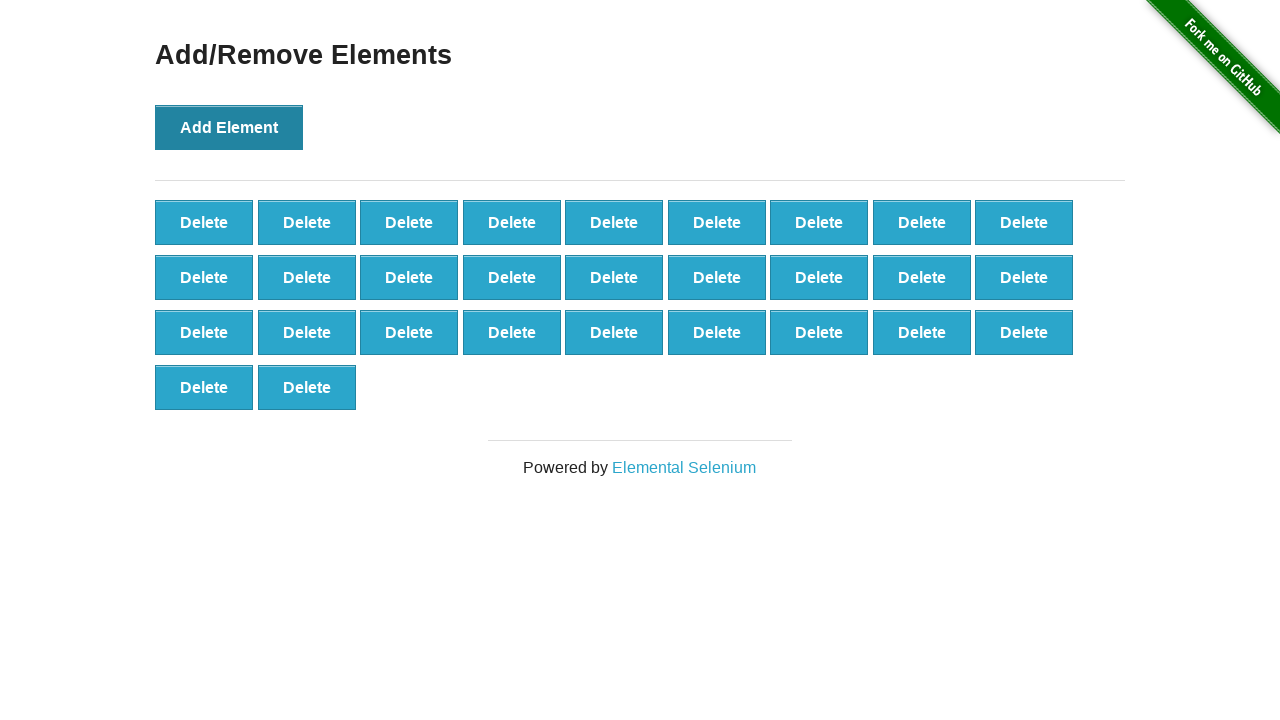

Clicked 'Add Element' button (iteration 30/100) at (229, 127) on button[onclick='addElement()']
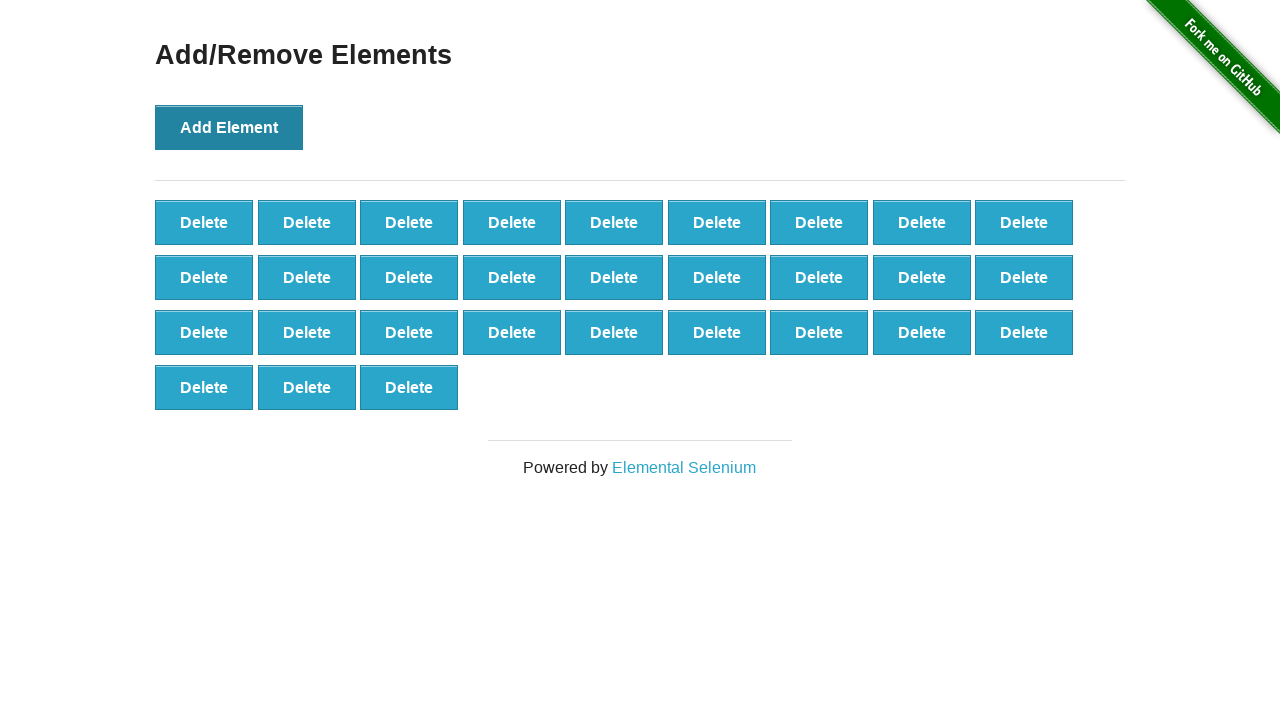

Clicked 'Add Element' button (iteration 31/100) at (229, 127) on button[onclick='addElement()']
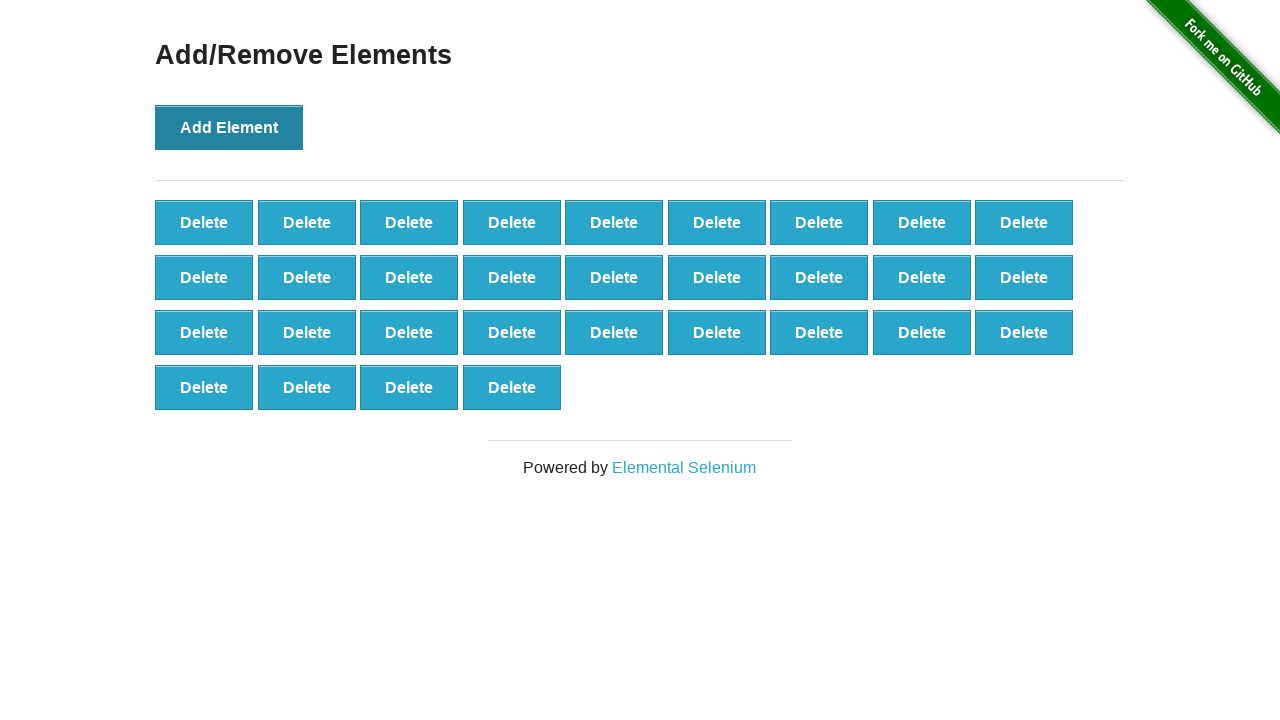

Clicked 'Add Element' button (iteration 32/100) at (229, 127) on button[onclick='addElement()']
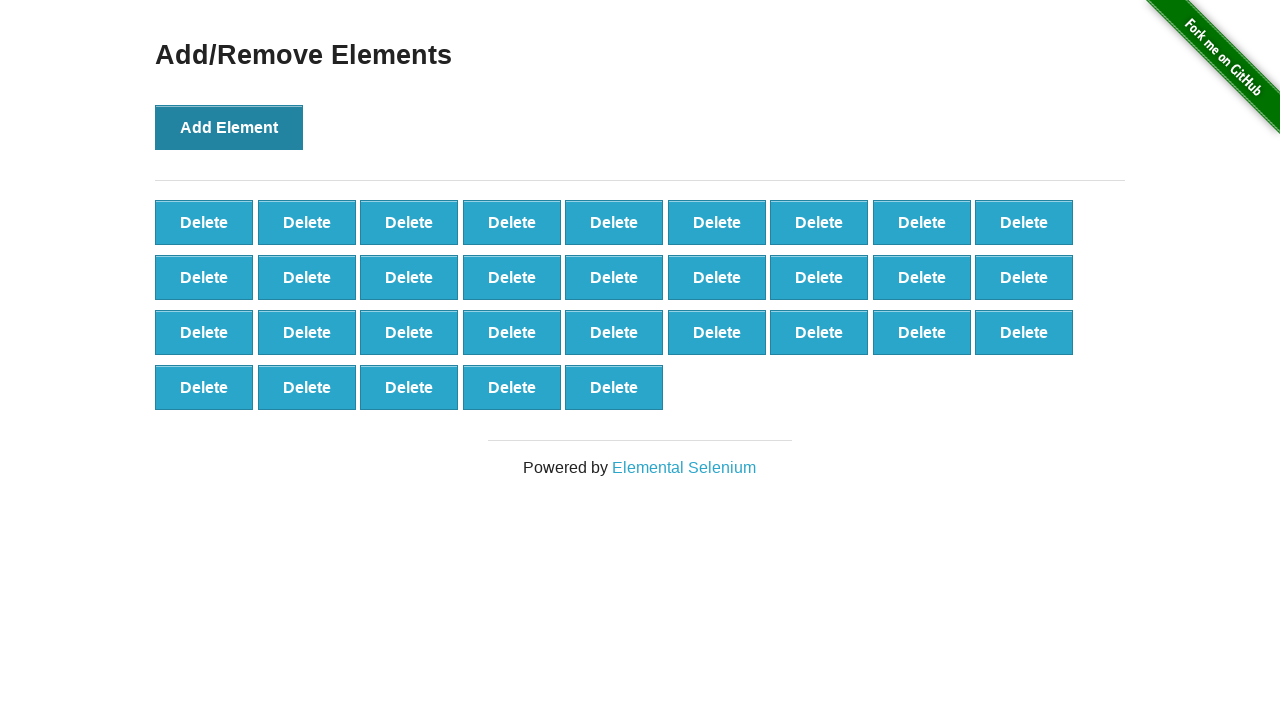

Clicked 'Add Element' button (iteration 33/100) at (229, 127) on button[onclick='addElement()']
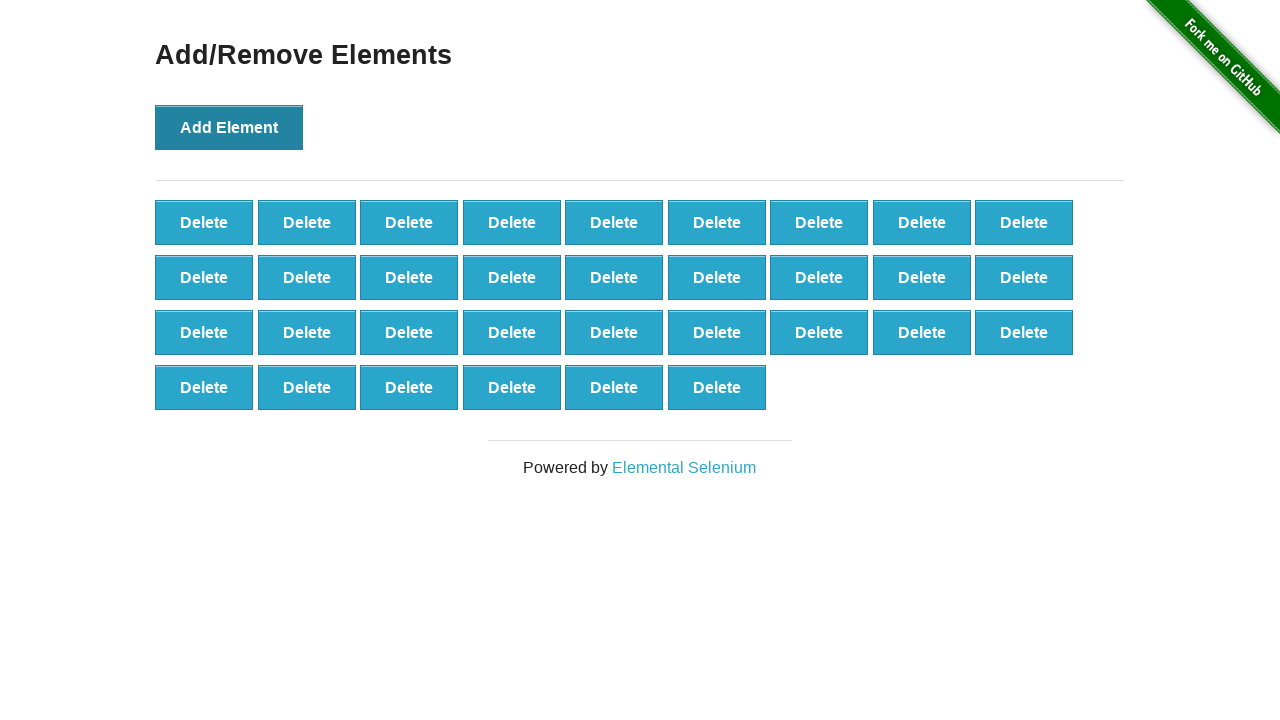

Clicked 'Add Element' button (iteration 34/100) at (229, 127) on button[onclick='addElement()']
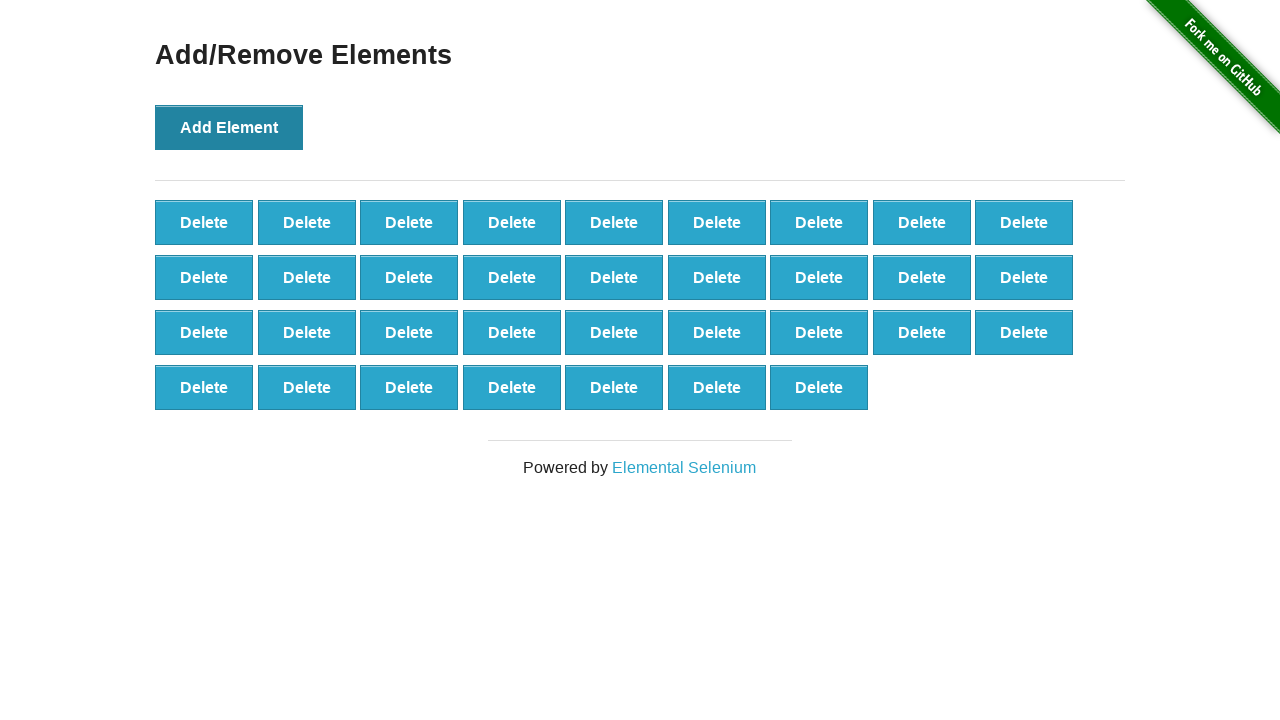

Clicked 'Add Element' button (iteration 35/100) at (229, 127) on button[onclick='addElement()']
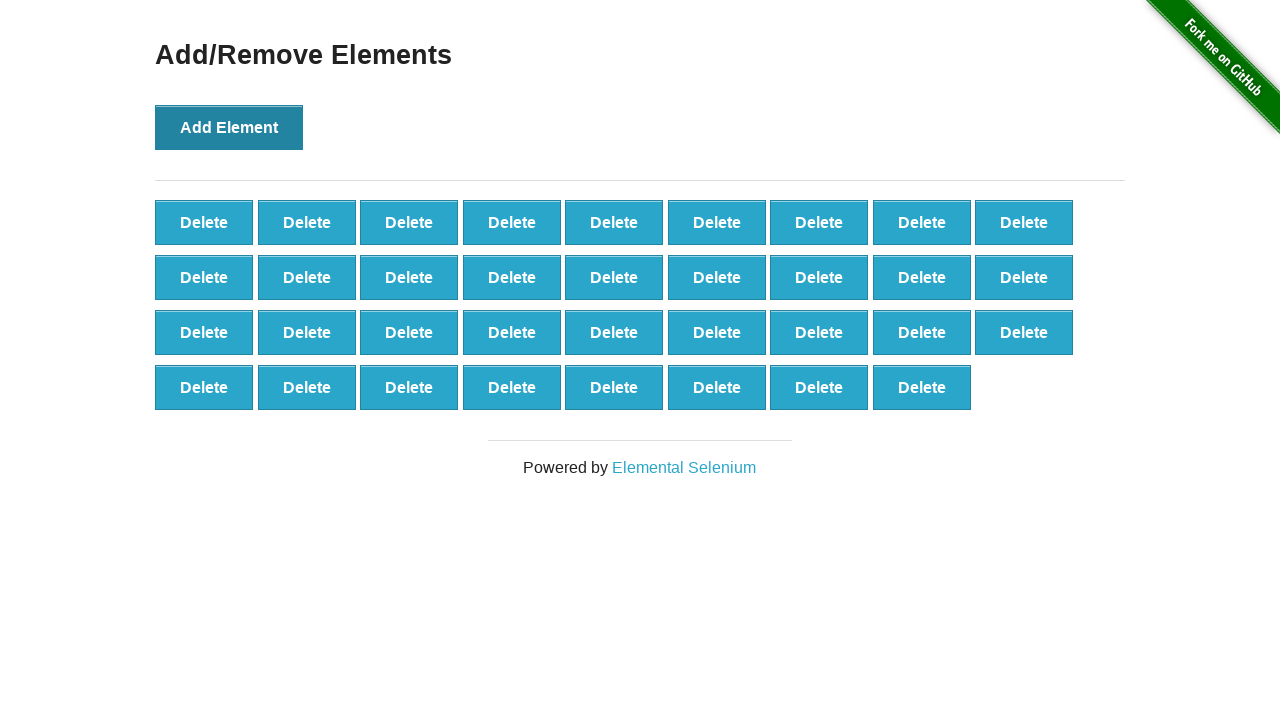

Clicked 'Add Element' button (iteration 36/100) at (229, 127) on button[onclick='addElement()']
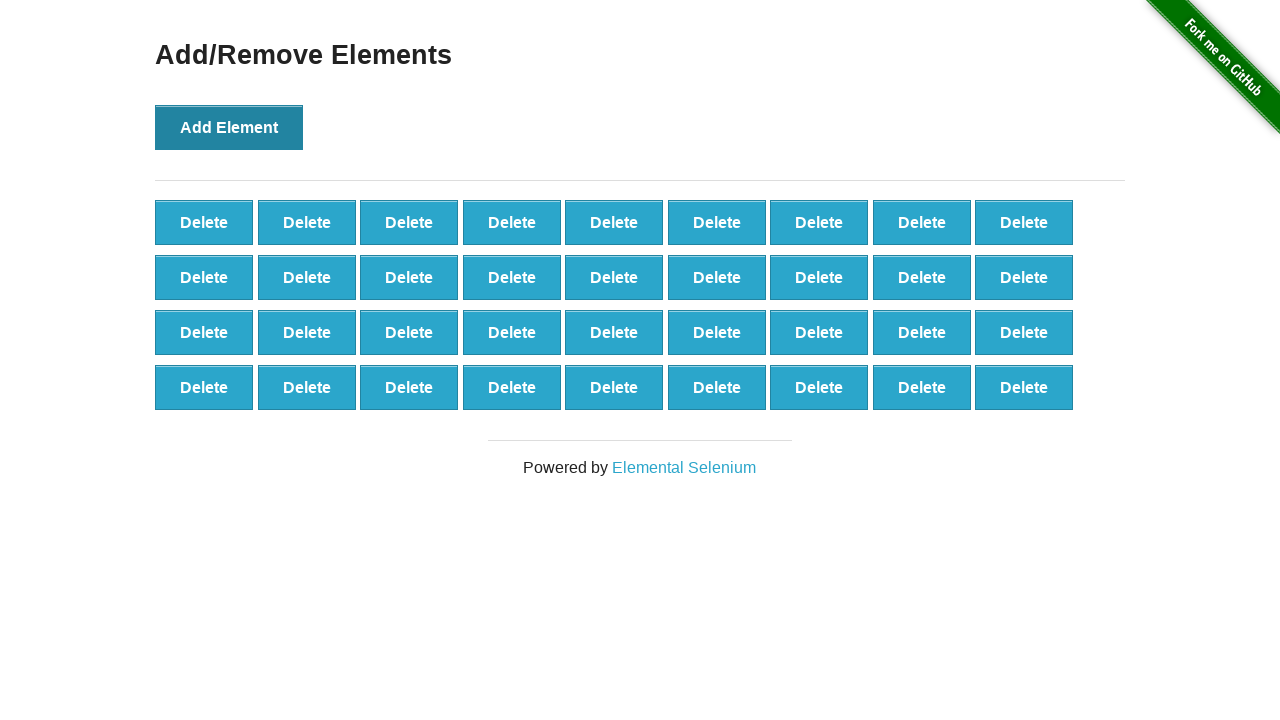

Clicked 'Add Element' button (iteration 37/100) at (229, 127) on button[onclick='addElement()']
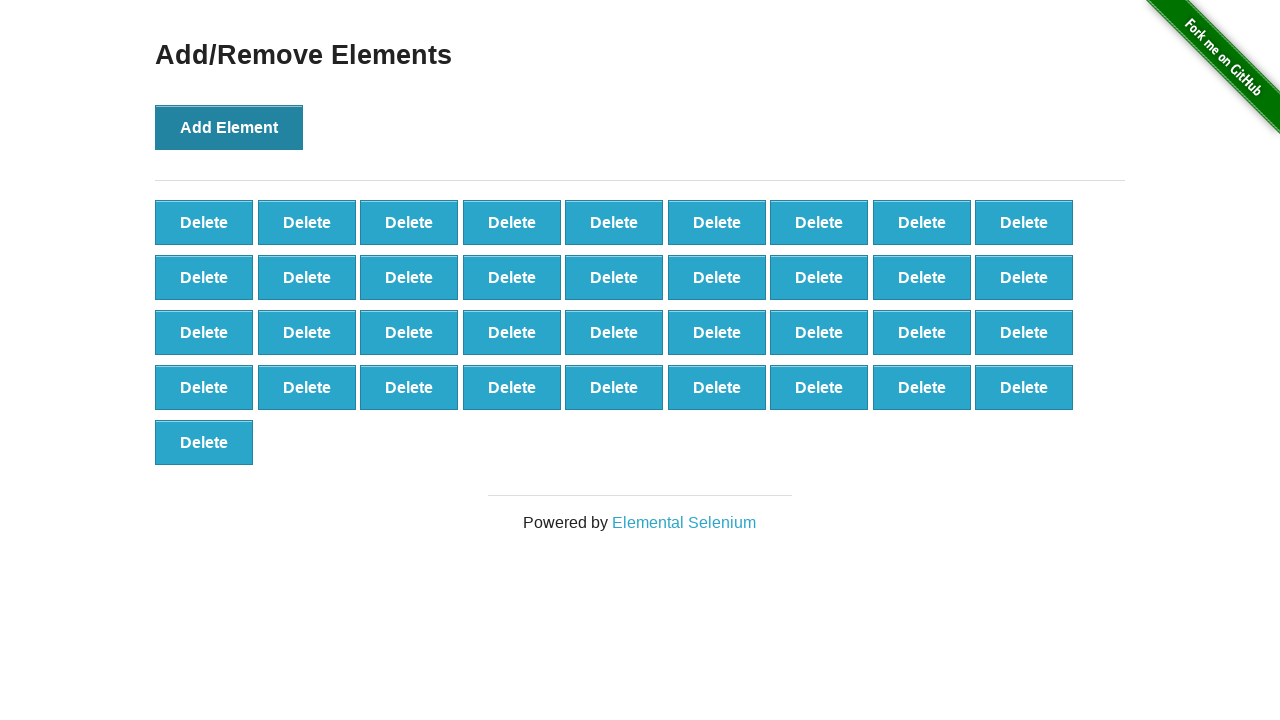

Clicked 'Add Element' button (iteration 38/100) at (229, 127) on button[onclick='addElement()']
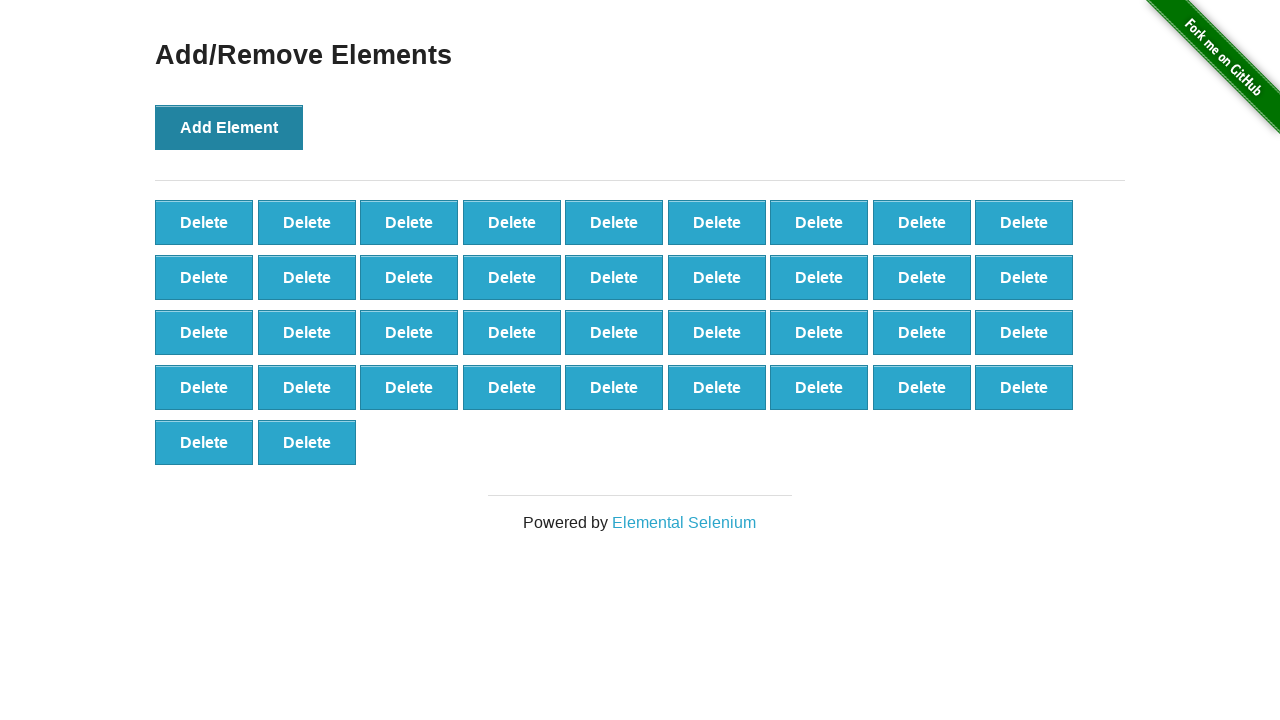

Clicked 'Add Element' button (iteration 39/100) at (229, 127) on button[onclick='addElement()']
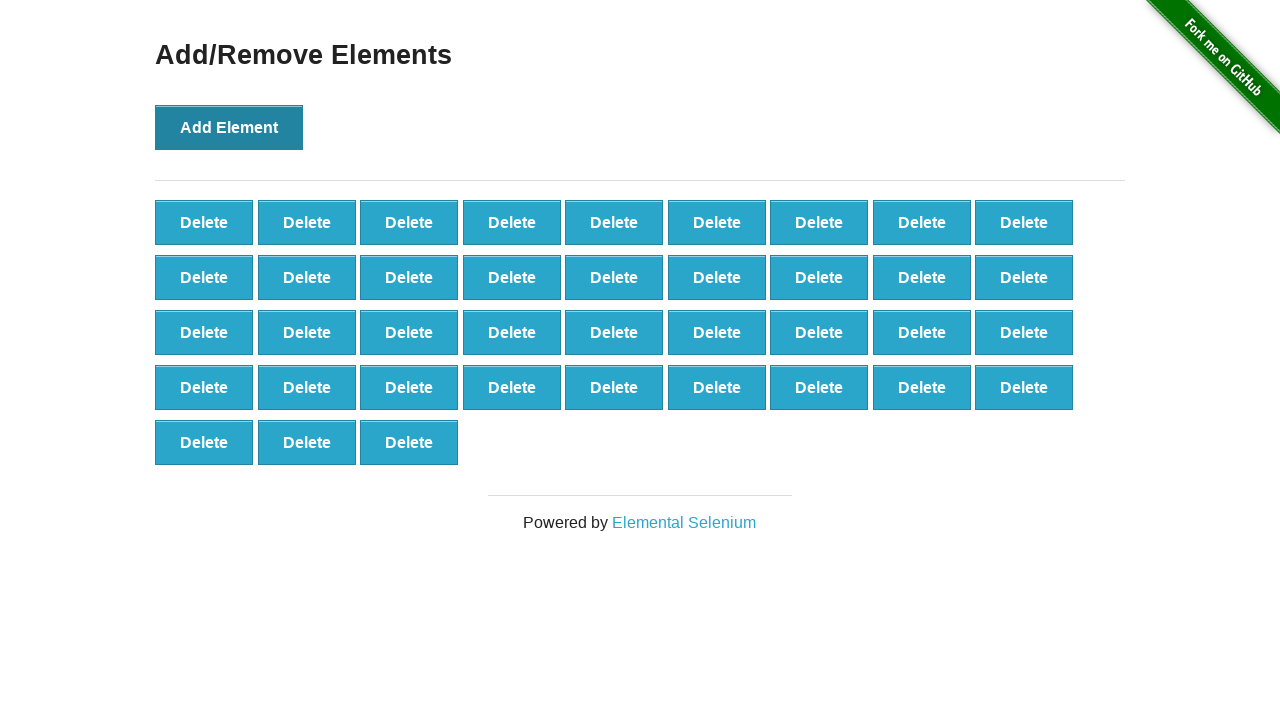

Clicked 'Add Element' button (iteration 40/100) at (229, 127) on button[onclick='addElement()']
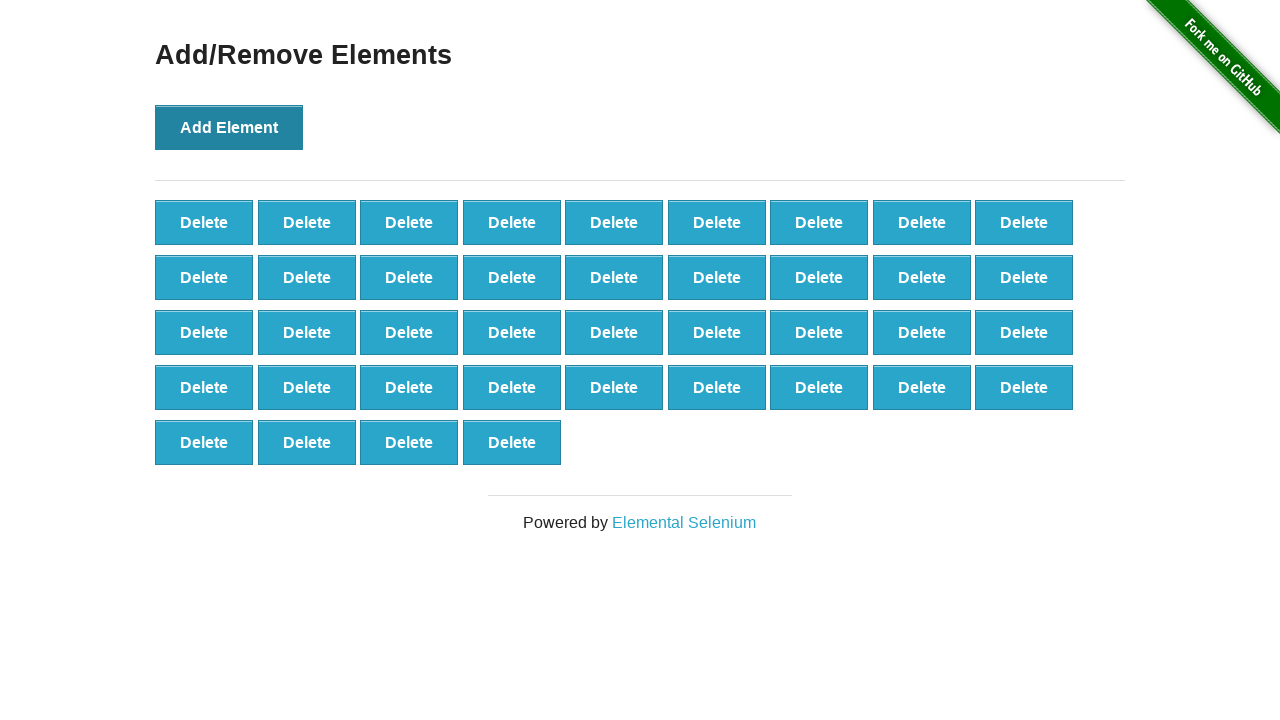

Clicked 'Add Element' button (iteration 41/100) at (229, 127) on button[onclick='addElement()']
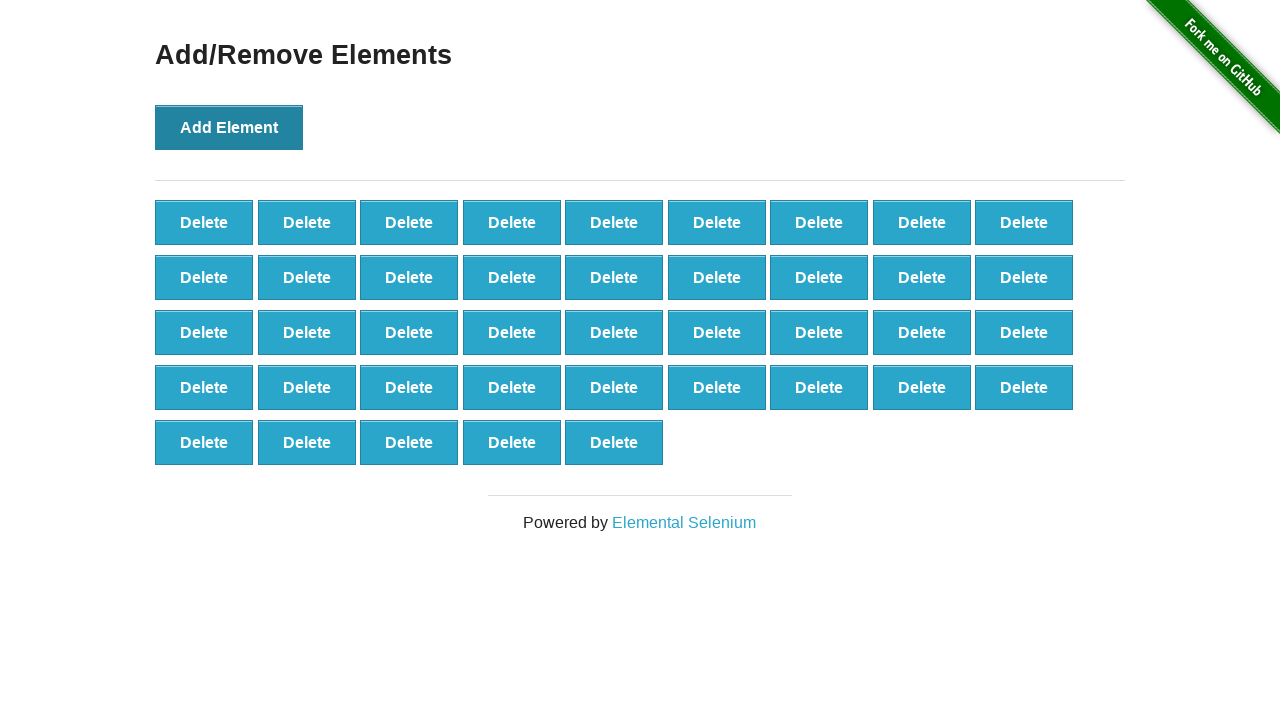

Clicked 'Add Element' button (iteration 42/100) at (229, 127) on button[onclick='addElement()']
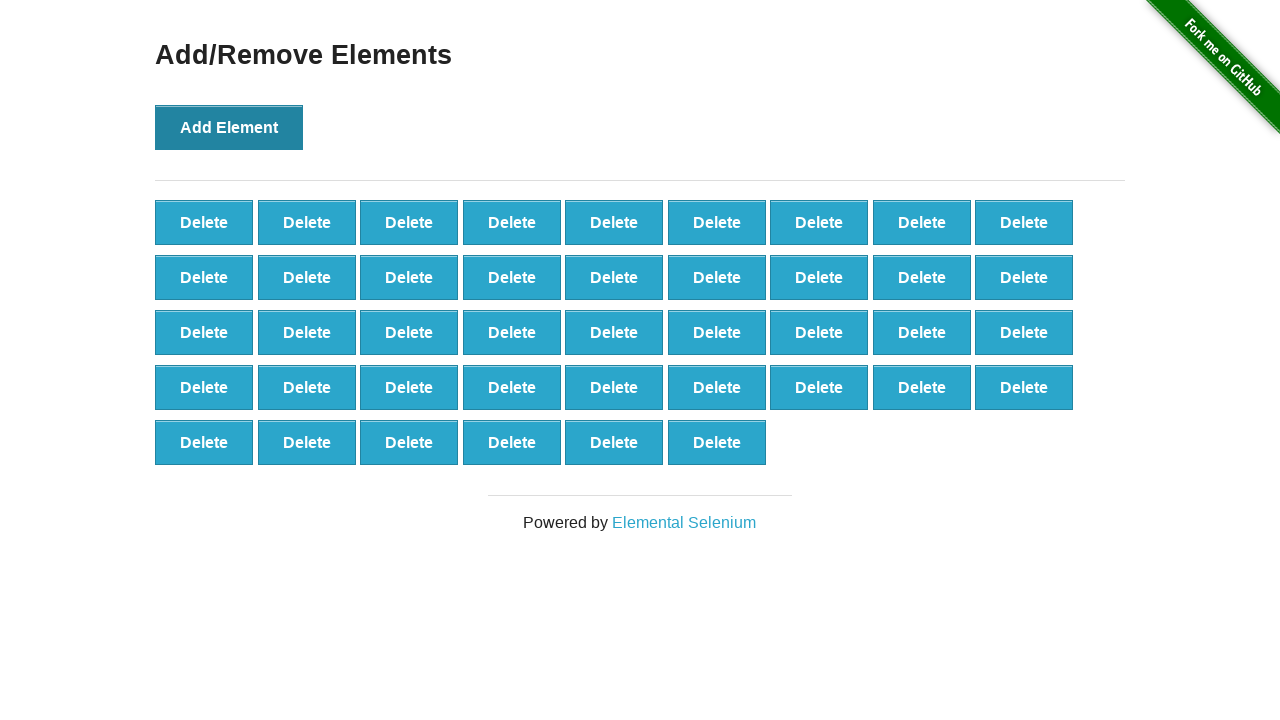

Clicked 'Add Element' button (iteration 43/100) at (229, 127) on button[onclick='addElement()']
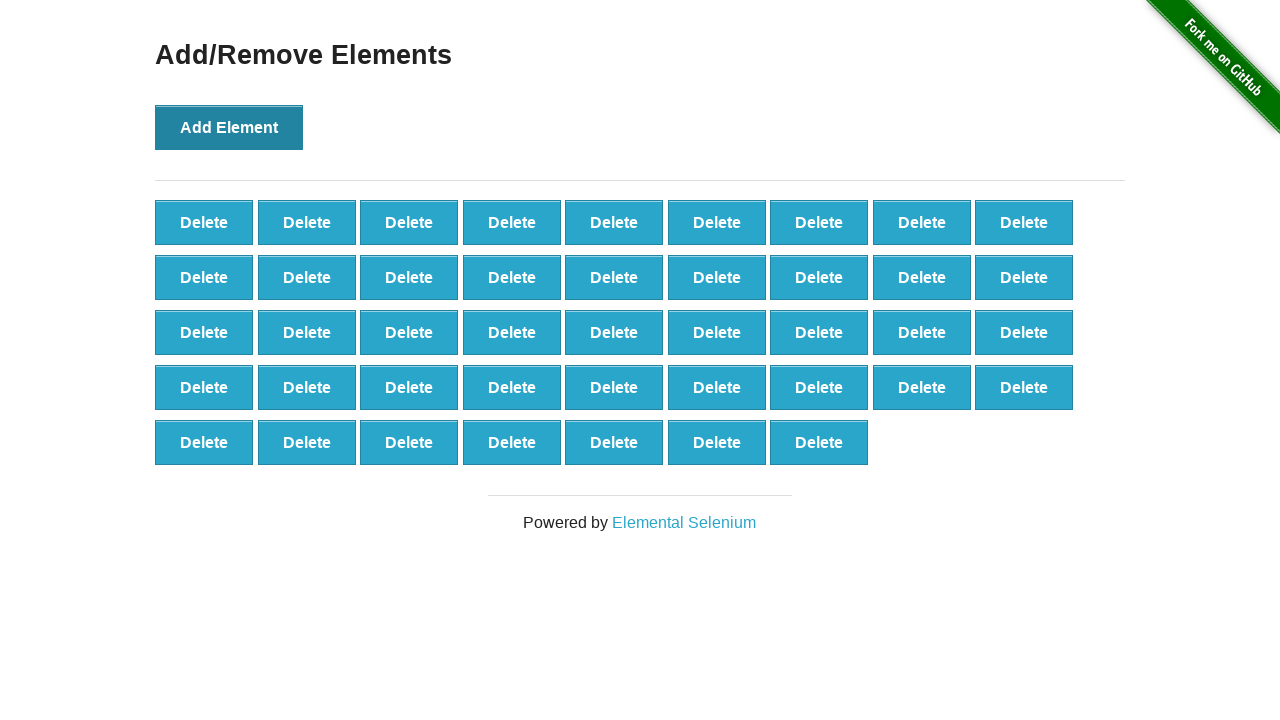

Clicked 'Add Element' button (iteration 44/100) at (229, 127) on button[onclick='addElement()']
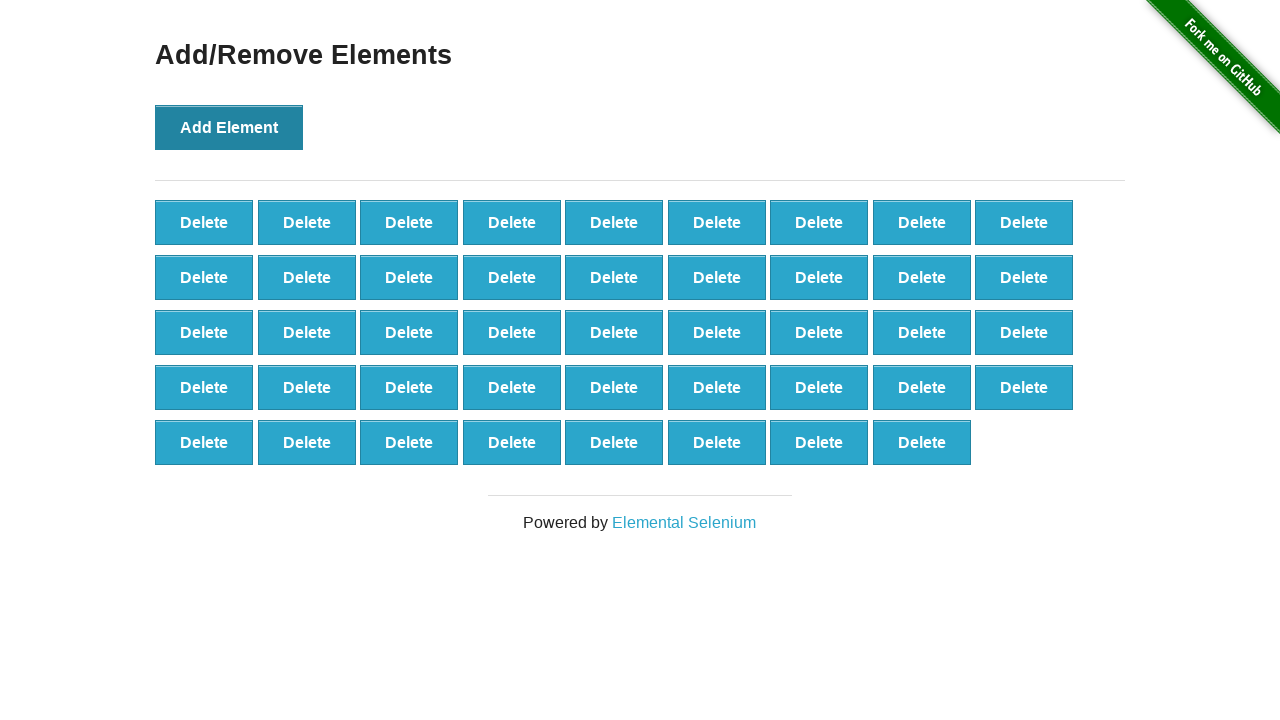

Clicked 'Add Element' button (iteration 45/100) at (229, 127) on button[onclick='addElement()']
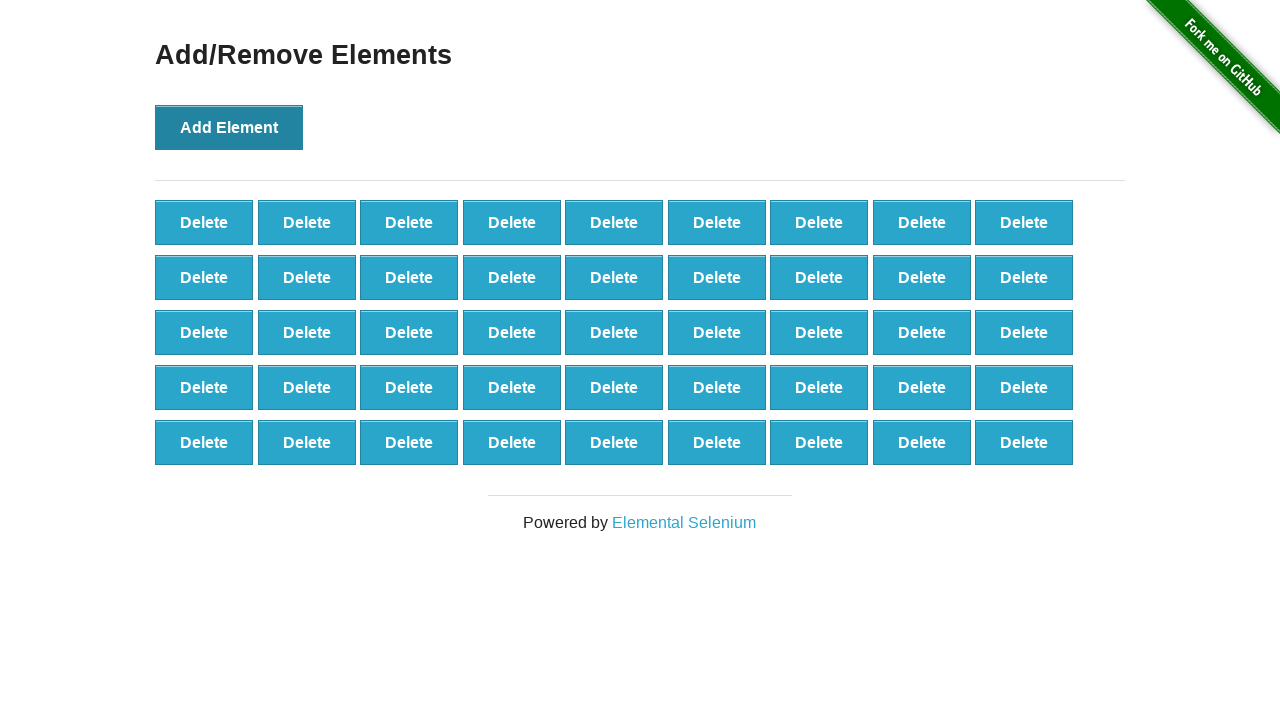

Clicked 'Add Element' button (iteration 46/100) at (229, 127) on button[onclick='addElement()']
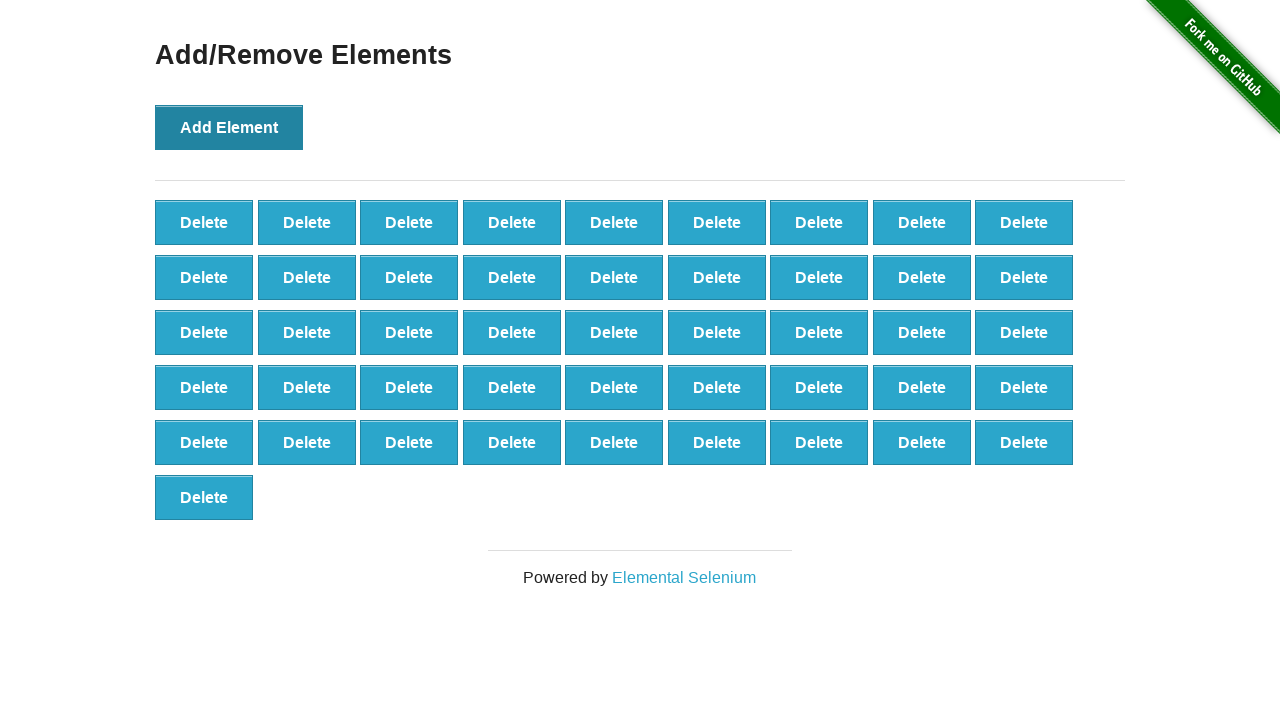

Clicked 'Add Element' button (iteration 47/100) at (229, 127) on button[onclick='addElement()']
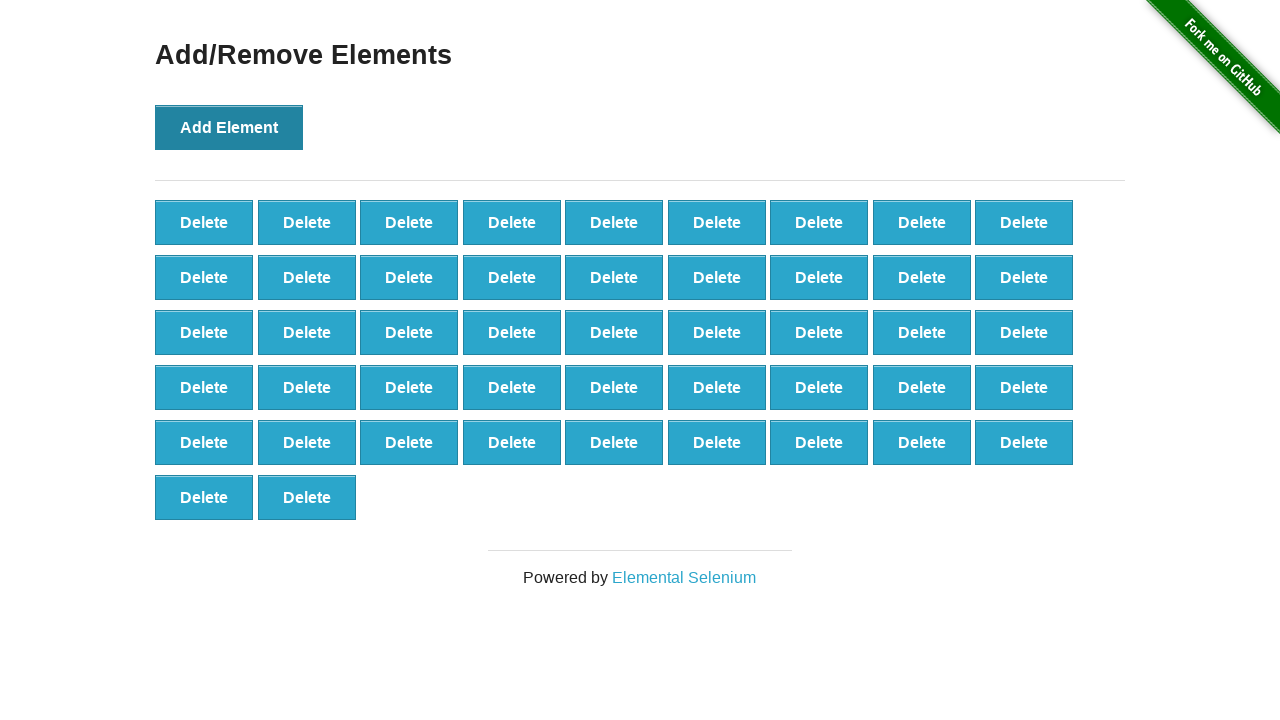

Clicked 'Add Element' button (iteration 48/100) at (229, 127) on button[onclick='addElement()']
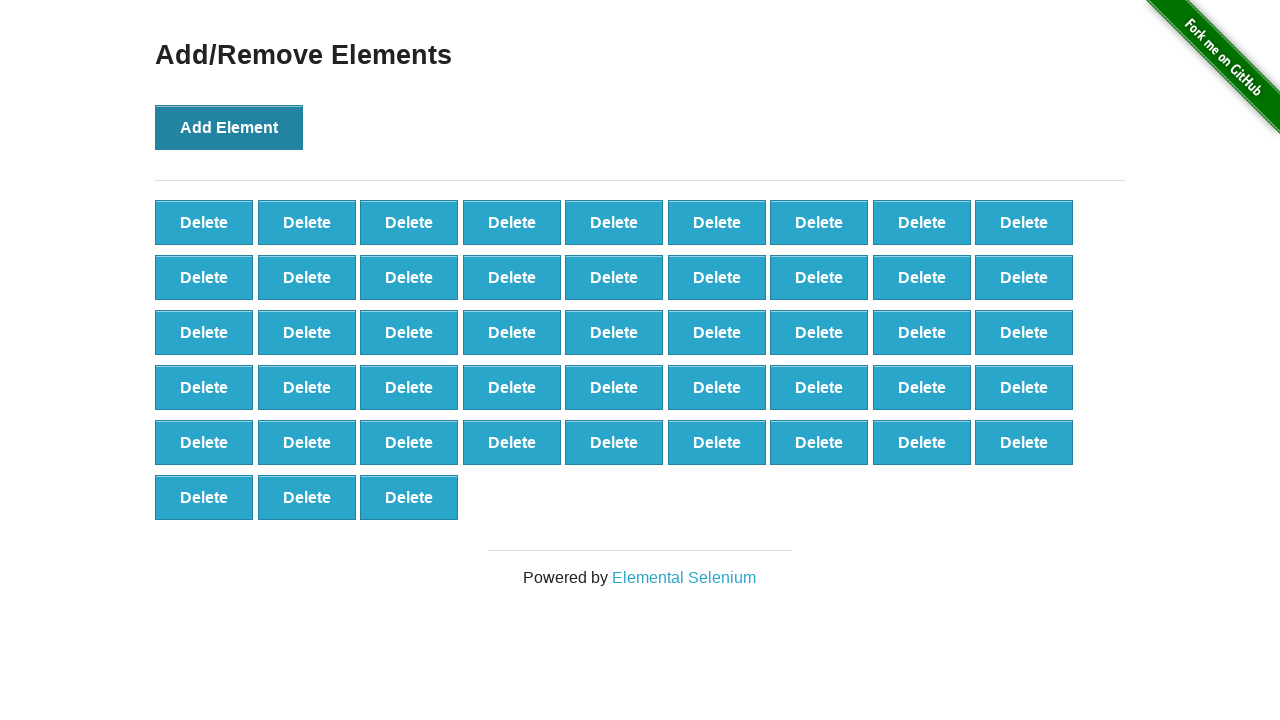

Clicked 'Add Element' button (iteration 49/100) at (229, 127) on button[onclick='addElement()']
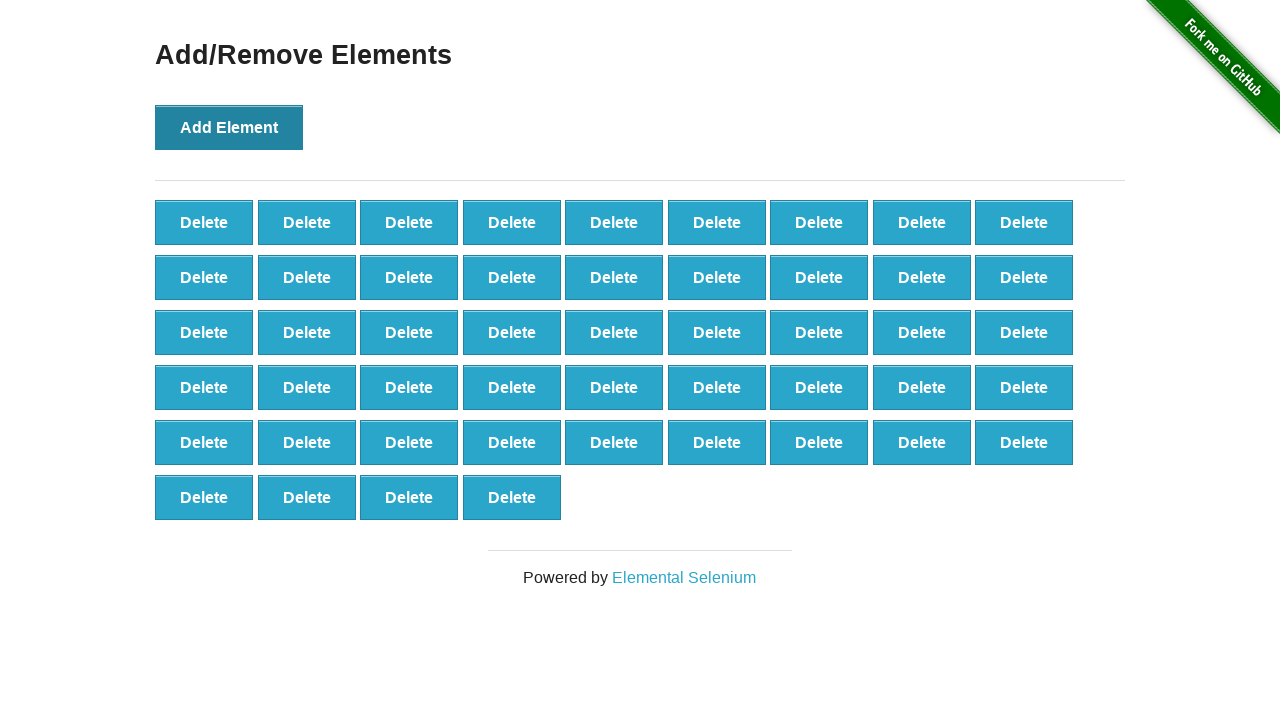

Clicked 'Add Element' button (iteration 50/100) at (229, 127) on button[onclick='addElement()']
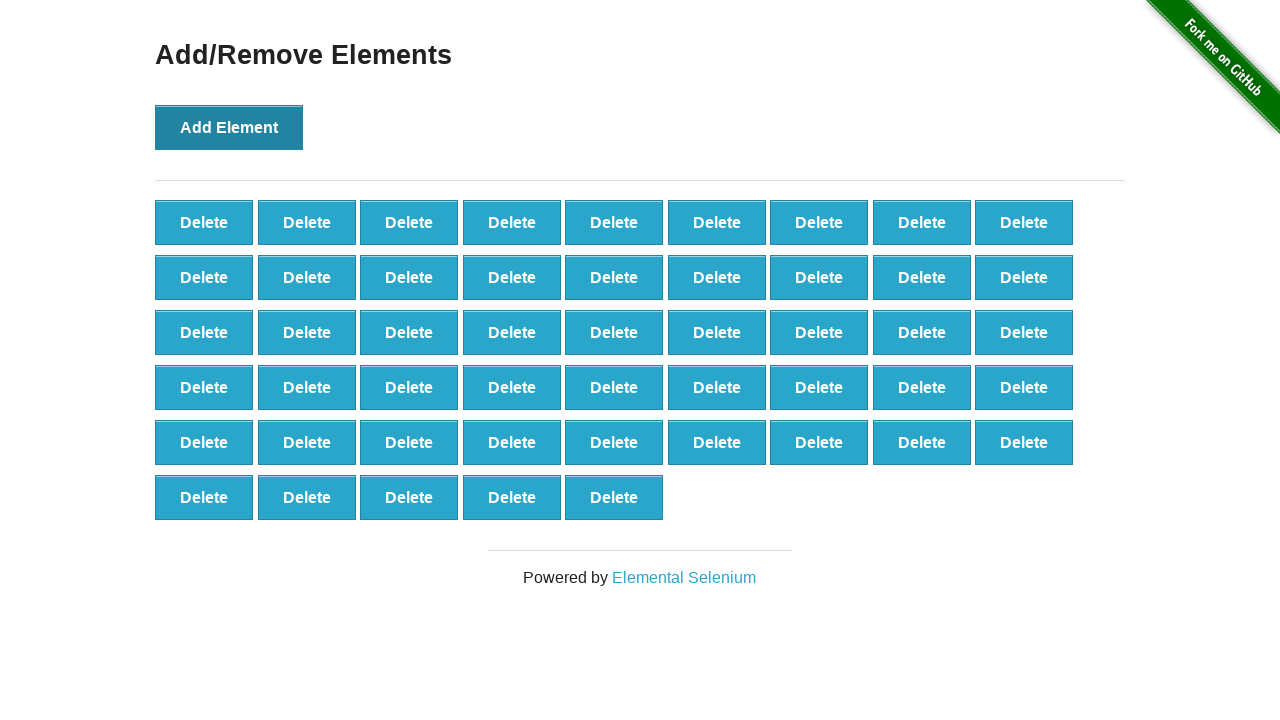

Clicked 'Add Element' button (iteration 51/100) at (229, 127) on button[onclick='addElement()']
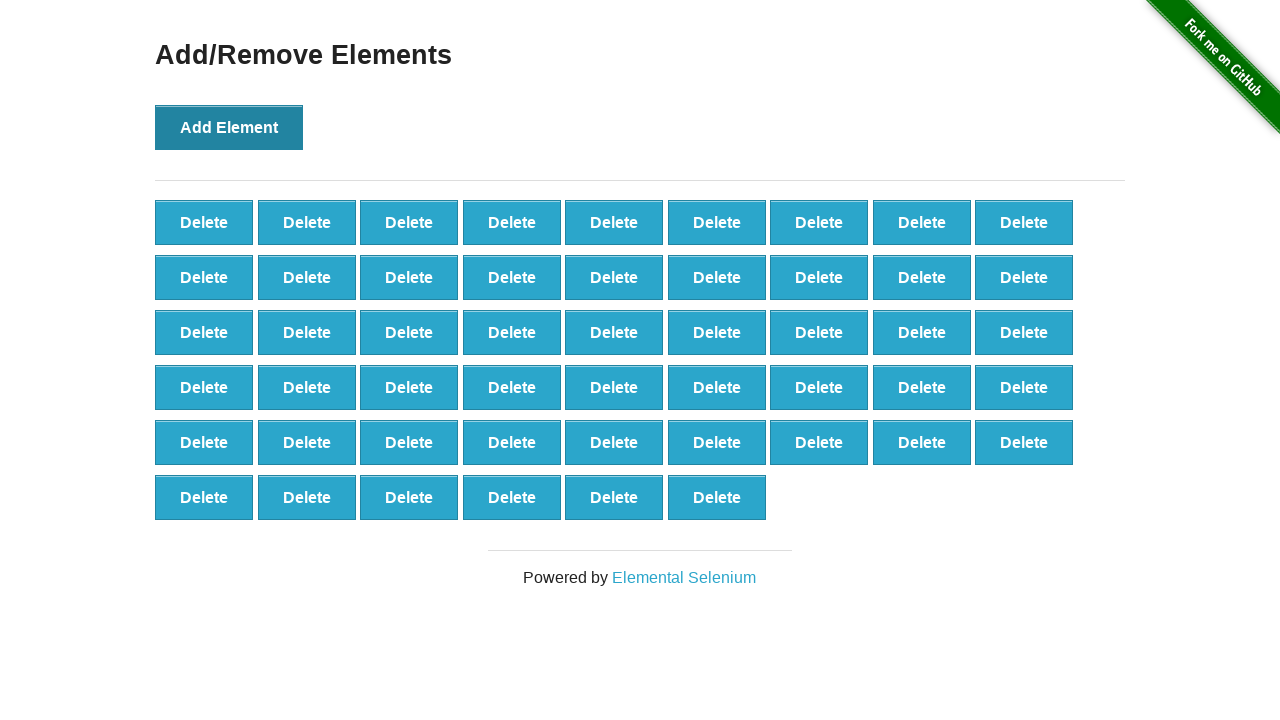

Clicked 'Add Element' button (iteration 52/100) at (229, 127) on button[onclick='addElement()']
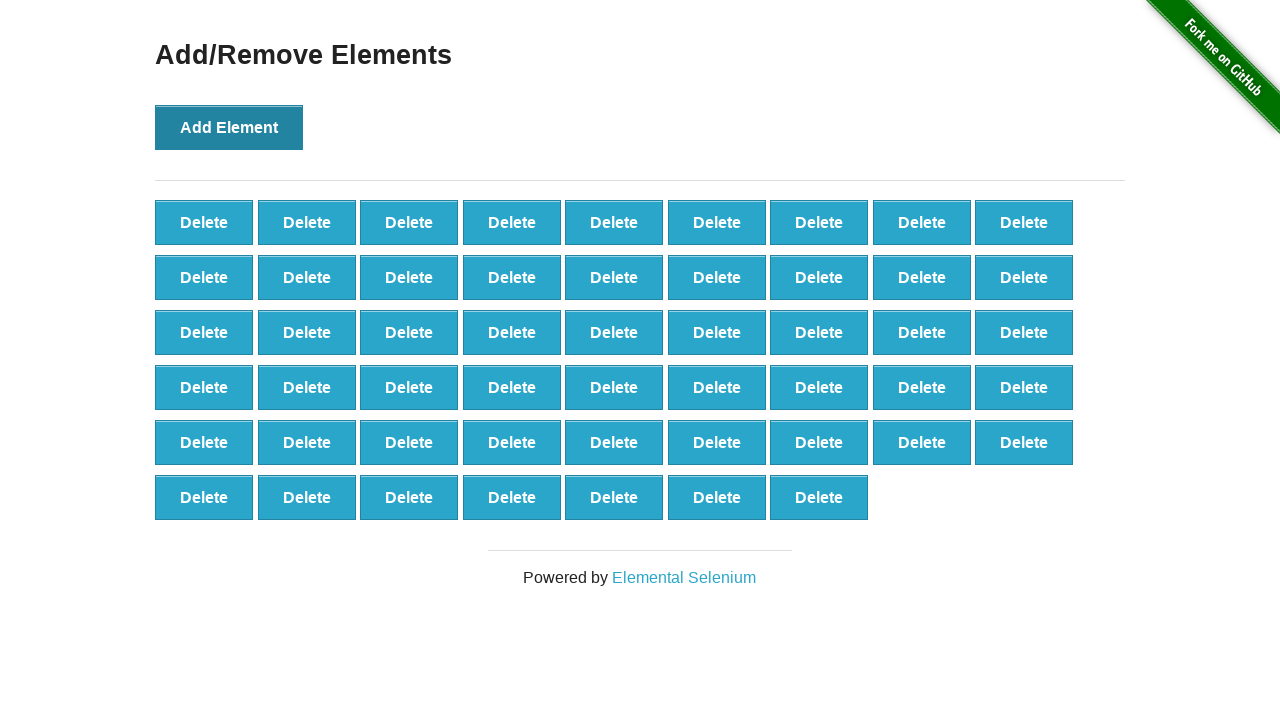

Clicked 'Add Element' button (iteration 53/100) at (229, 127) on button[onclick='addElement()']
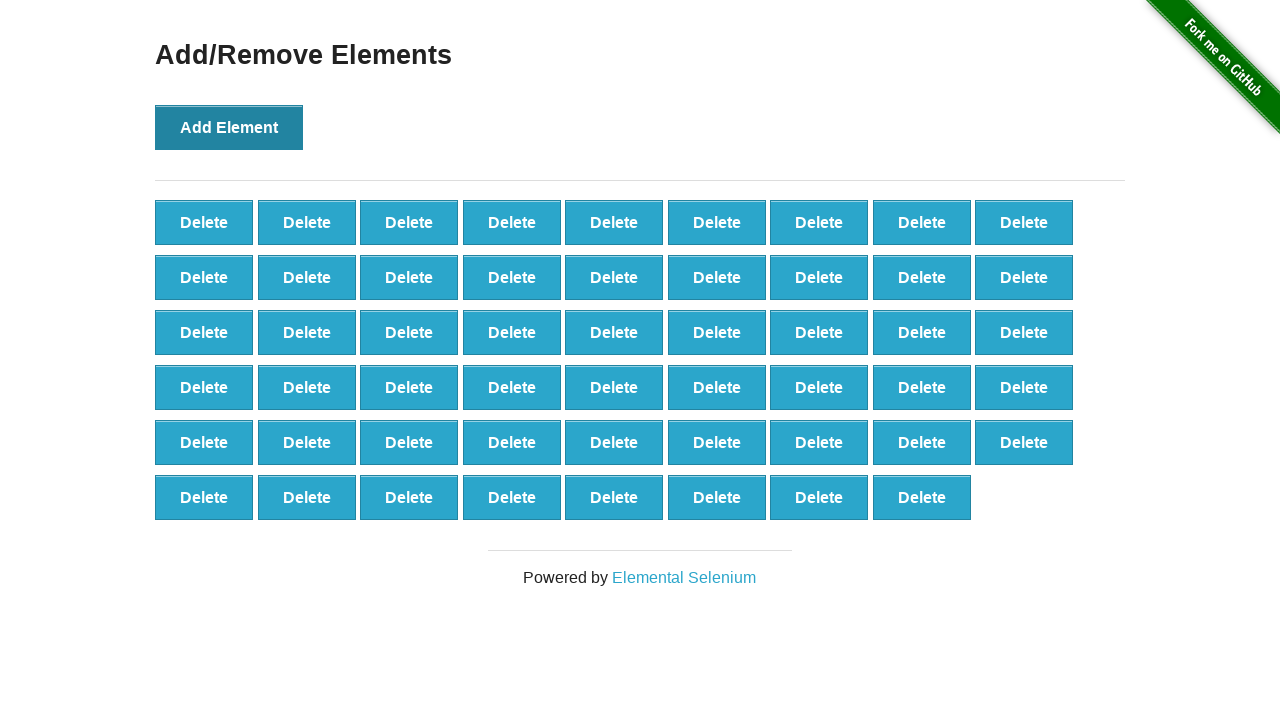

Clicked 'Add Element' button (iteration 54/100) at (229, 127) on button[onclick='addElement()']
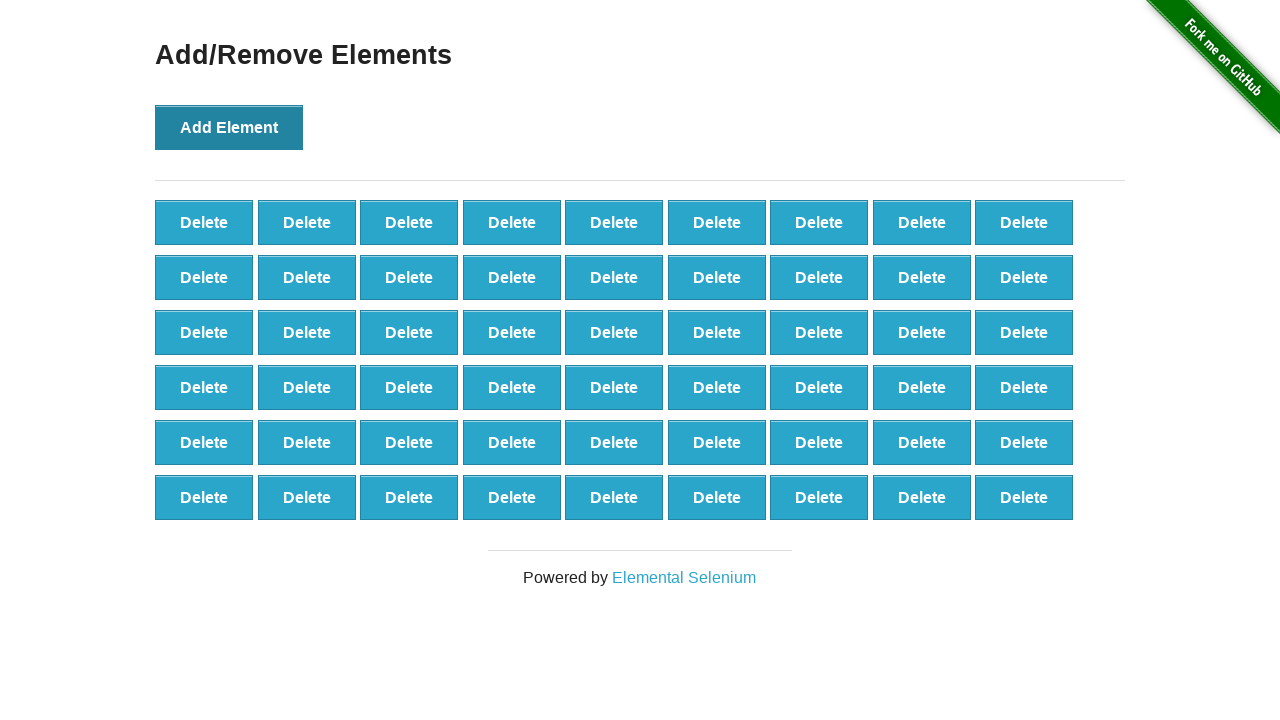

Clicked 'Add Element' button (iteration 55/100) at (229, 127) on button[onclick='addElement()']
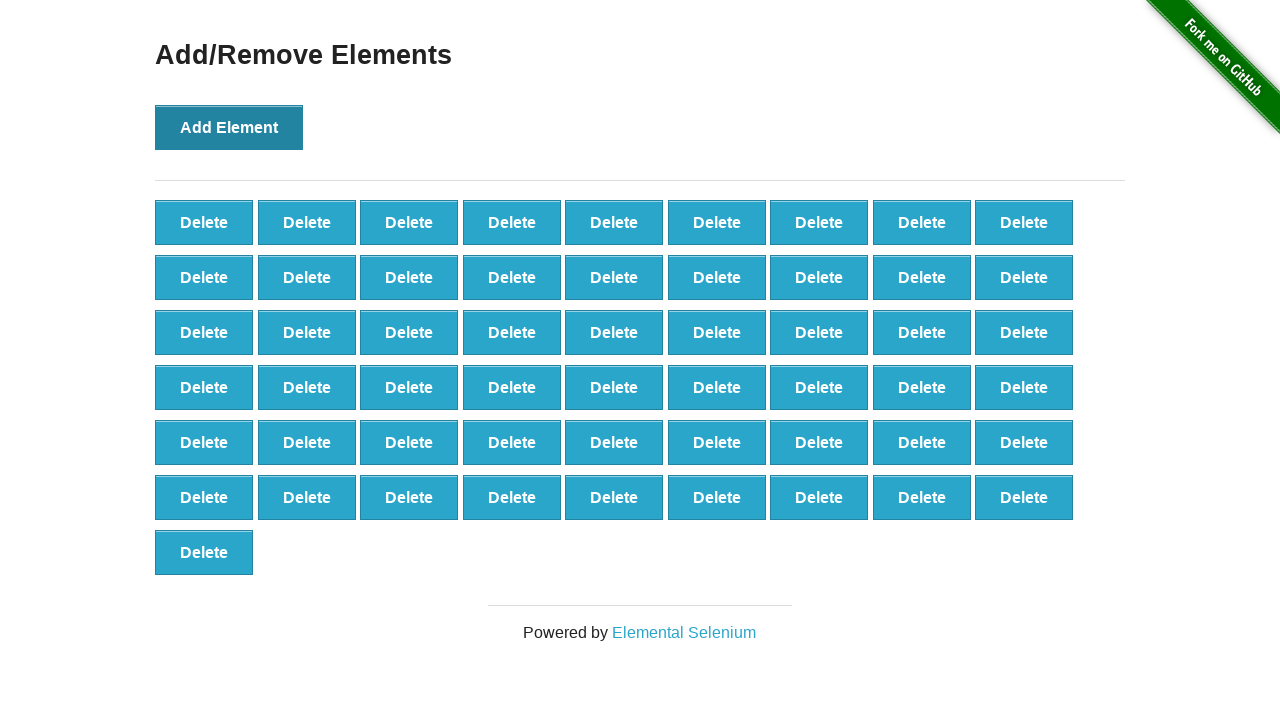

Clicked 'Add Element' button (iteration 56/100) at (229, 127) on button[onclick='addElement()']
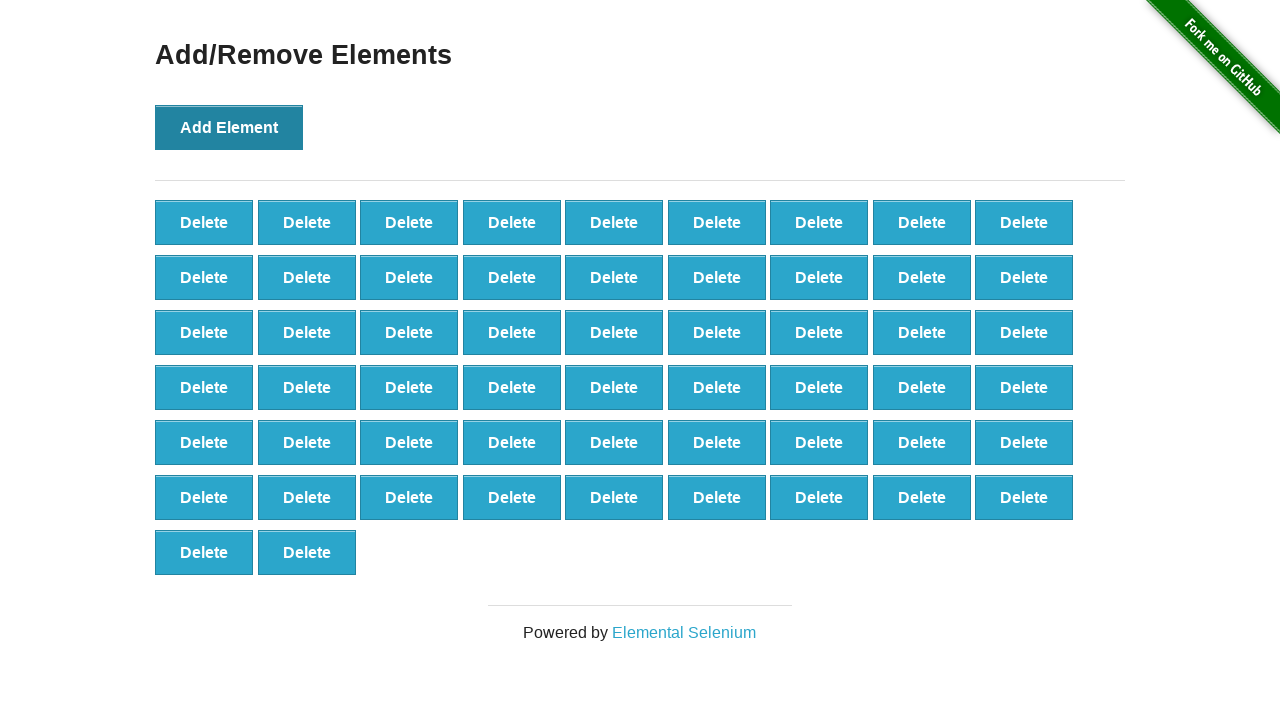

Clicked 'Add Element' button (iteration 57/100) at (229, 127) on button[onclick='addElement()']
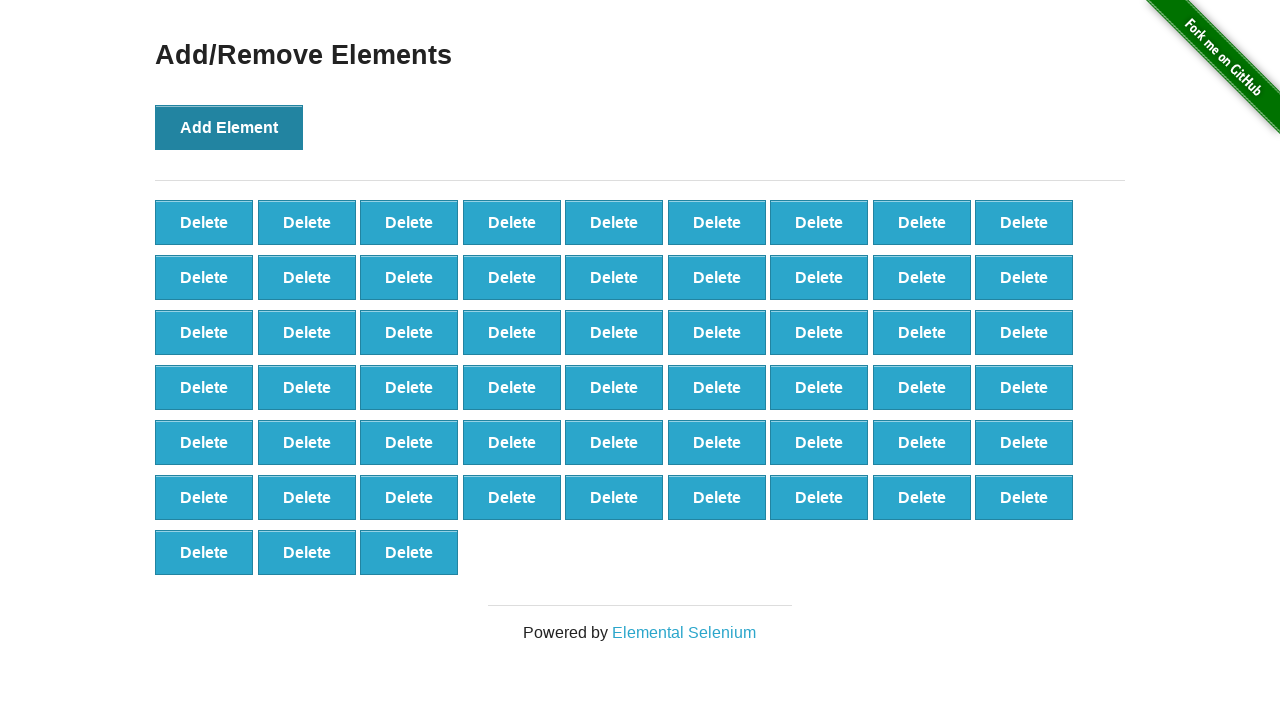

Clicked 'Add Element' button (iteration 58/100) at (229, 127) on button[onclick='addElement()']
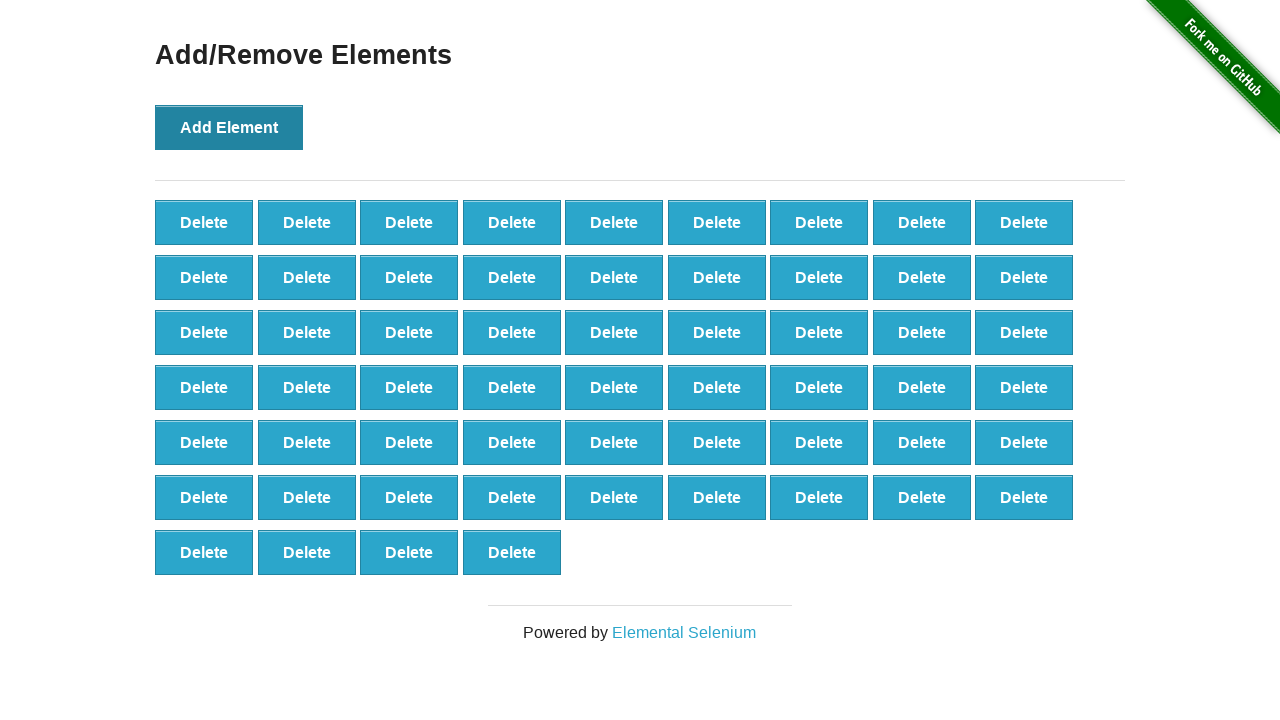

Clicked 'Add Element' button (iteration 59/100) at (229, 127) on button[onclick='addElement()']
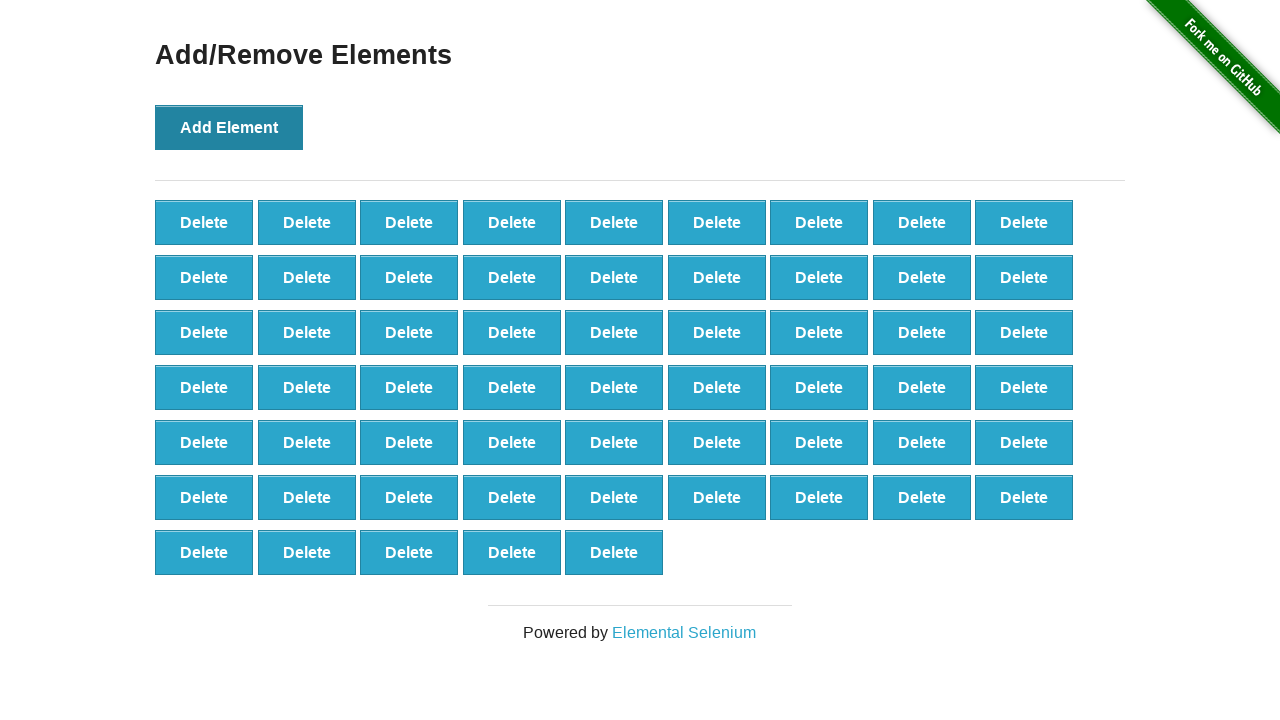

Clicked 'Add Element' button (iteration 60/100) at (229, 127) on button[onclick='addElement()']
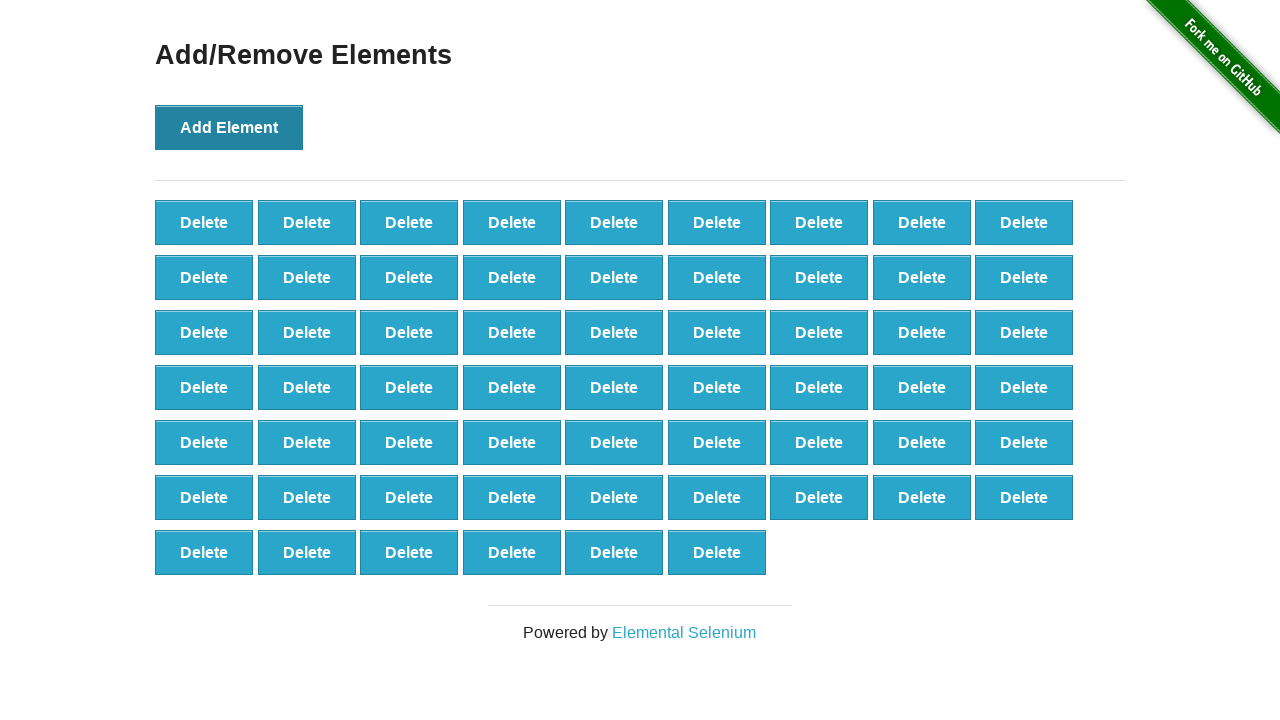

Clicked 'Add Element' button (iteration 61/100) at (229, 127) on button[onclick='addElement()']
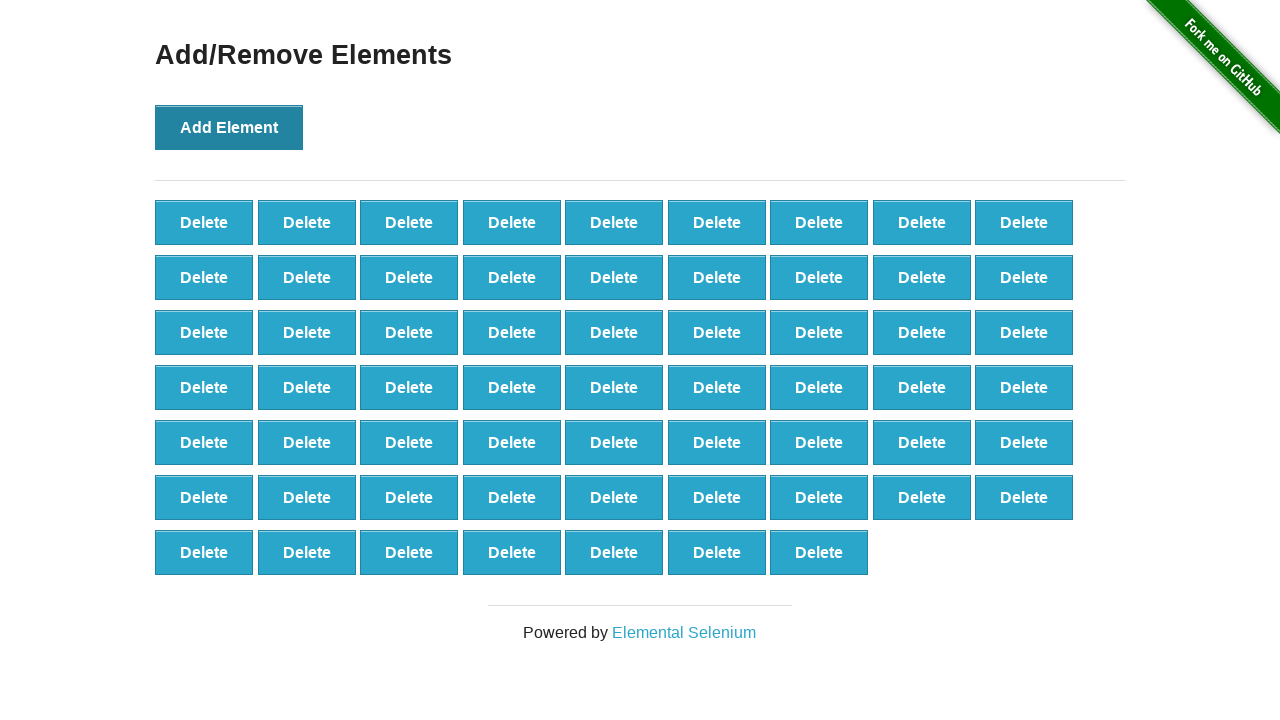

Clicked 'Add Element' button (iteration 62/100) at (229, 127) on button[onclick='addElement()']
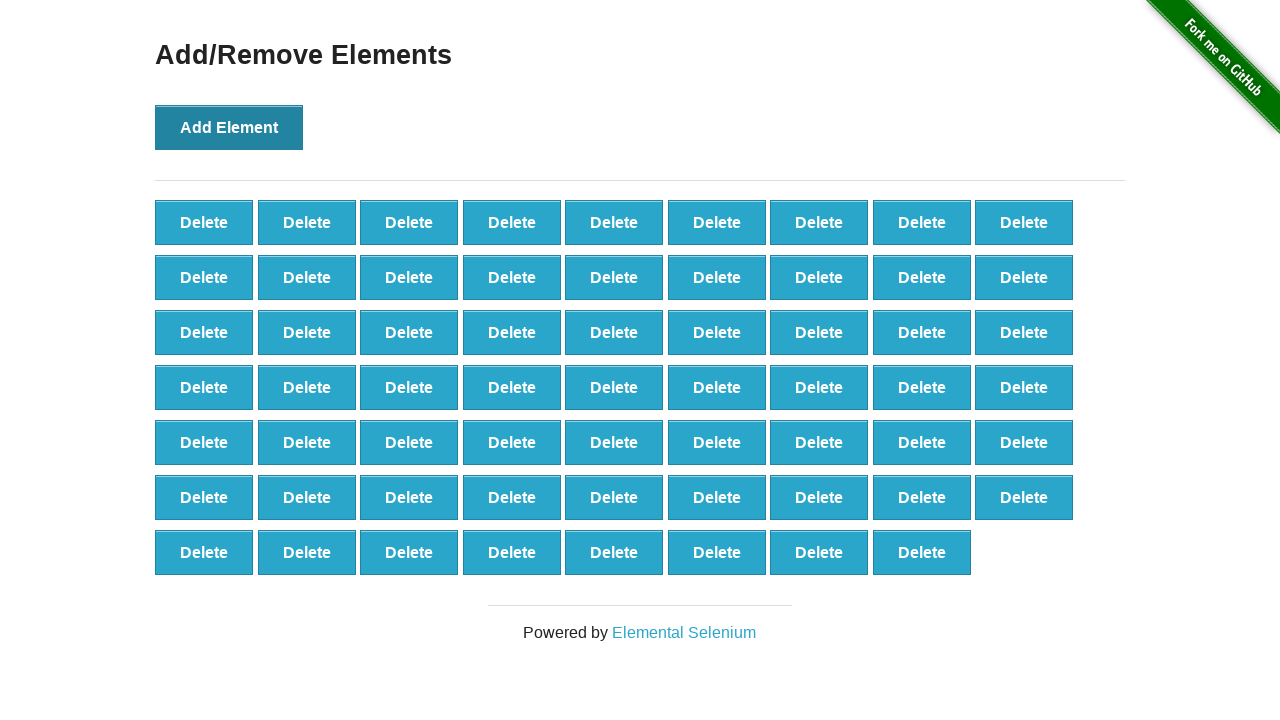

Clicked 'Add Element' button (iteration 63/100) at (229, 127) on button[onclick='addElement()']
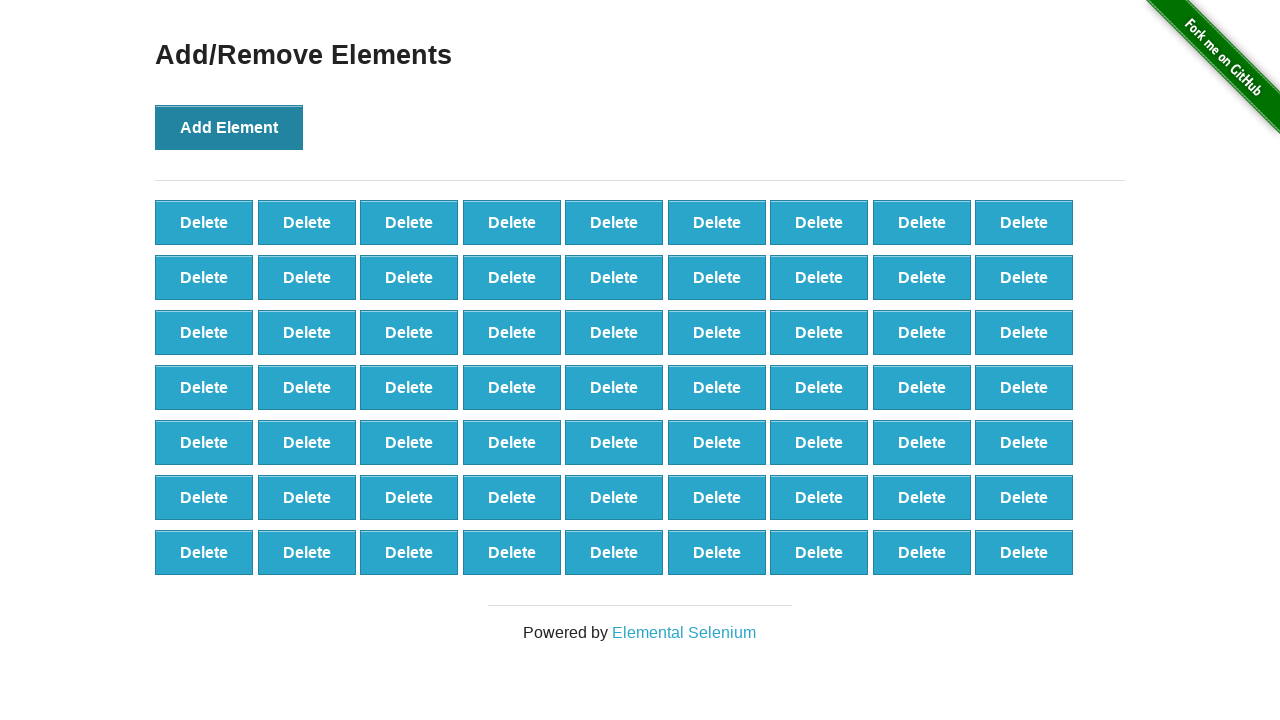

Clicked 'Add Element' button (iteration 64/100) at (229, 127) on button[onclick='addElement()']
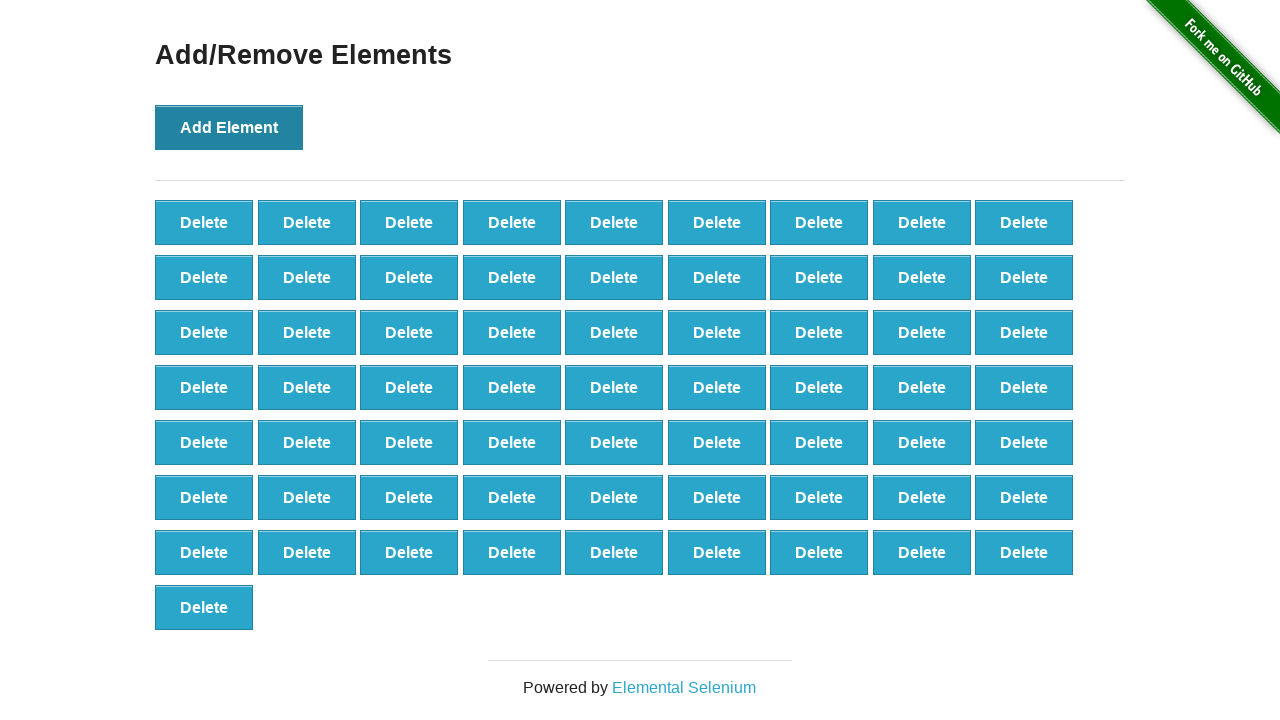

Clicked 'Add Element' button (iteration 65/100) at (229, 127) on button[onclick='addElement()']
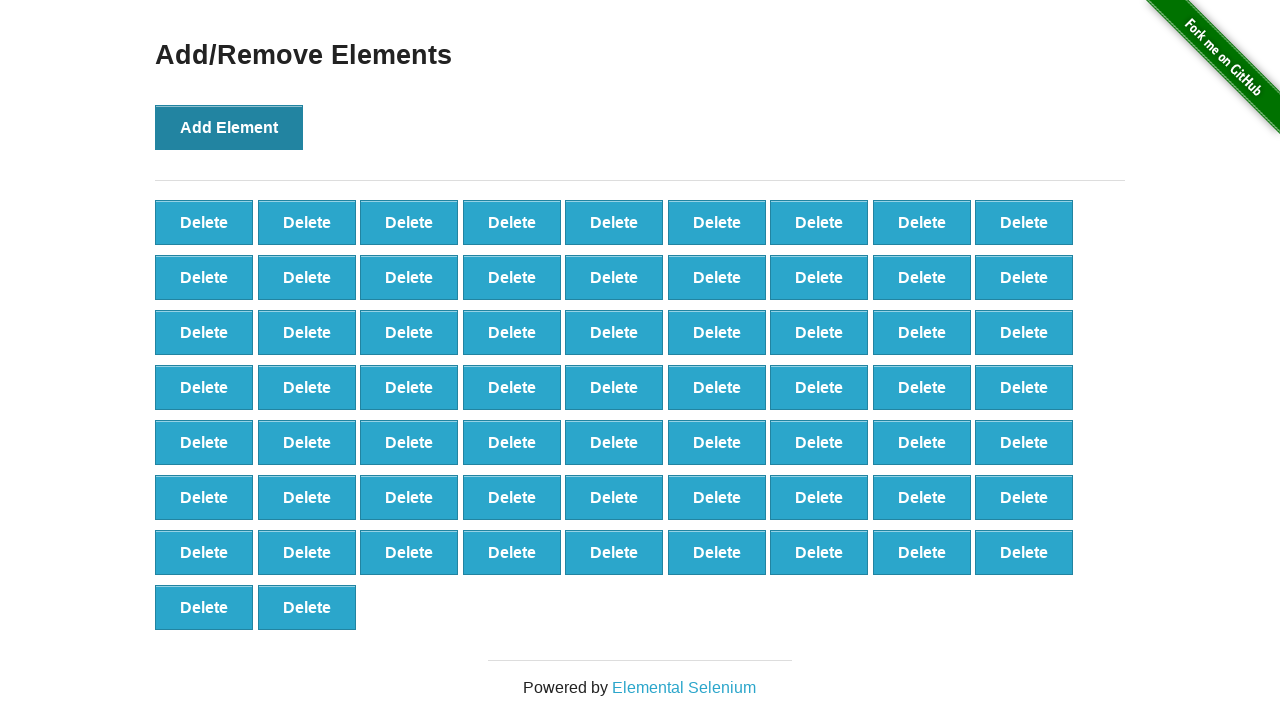

Clicked 'Add Element' button (iteration 66/100) at (229, 127) on button[onclick='addElement()']
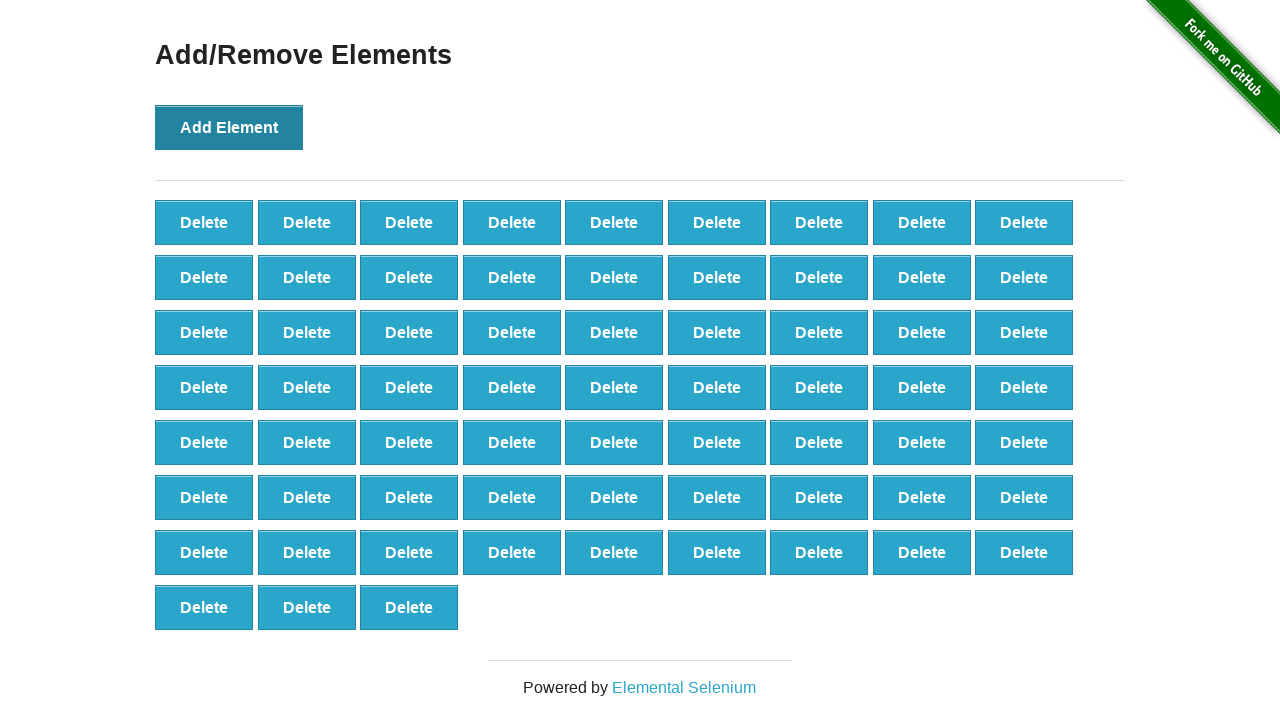

Clicked 'Add Element' button (iteration 67/100) at (229, 127) on button[onclick='addElement()']
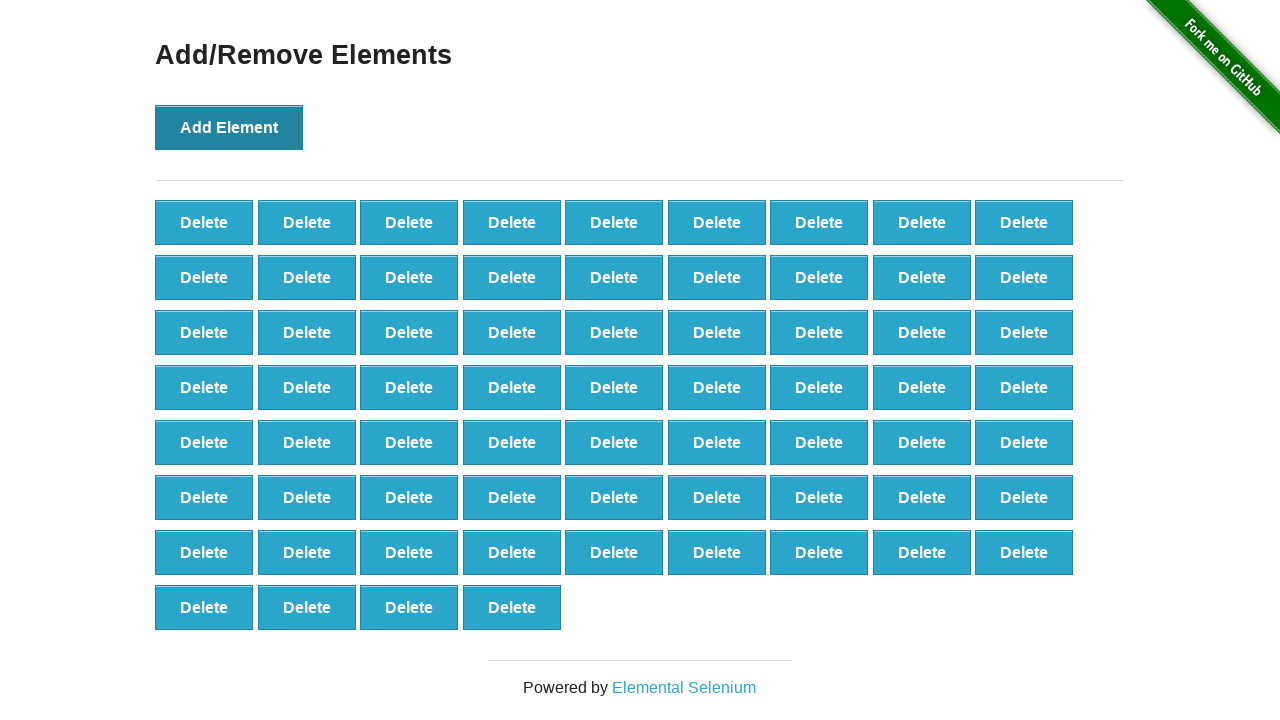

Clicked 'Add Element' button (iteration 68/100) at (229, 127) on button[onclick='addElement()']
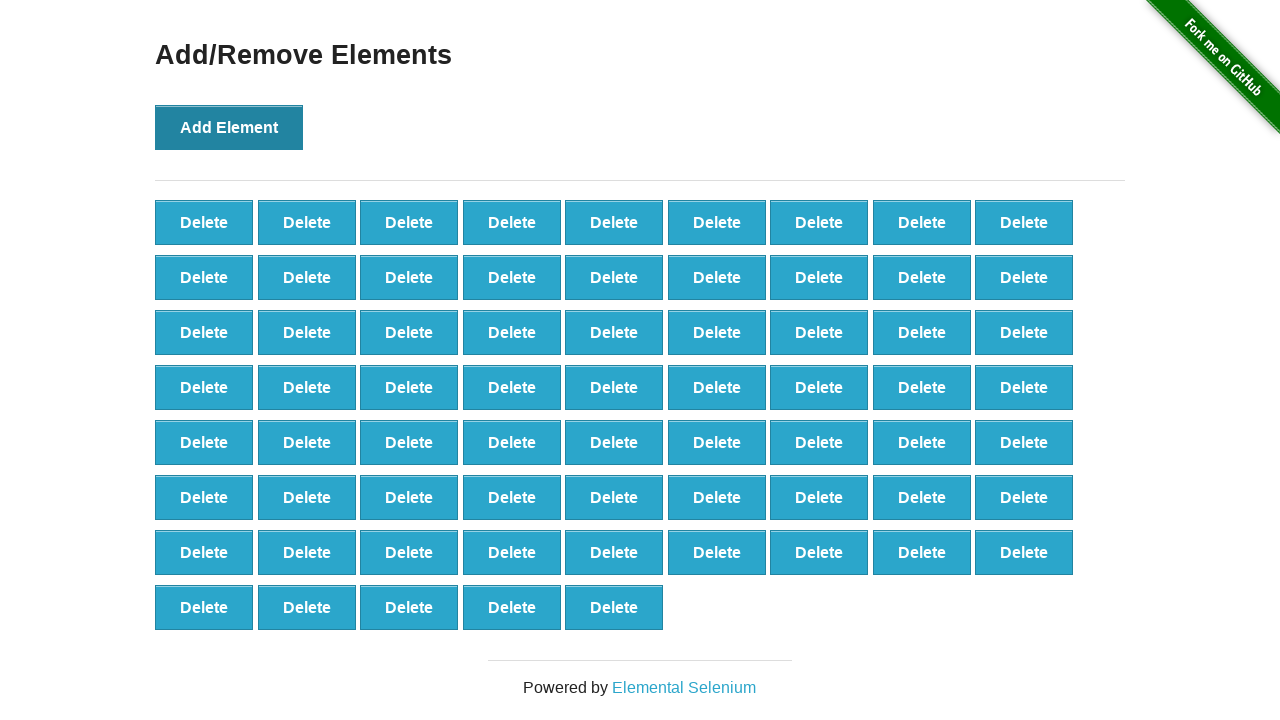

Clicked 'Add Element' button (iteration 69/100) at (229, 127) on button[onclick='addElement()']
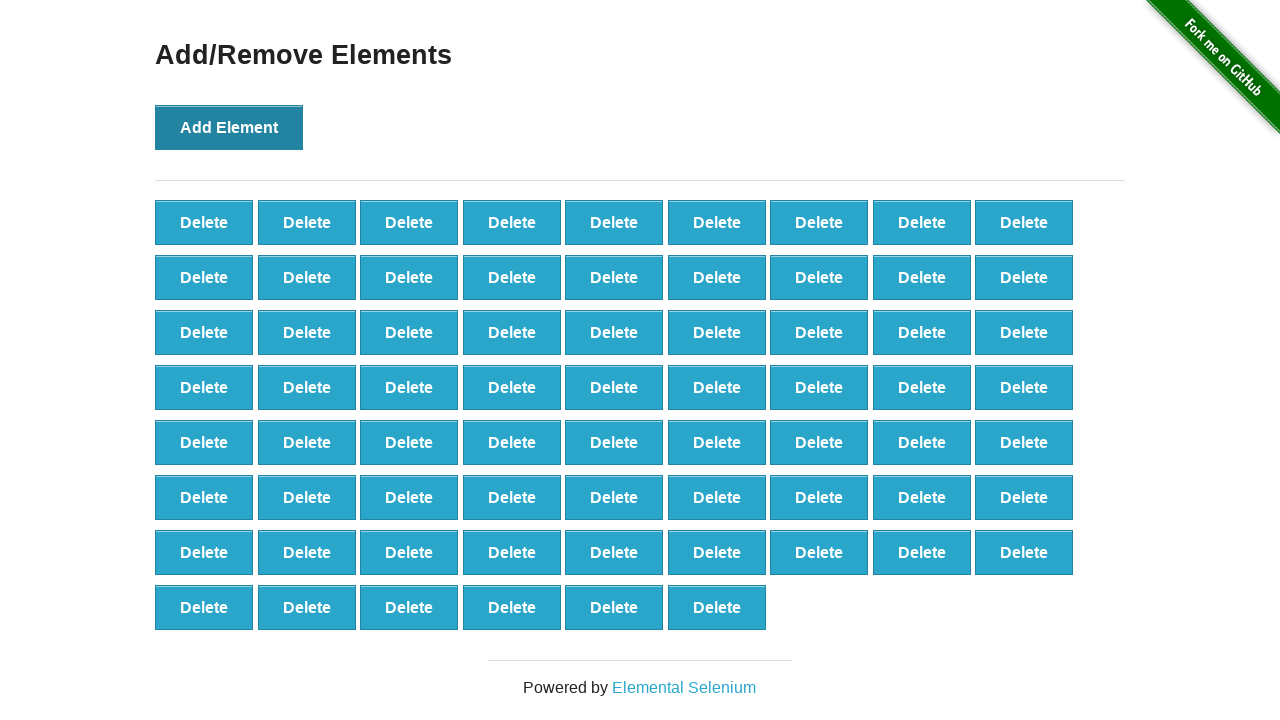

Clicked 'Add Element' button (iteration 70/100) at (229, 127) on button[onclick='addElement()']
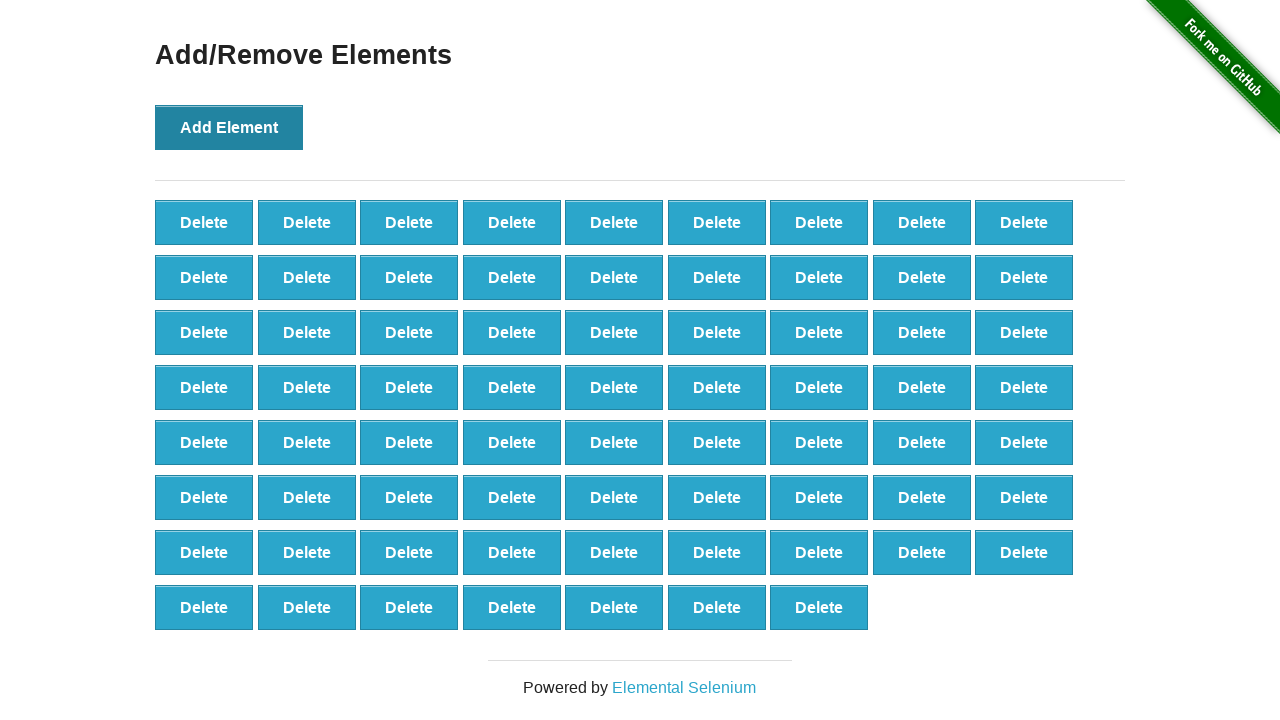

Clicked 'Add Element' button (iteration 71/100) at (229, 127) on button[onclick='addElement()']
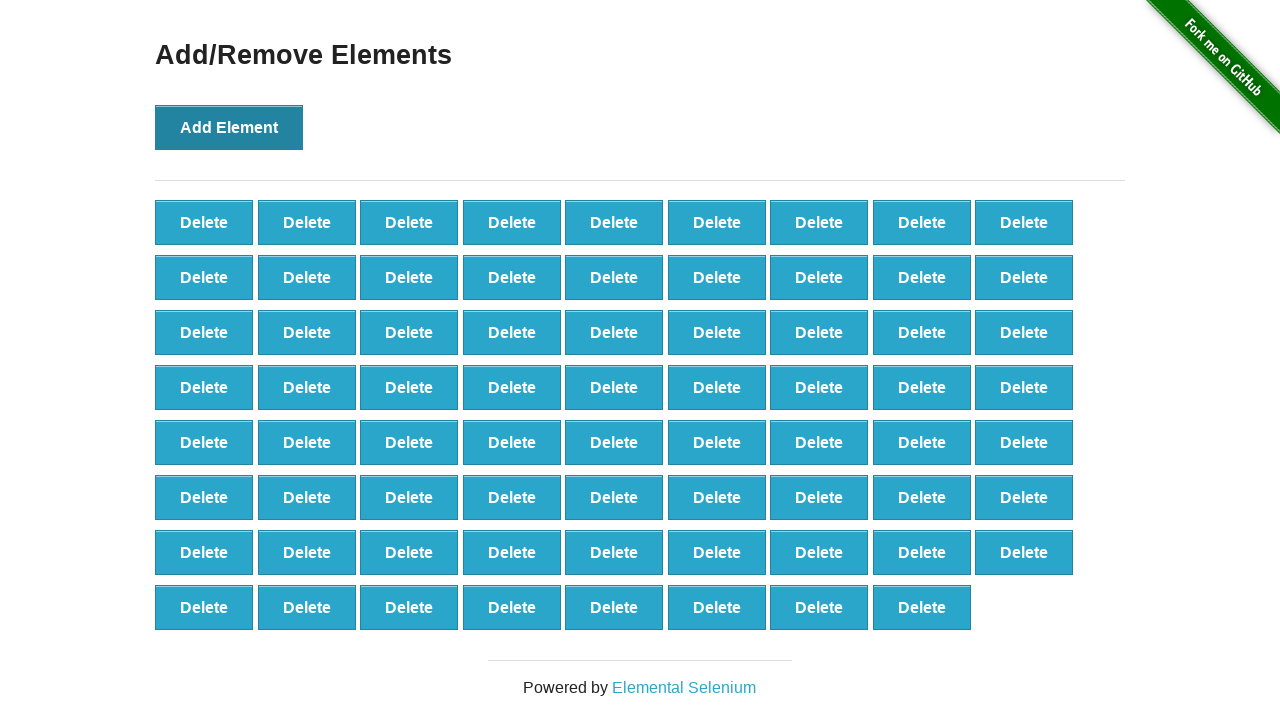

Clicked 'Add Element' button (iteration 72/100) at (229, 127) on button[onclick='addElement()']
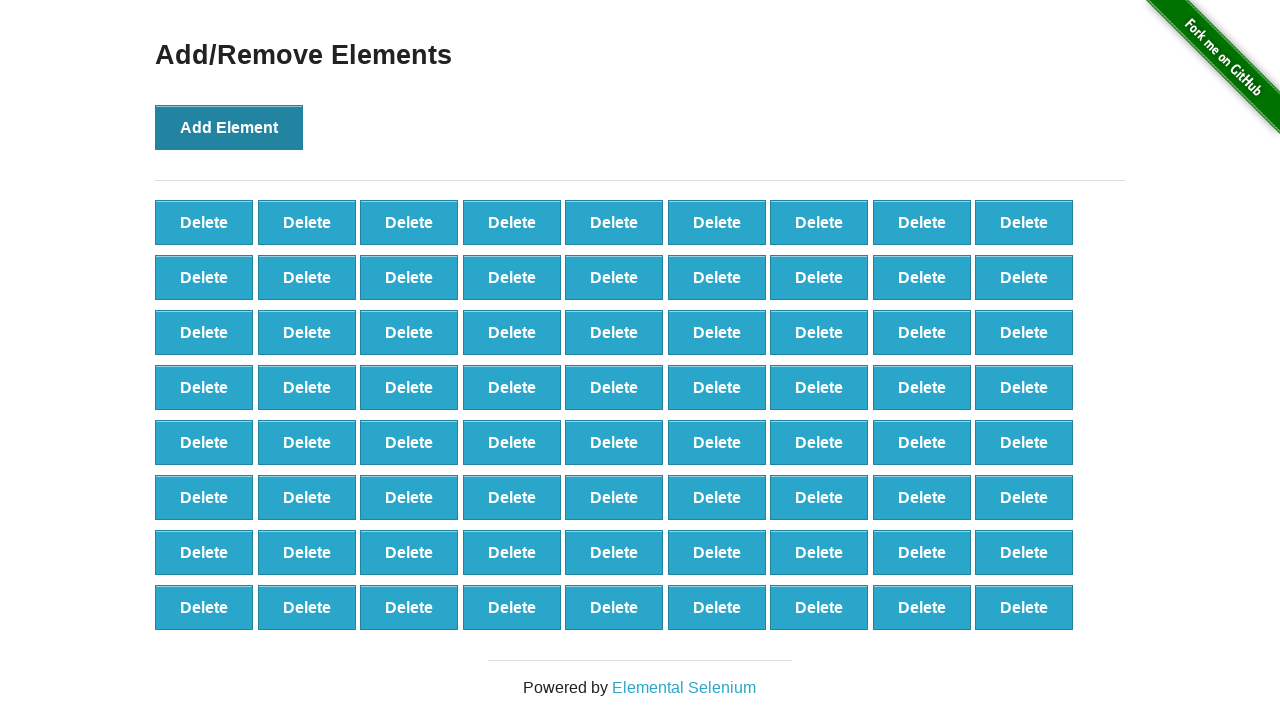

Clicked 'Add Element' button (iteration 73/100) at (229, 127) on button[onclick='addElement()']
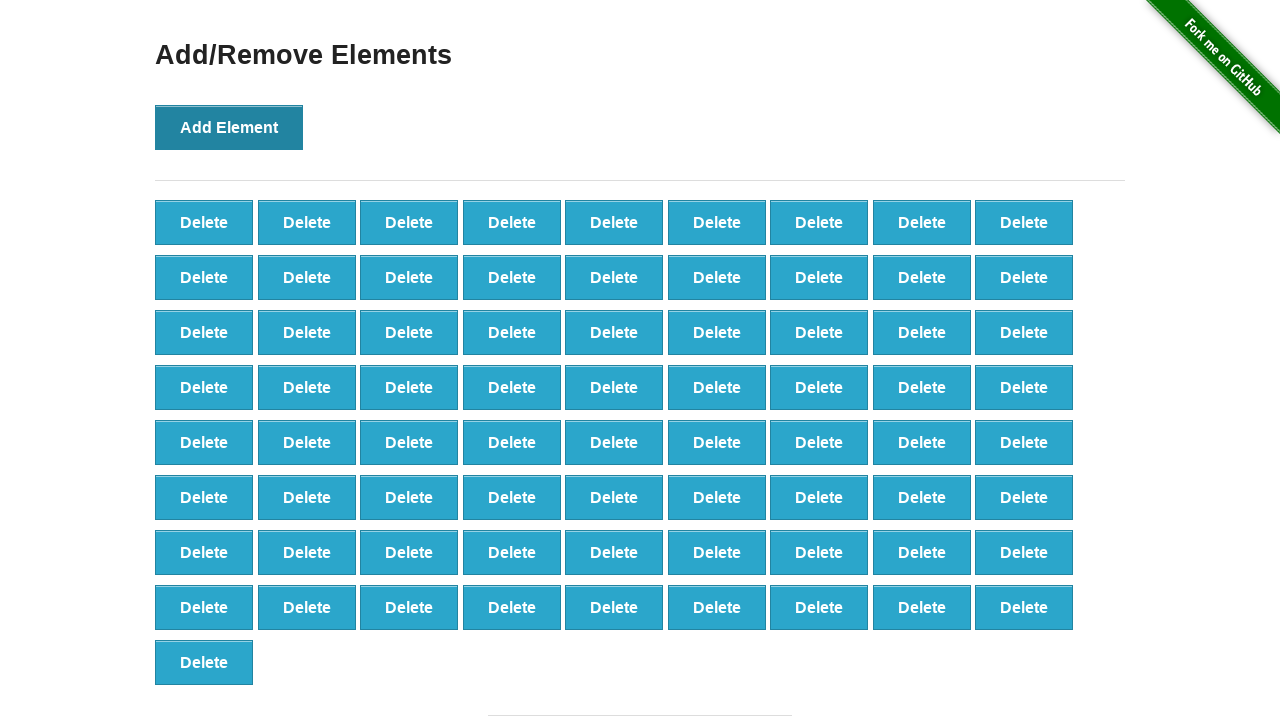

Clicked 'Add Element' button (iteration 74/100) at (229, 127) on button[onclick='addElement()']
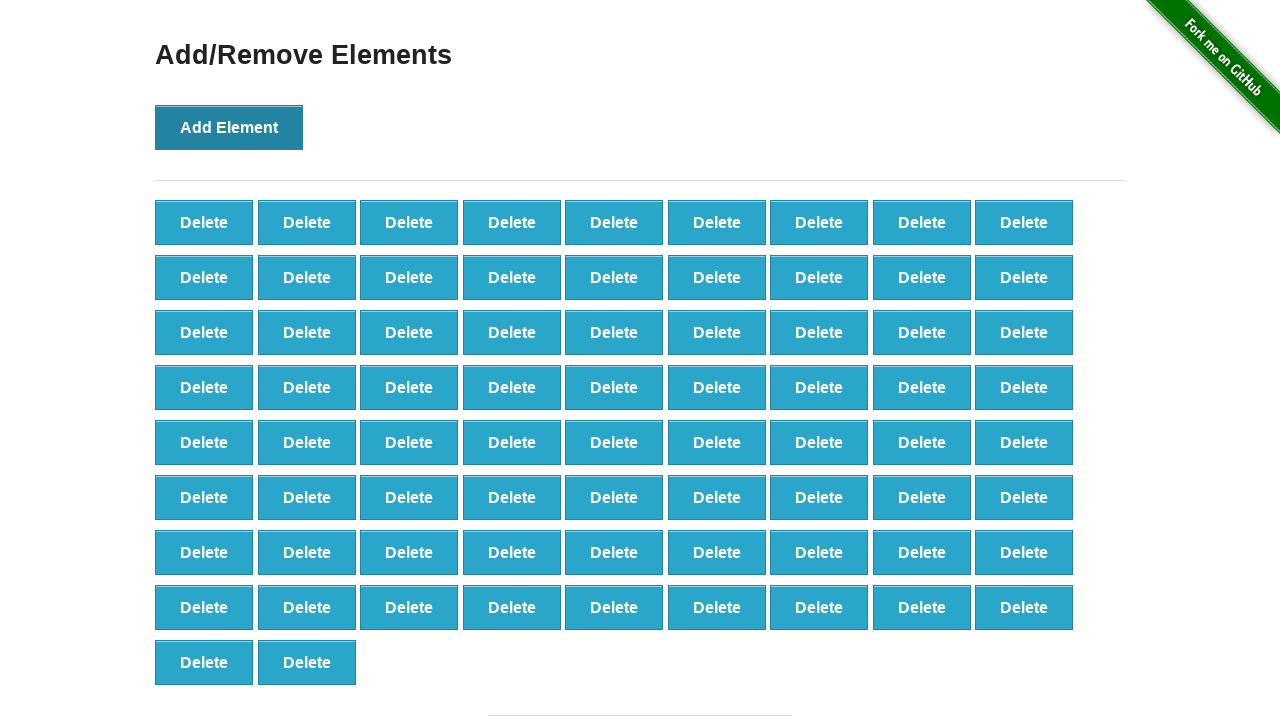

Clicked 'Add Element' button (iteration 75/100) at (229, 127) on button[onclick='addElement()']
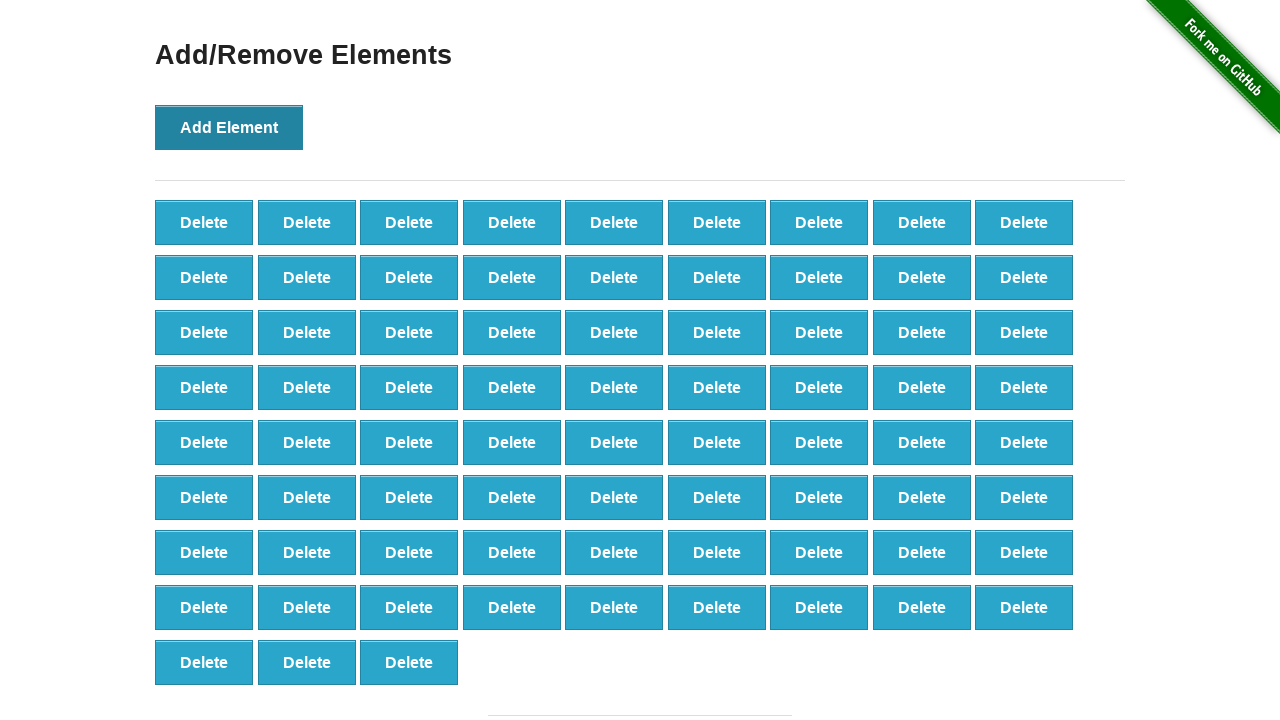

Clicked 'Add Element' button (iteration 76/100) at (229, 127) on button[onclick='addElement()']
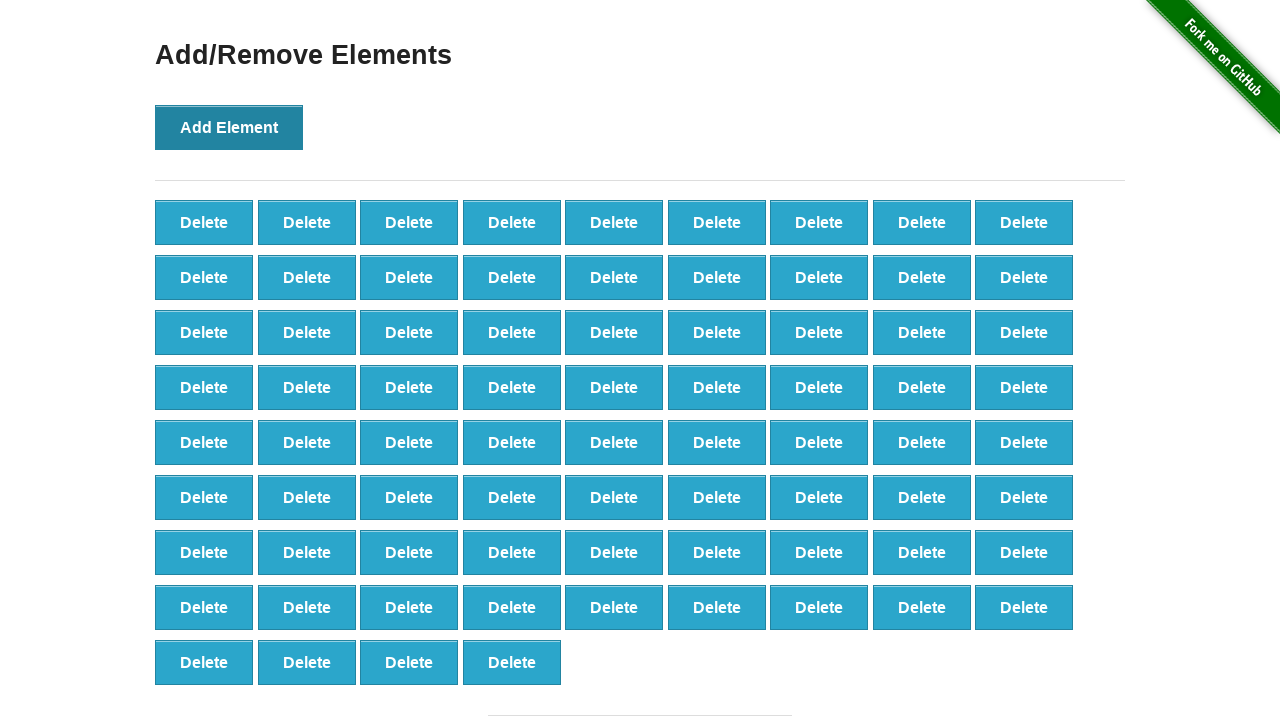

Clicked 'Add Element' button (iteration 77/100) at (229, 127) on button[onclick='addElement()']
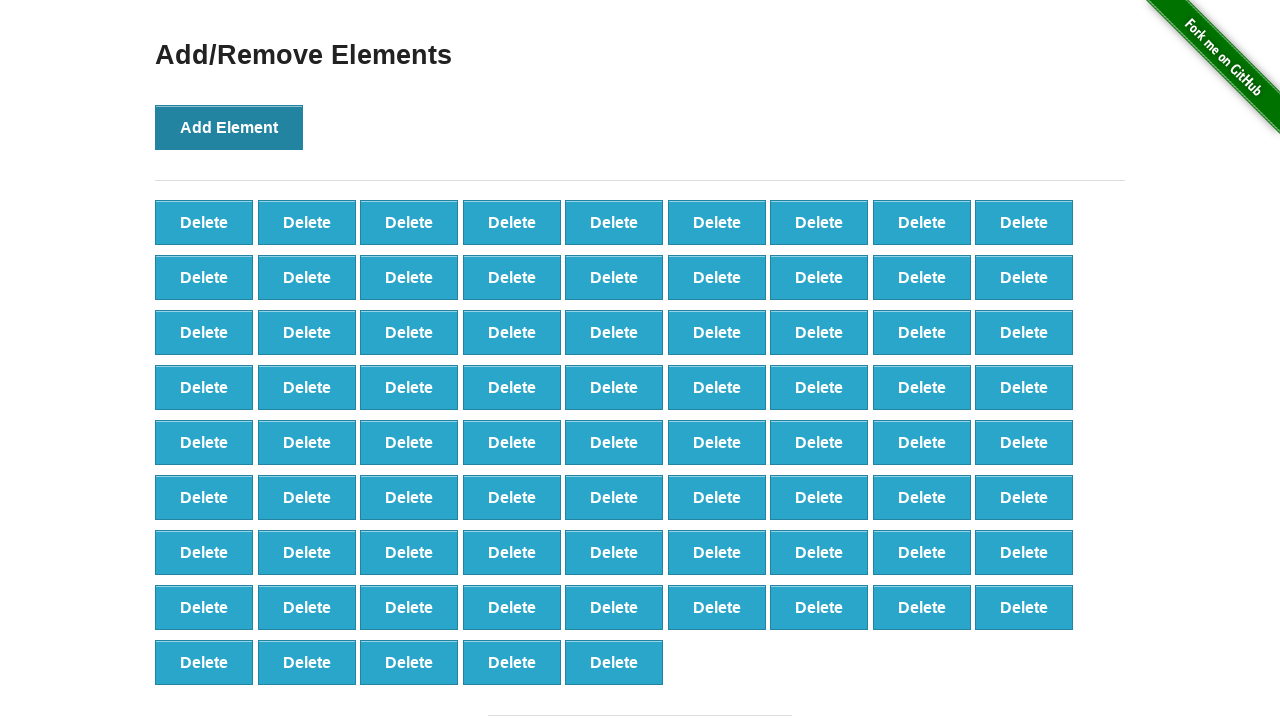

Clicked 'Add Element' button (iteration 78/100) at (229, 127) on button[onclick='addElement()']
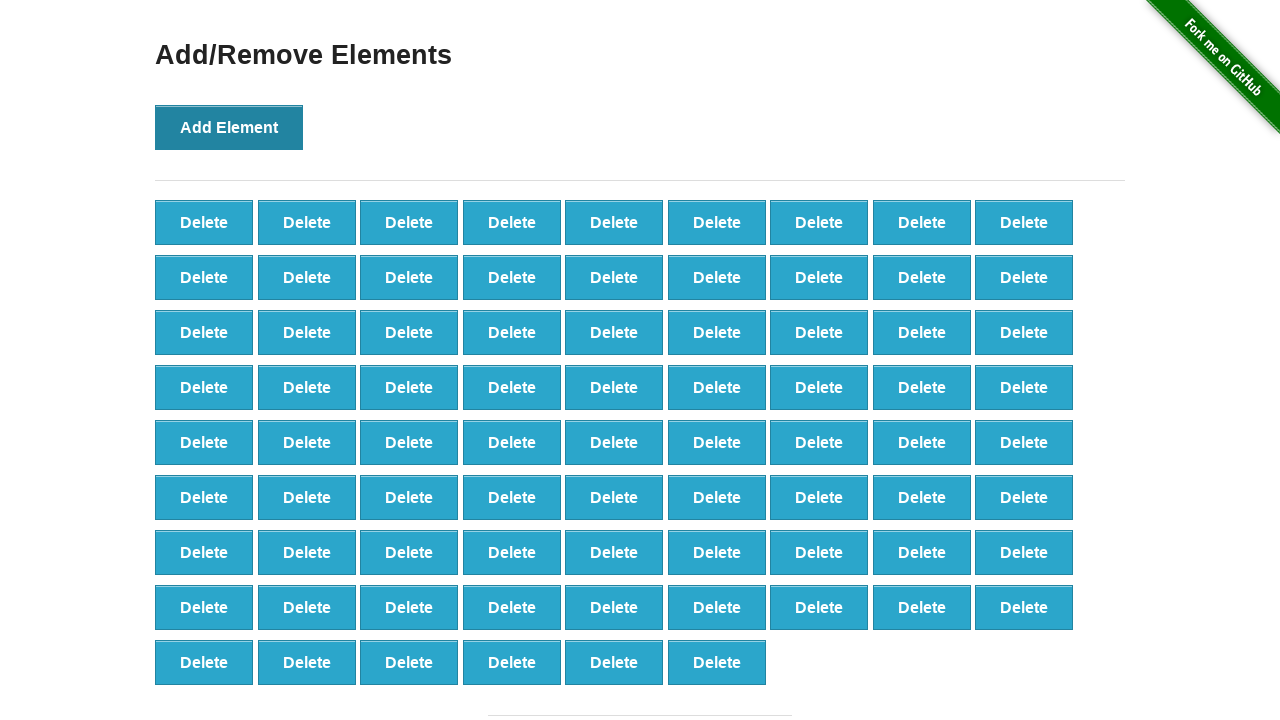

Clicked 'Add Element' button (iteration 79/100) at (229, 127) on button[onclick='addElement()']
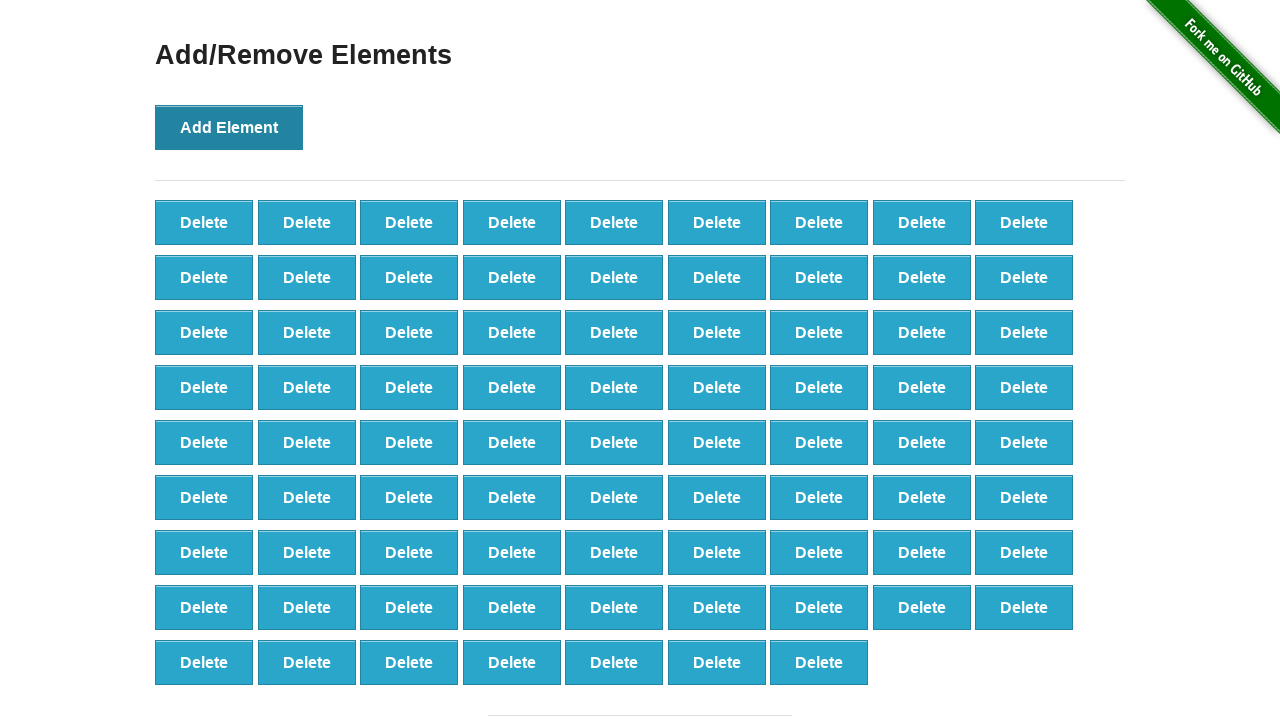

Clicked 'Add Element' button (iteration 80/100) at (229, 127) on button[onclick='addElement()']
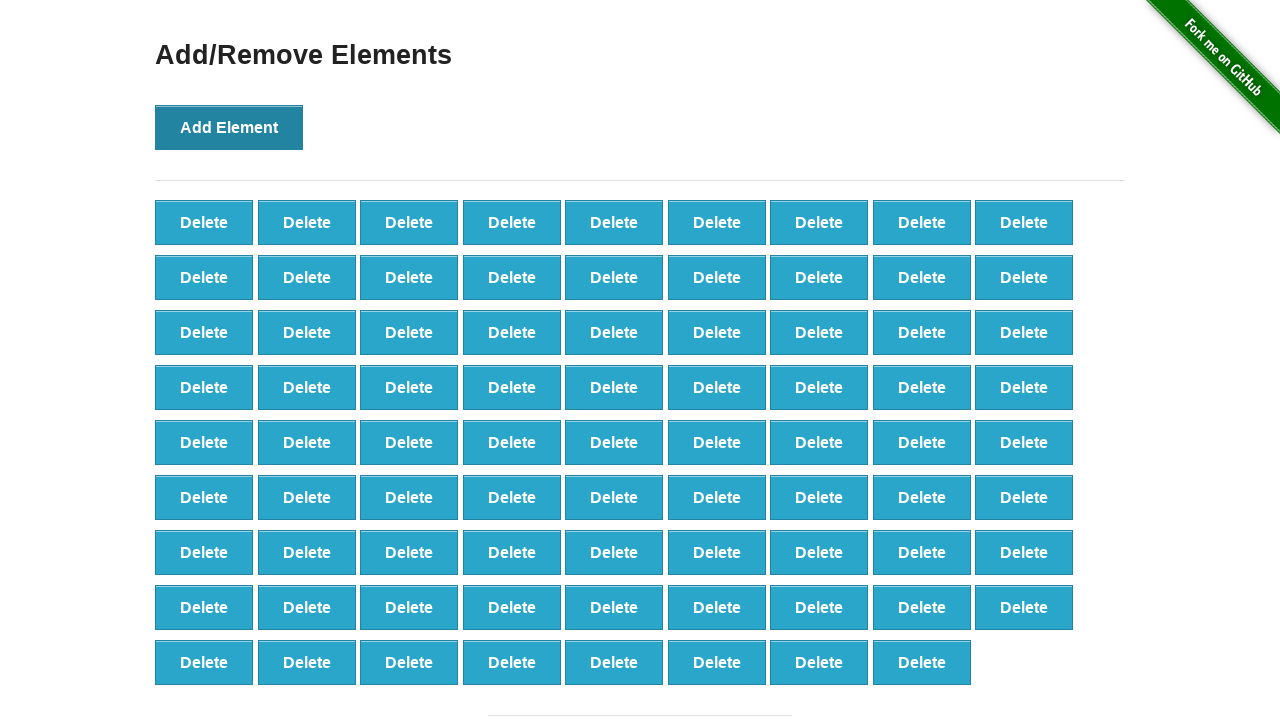

Clicked 'Add Element' button (iteration 81/100) at (229, 127) on button[onclick='addElement()']
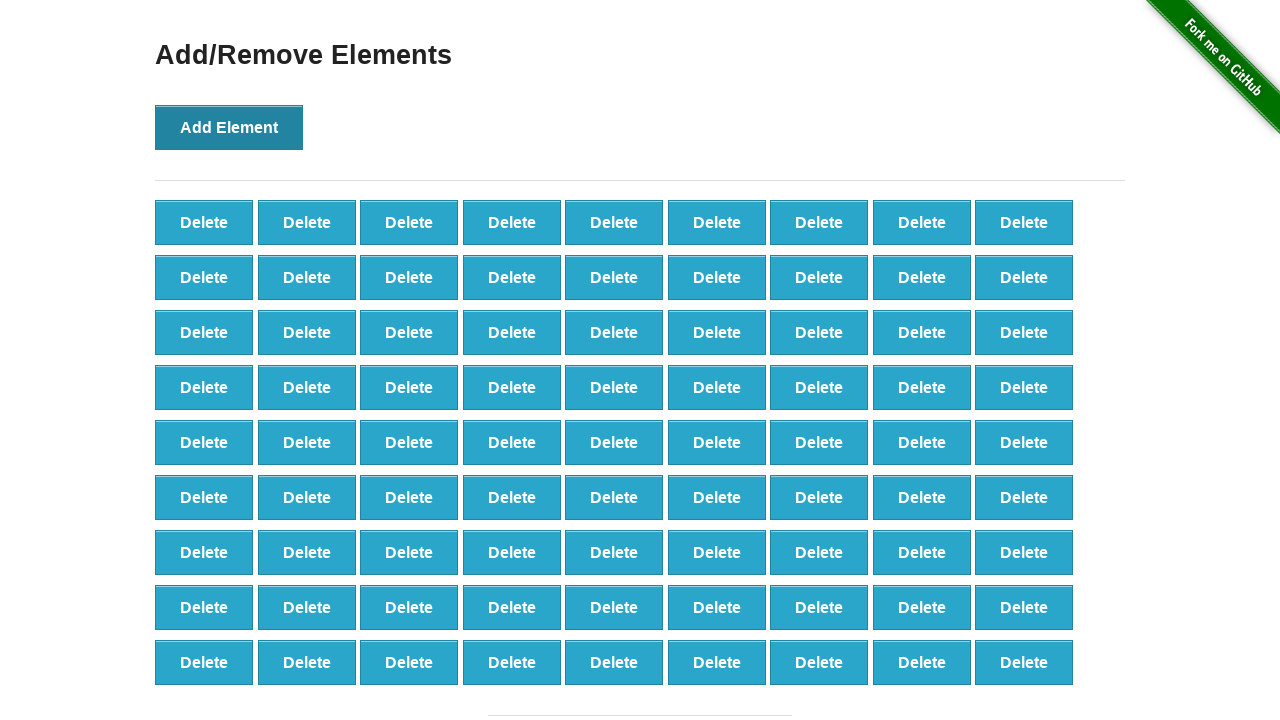

Clicked 'Add Element' button (iteration 82/100) at (229, 127) on button[onclick='addElement()']
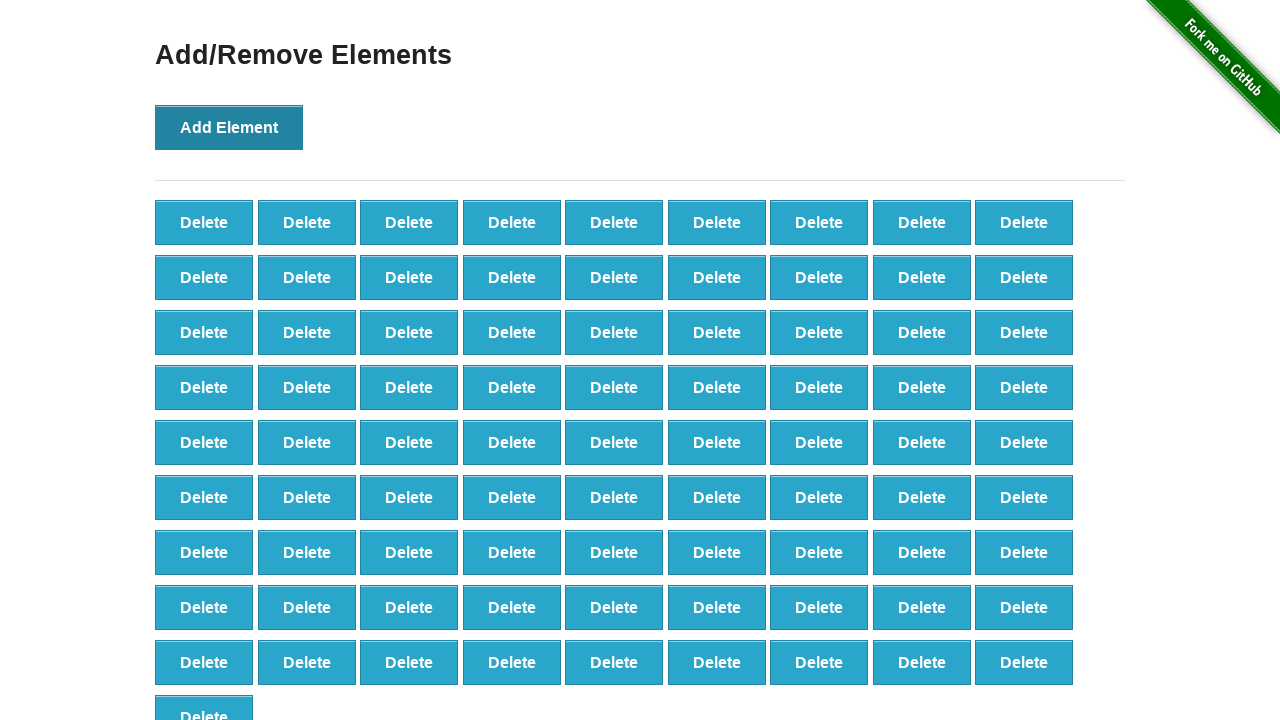

Clicked 'Add Element' button (iteration 83/100) at (229, 127) on button[onclick='addElement()']
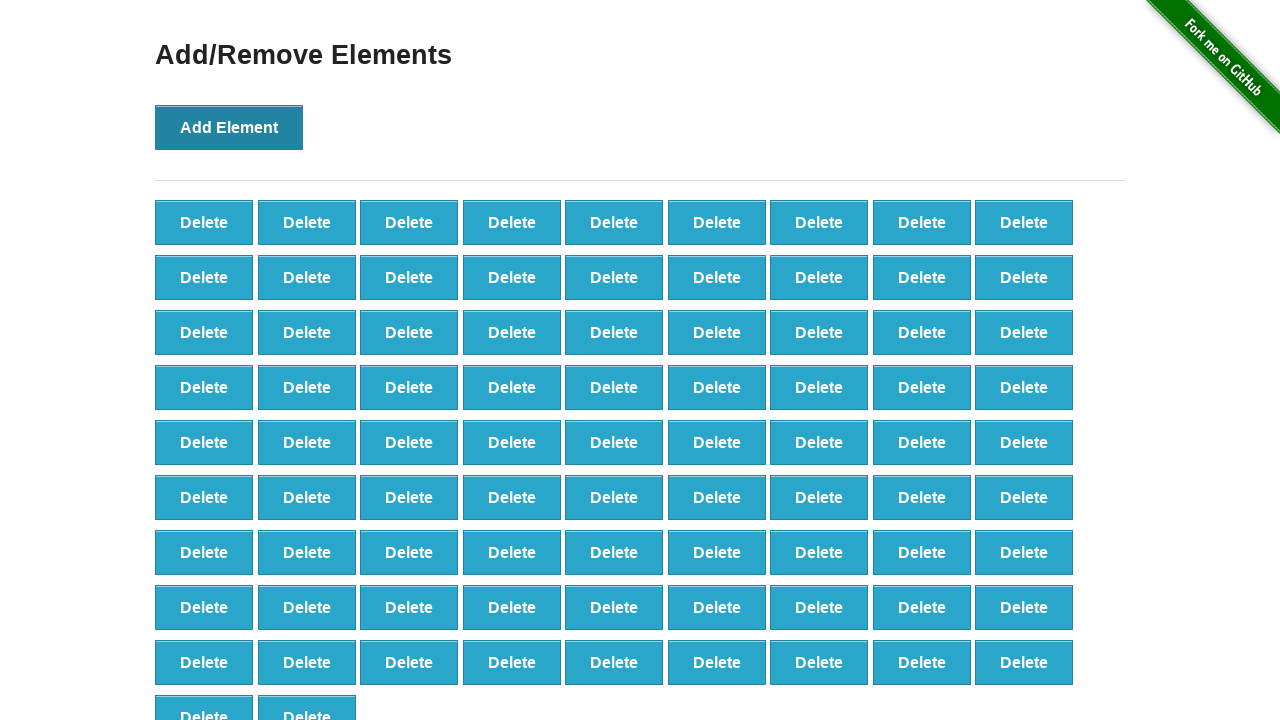

Clicked 'Add Element' button (iteration 84/100) at (229, 127) on button[onclick='addElement()']
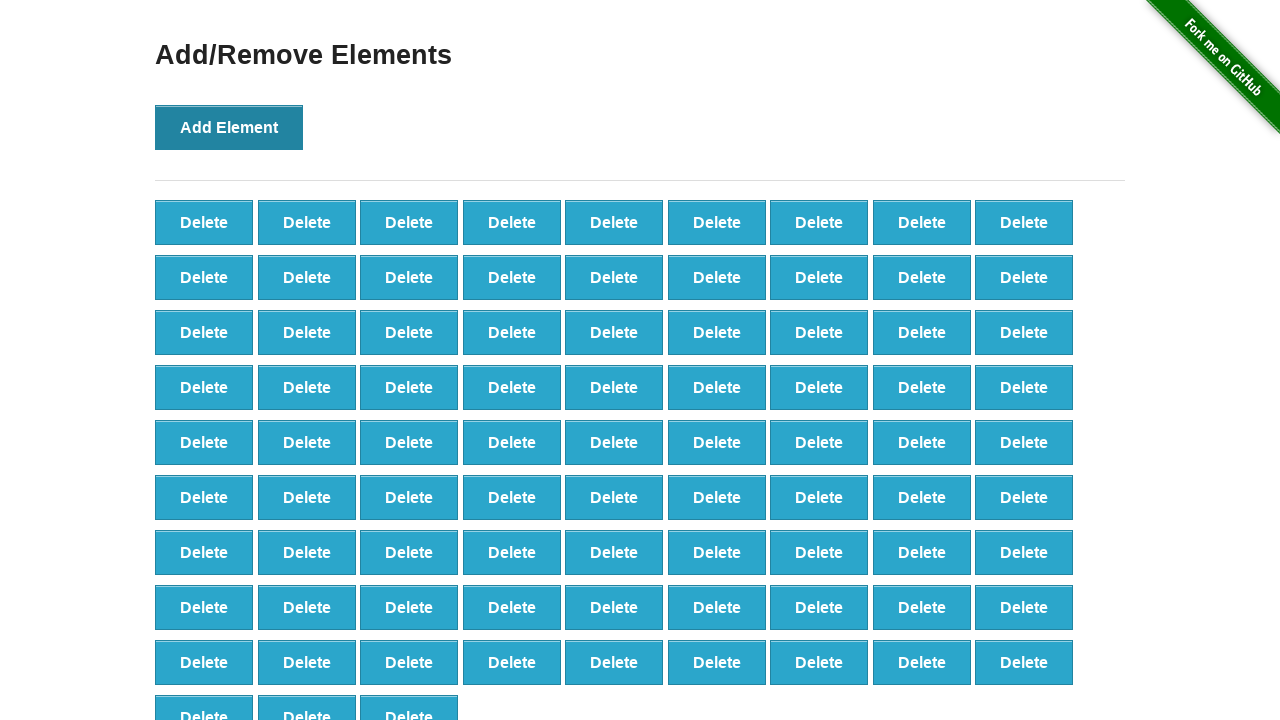

Clicked 'Add Element' button (iteration 85/100) at (229, 127) on button[onclick='addElement()']
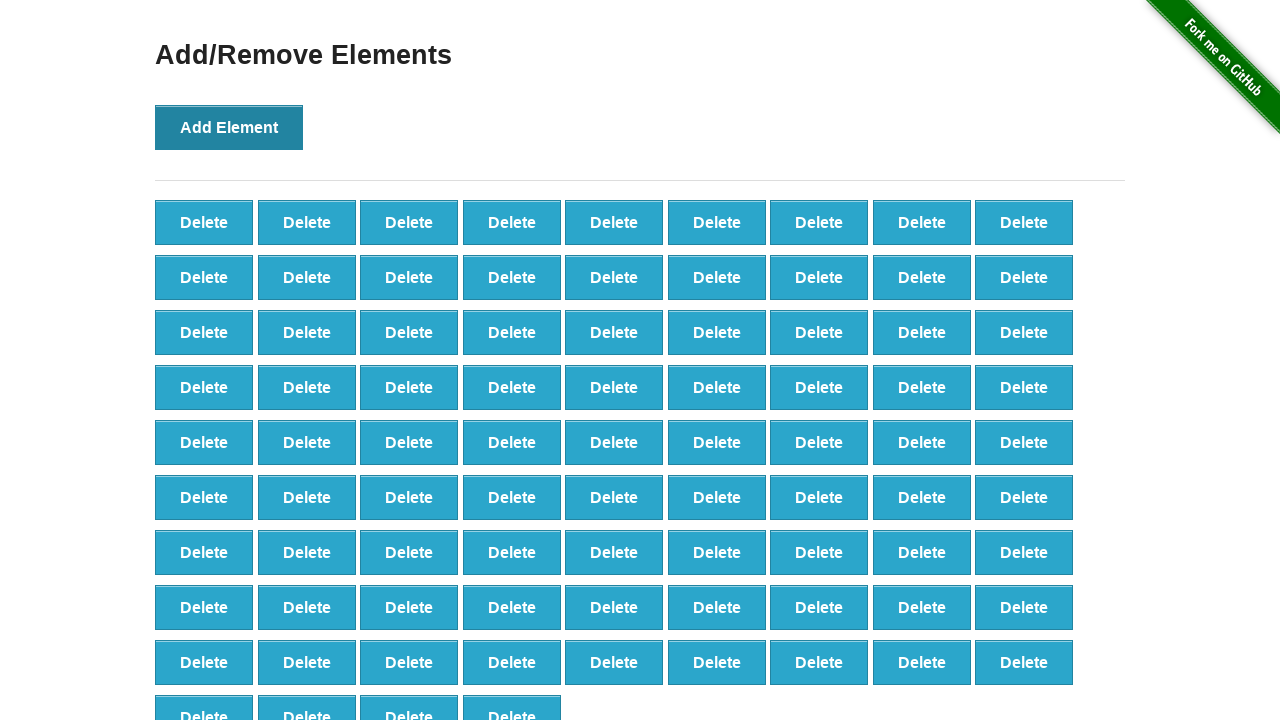

Clicked 'Add Element' button (iteration 86/100) at (229, 127) on button[onclick='addElement()']
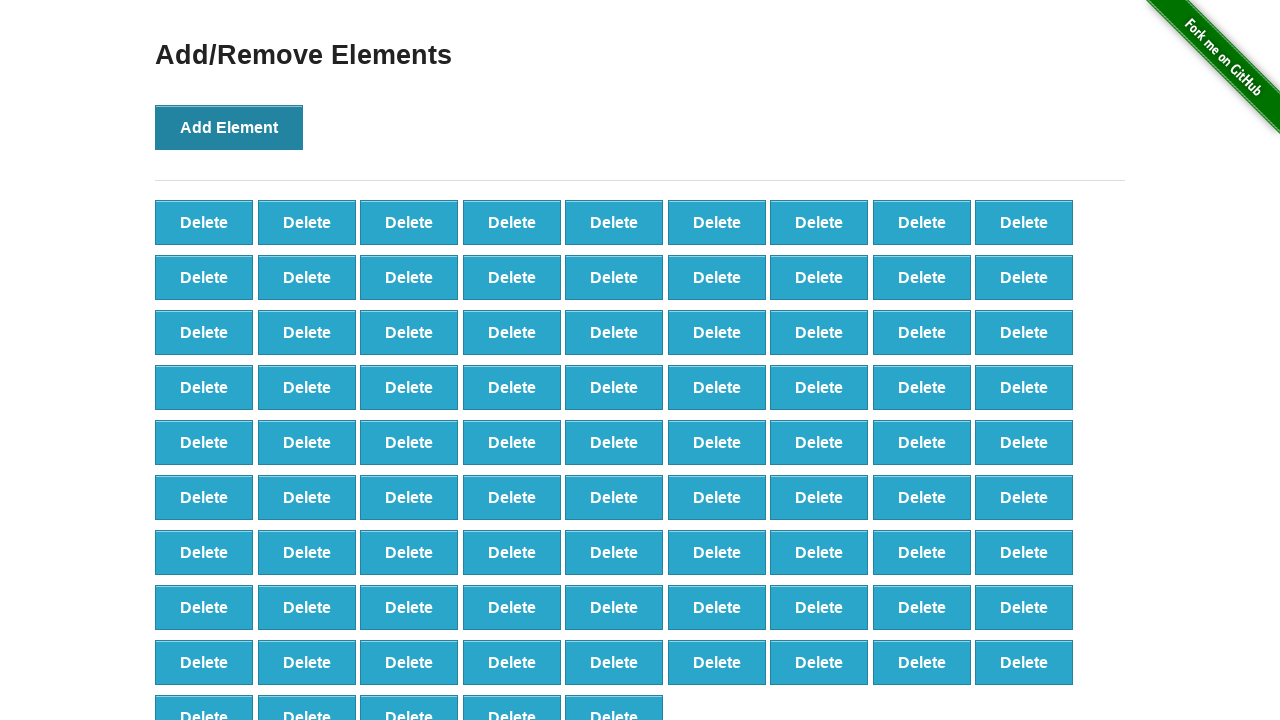

Clicked 'Add Element' button (iteration 87/100) at (229, 127) on button[onclick='addElement()']
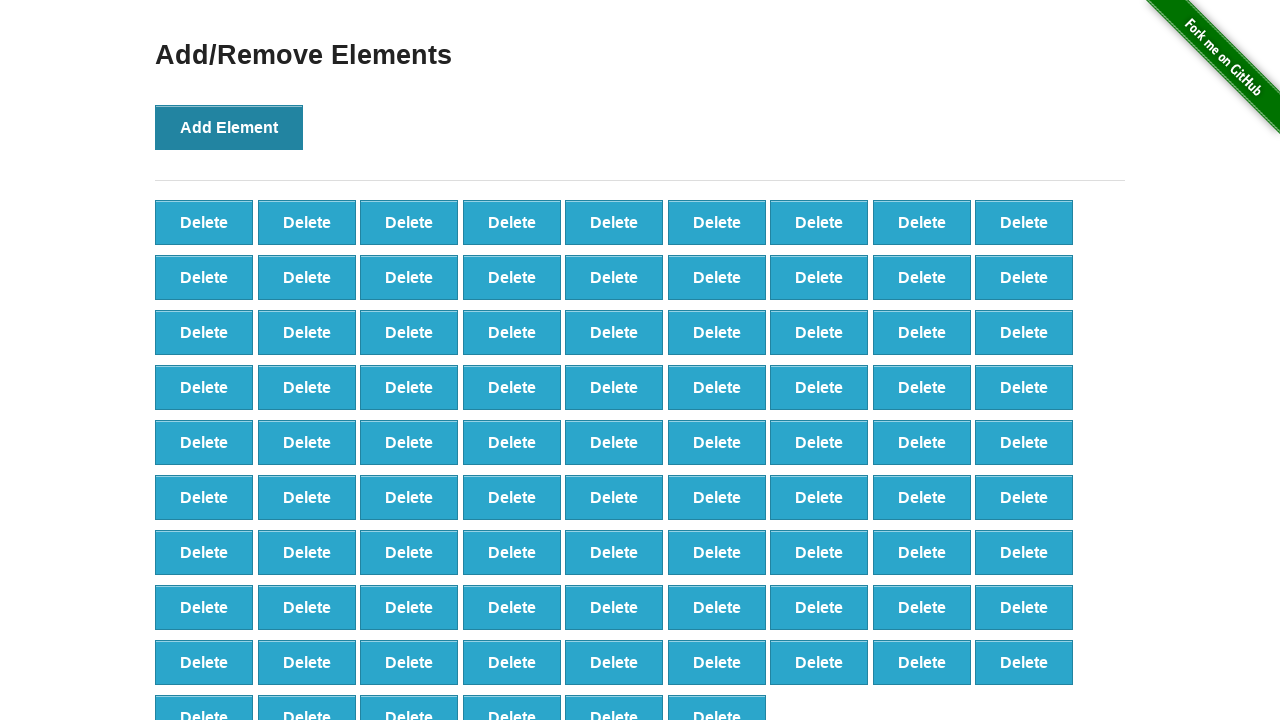

Clicked 'Add Element' button (iteration 88/100) at (229, 127) on button[onclick='addElement()']
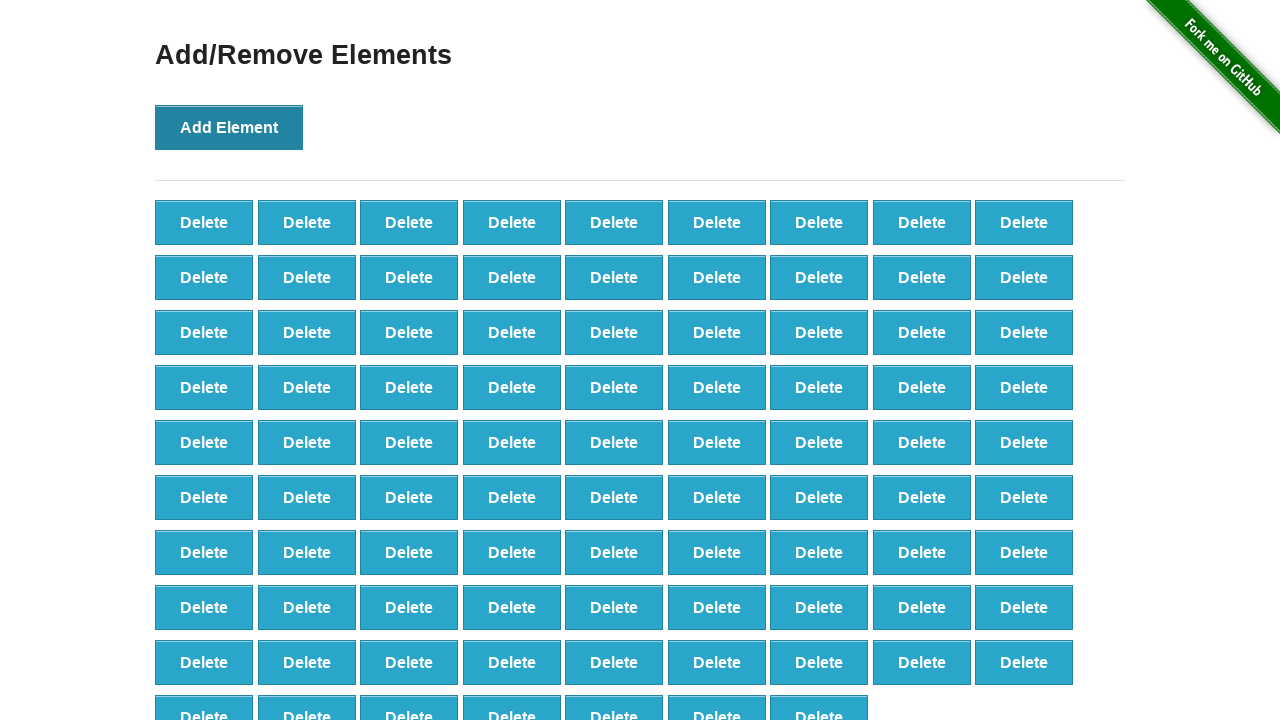

Clicked 'Add Element' button (iteration 89/100) at (229, 127) on button[onclick='addElement()']
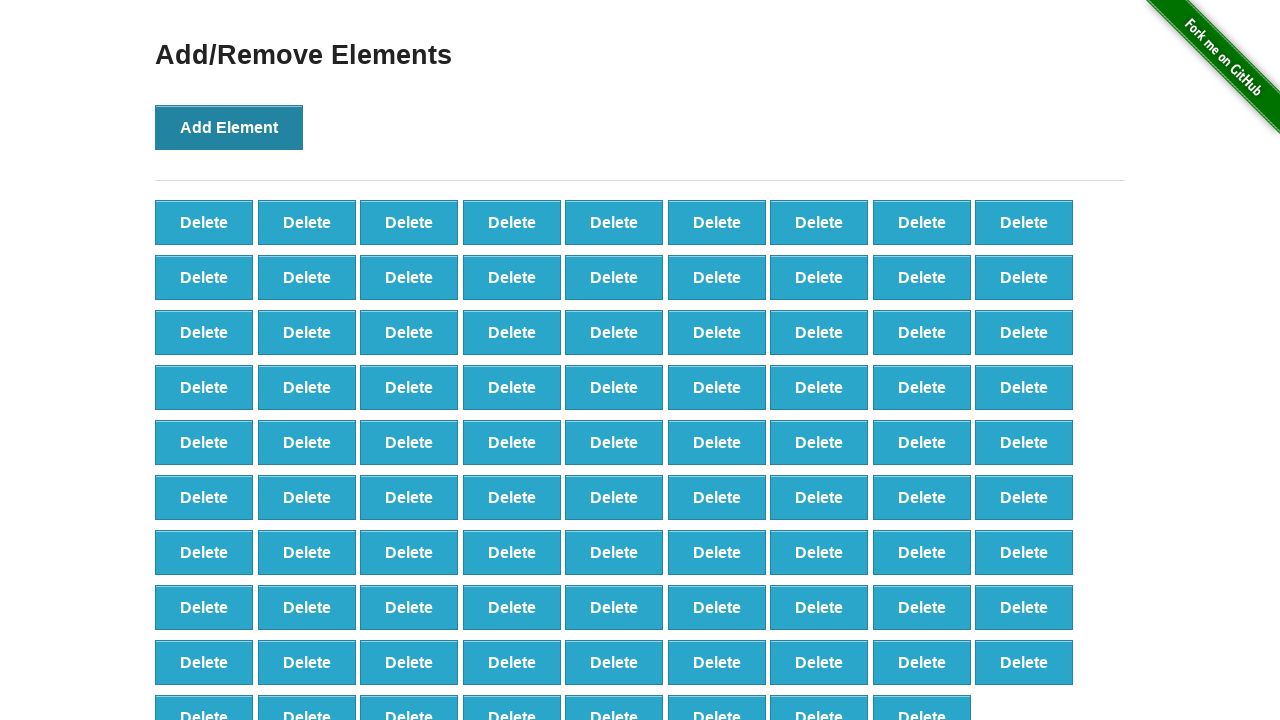

Clicked 'Add Element' button (iteration 90/100) at (229, 127) on button[onclick='addElement()']
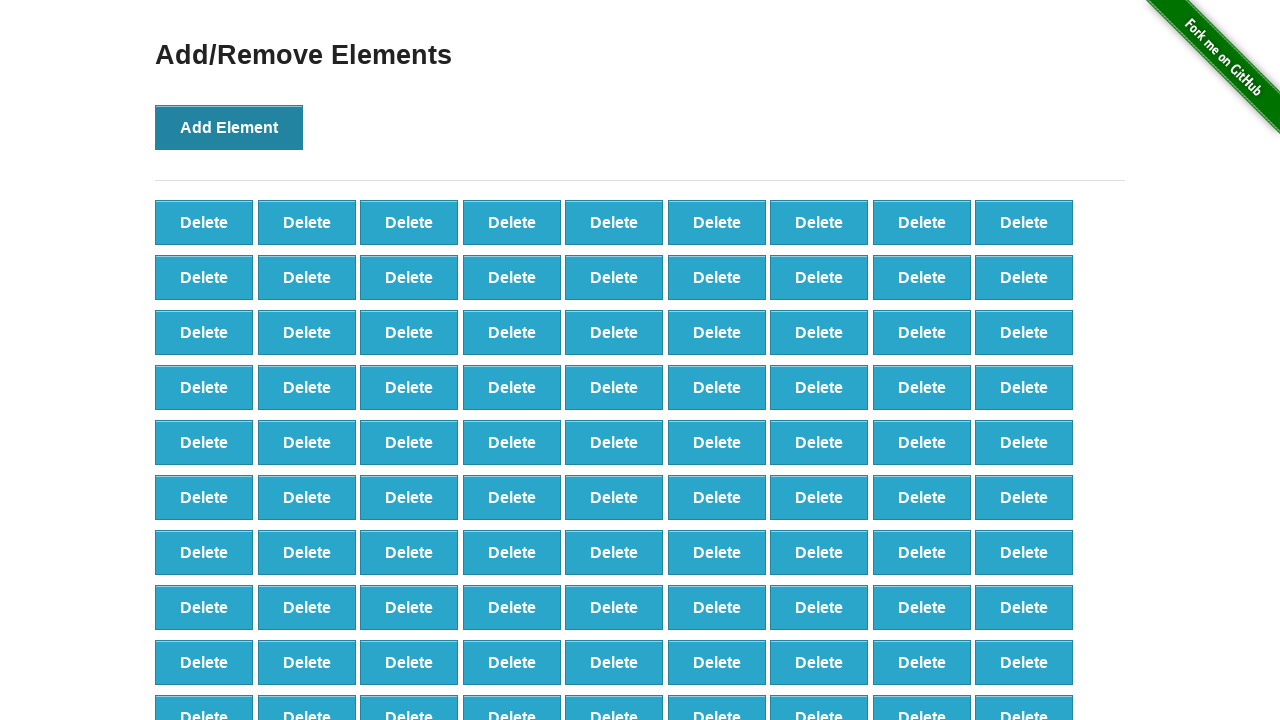

Clicked 'Add Element' button (iteration 91/100) at (229, 127) on button[onclick='addElement()']
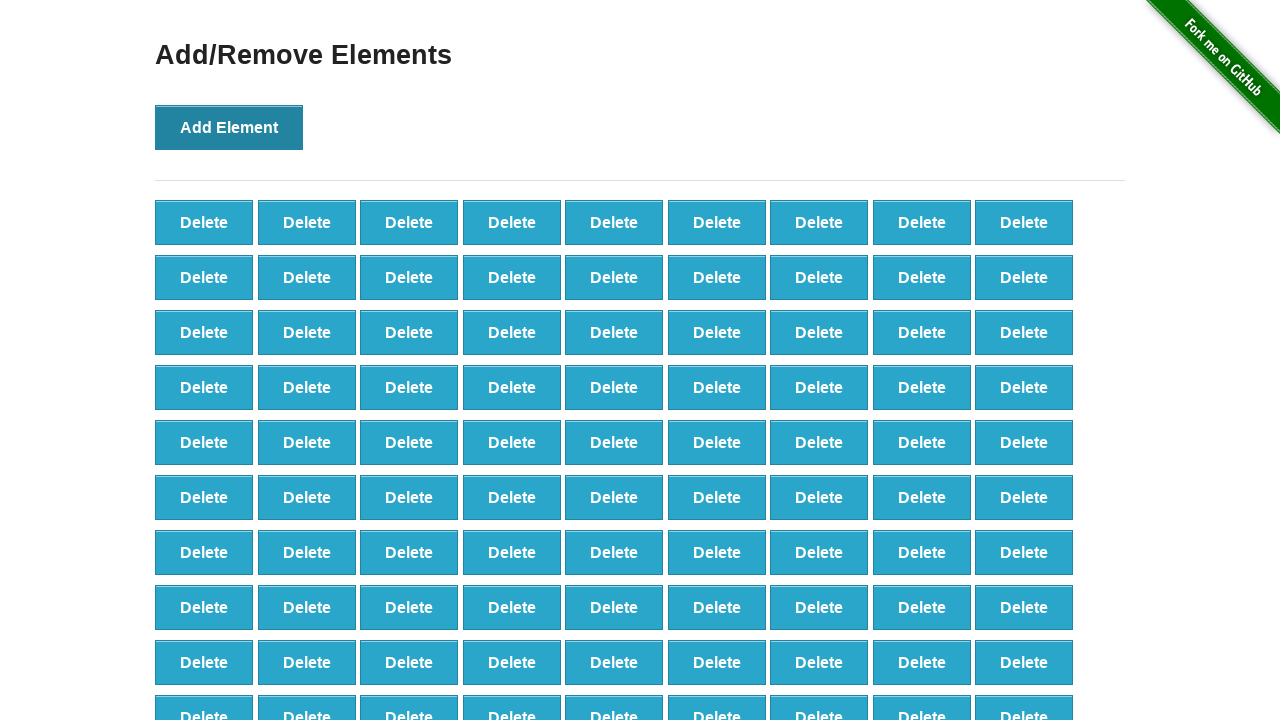

Clicked 'Add Element' button (iteration 92/100) at (229, 127) on button[onclick='addElement()']
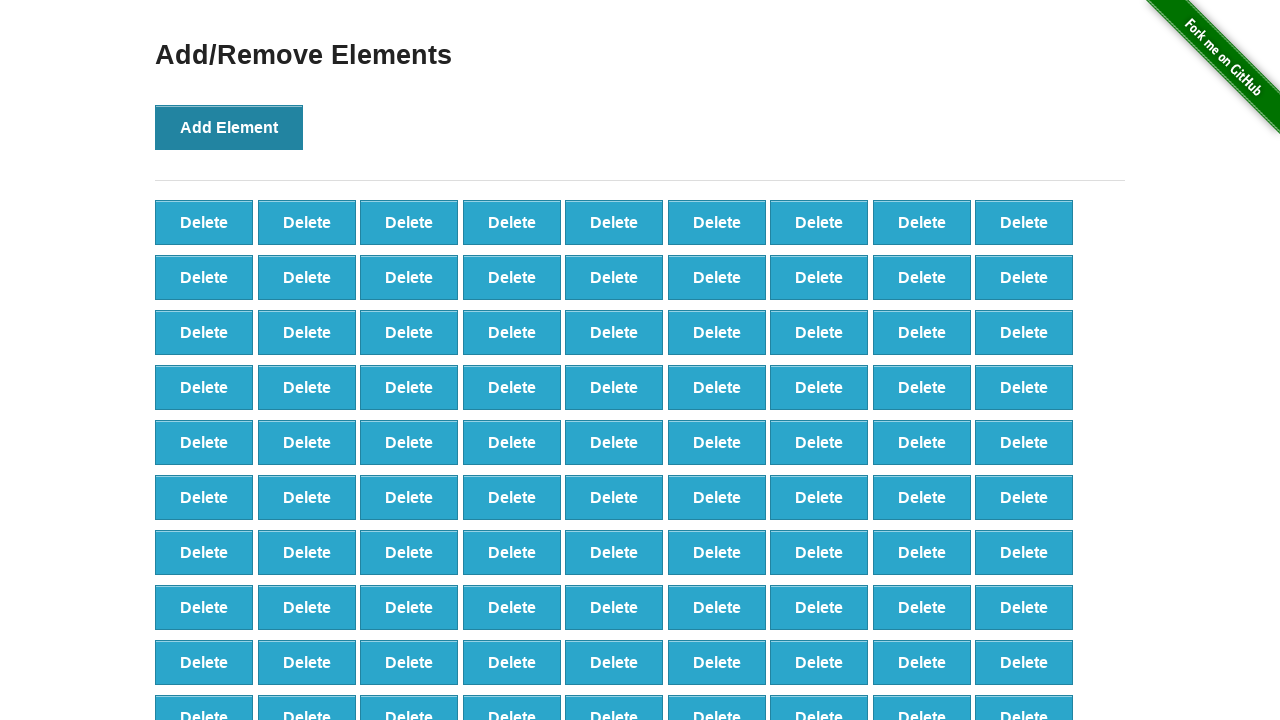

Clicked 'Add Element' button (iteration 93/100) at (229, 127) on button[onclick='addElement()']
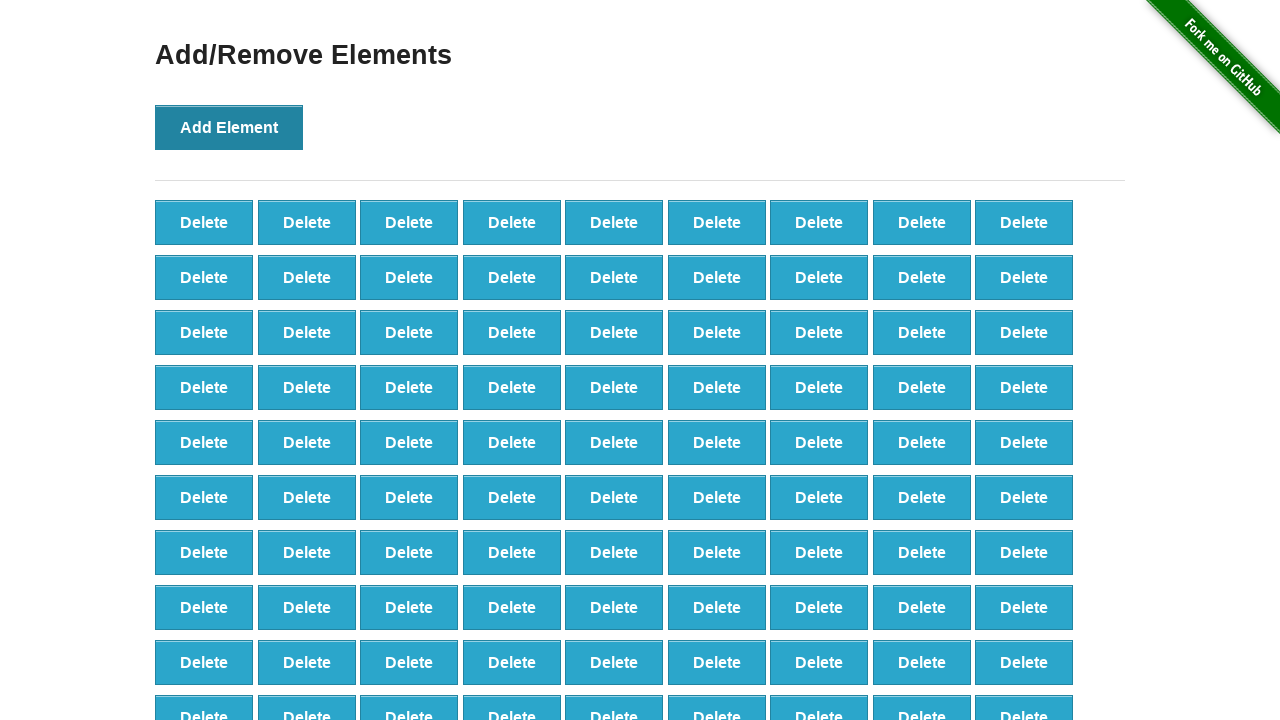

Clicked 'Add Element' button (iteration 94/100) at (229, 127) on button[onclick='addElement()']
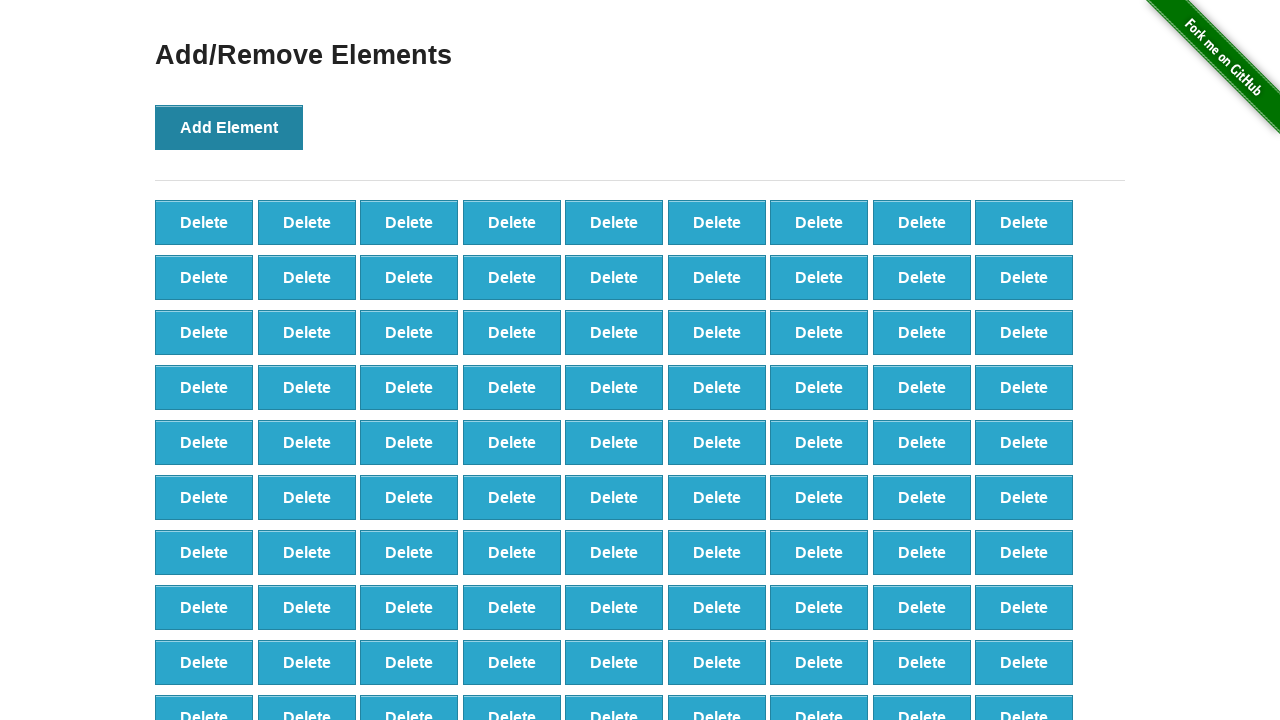

Clicked 'Add Element' button (iteration 95/100) at (229, 127) on button[onclick='addElement()']
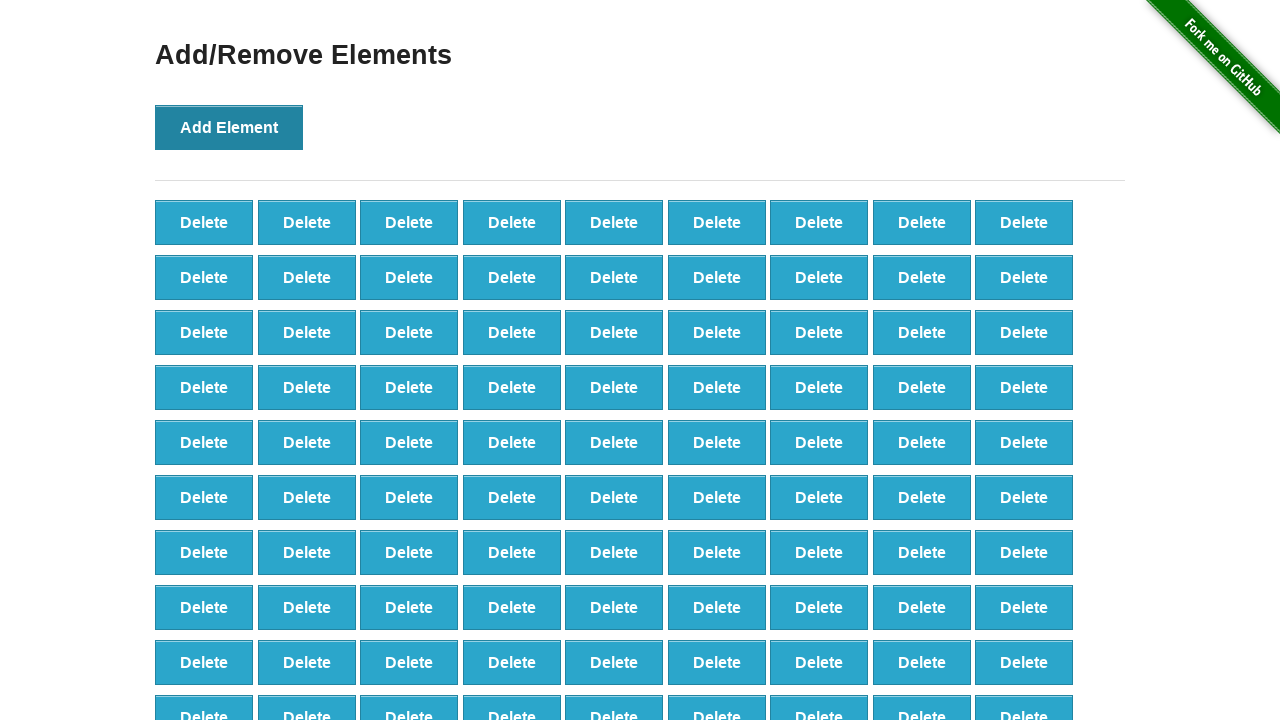

Clicked 'Add Element' button (iteration 96/100) at (229, 127) on button[onclick='addElement()']
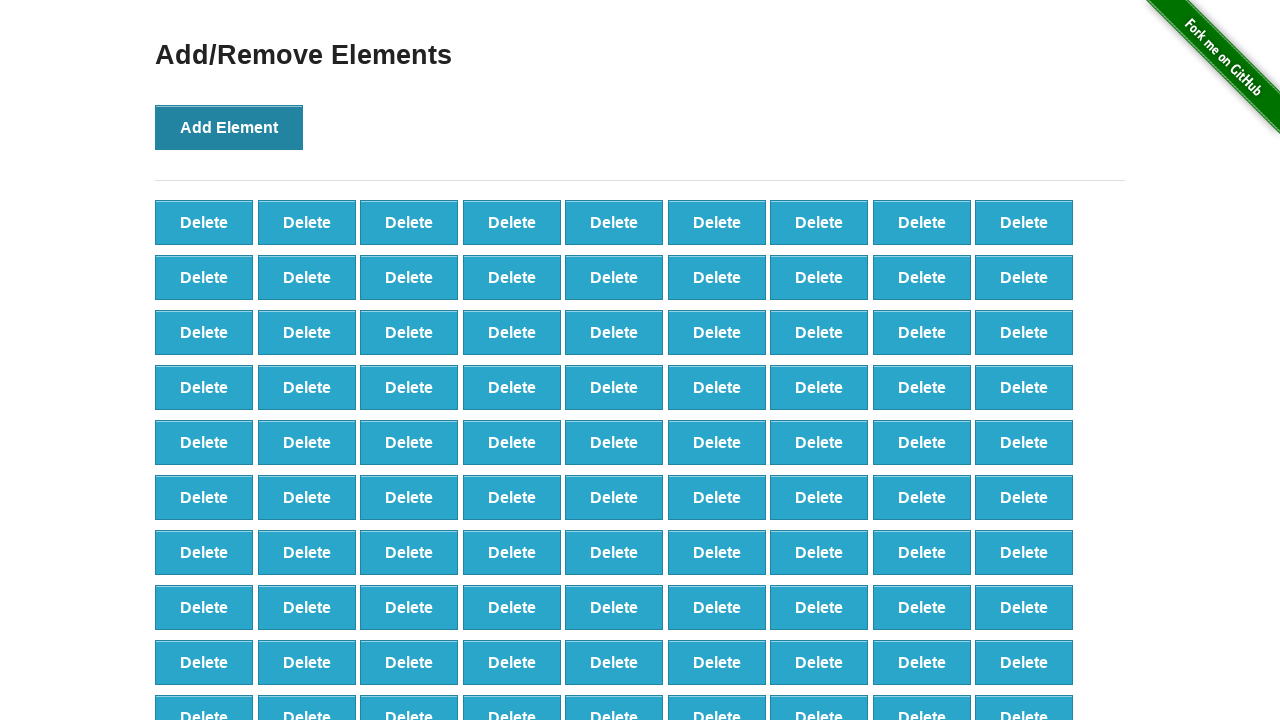

Clicked 'Add Element' button (iteration 97/100) at (229, 127) on button[onclick='addElement()']
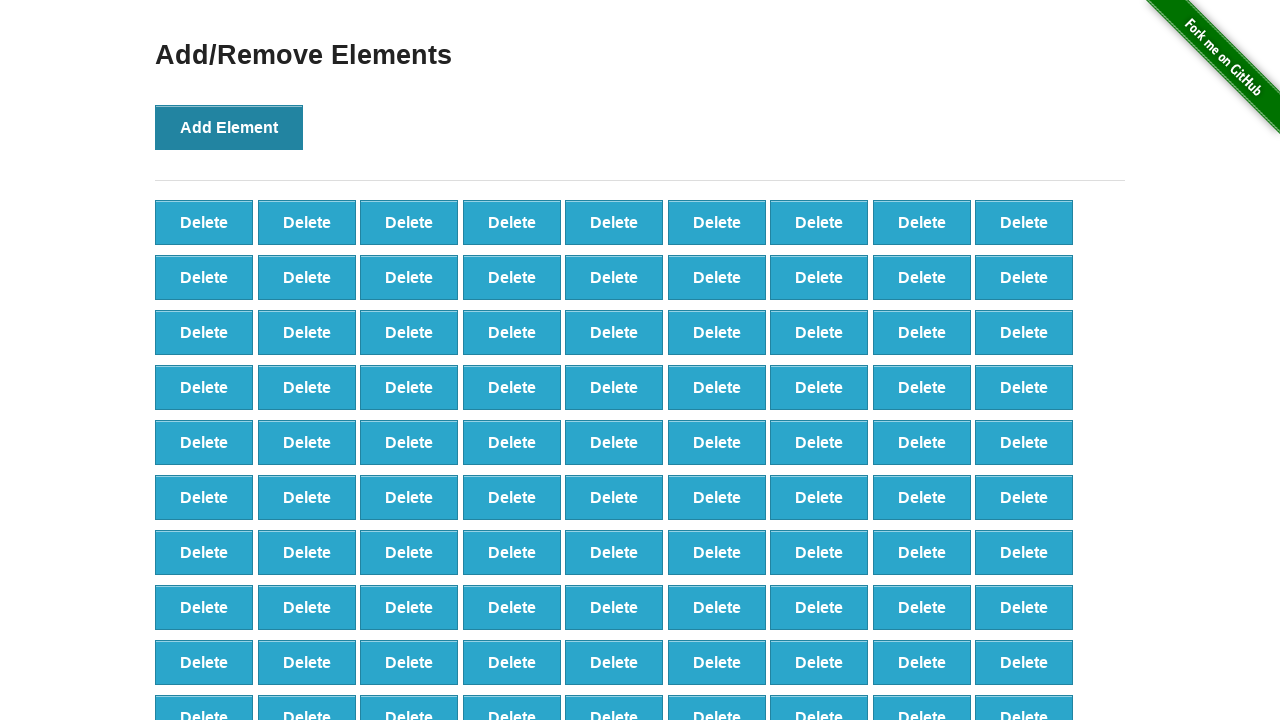

Clicked 'Add Element' button (iteration 98/100) at (229, 127) on button[onclick='addElement()']
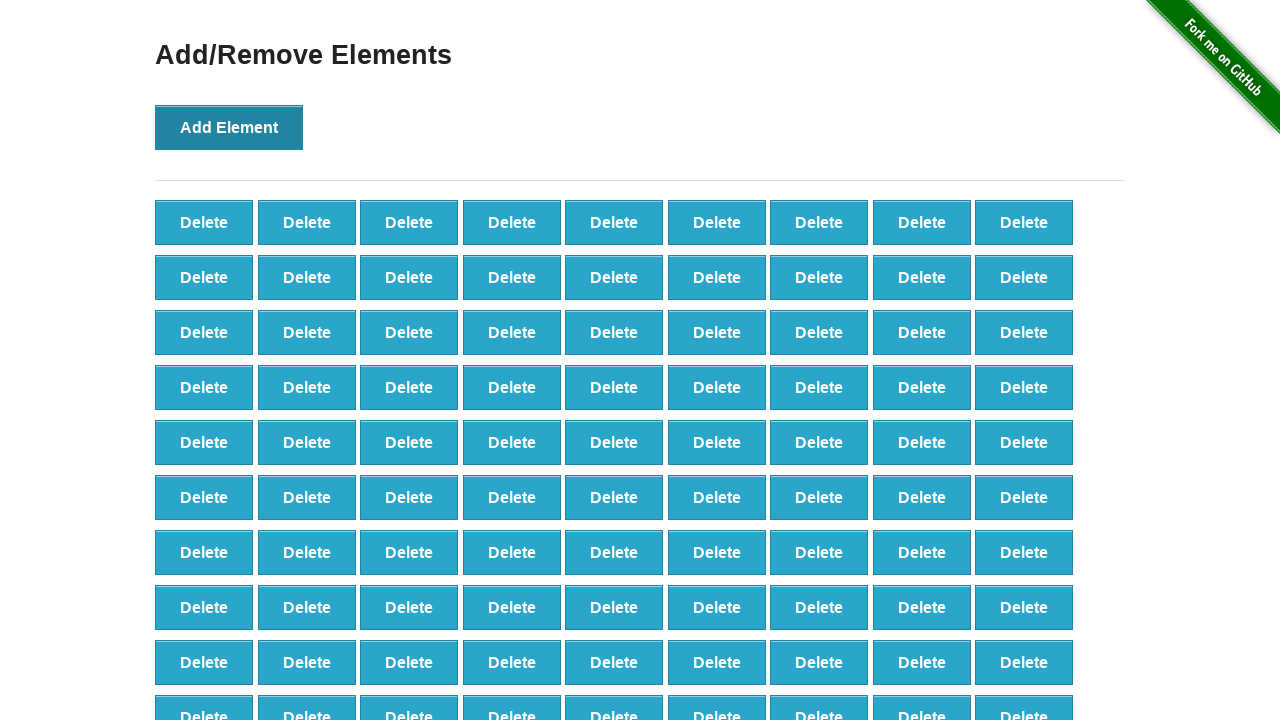

Clicked 'Add Element' button (iteration 99/100) at (229, 127) on button[onclick='addElement()']
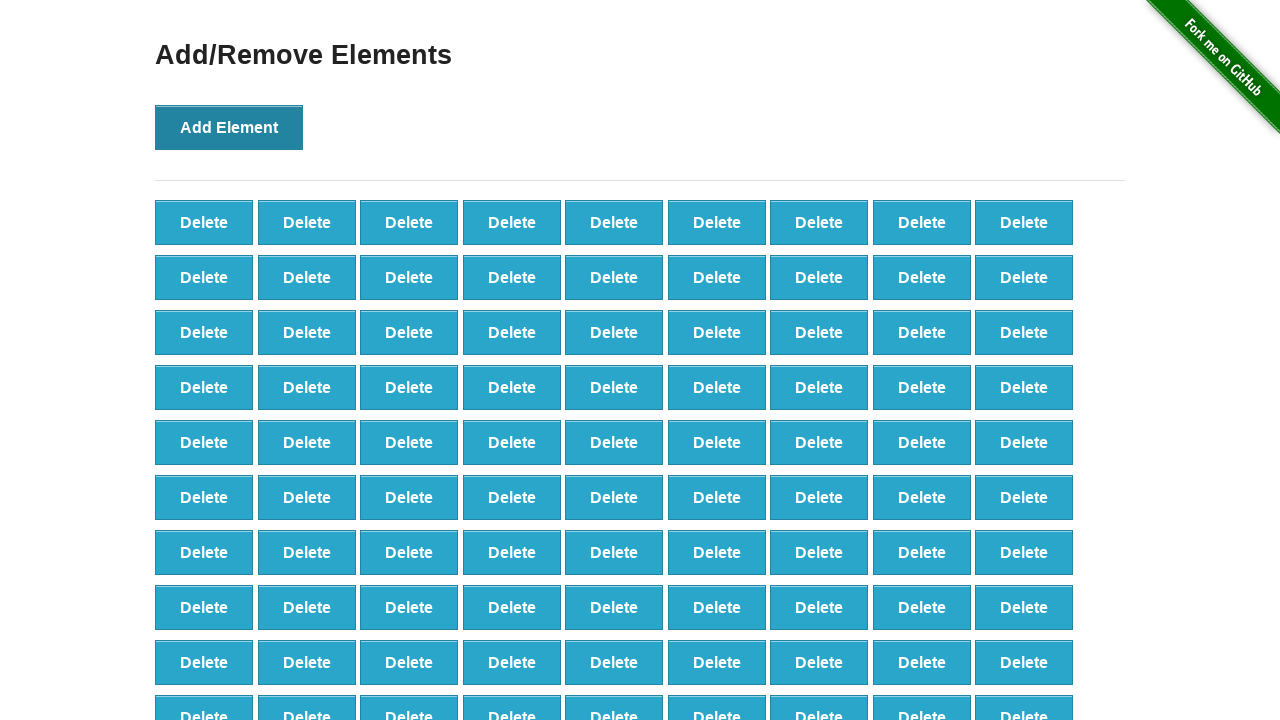

Clicked 'Add Element' button (iteration 100/100) at (229, 127) on button[onclick='addElement()']
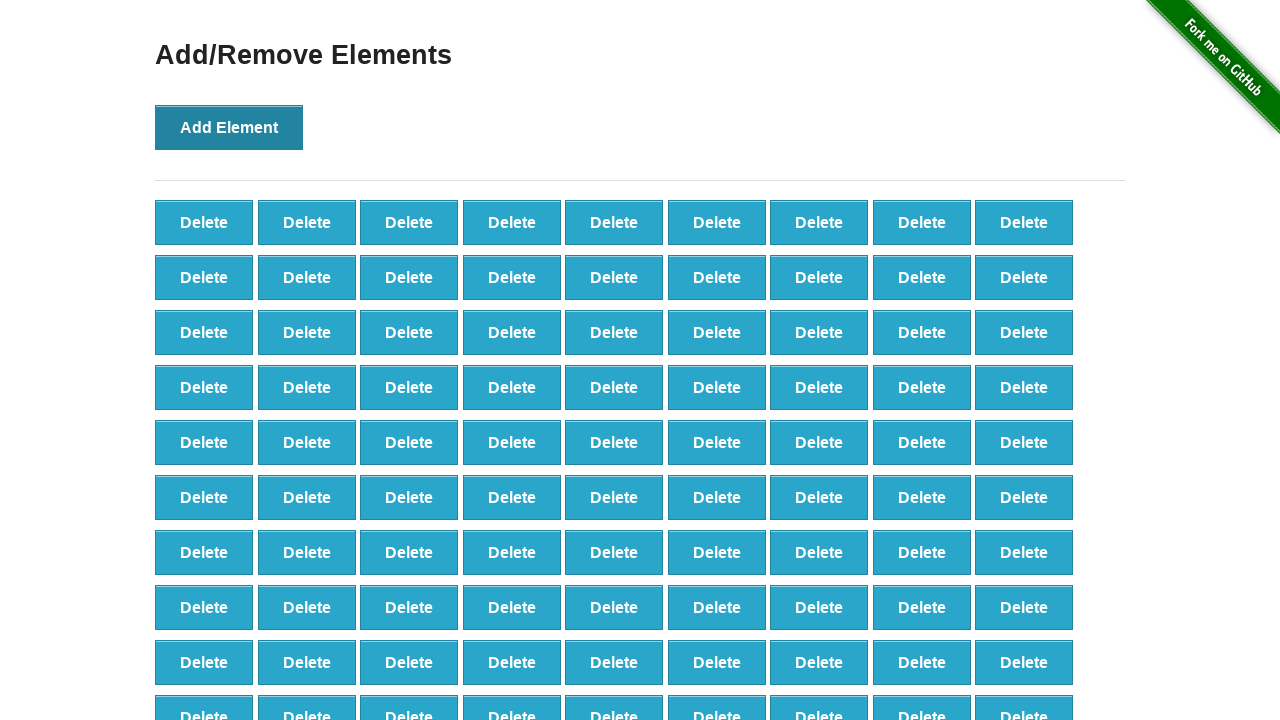

Clicked delete button to remove element (iteration 1/50) at (204, 222) on button.added-manually >> nth=0
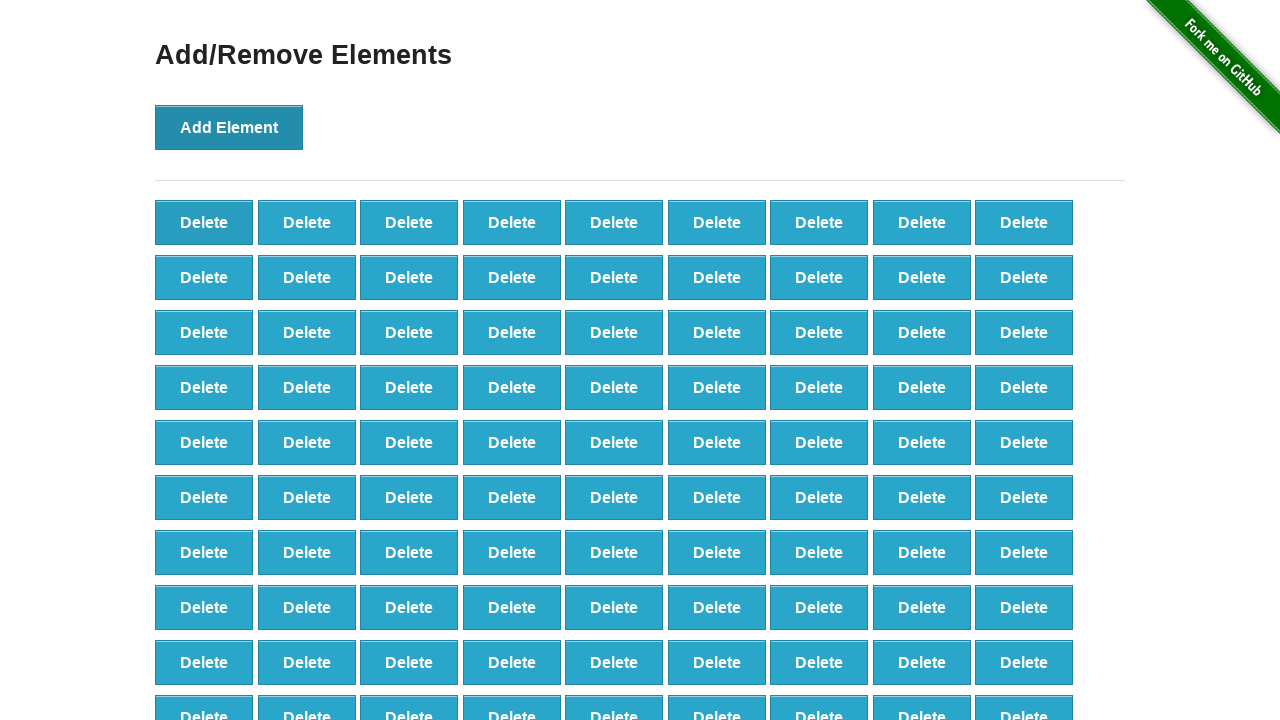

Clicked delete button to remove element (iteration 2/50) at (204, 222) on button.added-manually >> nth=0
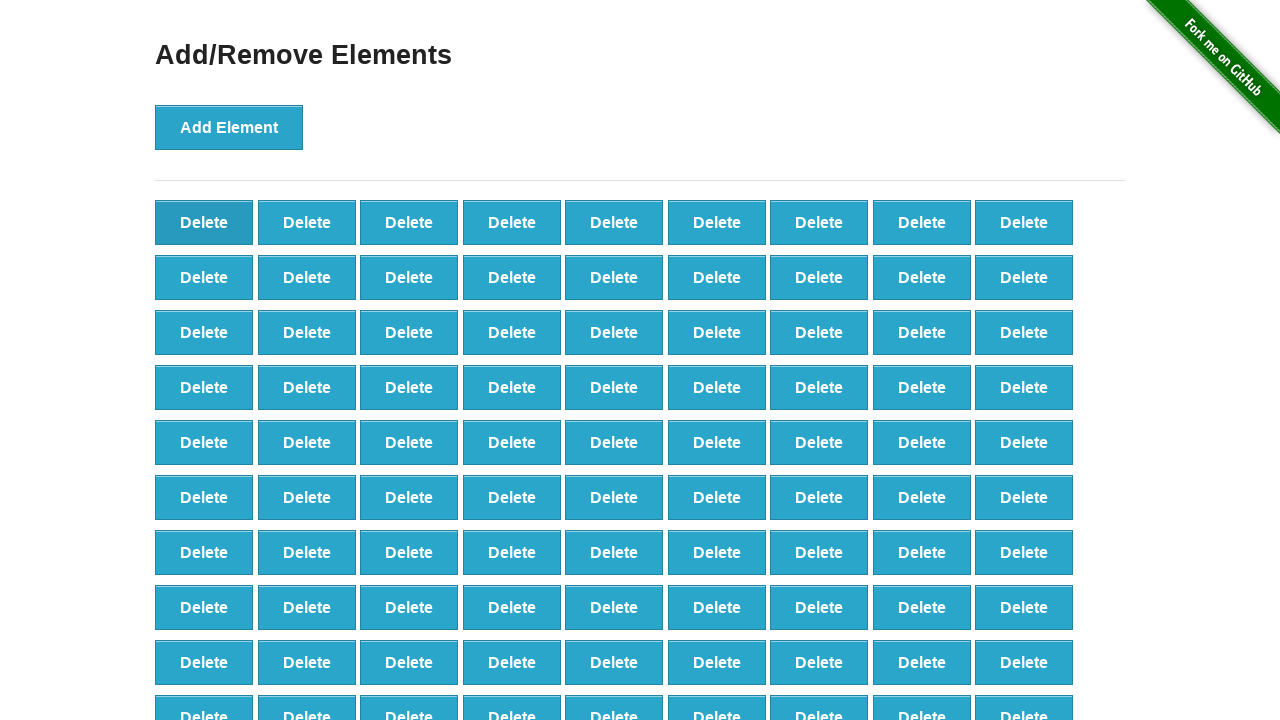

Clicked delete button to remove element (iteration 3/50) at (204, 222) on button.added-manually >> nth=0
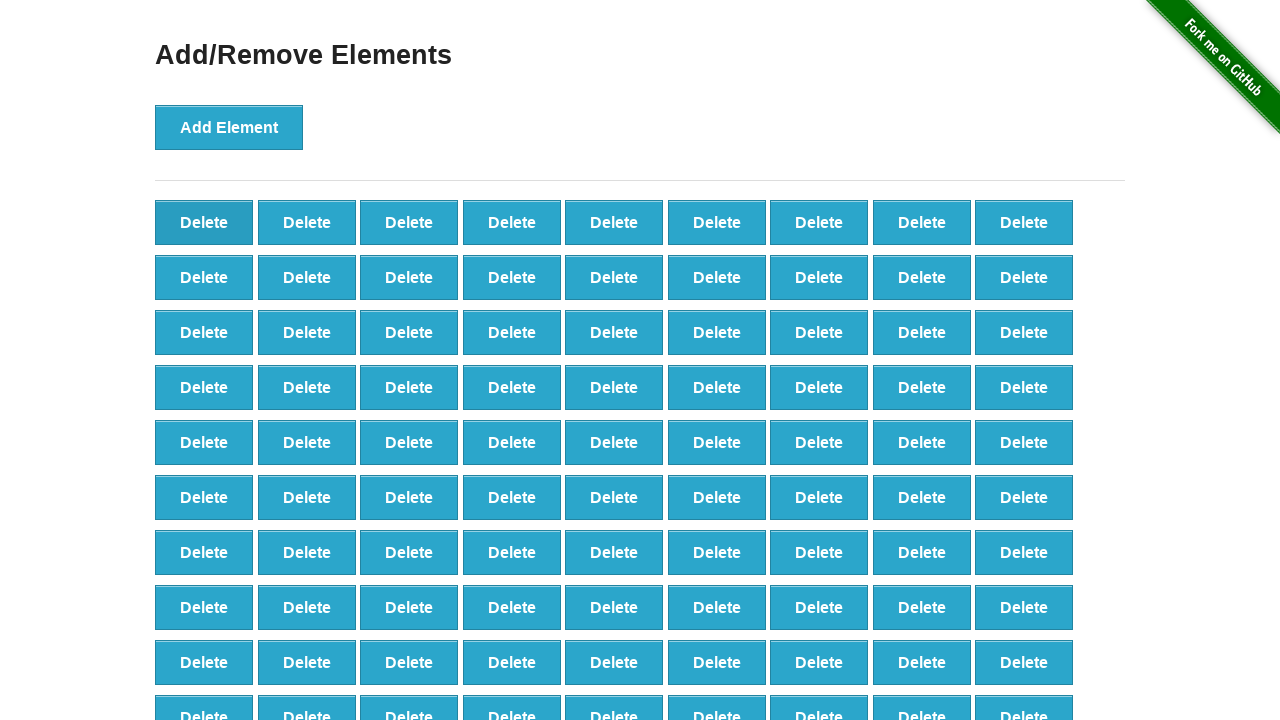

Clicked delete button to remove element (iteration 4/50) at (204, 222) on button.added-manually >> nth=0
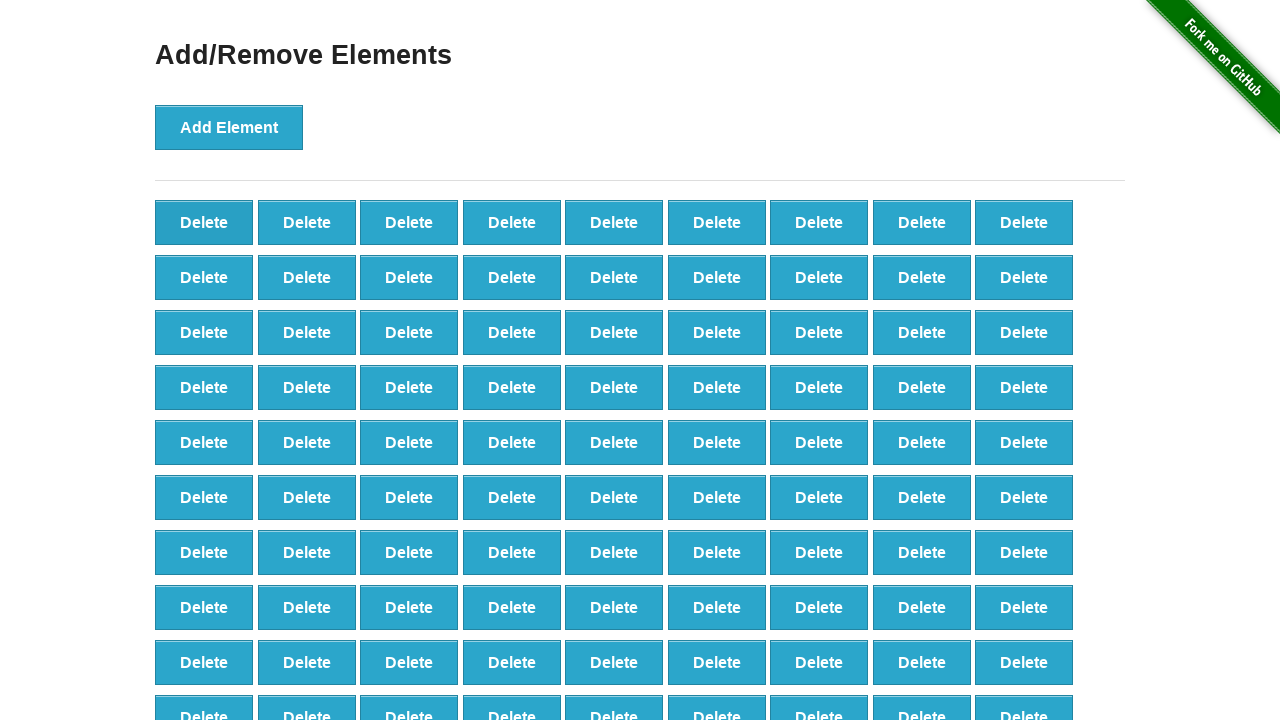

Clicked delete button to remove element (iteration 5/50) at (204, 222) on button.added-manually >> nth=0
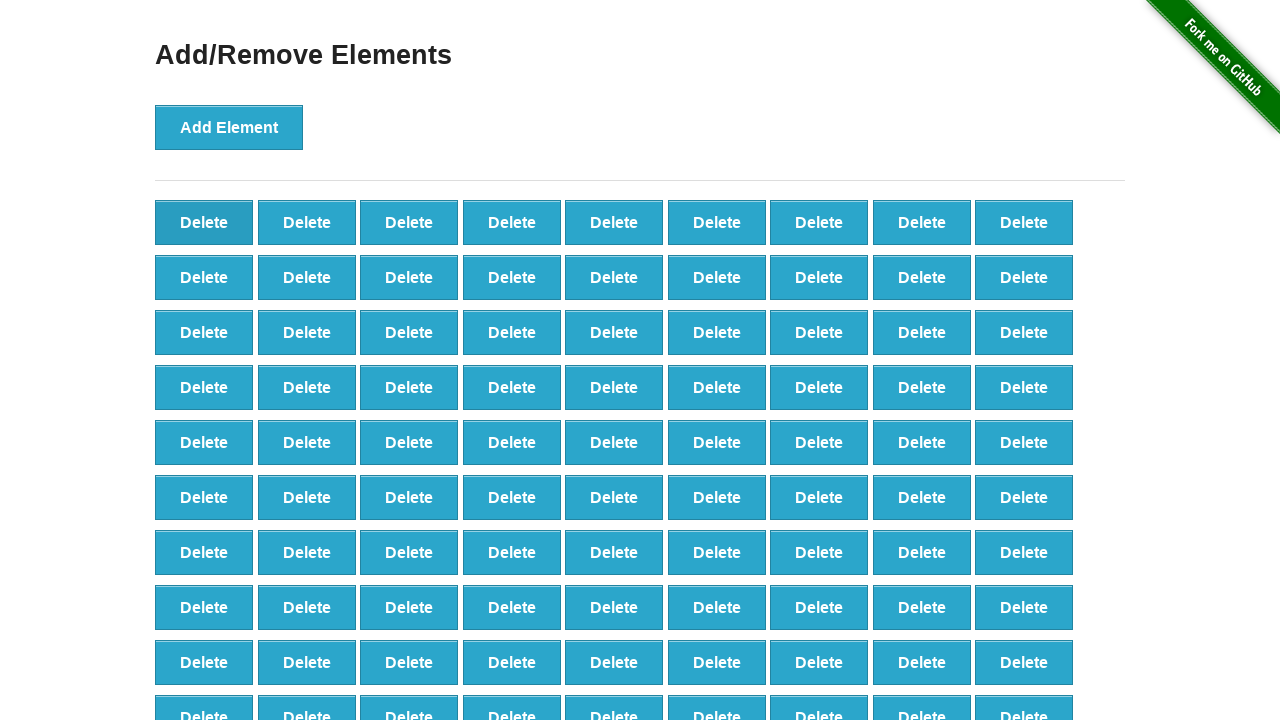

Clicked delete button to remove element (iteration 6/50) at (204, 222) on button.added-manually >> nth=0
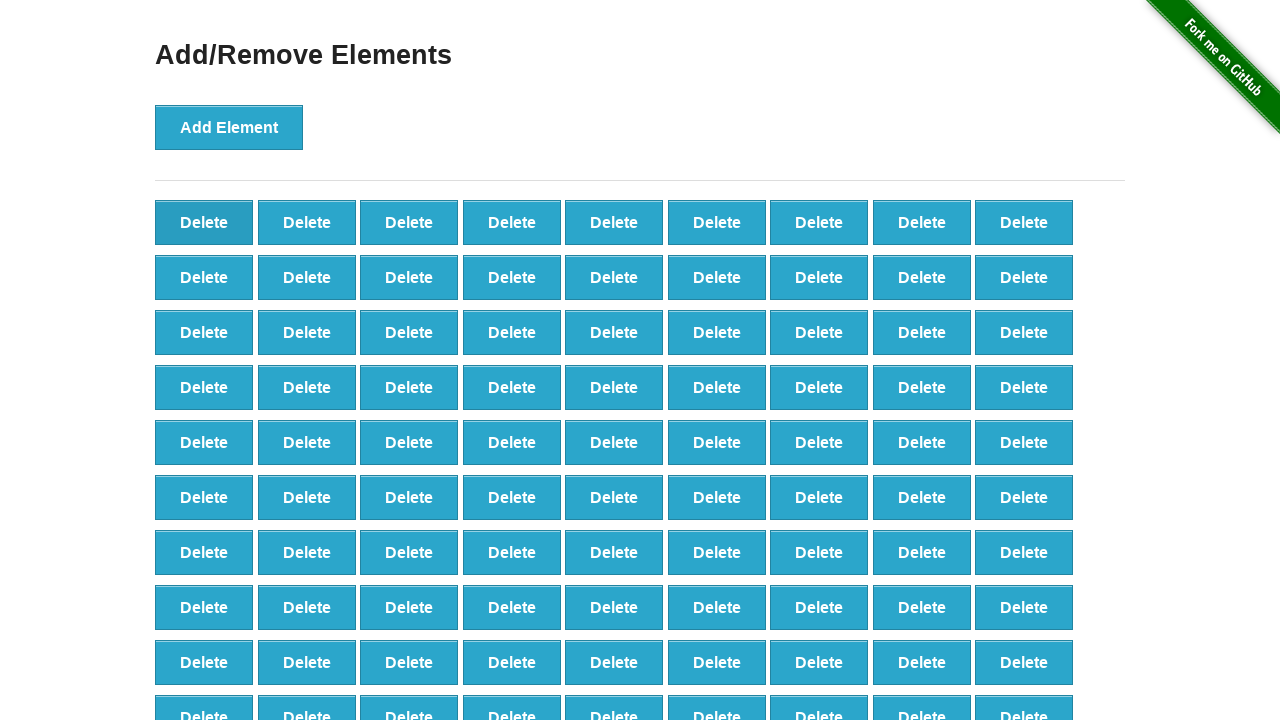

Clicked delete button to remove element (iteration 7/50) at (204, 222) on button.added-manually >> nth=0
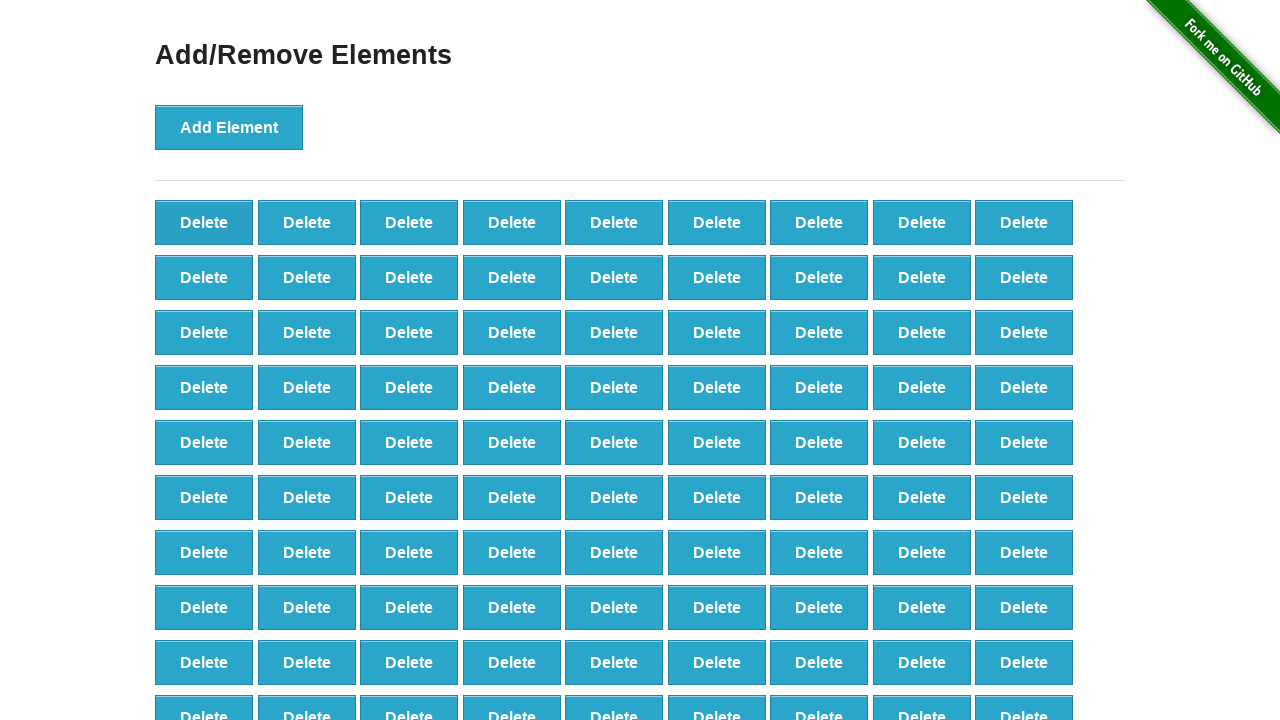

Clicked delete button to remove element (iteration 8/50) at (204, 222) on button.added-manually >> nth=0
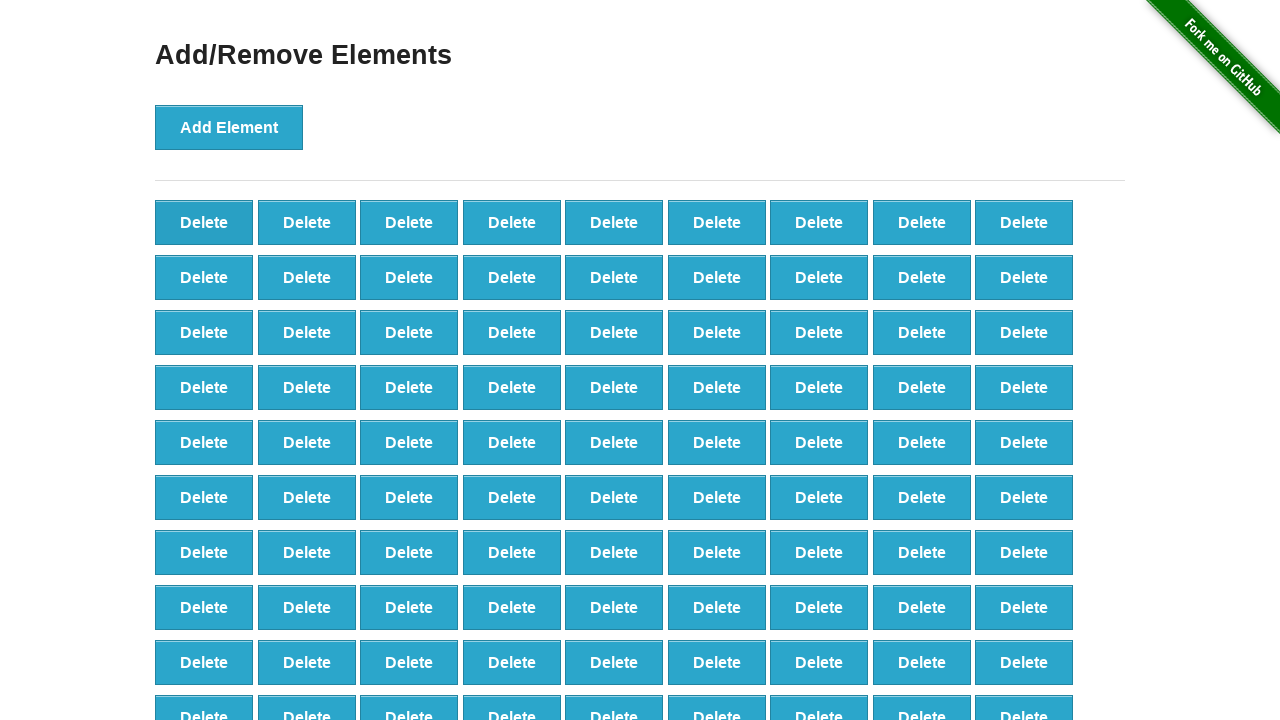

Clicked delete button to remove element (iteration 9/50) at (204, 222) on button.added-manually >> nth=0
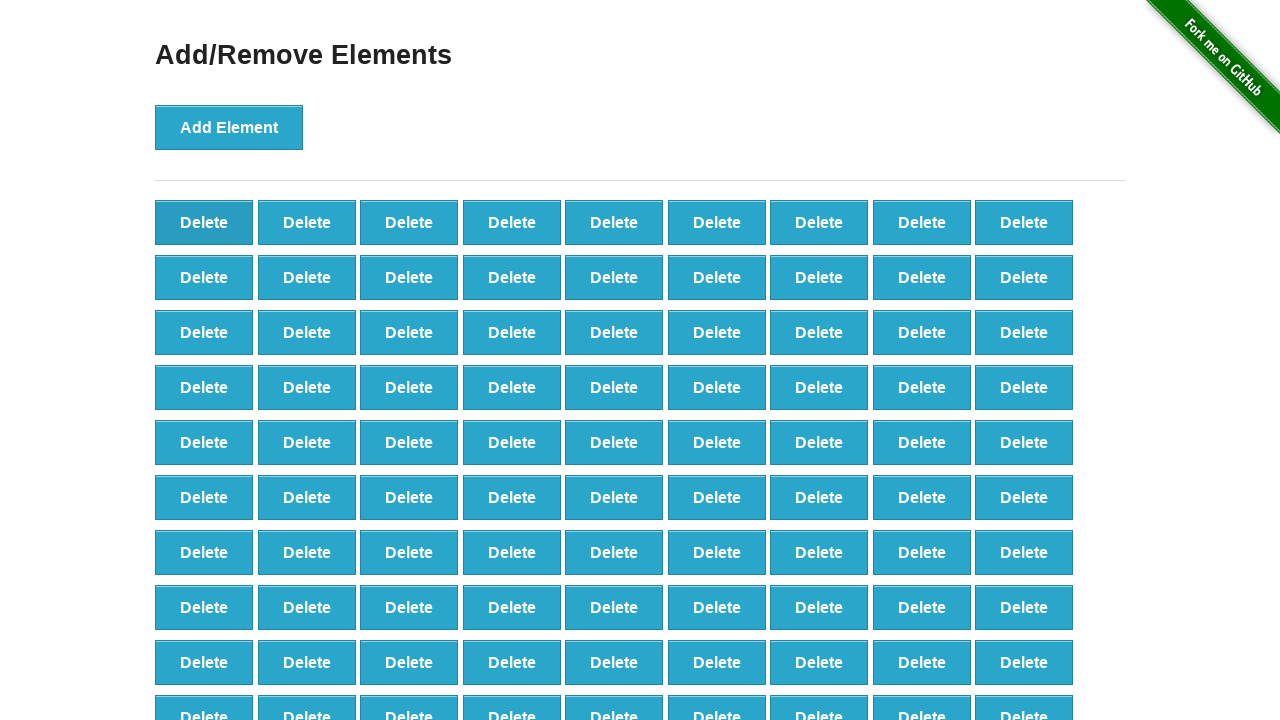

Clicked delete button to remove element (iteration 10/50) at (204, 222) on button.added-manually >> nth=0
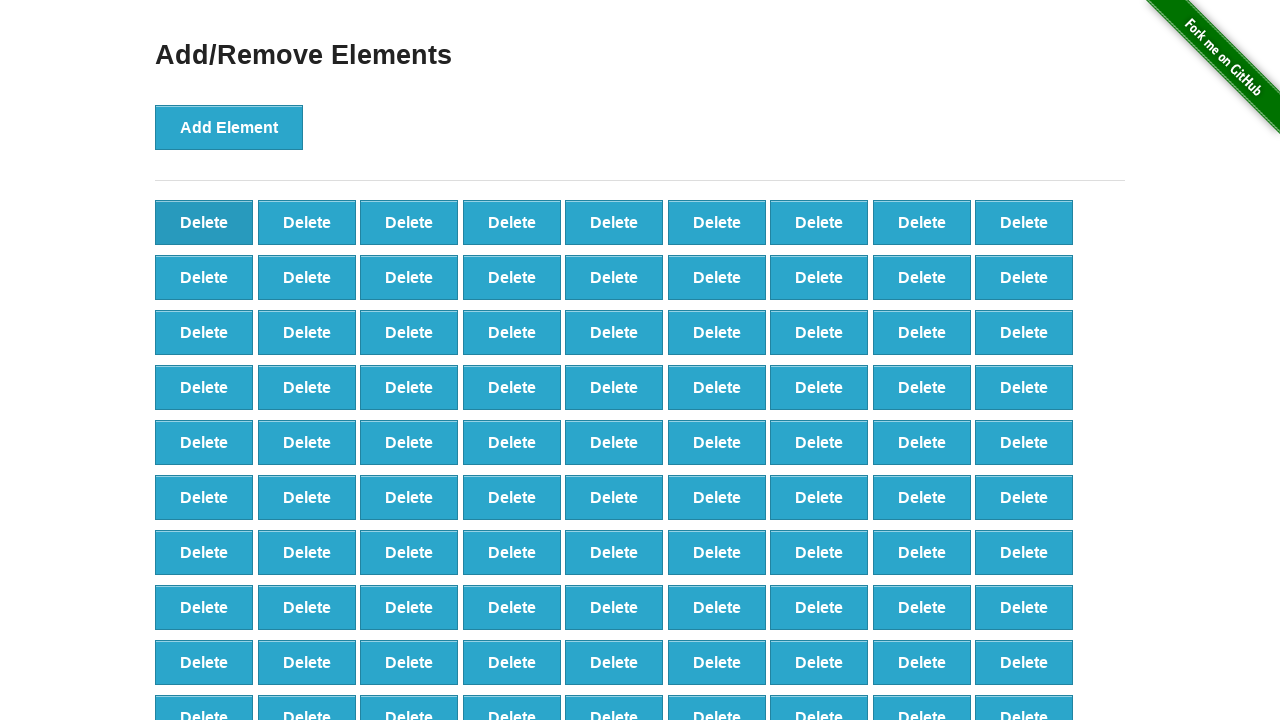

Clicked delete button to remove element (iteration 11/50) at (204, 222) on button.added-manually >> nth=0
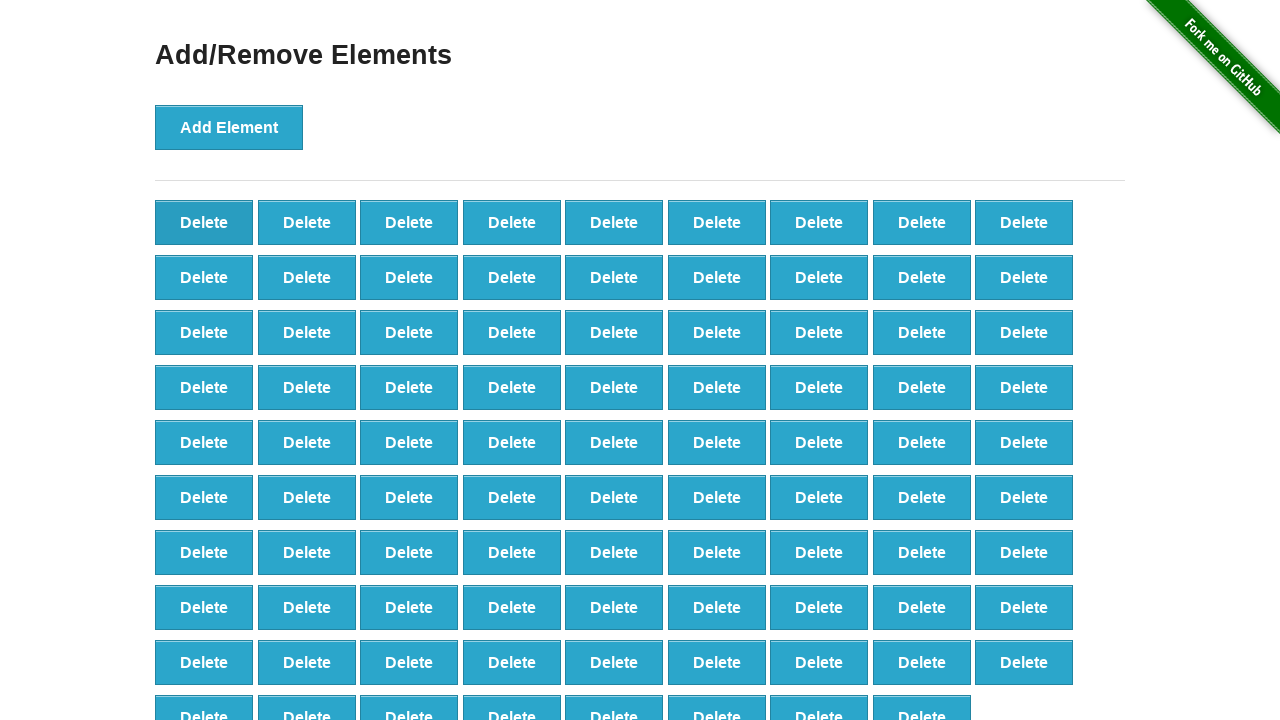

Clicked delete button to remove element (iteration 12/50) at (204, 222) on button.added-manually >> nth=0
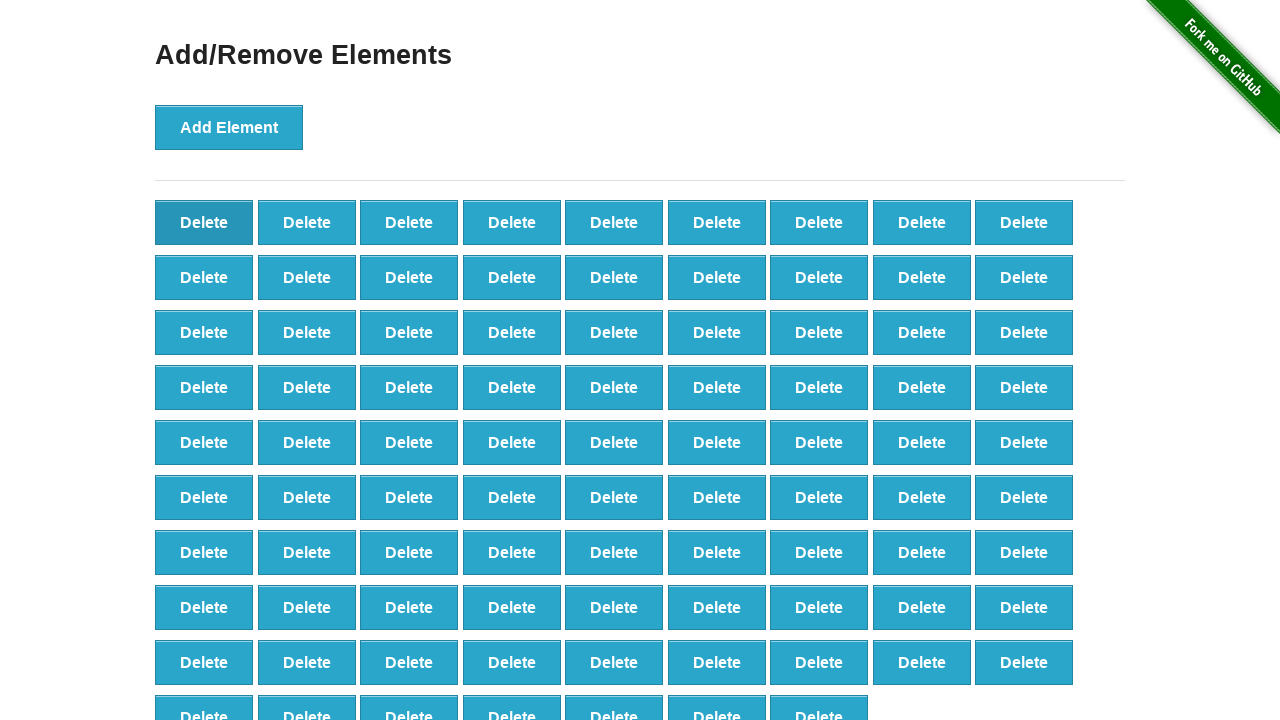

Clicked delete button to remove element (iteration 13/50) at (204, 222) on button.added-manually >> nth=0
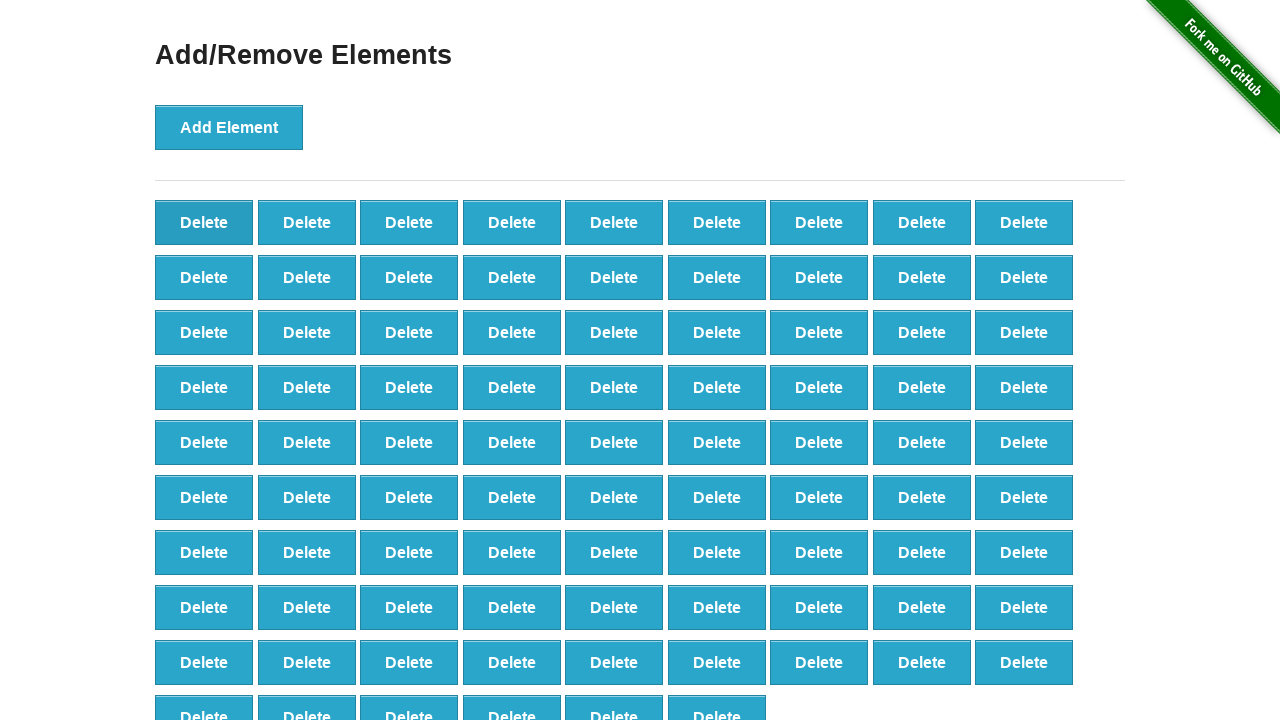

Clicked delete button to remove element (iteration 14/50) at (204, 222) on button.added-manually >> nth=0
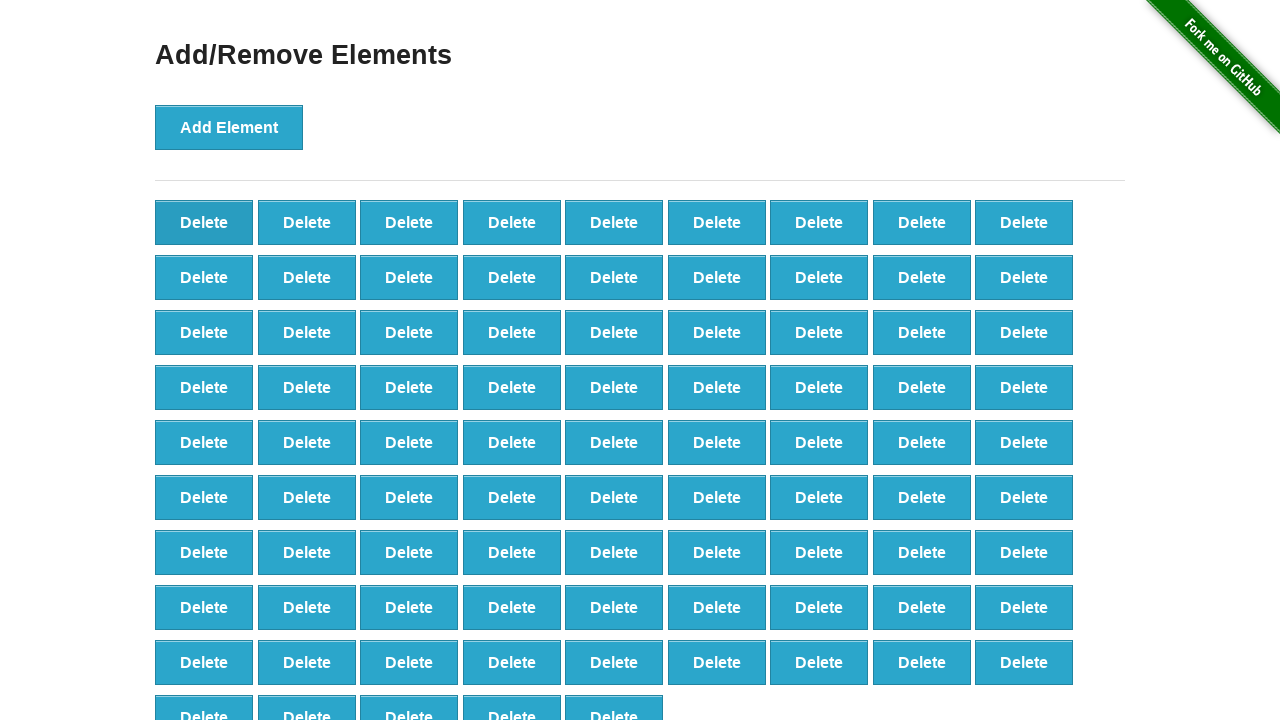

Clicked delete button to remove element (iteration 15/50) at (204, 222) on button.added-manually >> nth=0
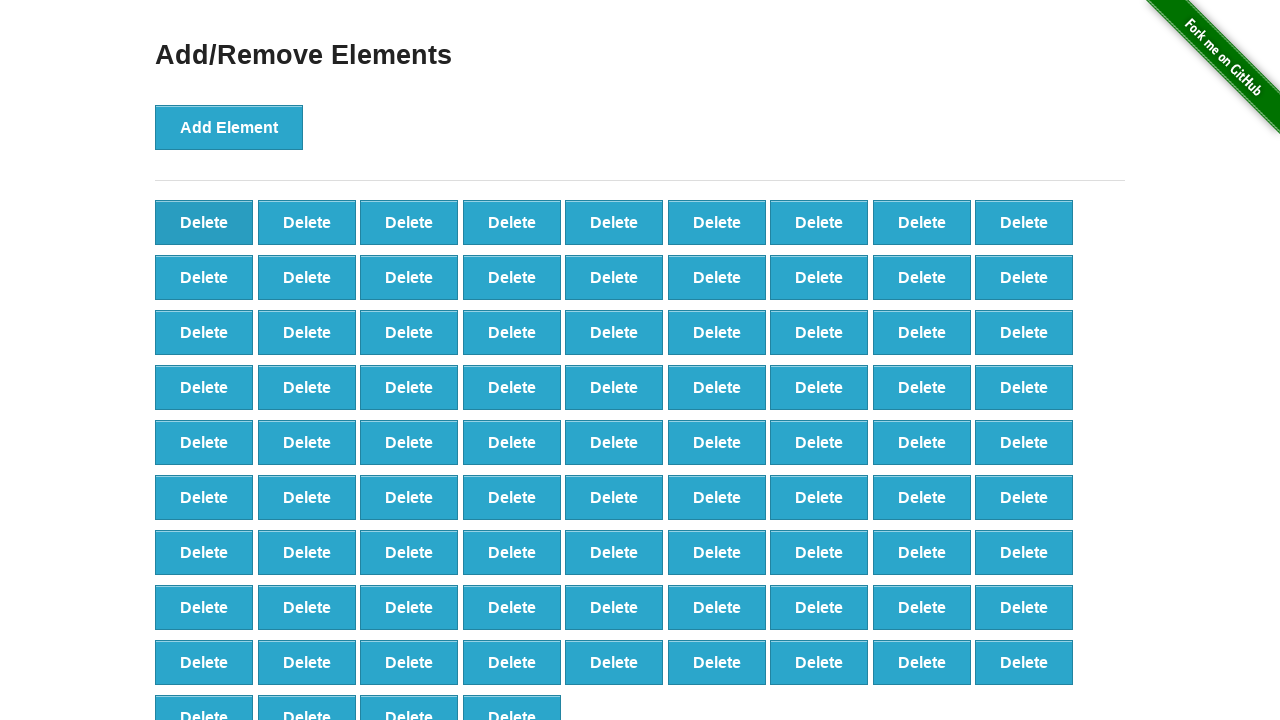

Clicked delete button to remove element (iteration 16/50) at (204, 222) on button.added-manually >> nth=0
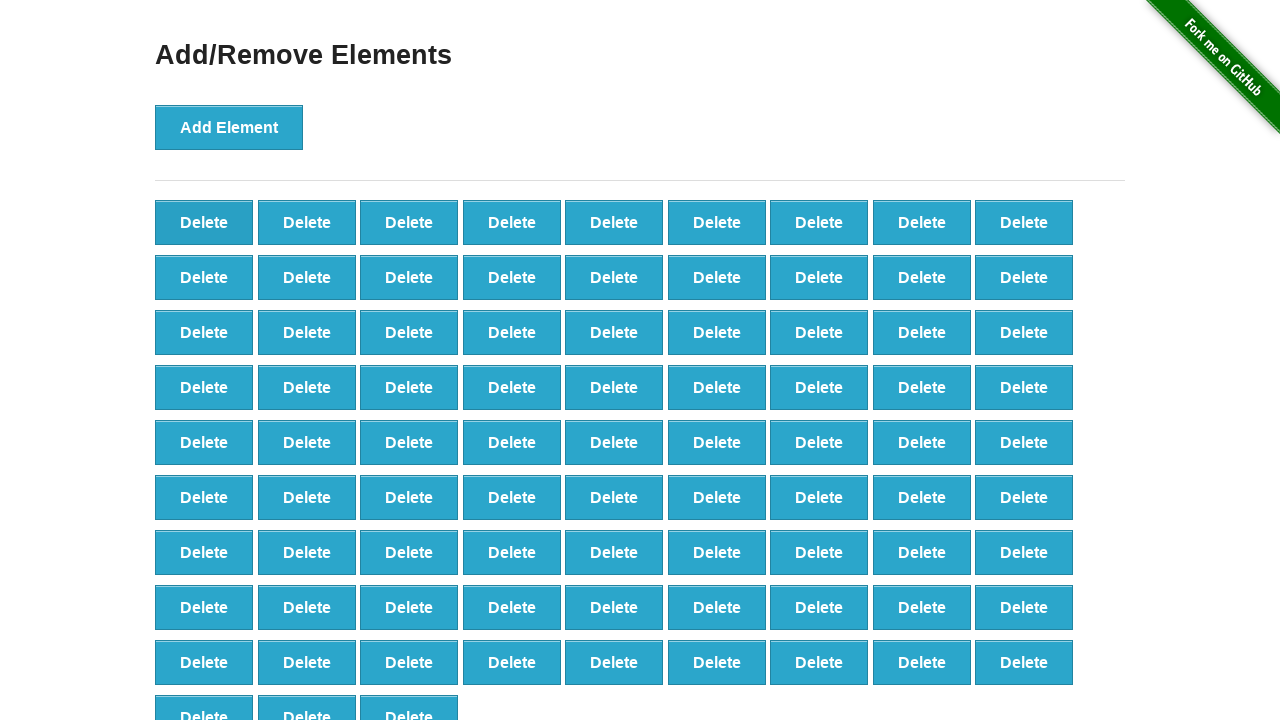

Clicked delete button to remove element (iteration 17/50) at (204, 222) on button.added-manually >> nth=0
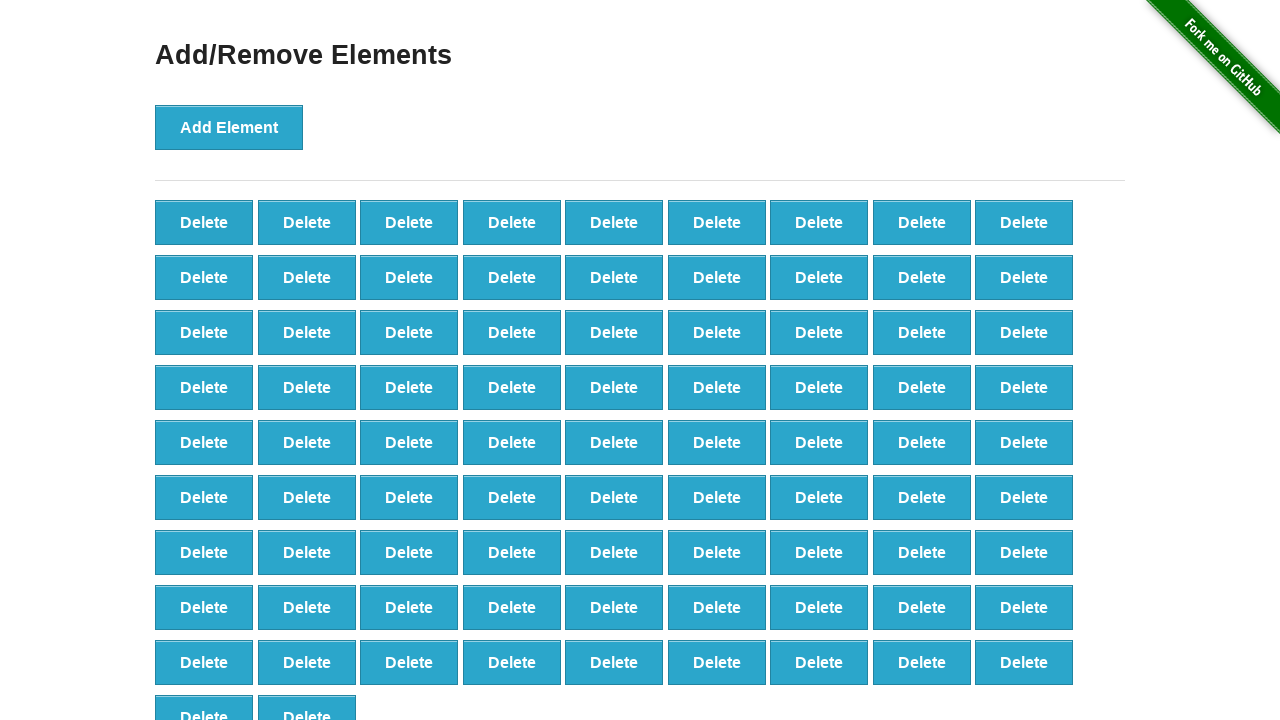

Clicked delete button to remove element (iteration 18/50) at (204, 222) on button.added-manually >> nth=0
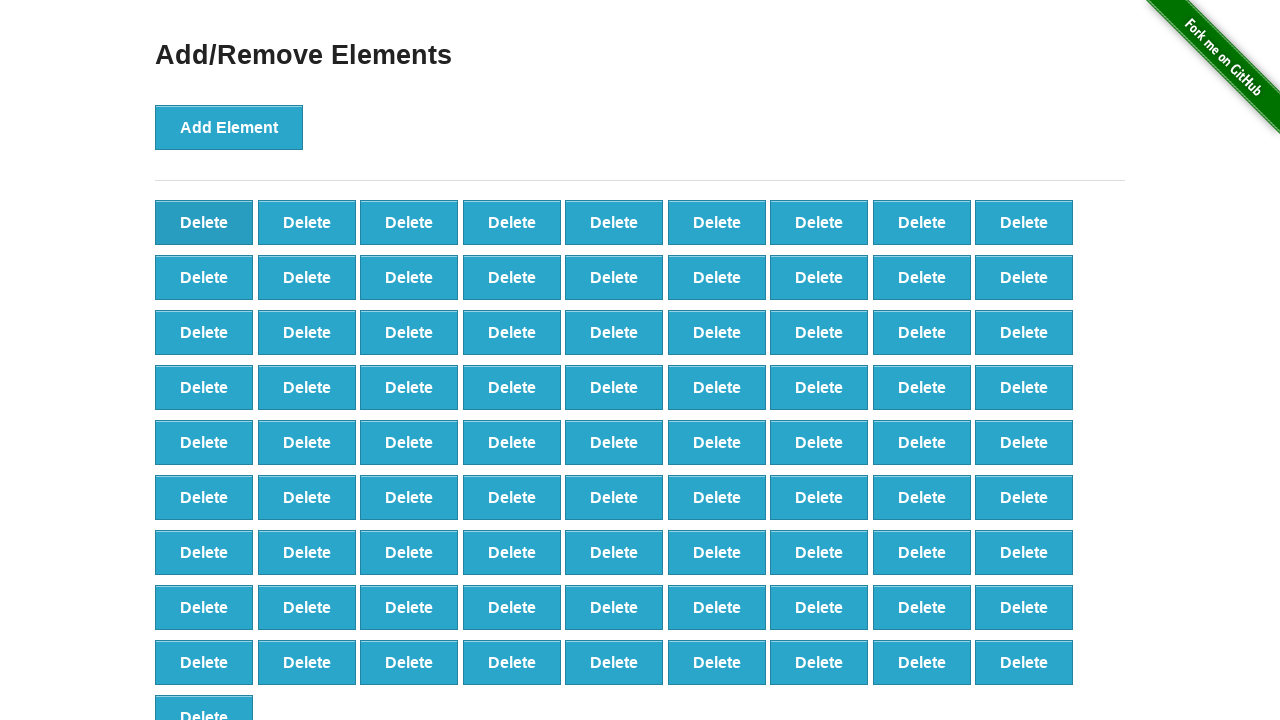

Clicked delete button to remove element (iteration 19/50) at (204, 222) on button.added-manually >> nth=0
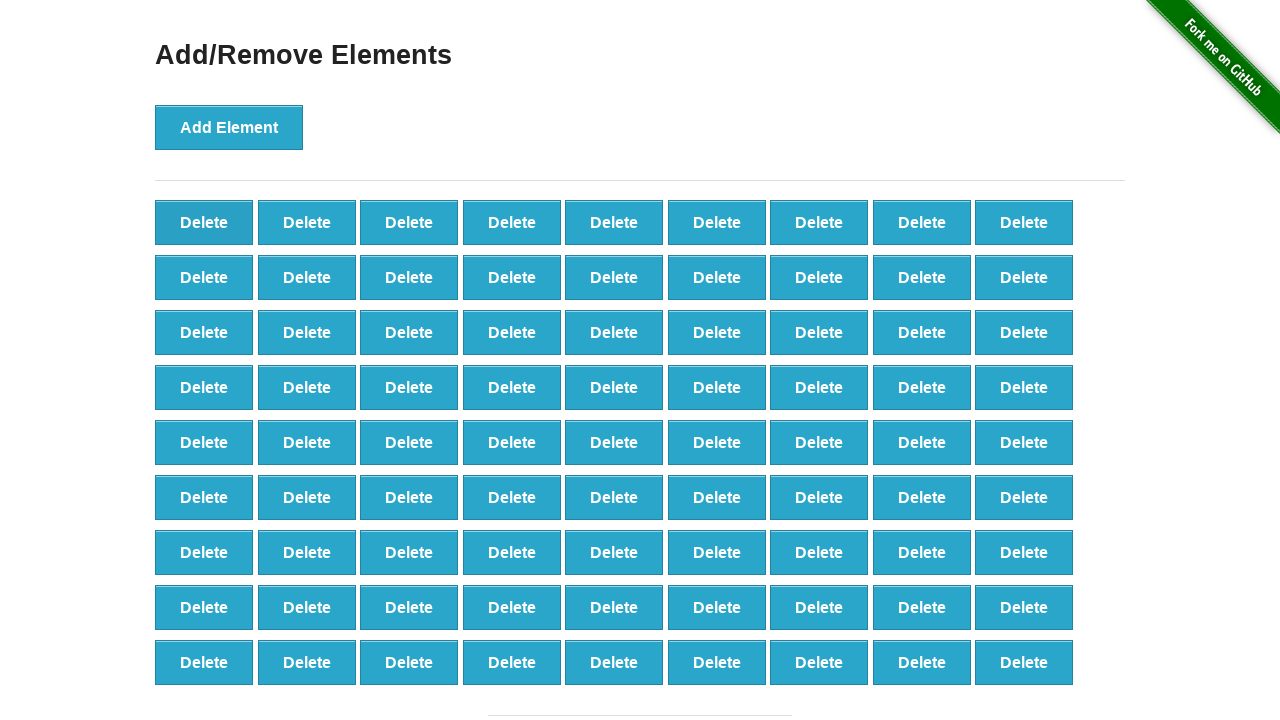

Clicked delete button to remove element (iteration 20/50) at (204, 222) on button.added-manually >> nth=0
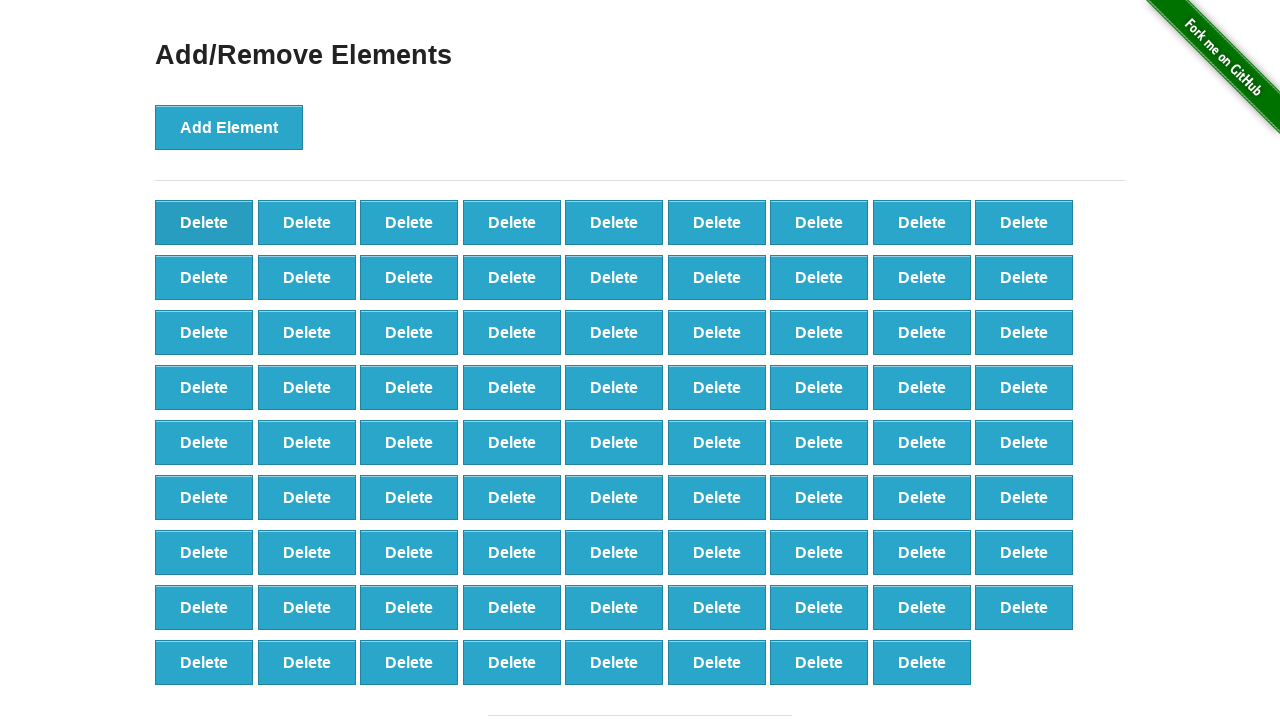

Clicked delete button to remove element (iteration 21/50) at (204, 222) on button.added-manually >> nth=0
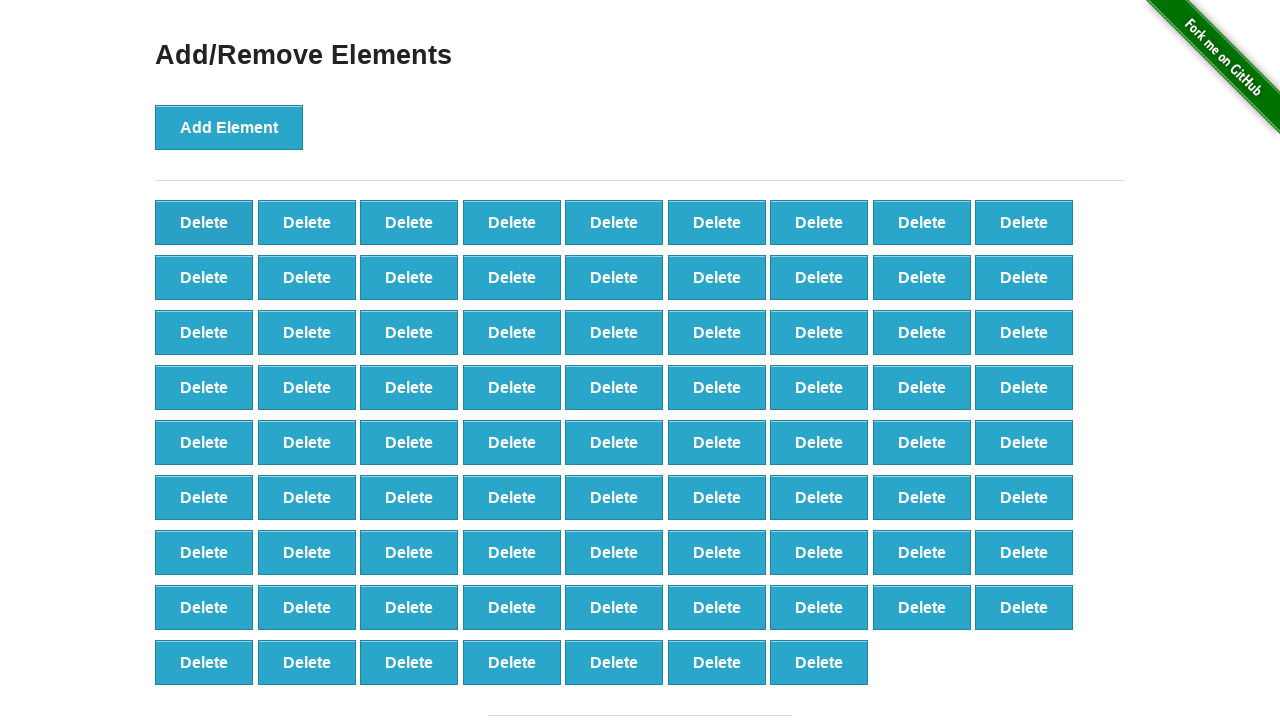

Clicked delete button to remove element (iteration 22/50) at (204, 222) on button.added-manually >> nth=0
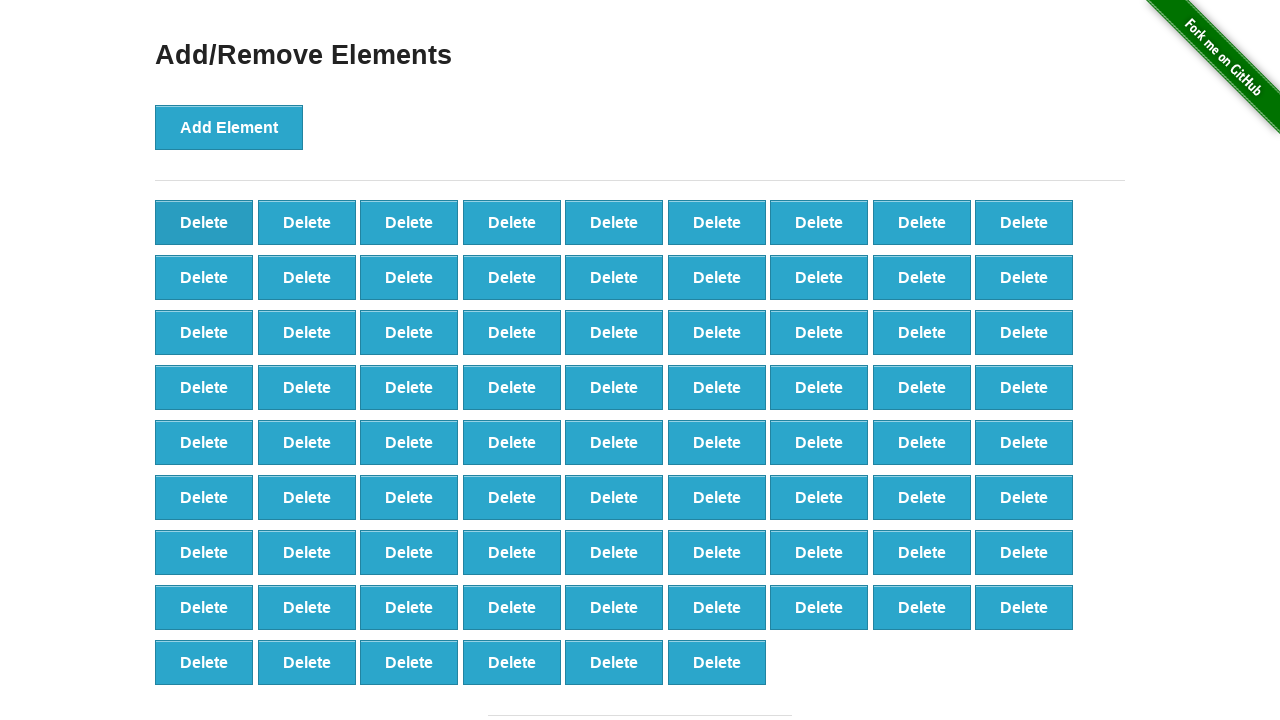

Clicked delete button to remove element (iteration 23/50) at (204, 222) on button.added-manually >> nth=0
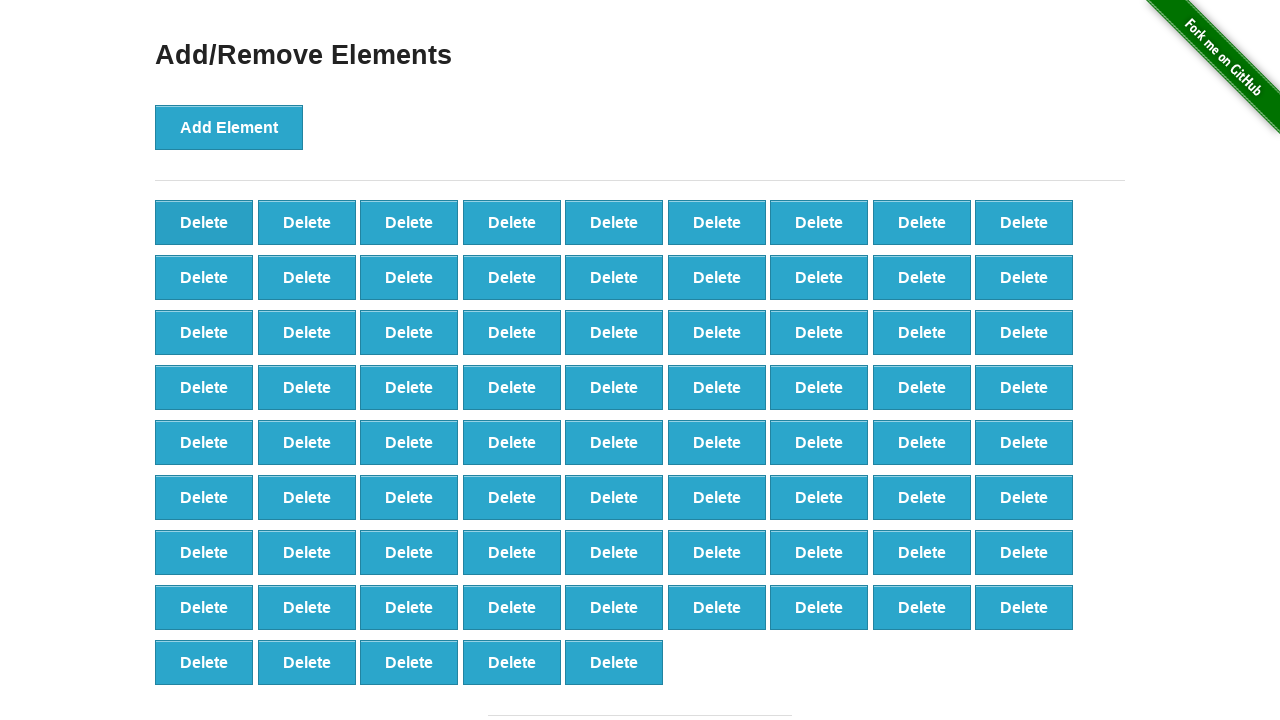

Clicked delete button to remove element (iteration 24/50) at (204, 222) on button.added-manually >> nth=0
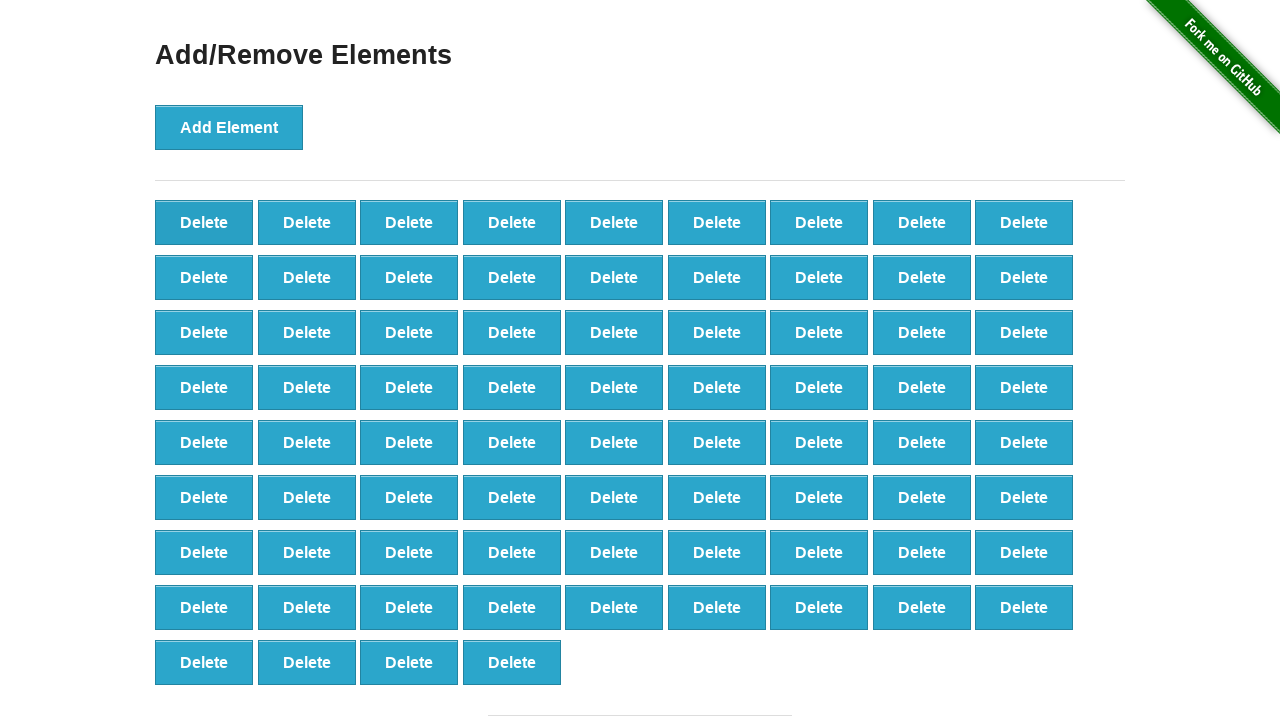

Clicked delete button to remove element (iteration 25/50) at (204, 222) on button.added-manually >> nth=0
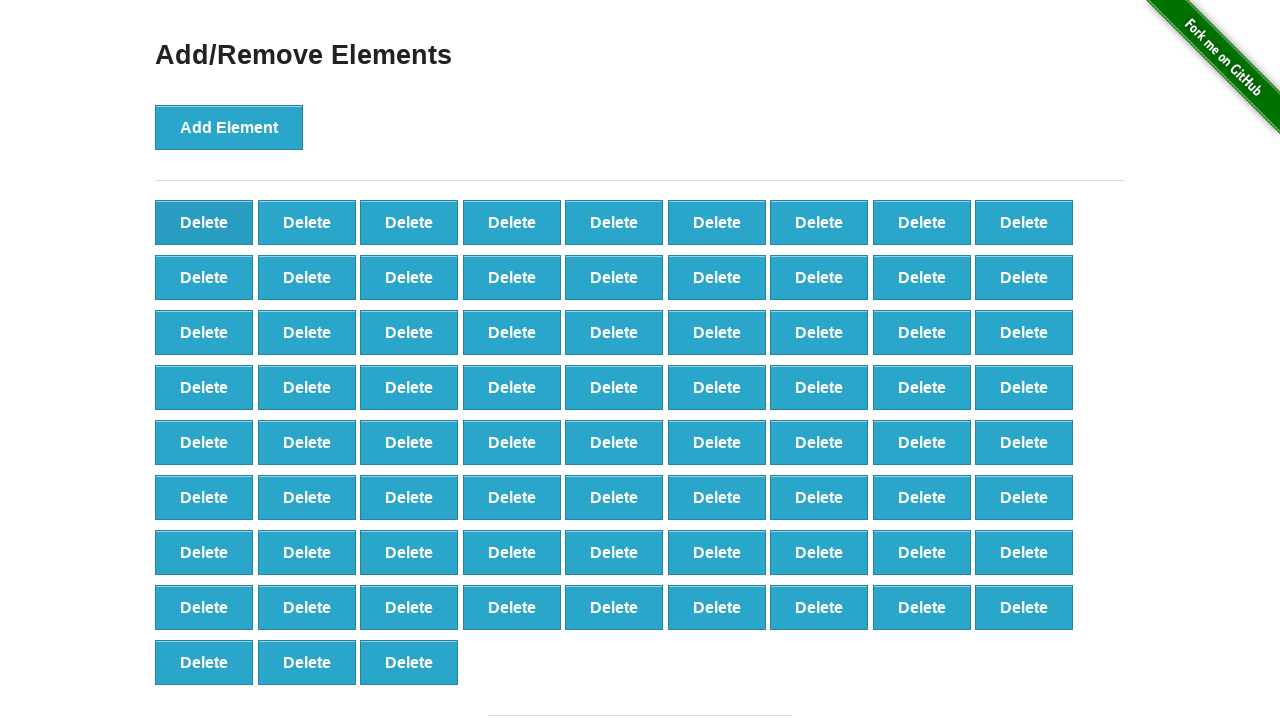

Clicked delete button to remove element (iteration 26/50) at (204, 222) on button.added-manually >> nth=0
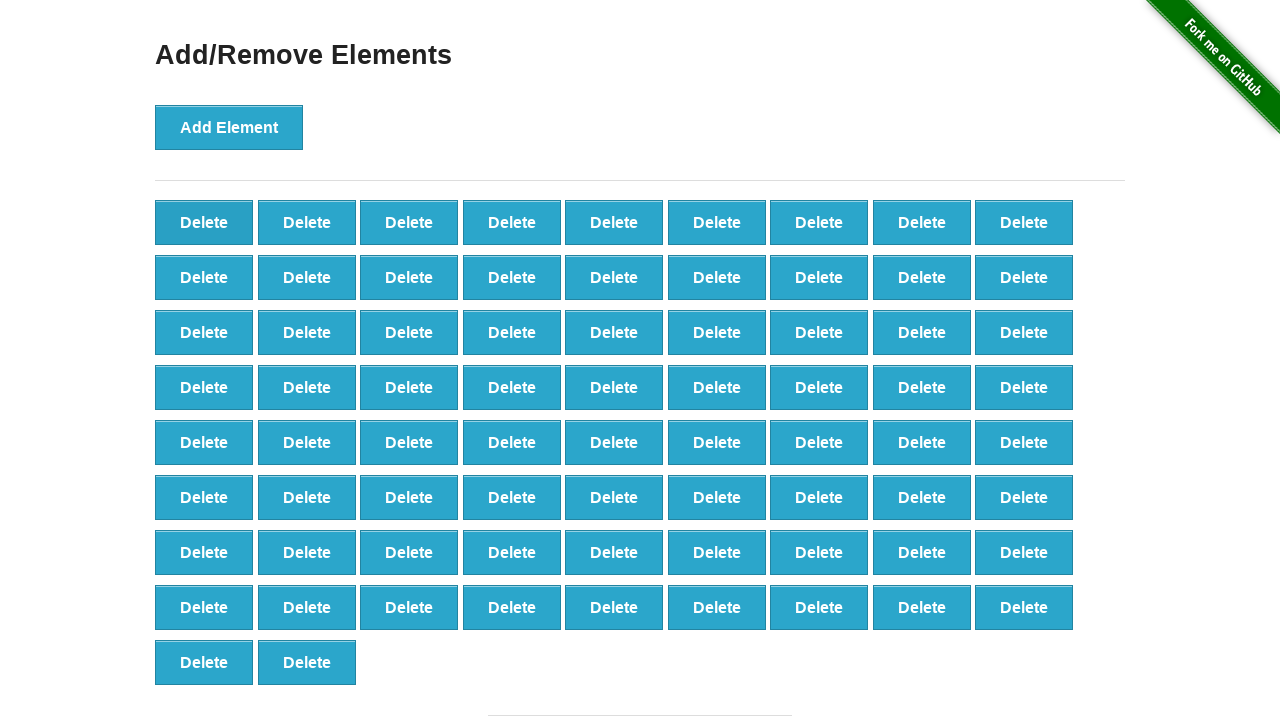

Clicked delete button to remove element (iteration 27/50) at (204, 222) on button.added-manually >> nth=0
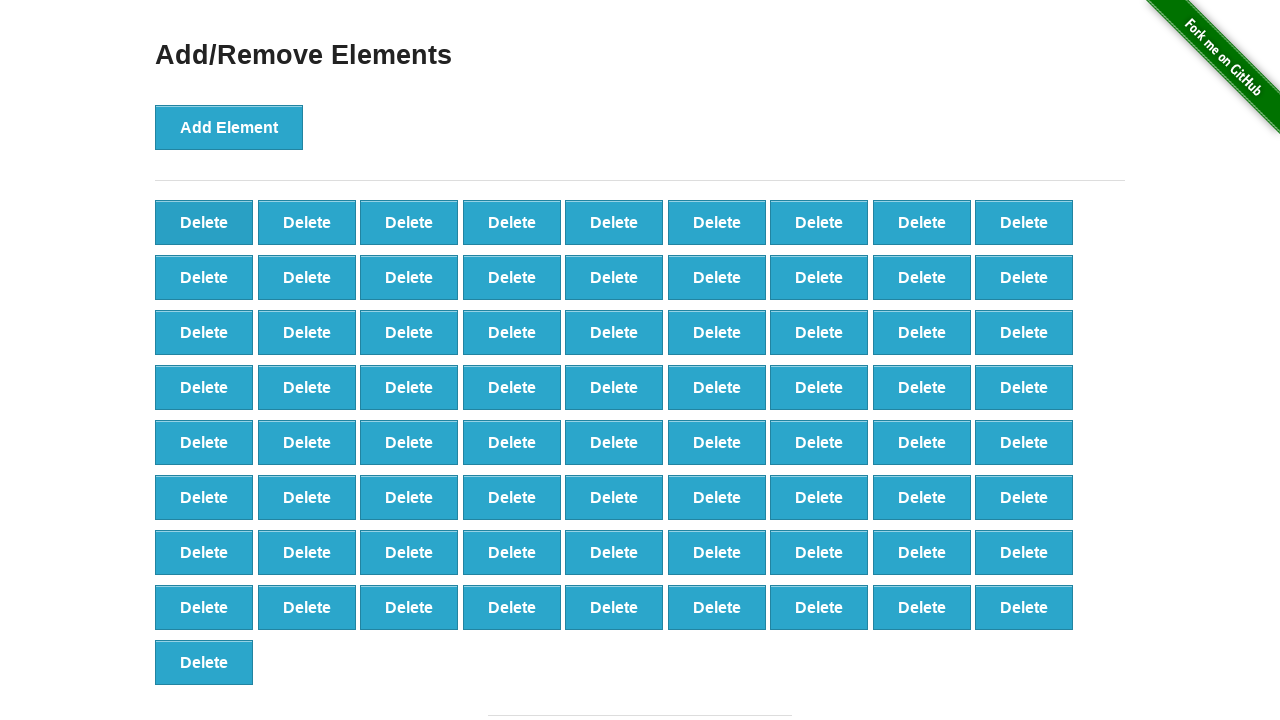

Clicked delete button to remove element (iteration 28/50) at (204, 222) on button.added-manually >> nth=0
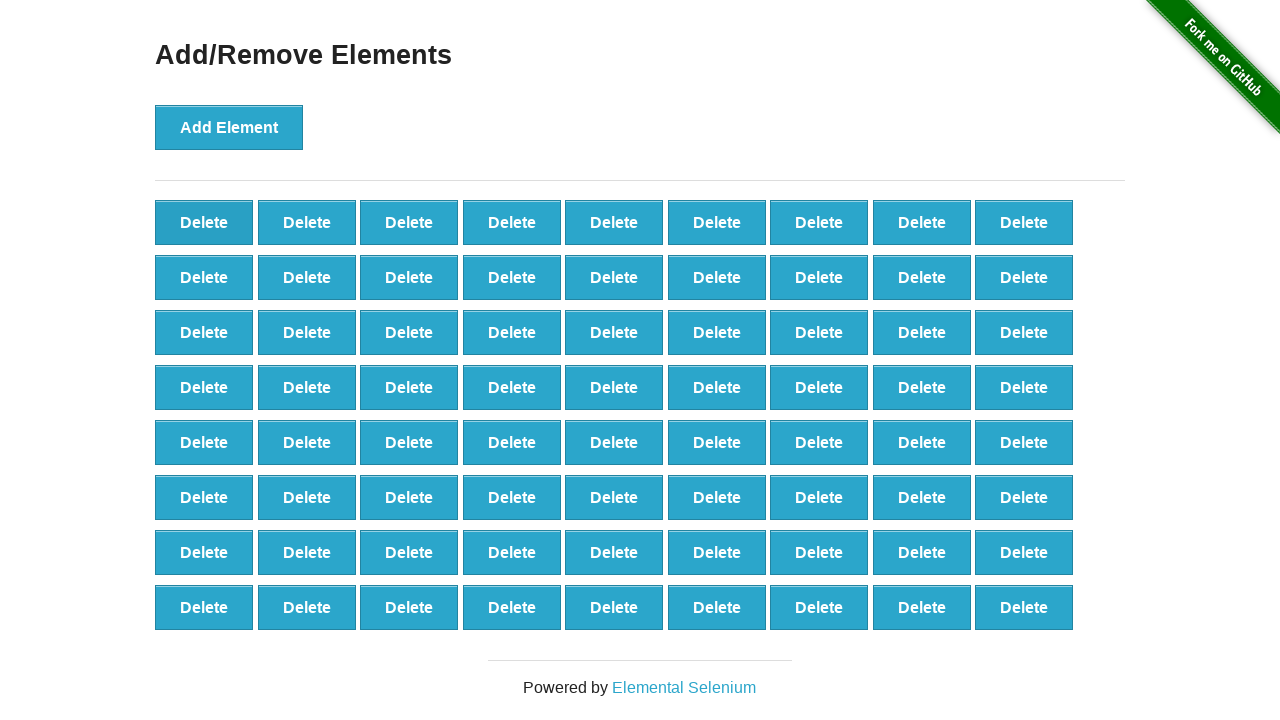

Clicked delete button to remove element (iteration 29/50) at (204, 222) on button.added-manually >> nth=0
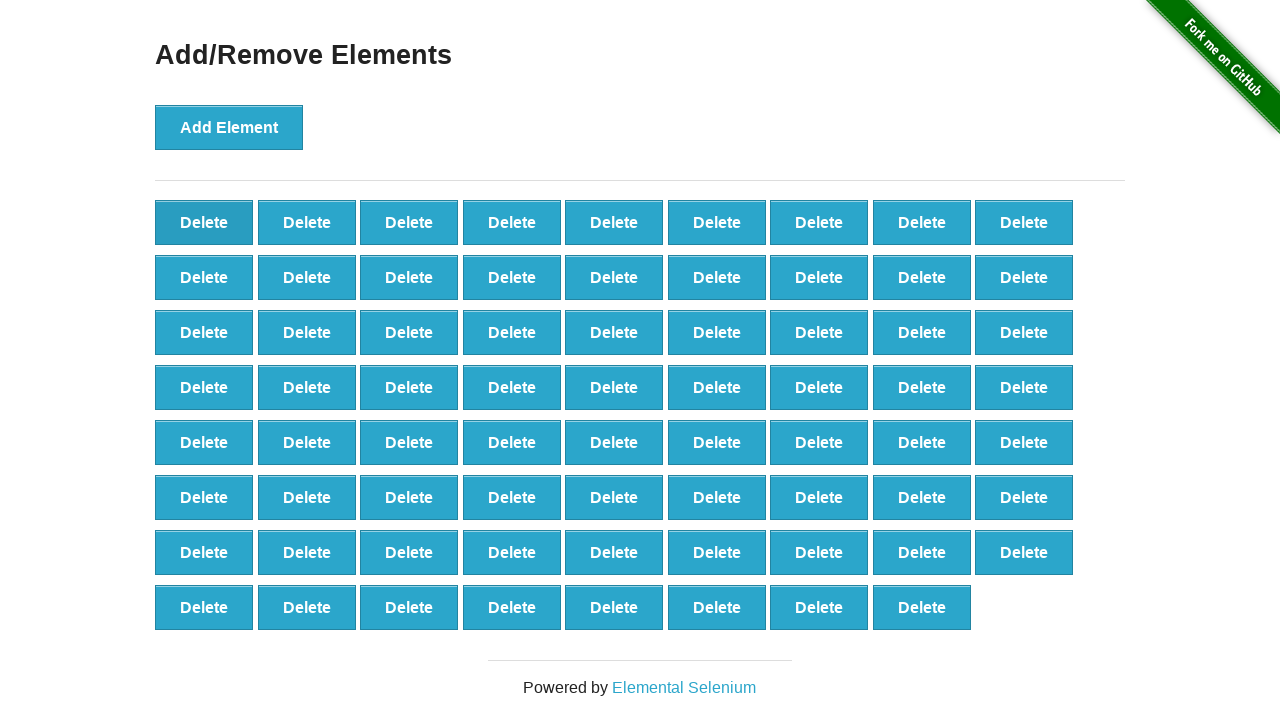

Clicked delete button to remove element (iteration 30/50) at (204, 222) on button.added-manually >> nth=0
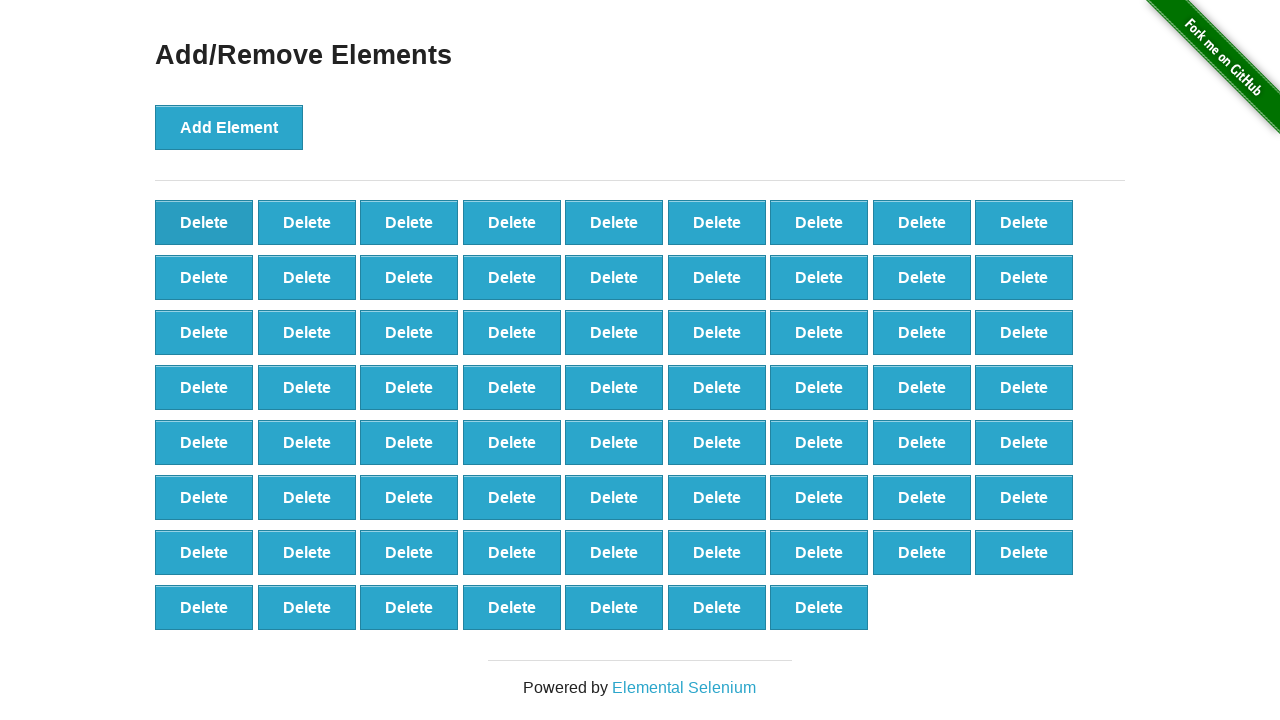

Clicked delete button to remove element (iteration 31/50) at (204, 222) on button.added-manually >> nth=0
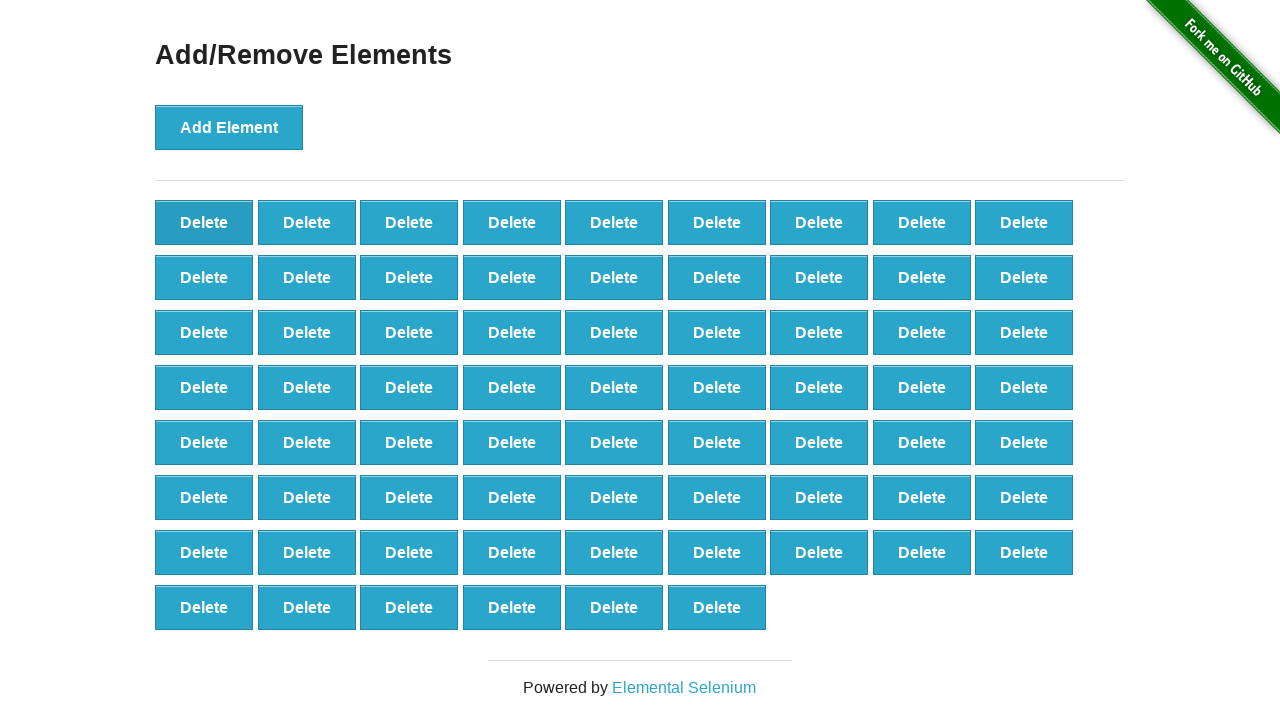

Clicked delete button to remove element (iteration 32/50) at (204, 222) on button.added-manually >> nth=0
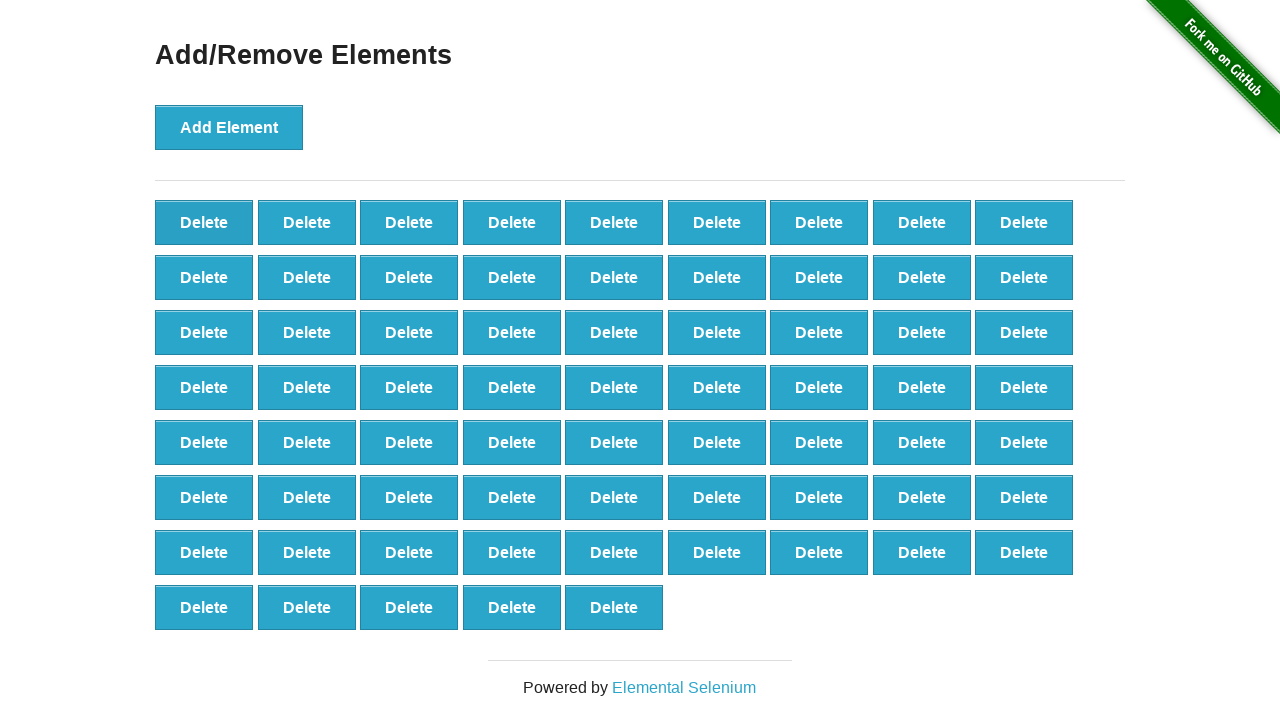

Clicked delete button to remove element (iteration 33/50) at (204, 222) on button.added-manually >> nth=0
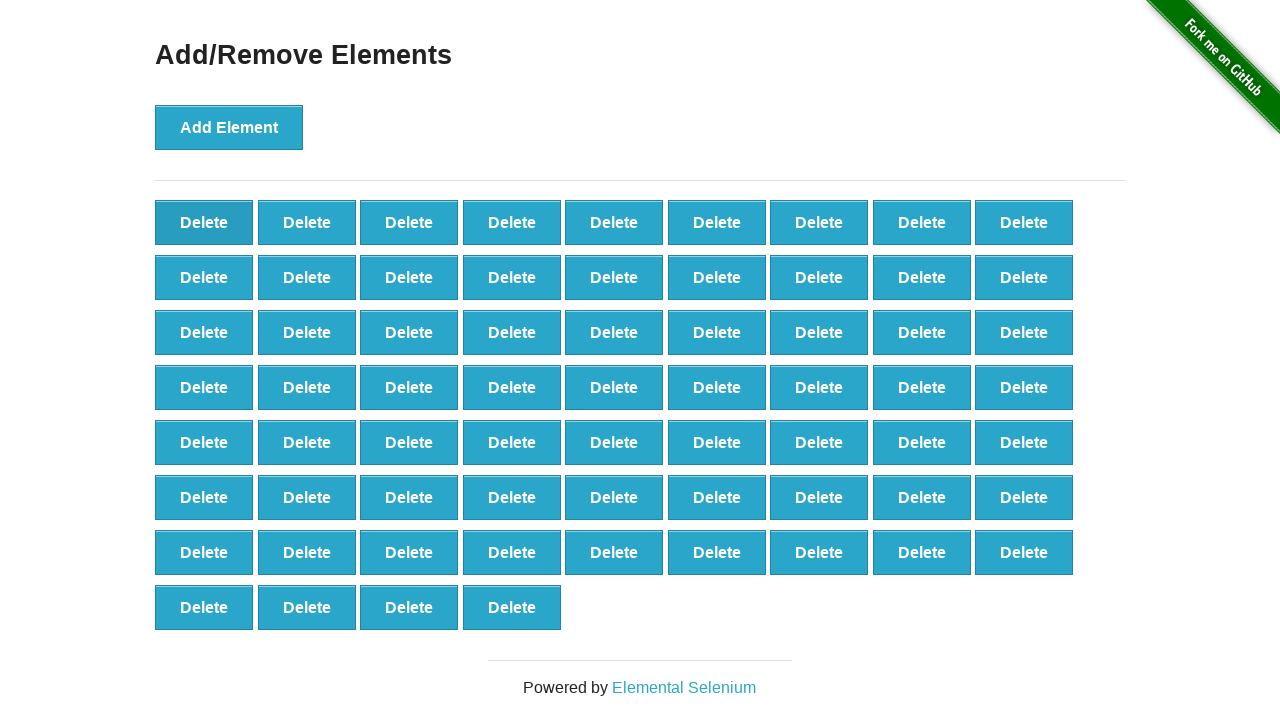

Clicked delete button to remove element (iteration 34/50) at (204, 222) on button.added-manually >> nth=0
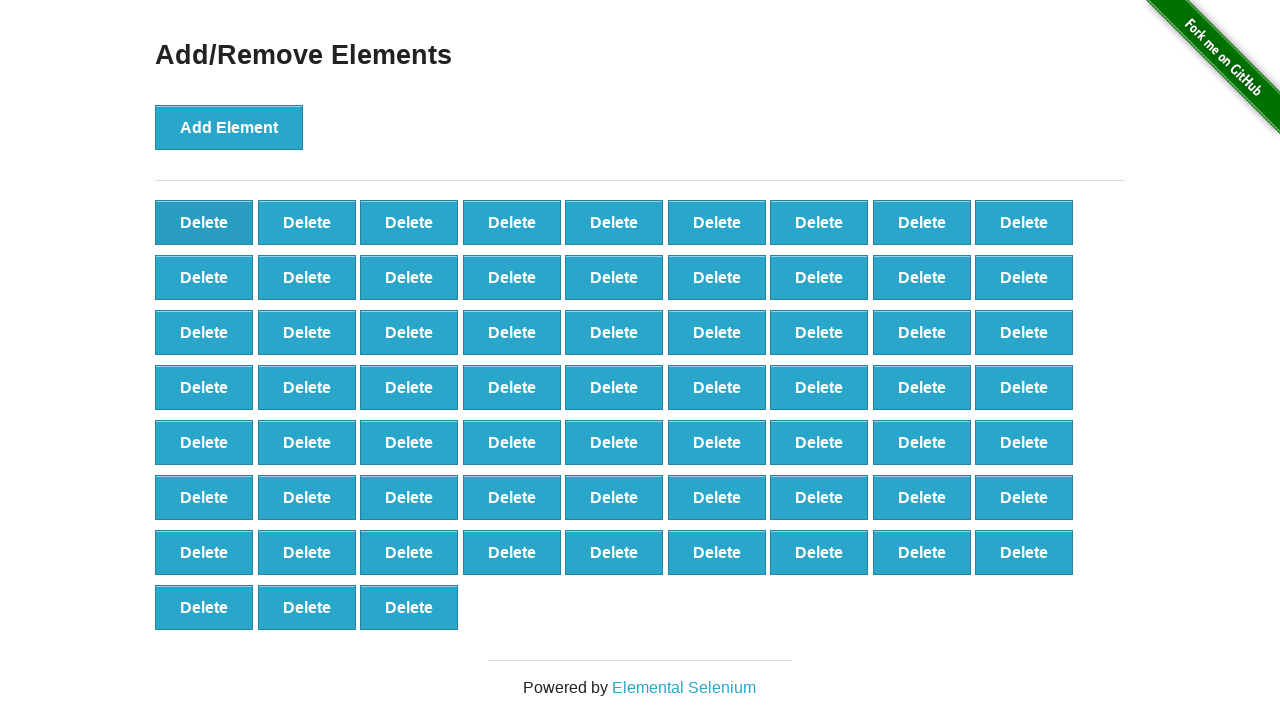

Clicked delete button to remove element (iteration 35/50) at (204, 222) on button.added-manually >> nth=0
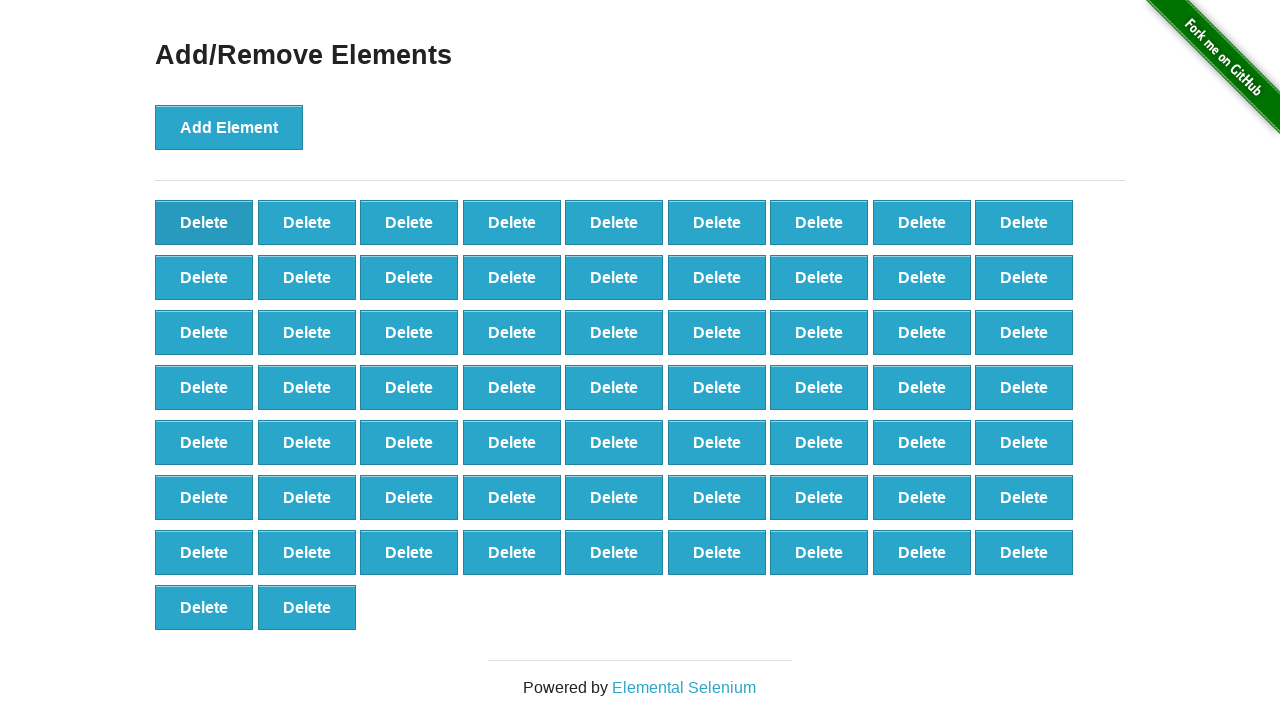

Clicked delete button to remove element (iteration 36/50) at (204, 222) on button.added-manually >> nth=0
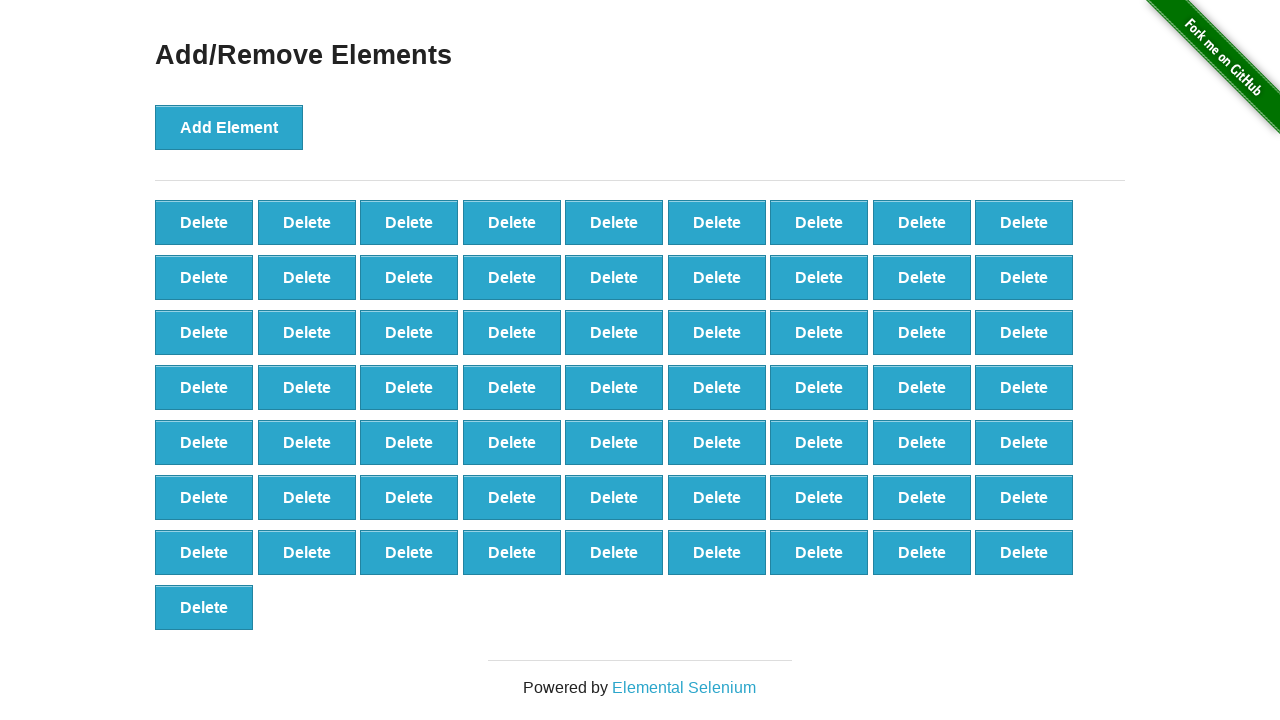

Clicked delete button to remove element (iteration 37/50) at (204, 222) on button.added-manually >> nth=0
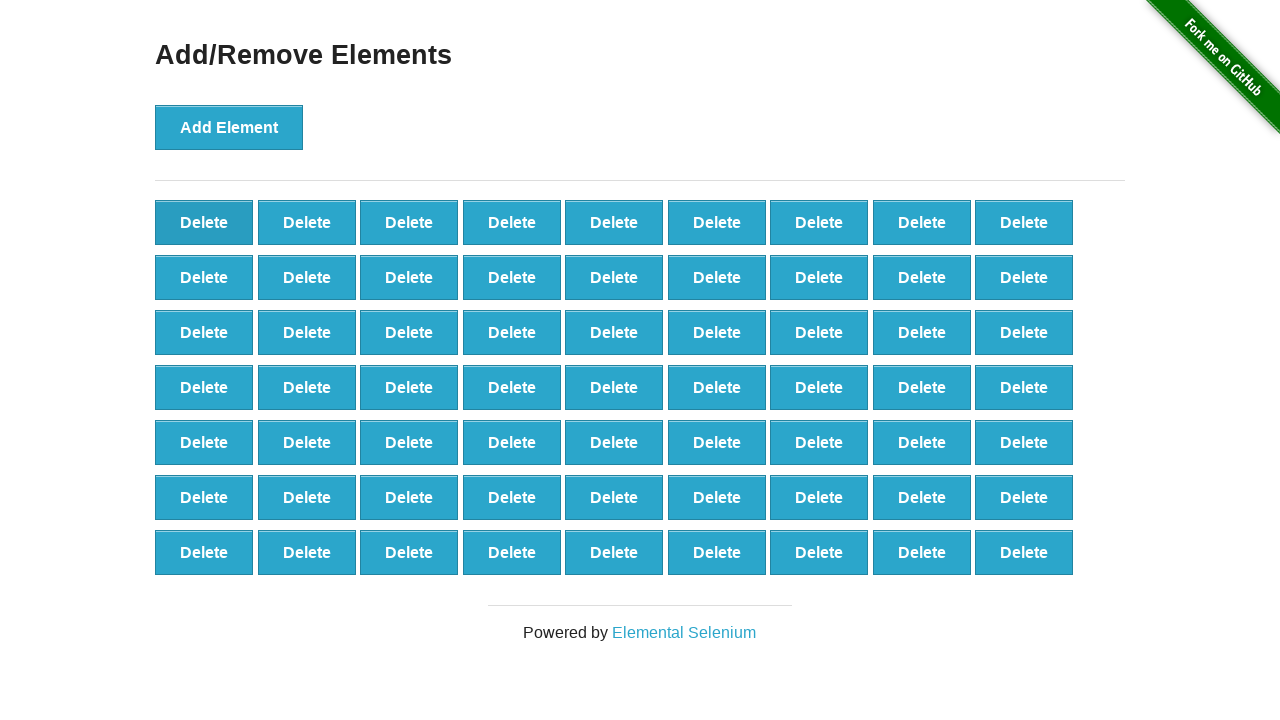

Clicked delete button to remove element (iteration 38/50) at (204, 222) on button.added-manually >> nth=0
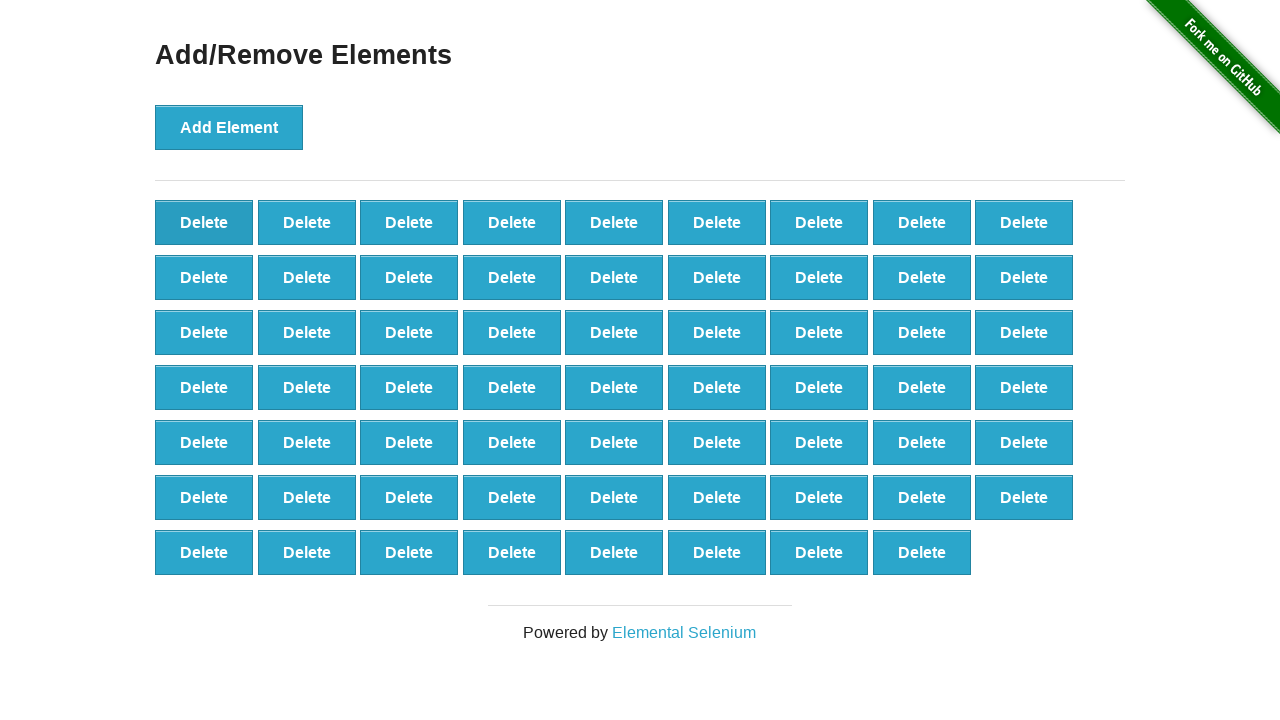

Clicked delete button to remove element (iteration 39/50) at (204, 222) on button.added-manually >> nth=0
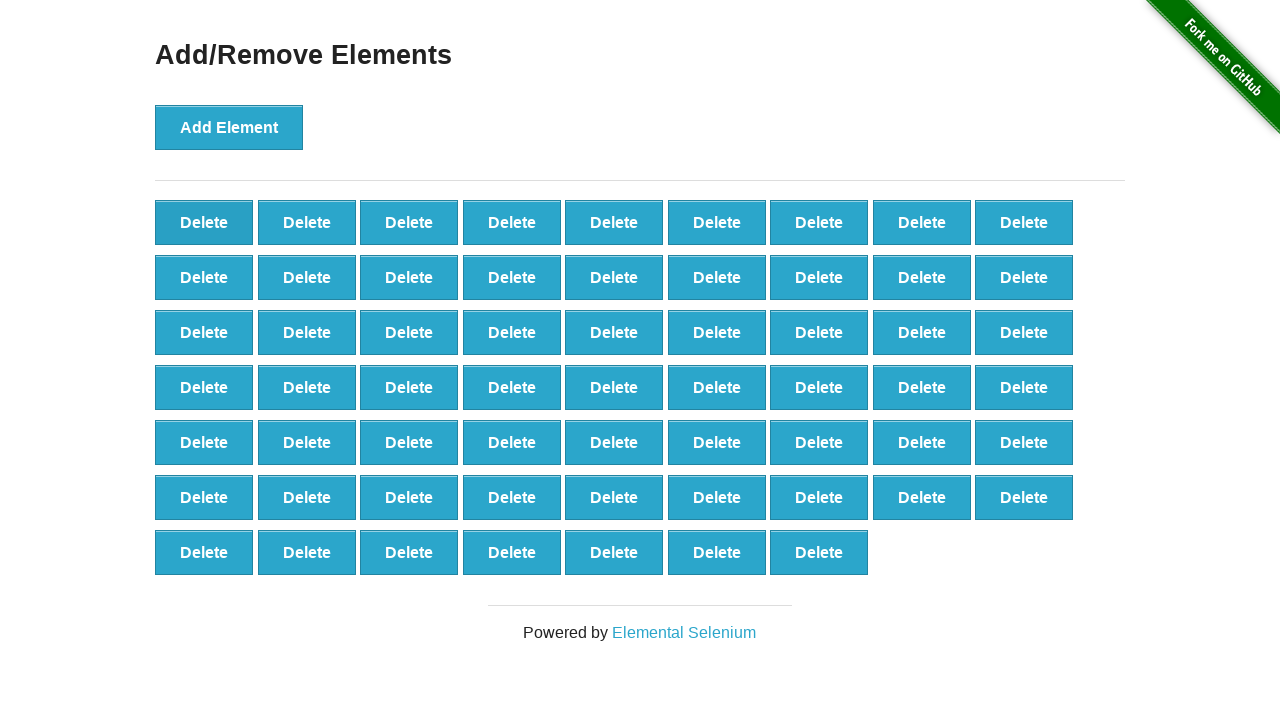

Clicked delete button to remove element (iteration 40/50) at (204, 222) on button.added-manually >> nth=0
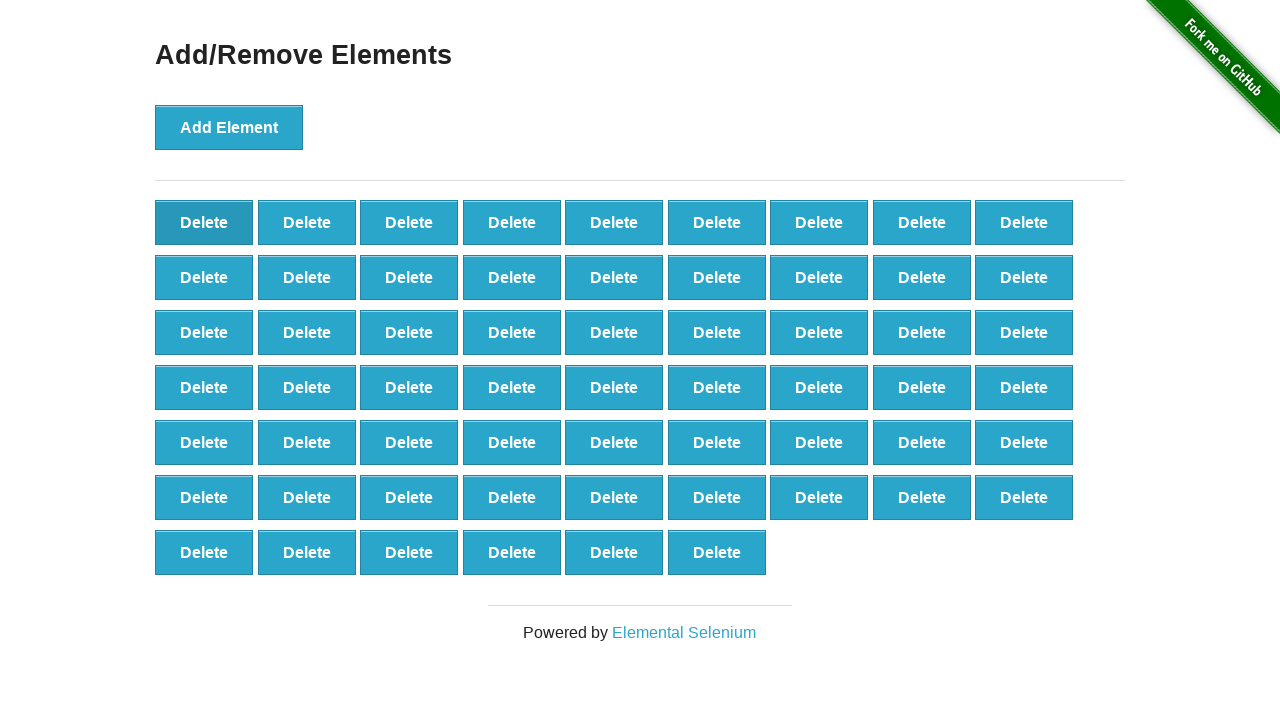

Clicked delete button to remove element (iteration 41/50) at (204, 222) on button.added-manually >> nth=0
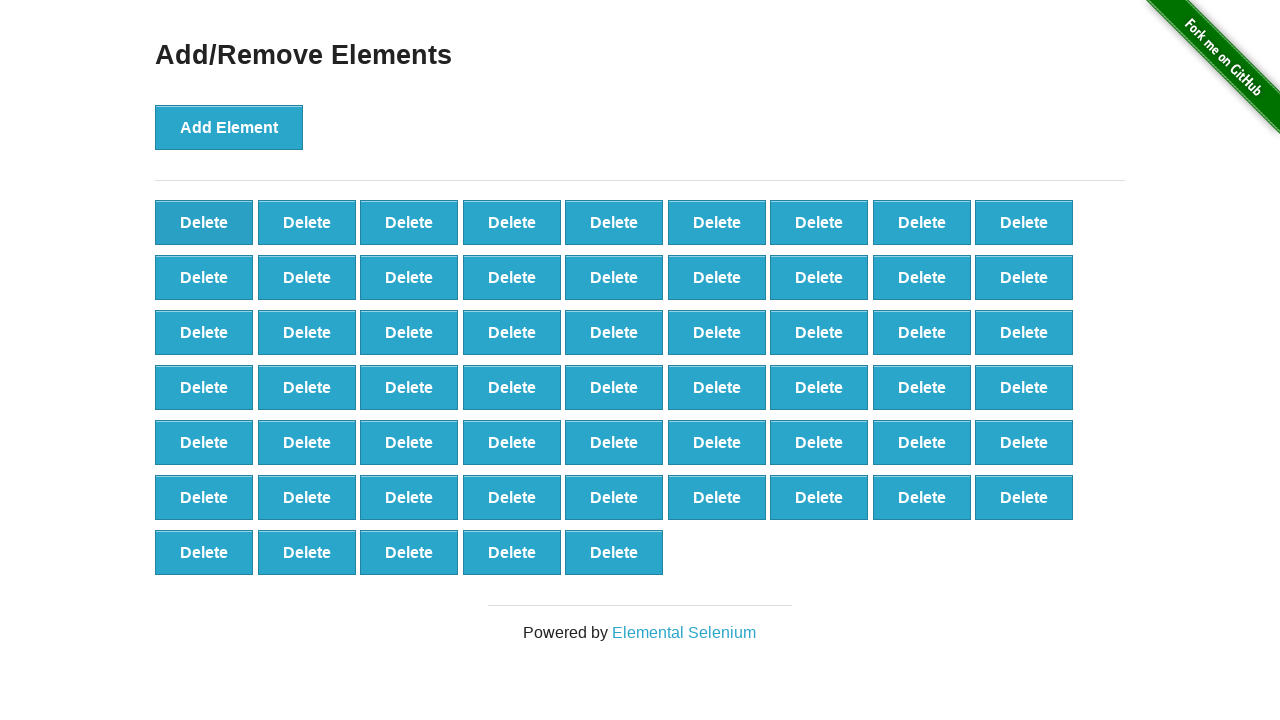

Clicked delete button to remove element (iteration 42/50) at (204, 222) on button.added-manually >> nth=0
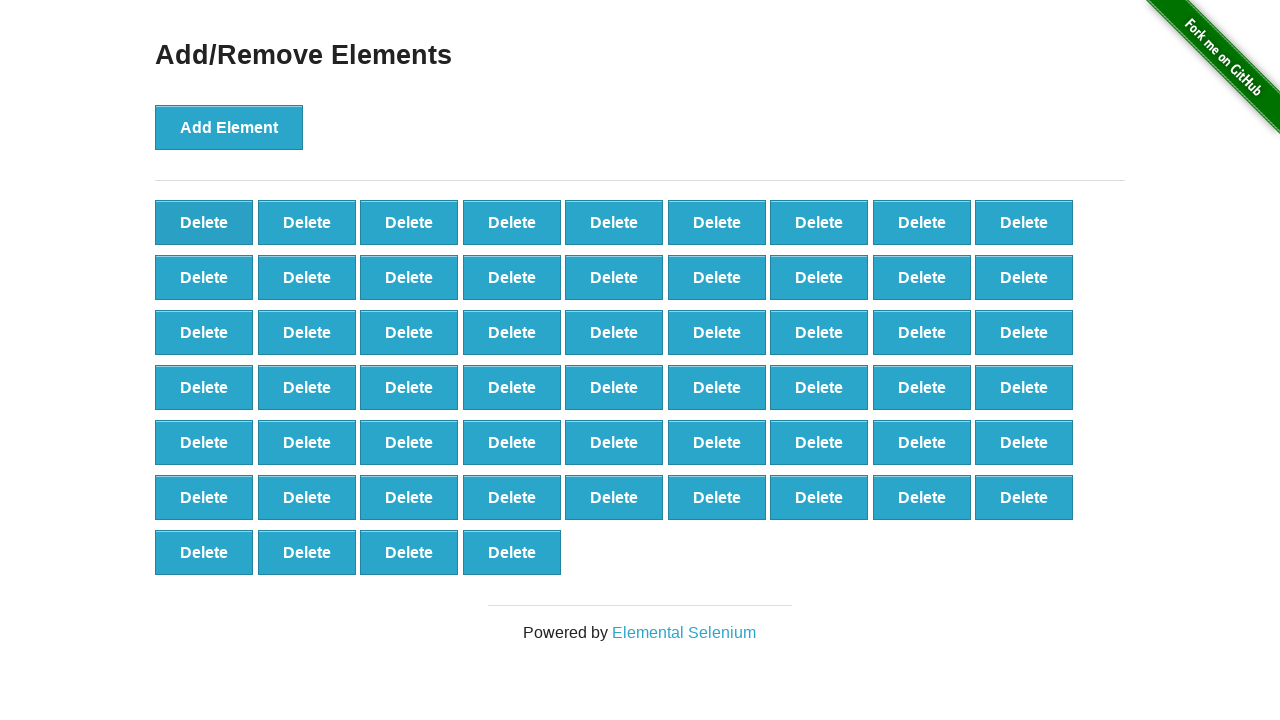

Clicked delete button to remove element (iteration 43/50) at (204, 222) on button.added-manually >> nth=0
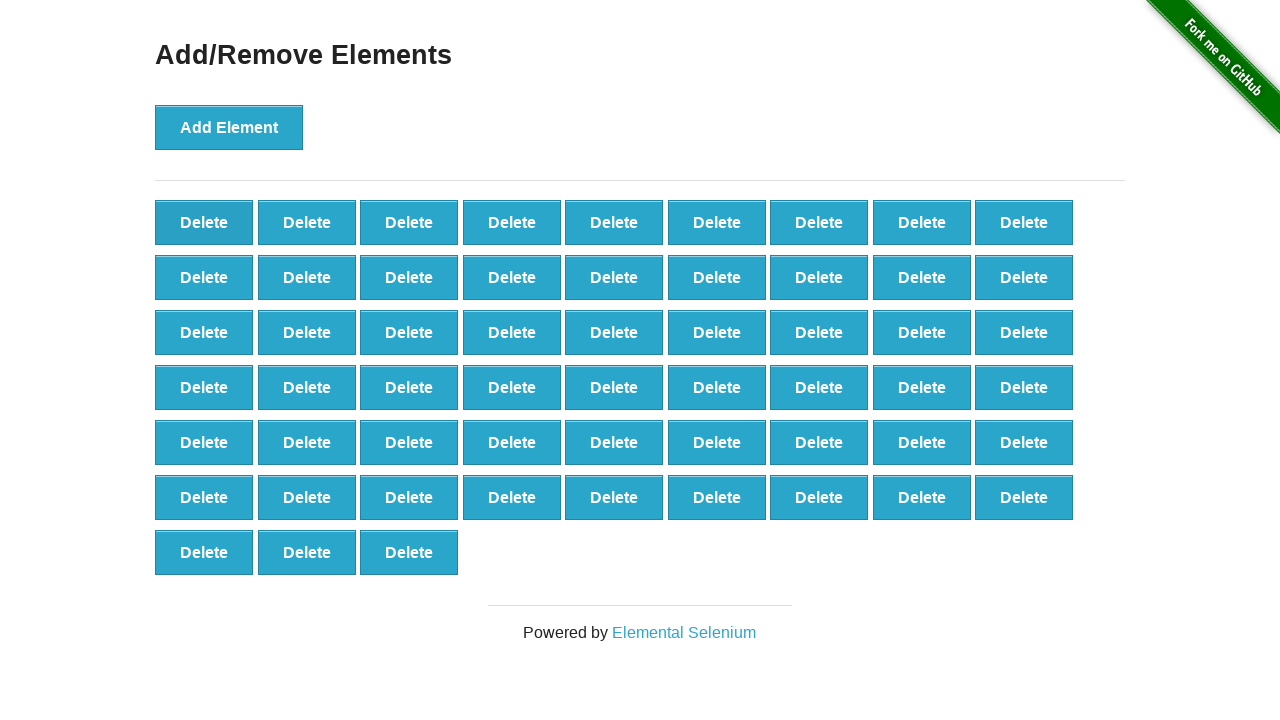

Clicked delete button to remove element (iteration 44/50) at (204, 222) on button.added-manually >> nth=0
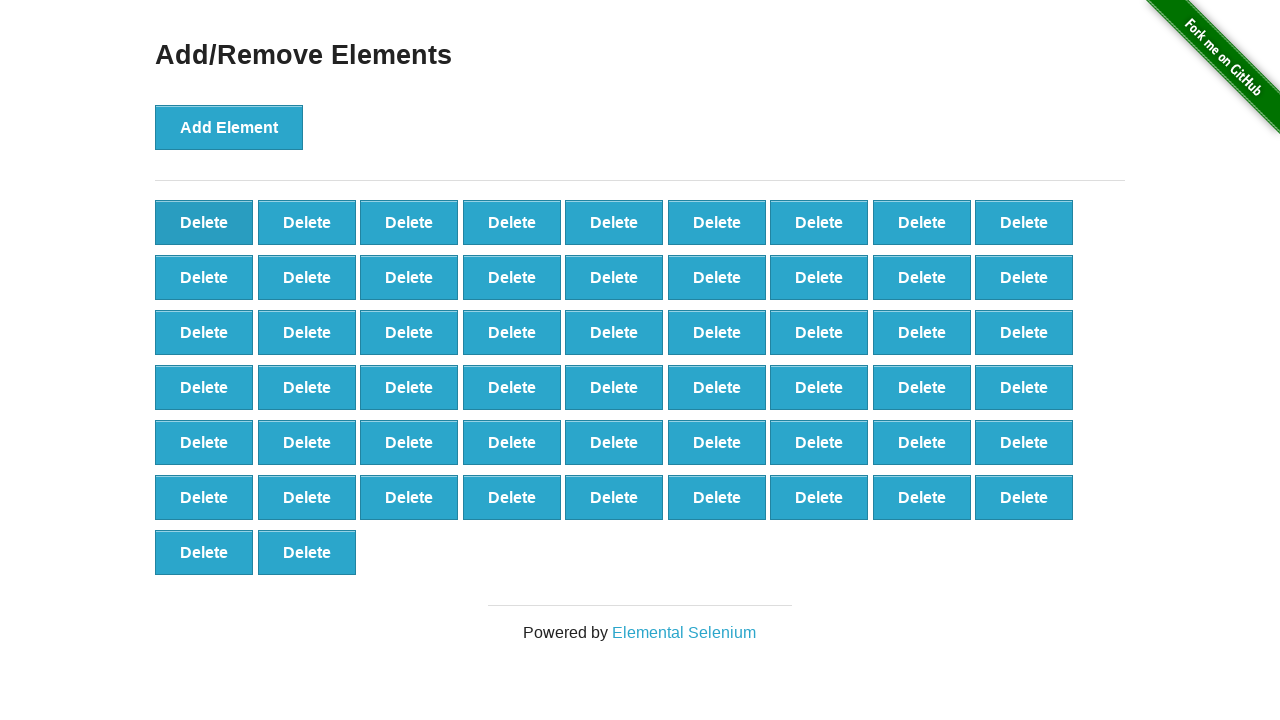

Clicked delete button to remove element (iteration 45/50) at (204, 222) on button.added-manually >> nth=0
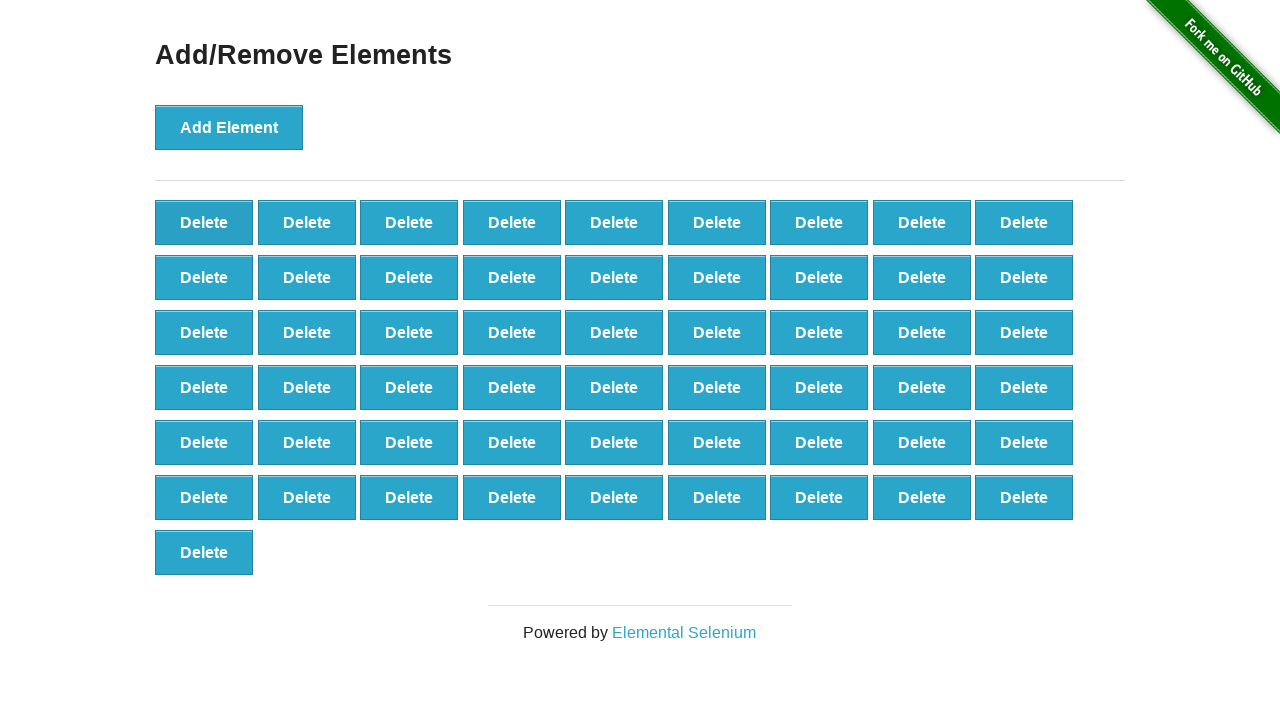

Clicked delete button to remove element (iteration 46/50) at (204, 222) on button.added-manually >> nth=0
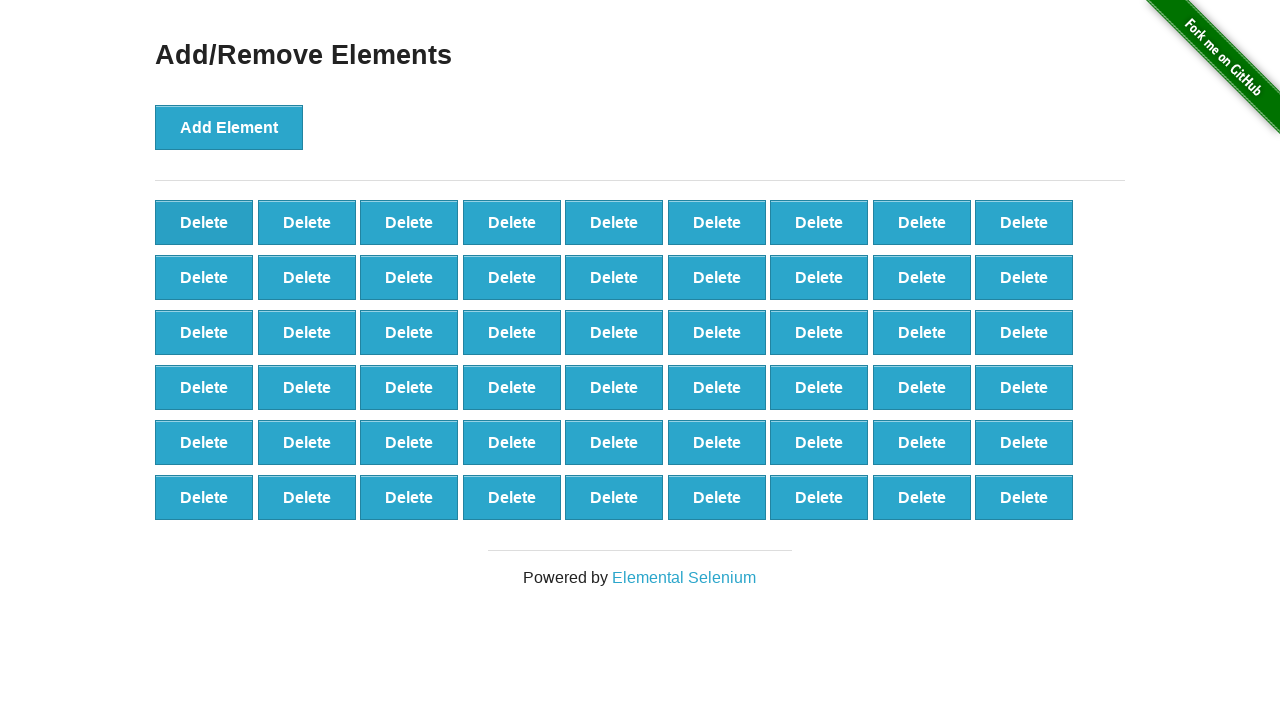

Clicked delete button to remove element (iteration 47/50) at (204, 222) on button.added-manually >> nth=0
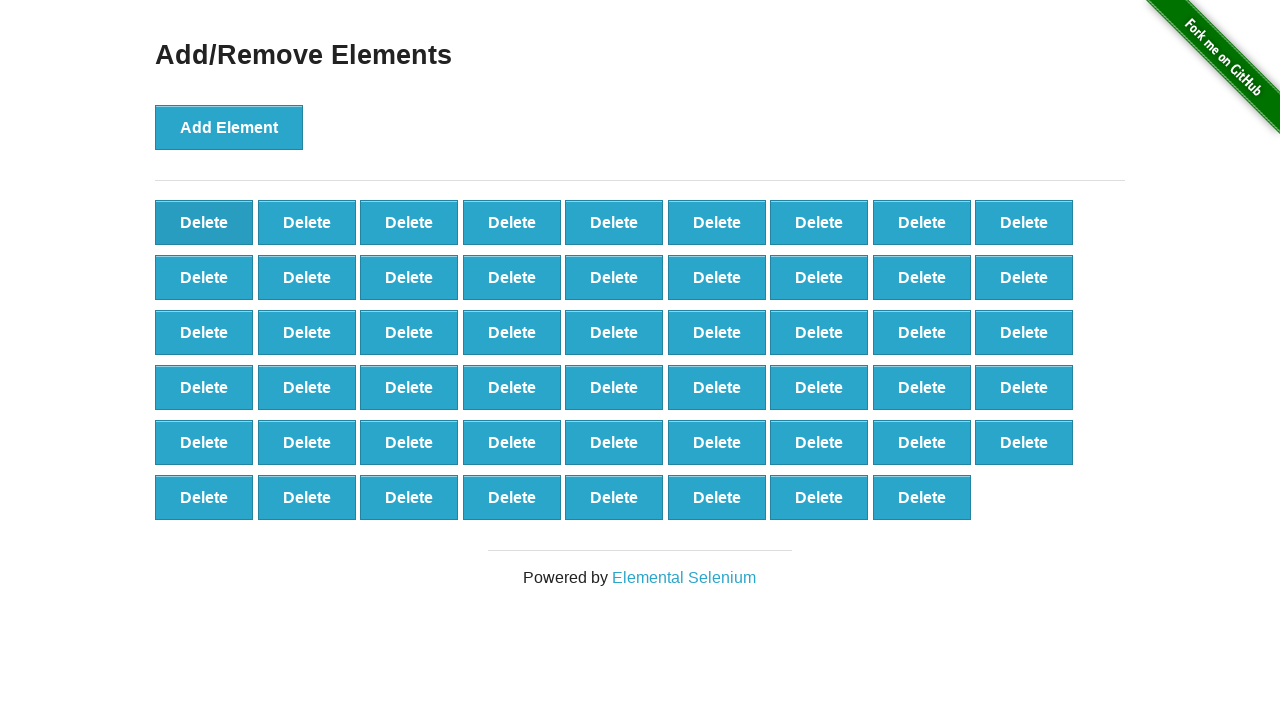

Clicked delete button to remove element (iteration 48/50) at (204, 222) on button.added-manually >> nth=0
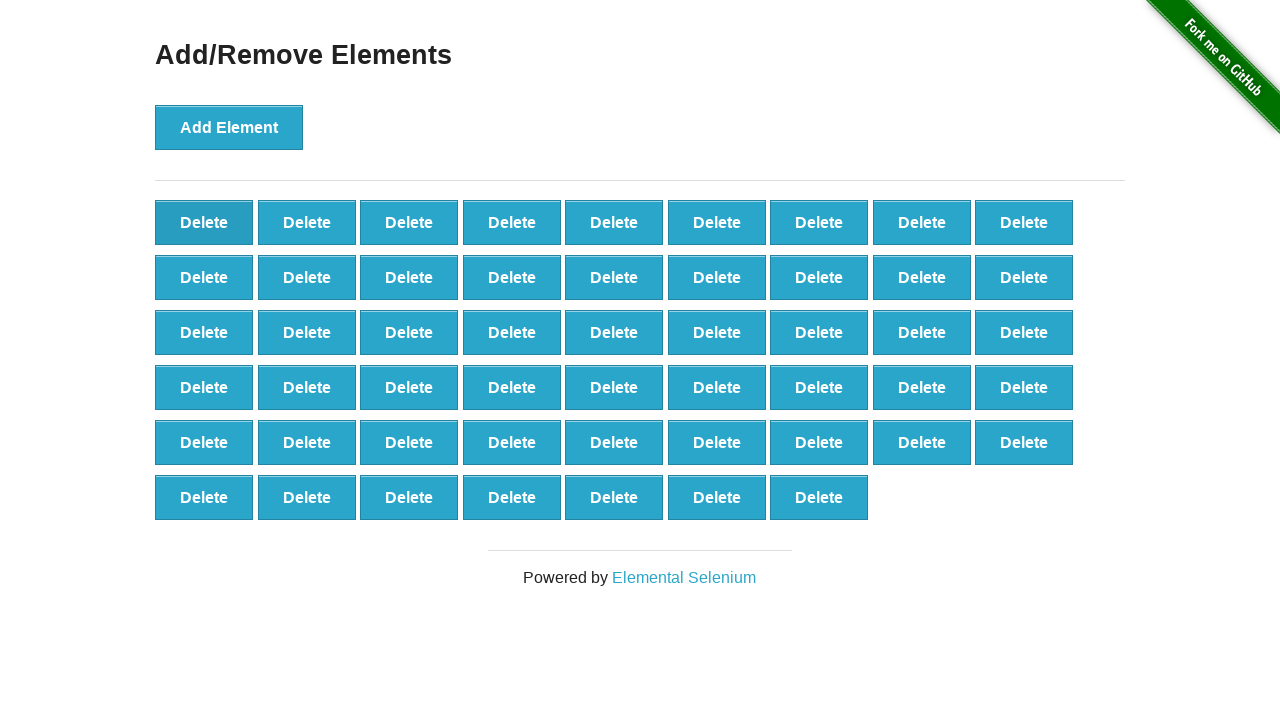

Clicked delete button to remove element (iteration 49/50) at (204, 222) on button.added-manually >> nth=0
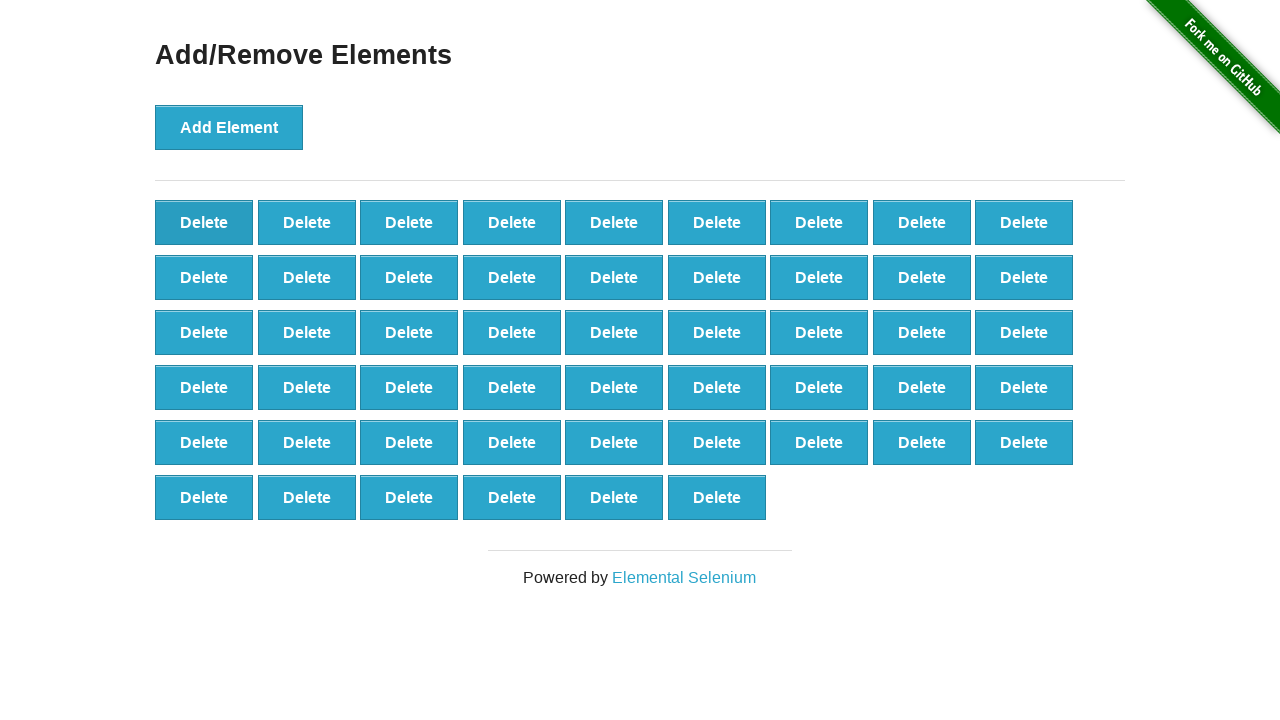

Clicked delete button to remove element (iteration 50/50) at (204, 222) on button.added-manually >> nth=0
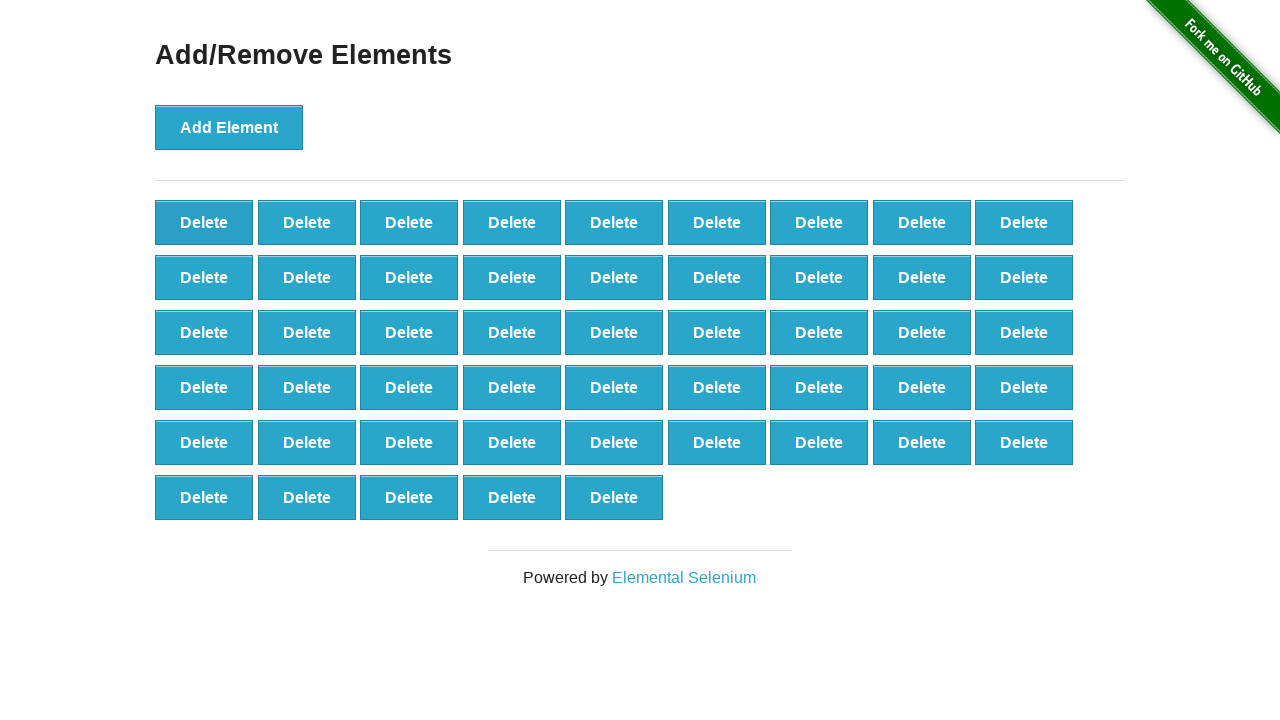

Validated that 50 elements remain (100 added - 50 deleted = 50)
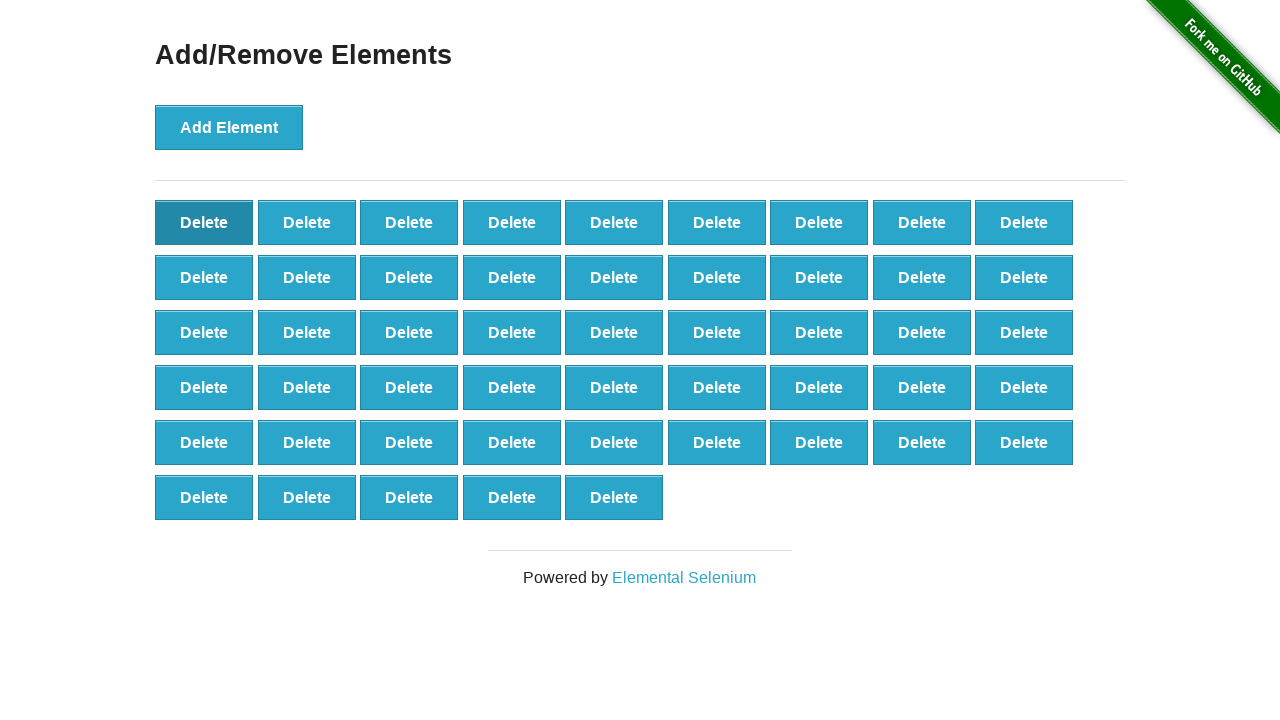

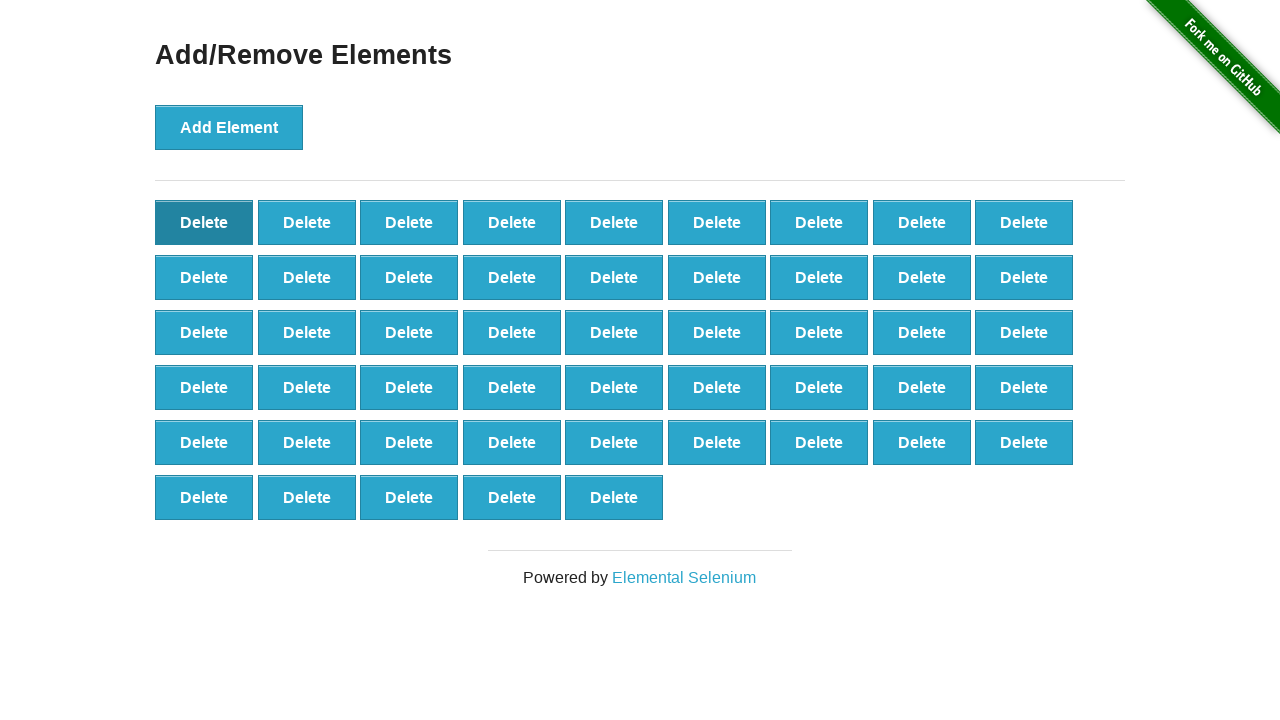